Tests dropdown selection functionality on OrangeHRM contact sales form by selecting a country from the dropdown without using Selenium's Select class

Starting URL: https://www.orangehrm.com/en/contact-sales/

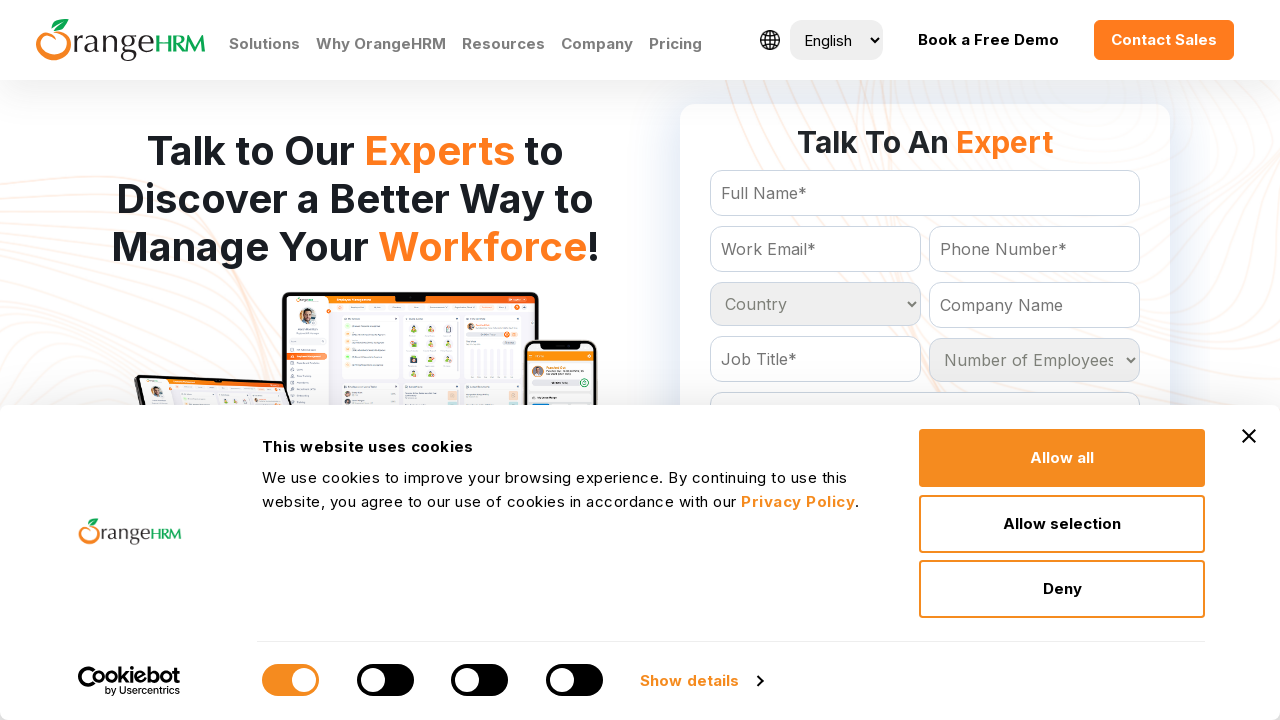

Located country dropdown options
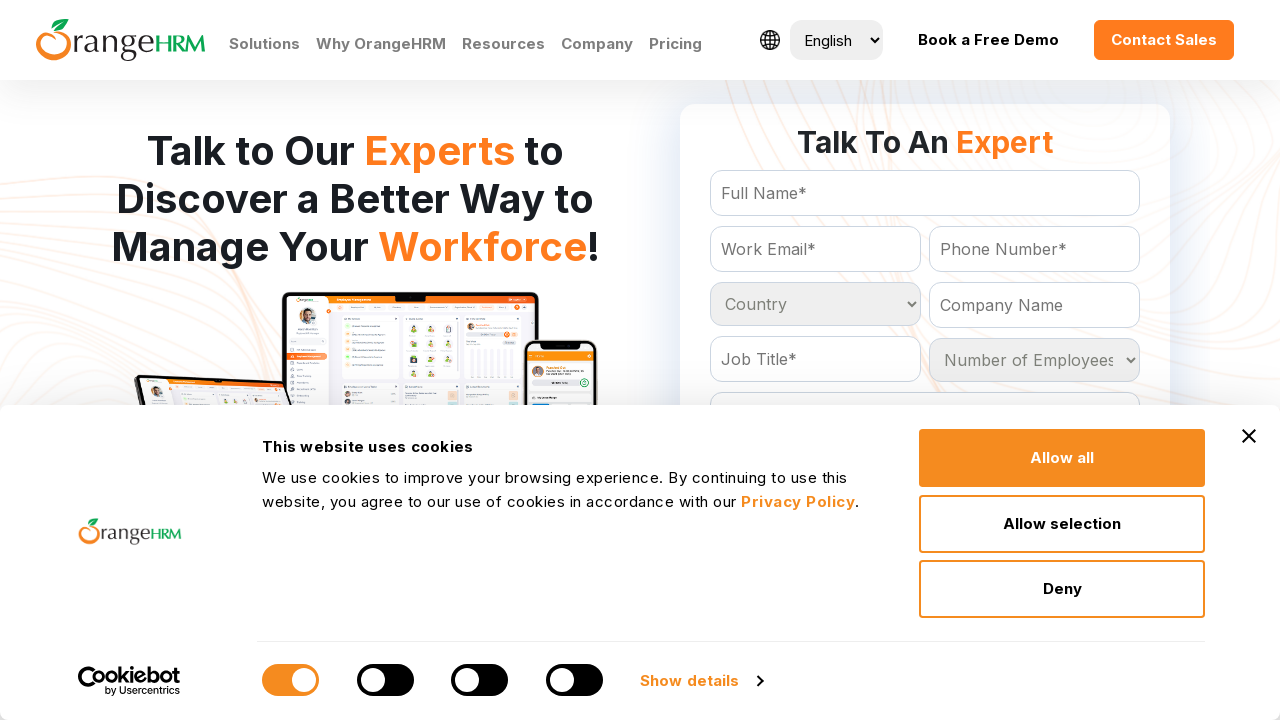

Retrieved count of 233 country options
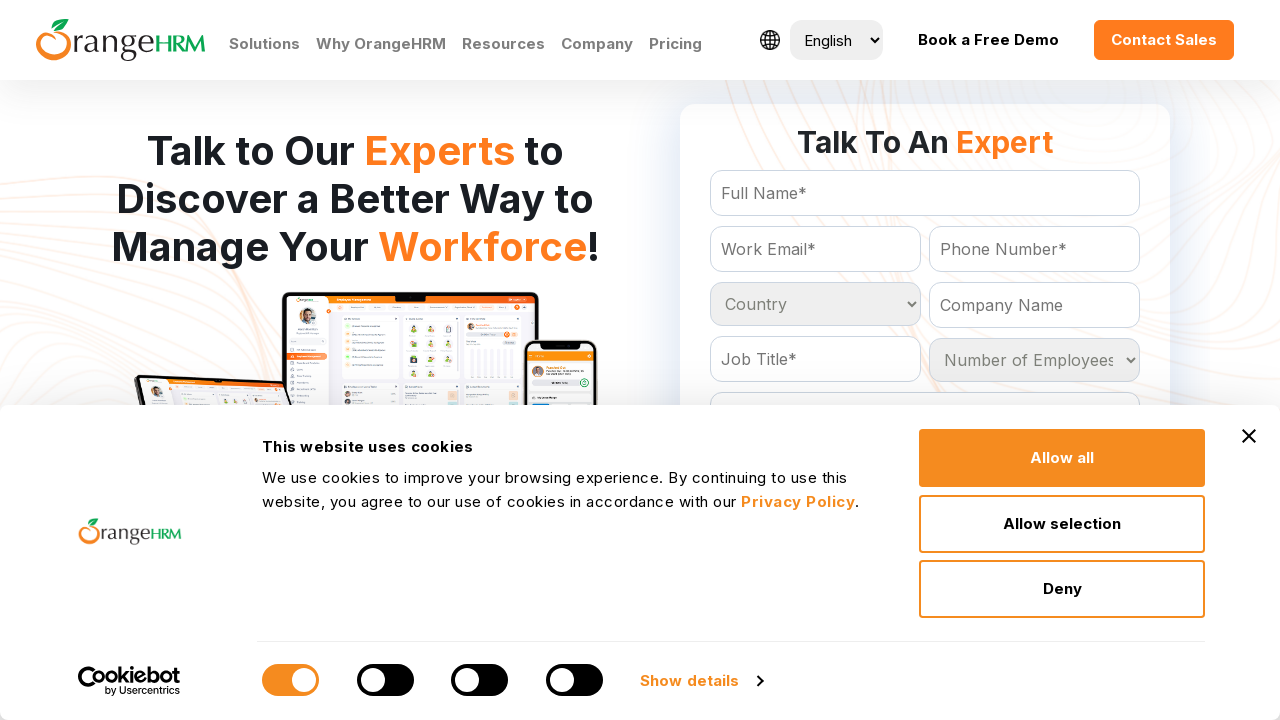

Retrieved option at index 0
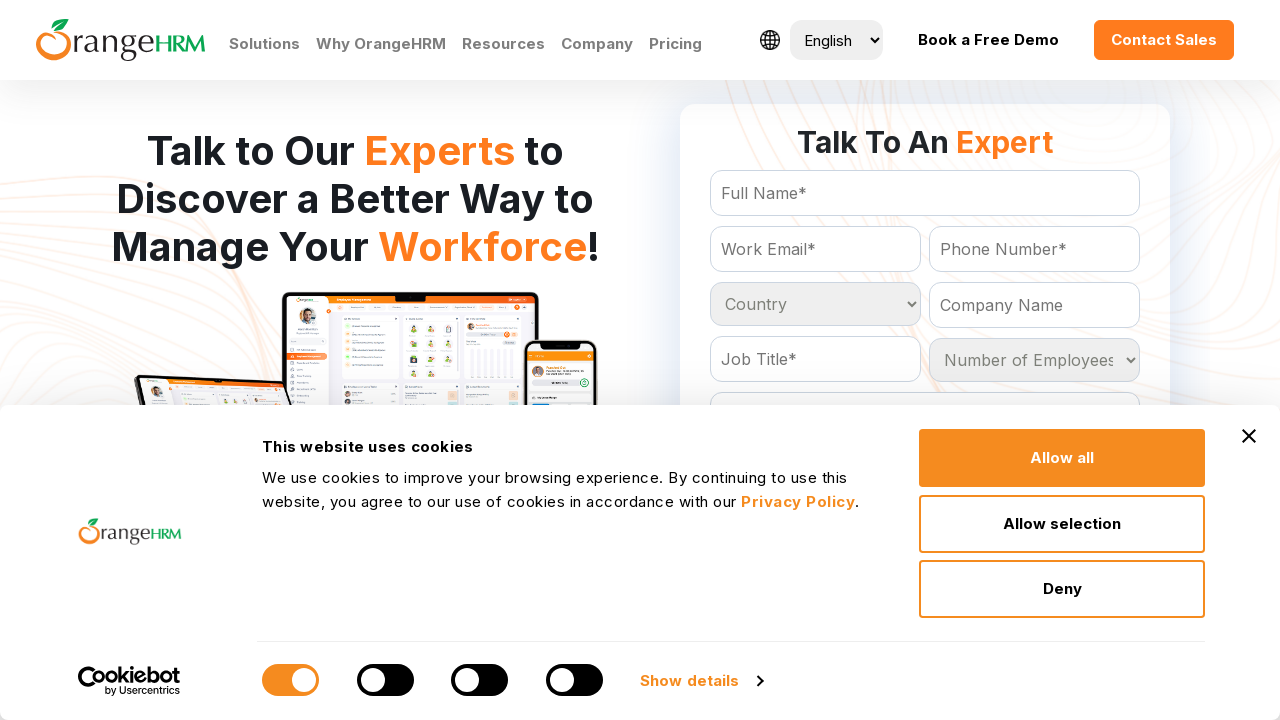

Retrieved option at index 1
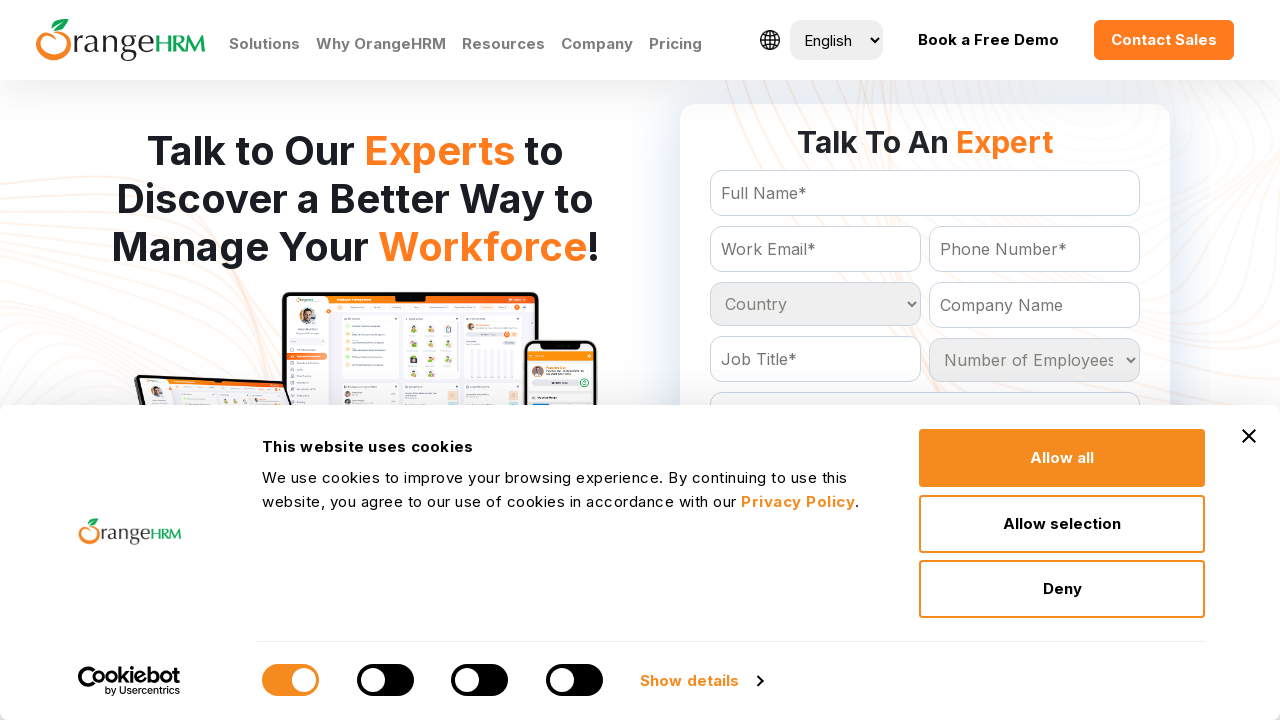

Retrieved option at index 2
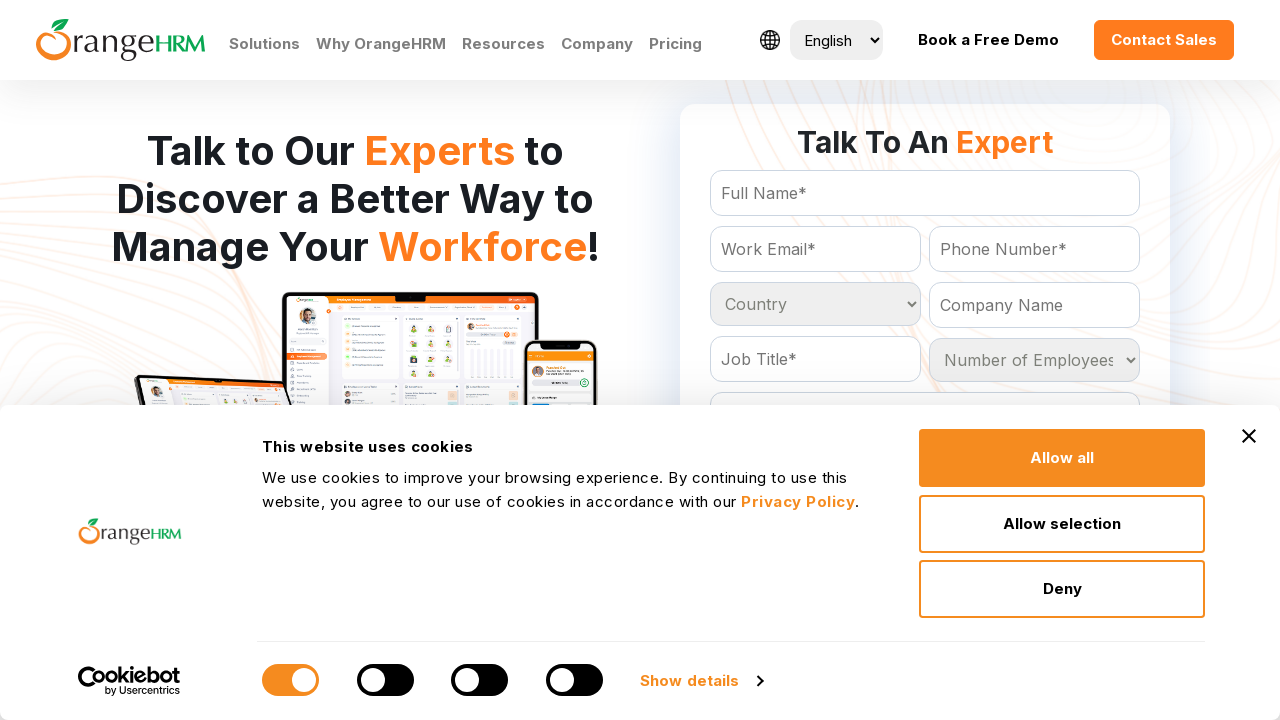

Retrieved option at index 3
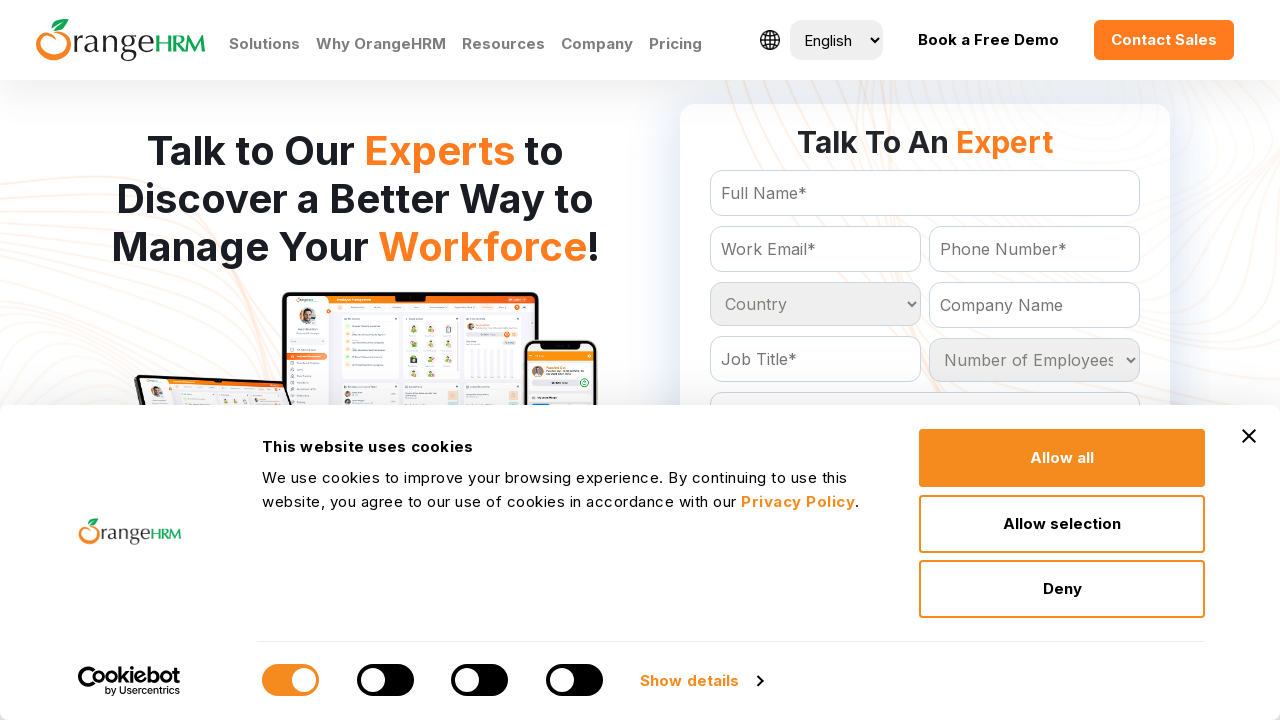

Retrieved option at index 4
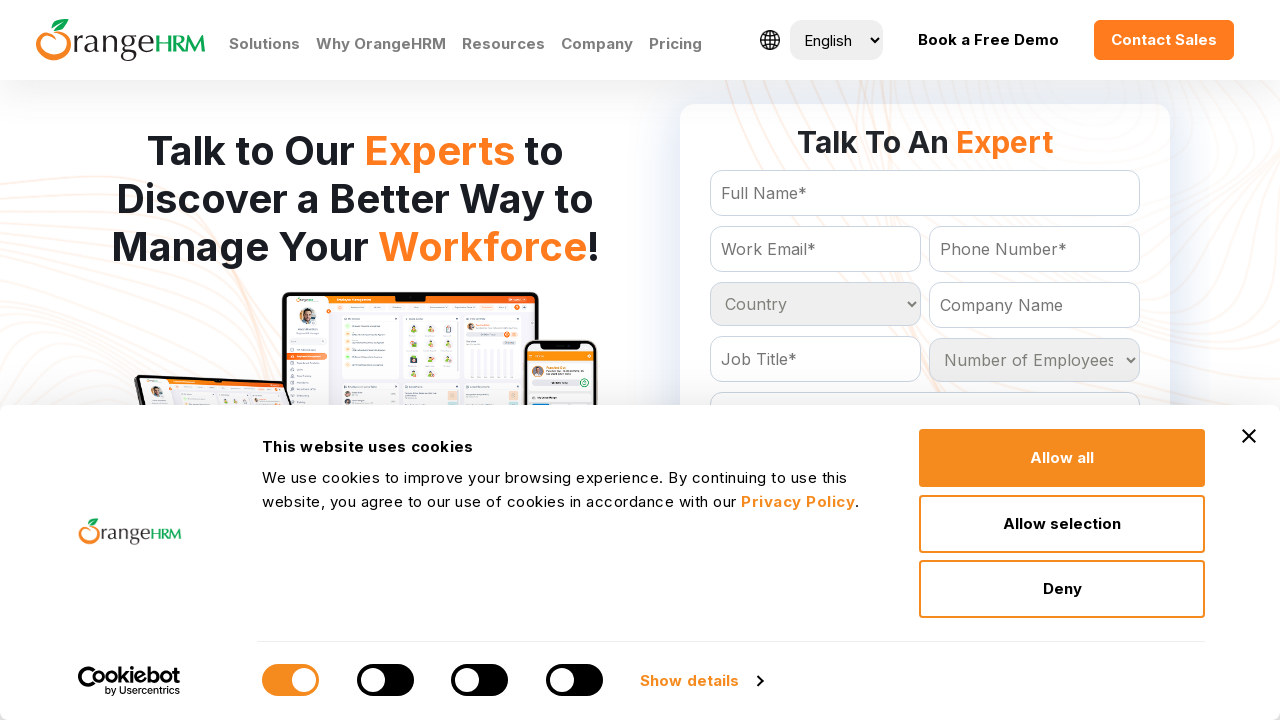

Retrieved option at index 5
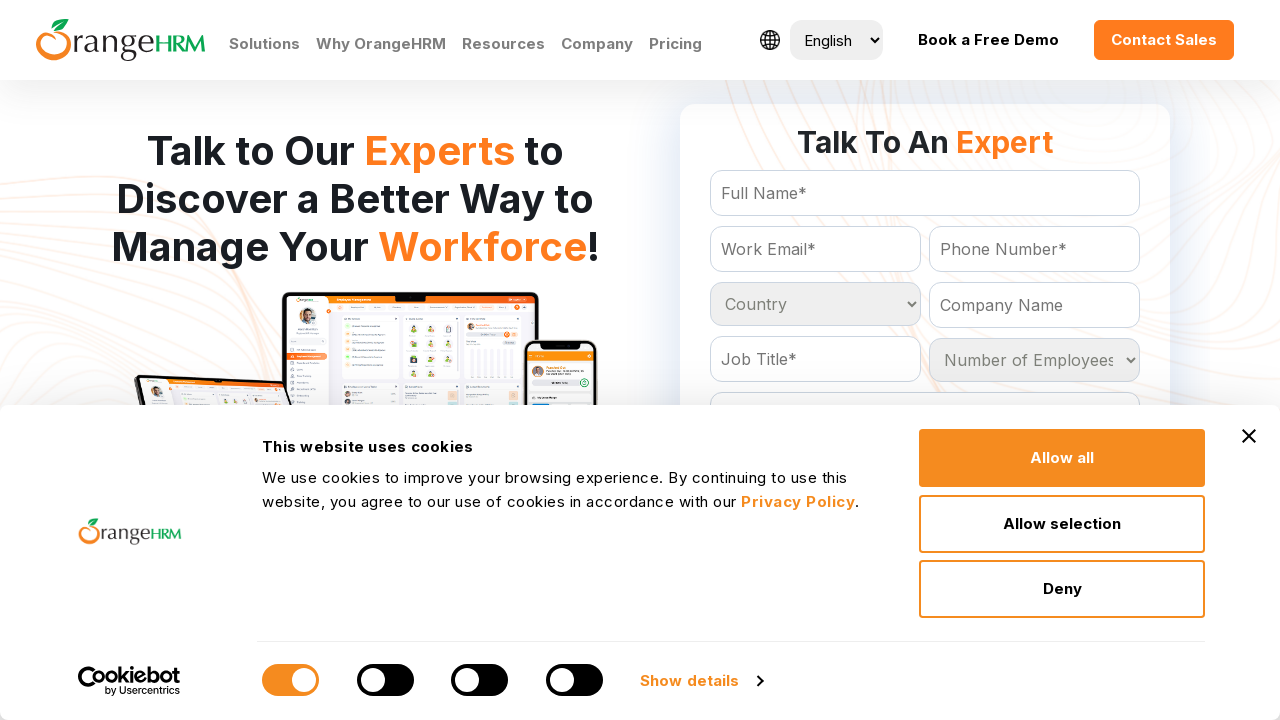

Retrieved option at index 6
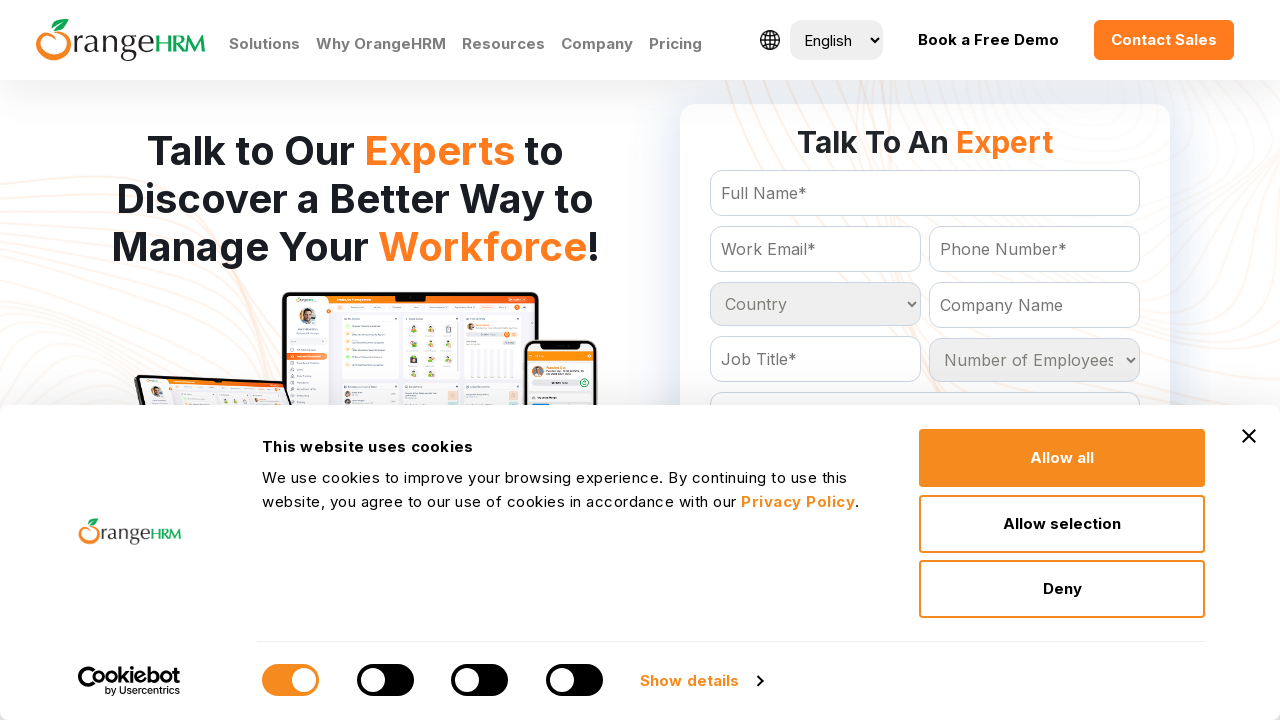

Retrieved option at index 7
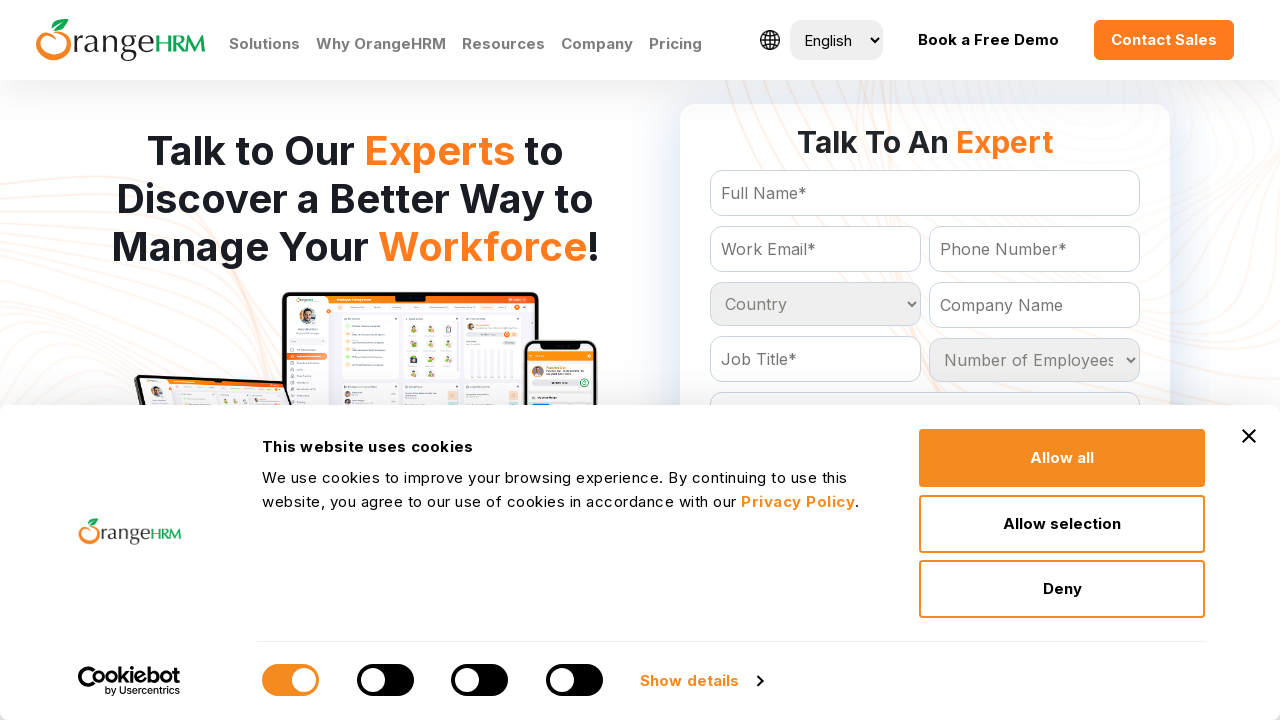

Retrieved option at index 8
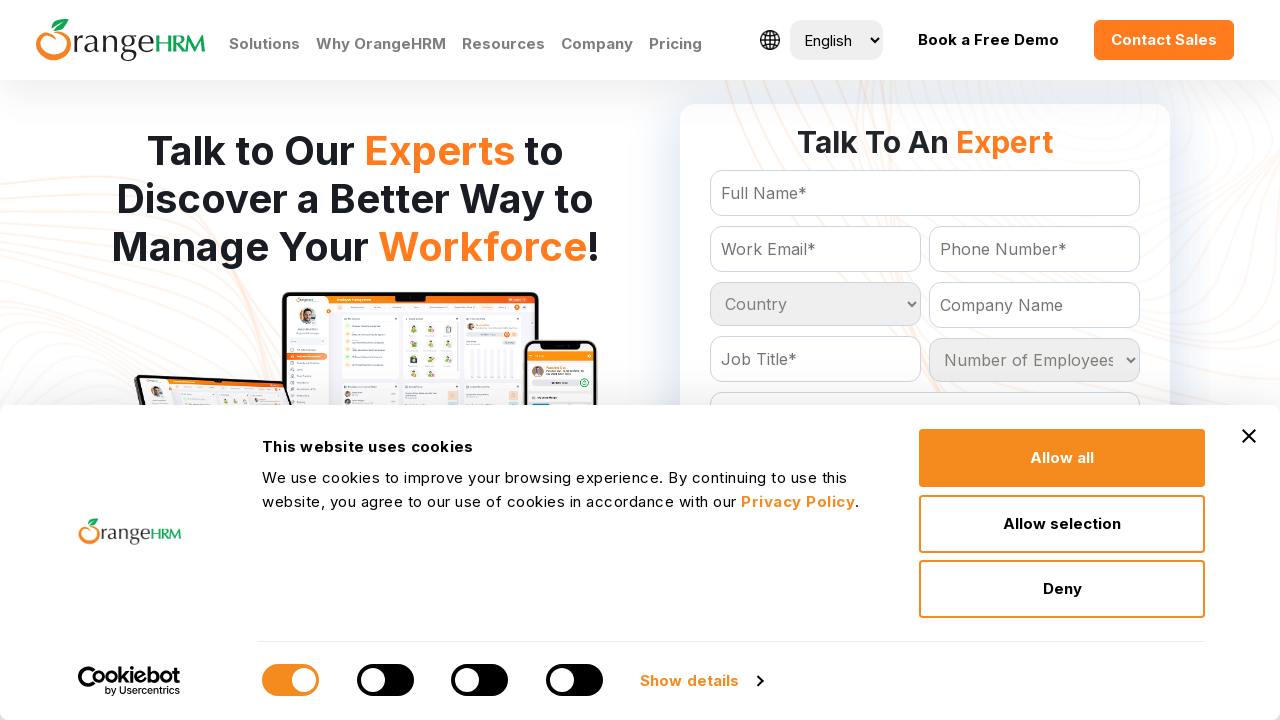

Retrieved option at index 9
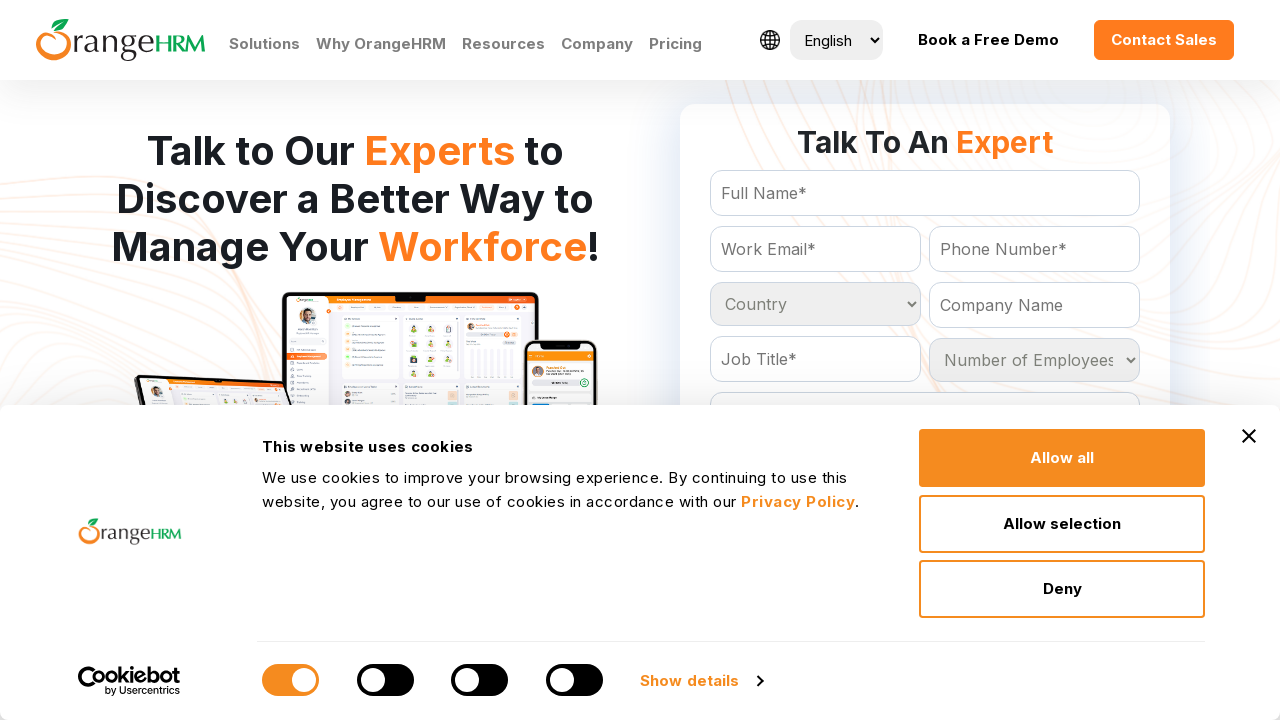

Retrieved option at index 10
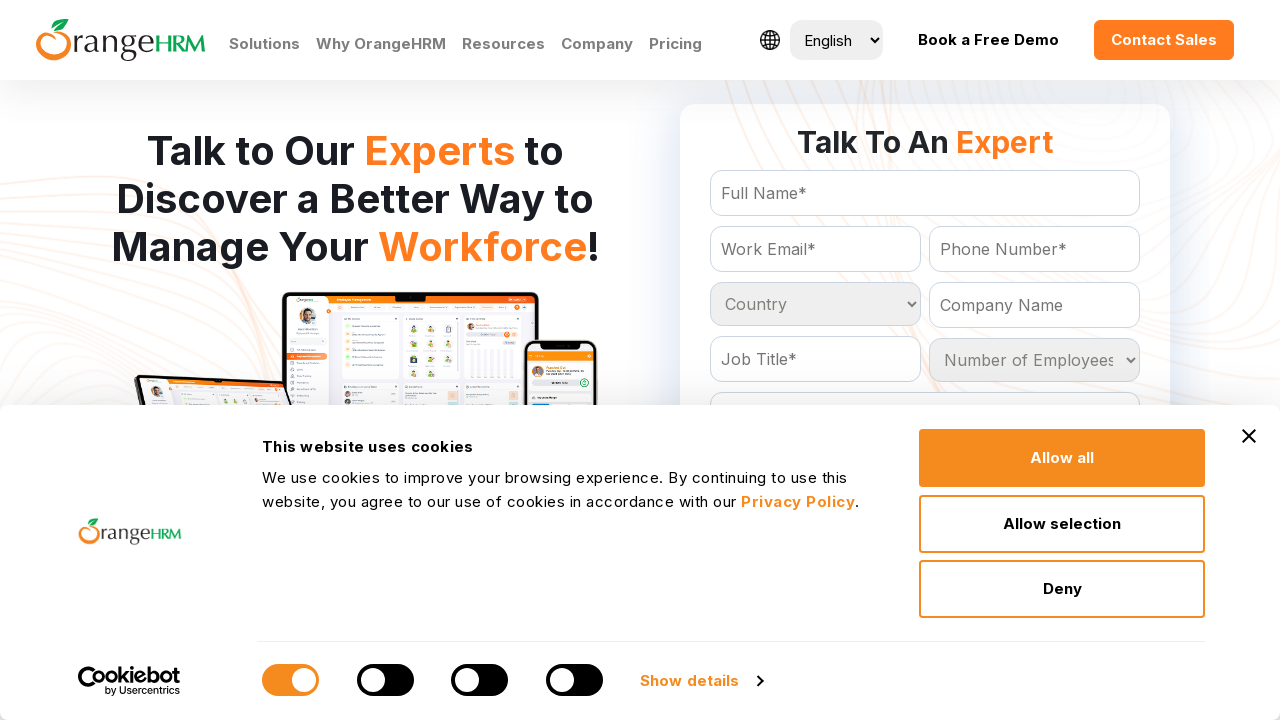

Retrieved option at index 11
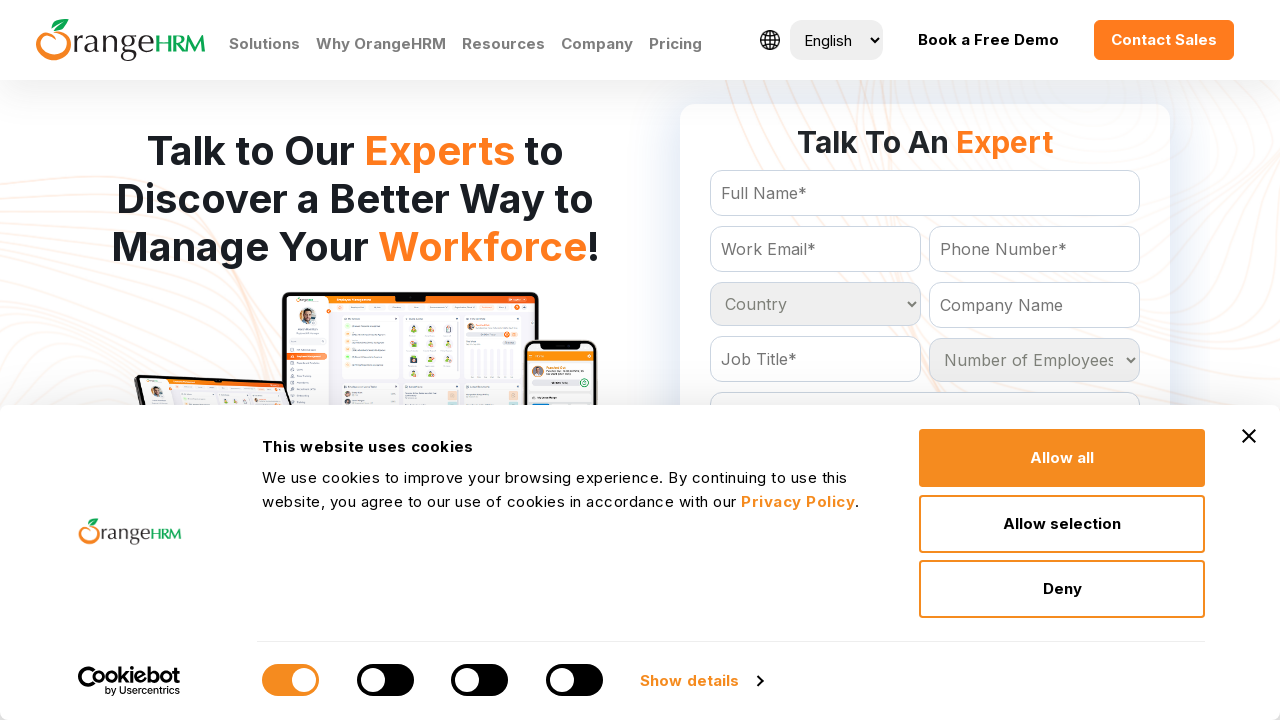

Retrieved option at index 12
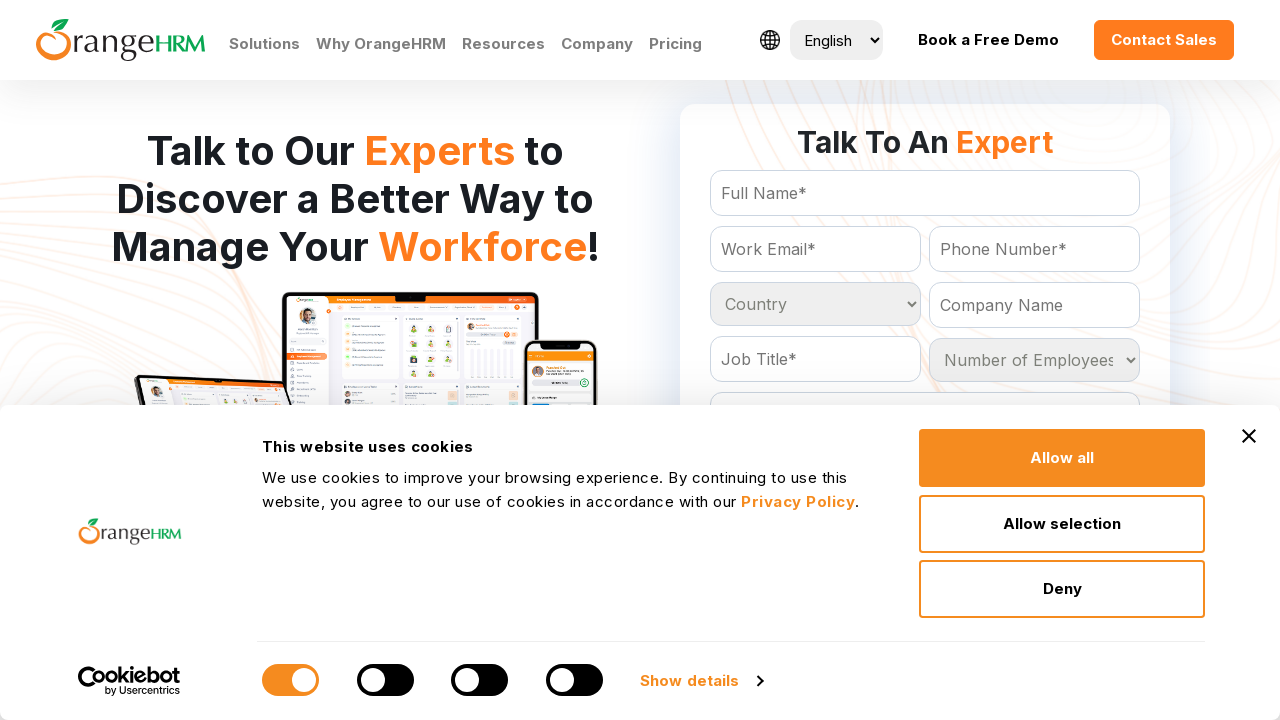

Retrieved option at index 13
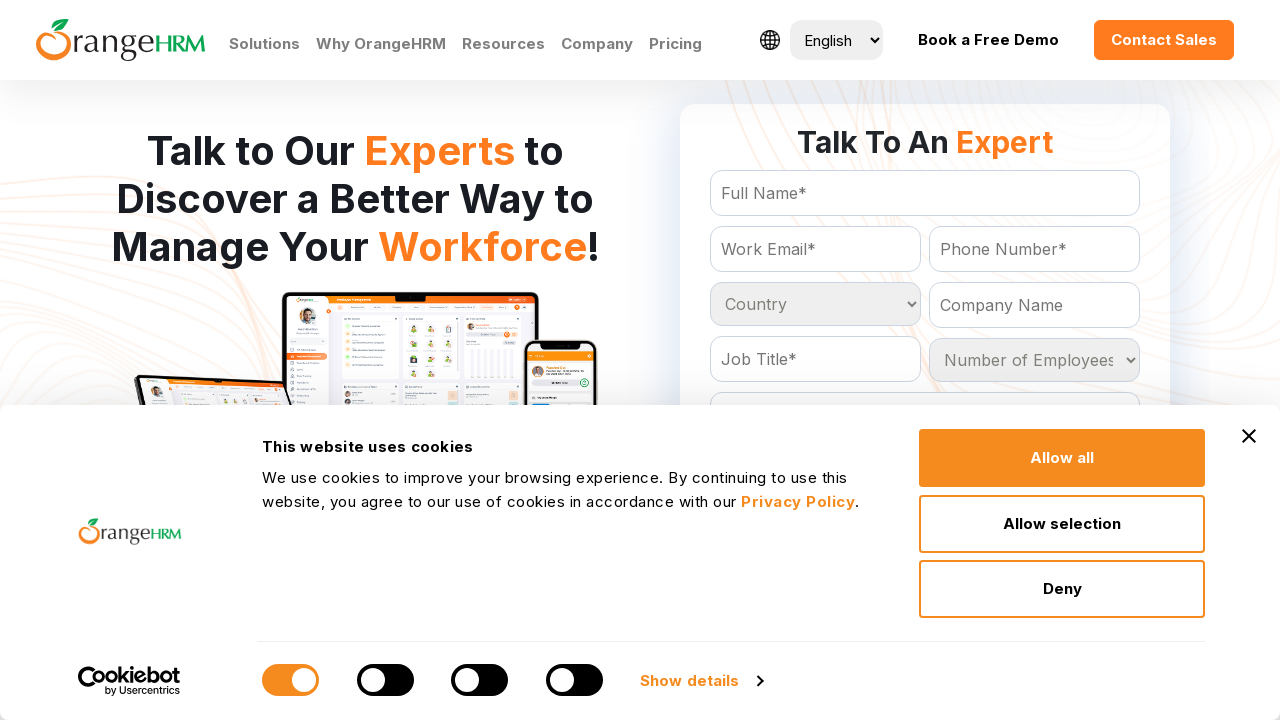

Retrieved option at index 14
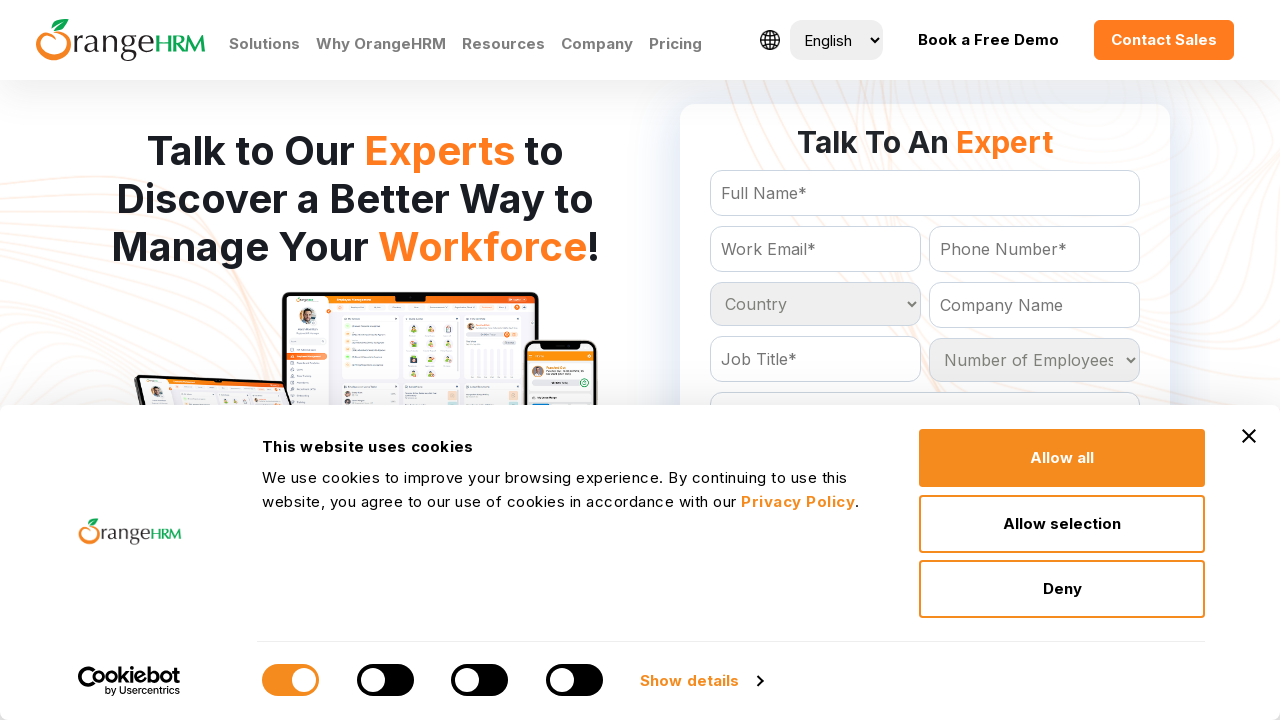

Retrieved option at index 15
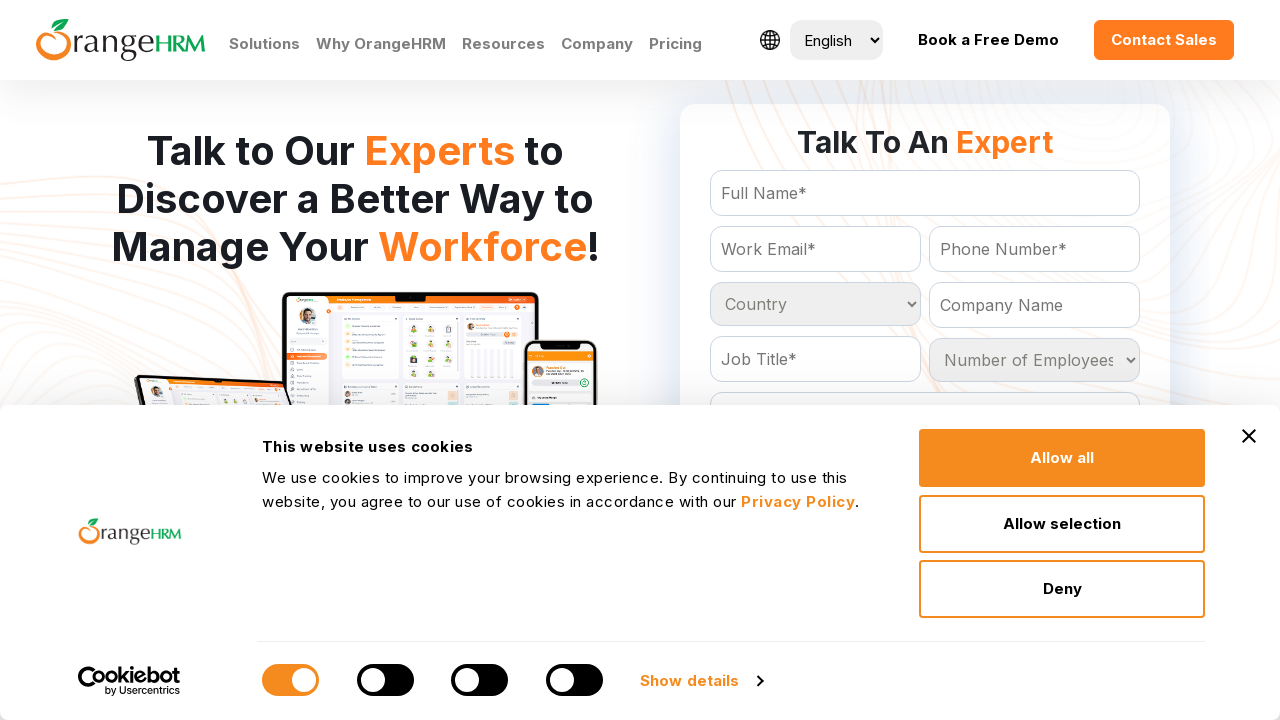

Retrieved option at index 16
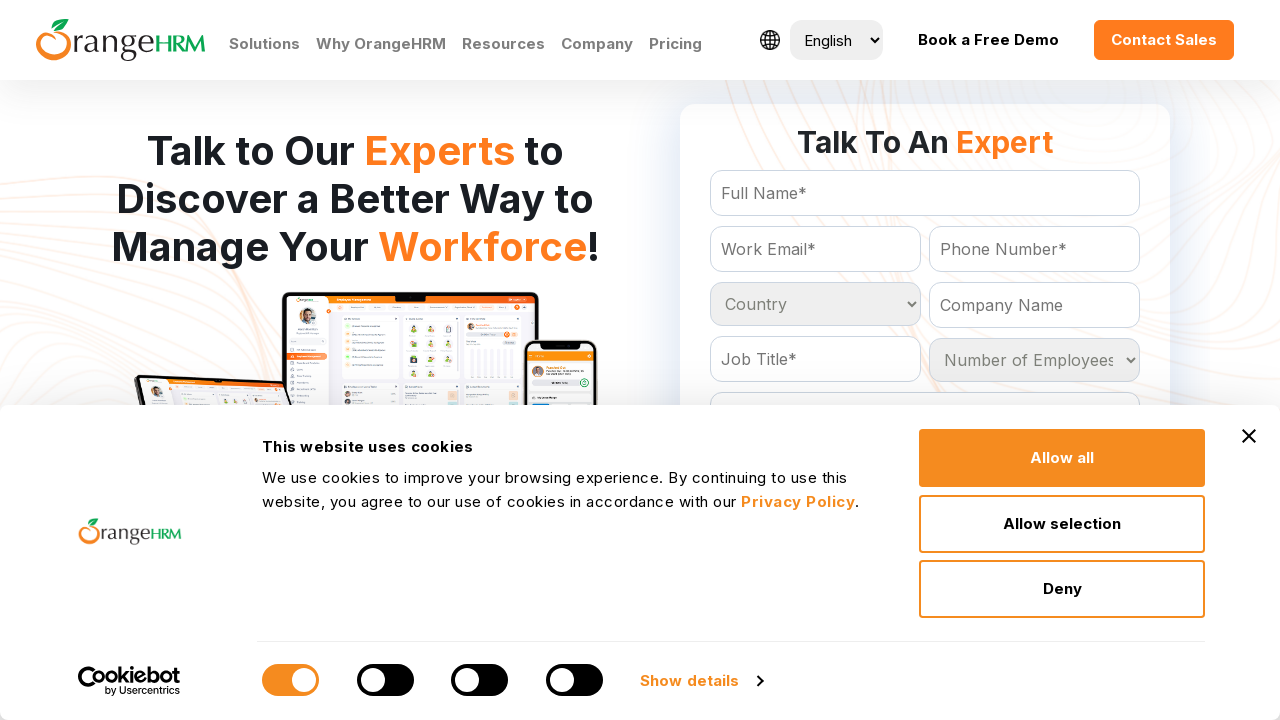

Retrieved option at index 17
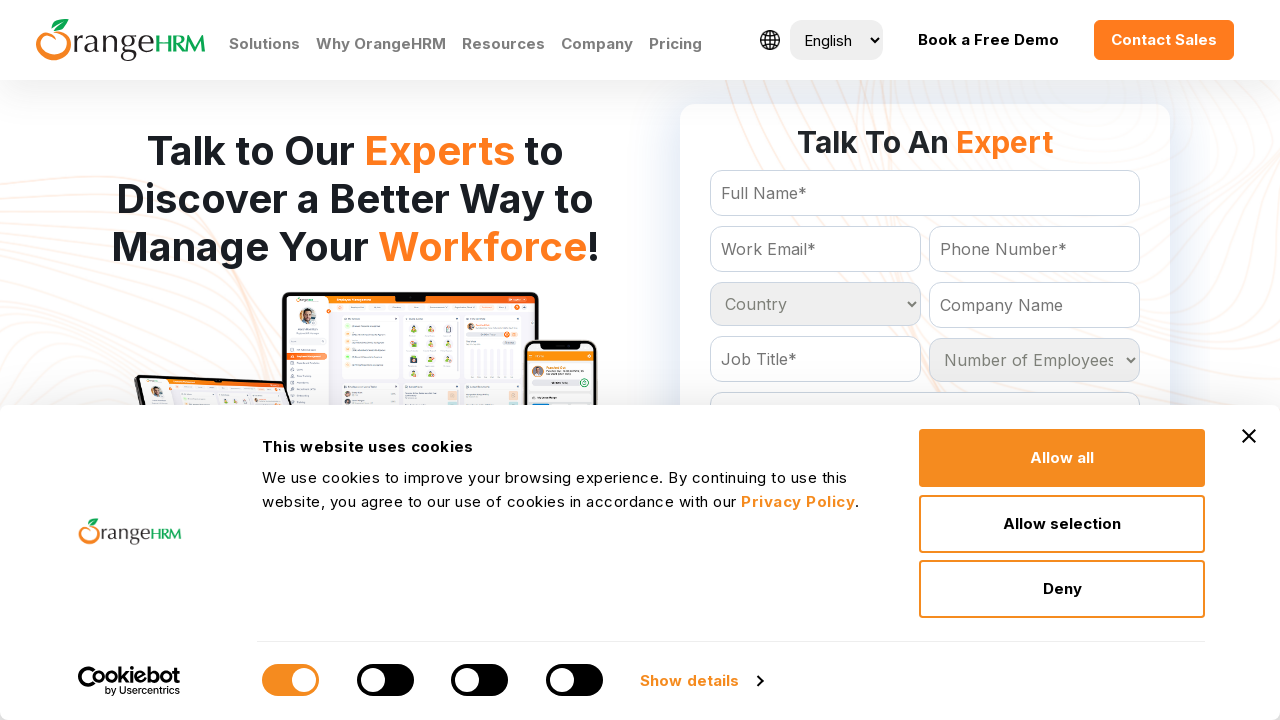

Retrieved option at index 18
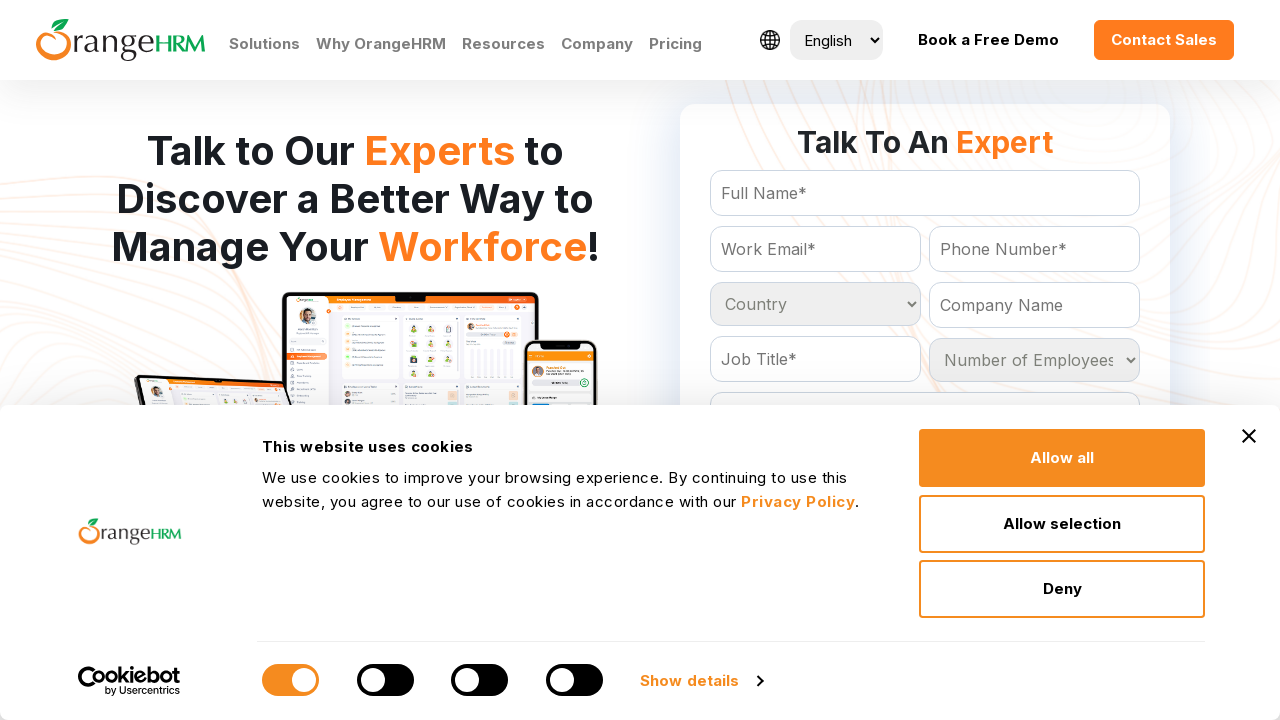

Retrieved option at index 19
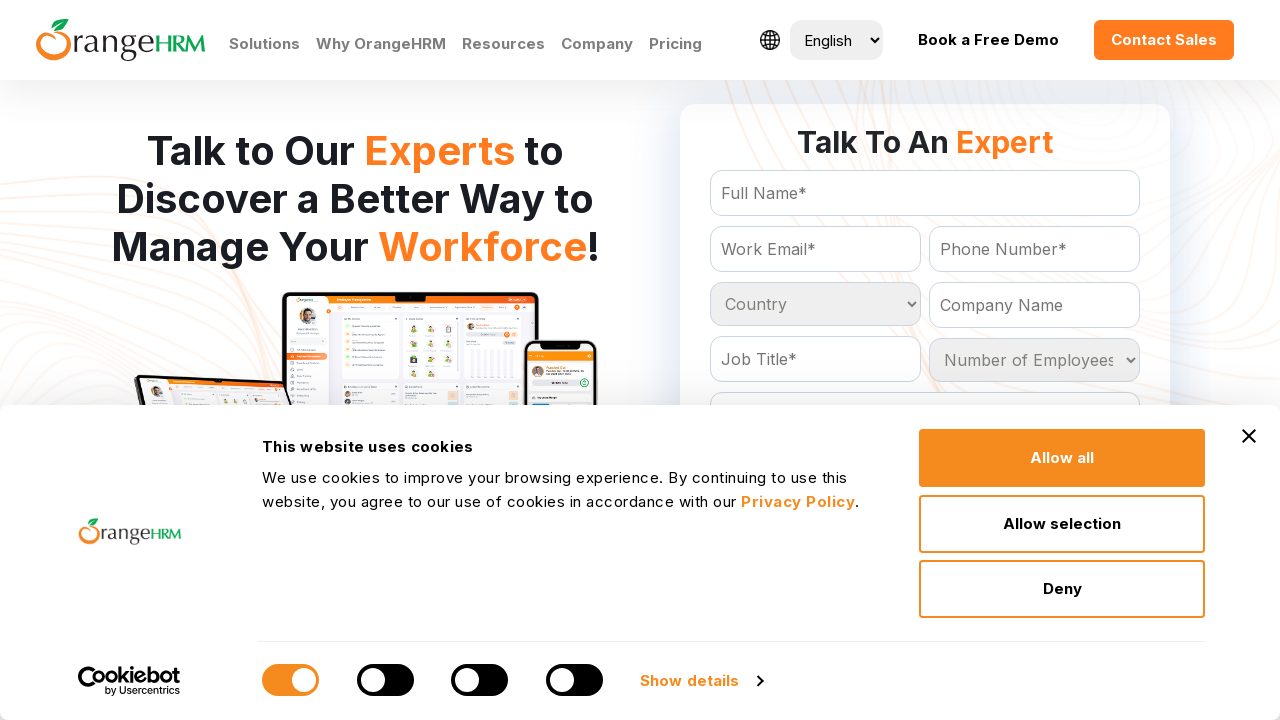

Retrieved option at index 20
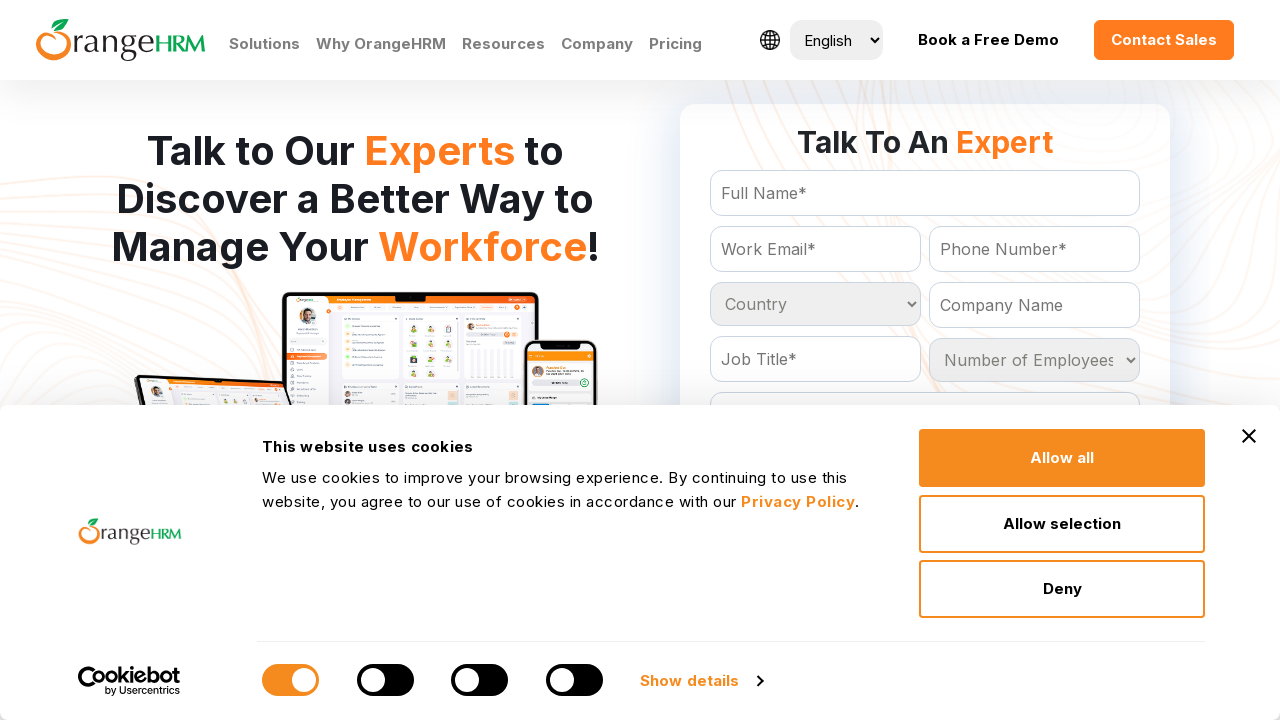

Retrieved option at index 21
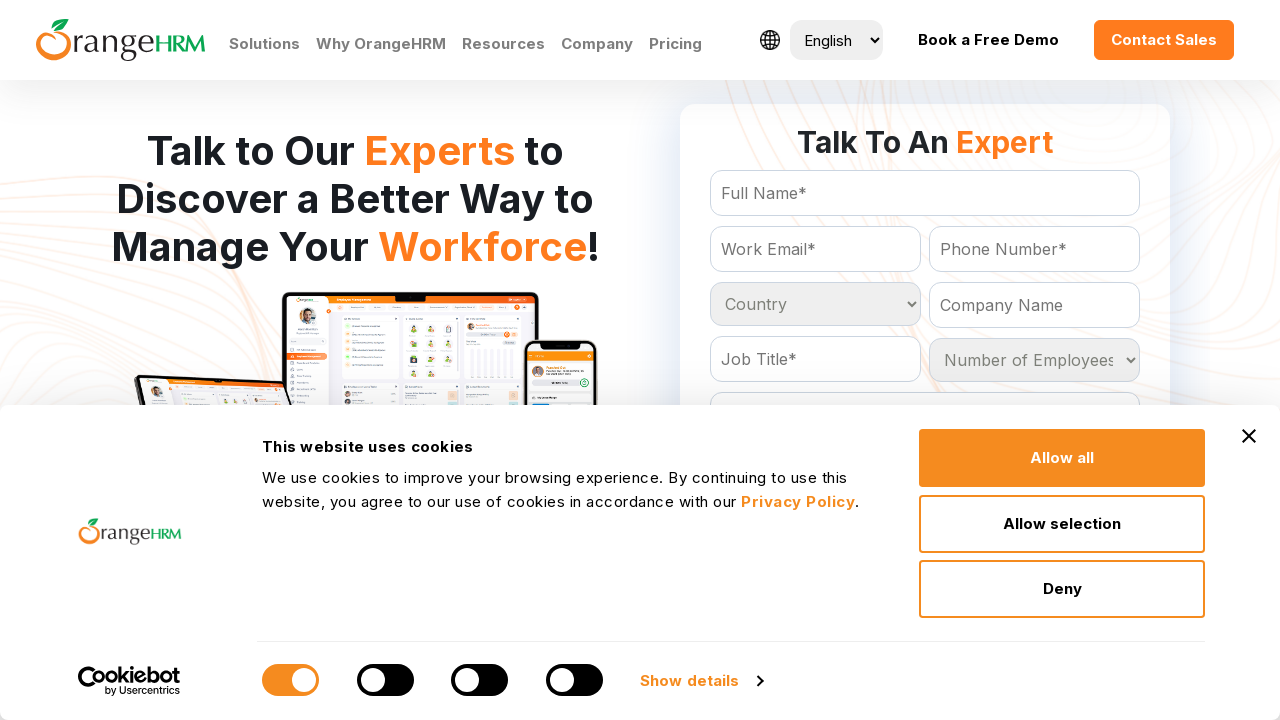

Retrieved option at index 22
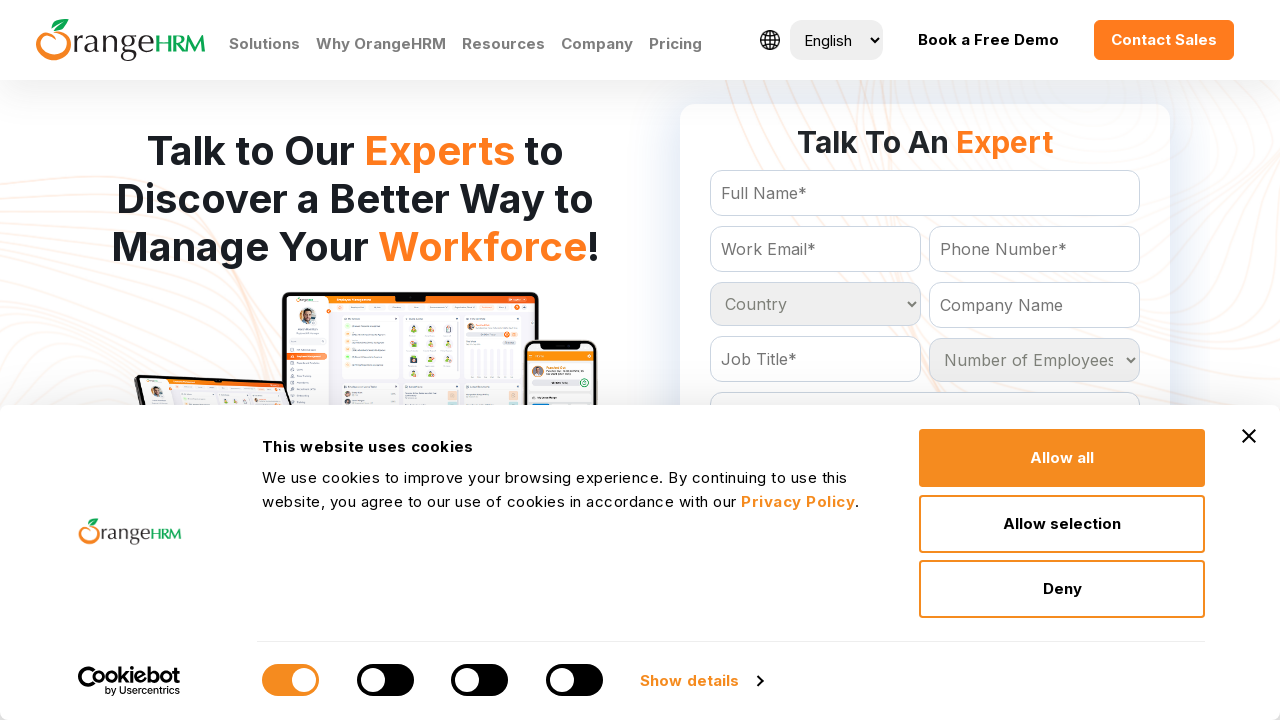

Retrieved option at index 23
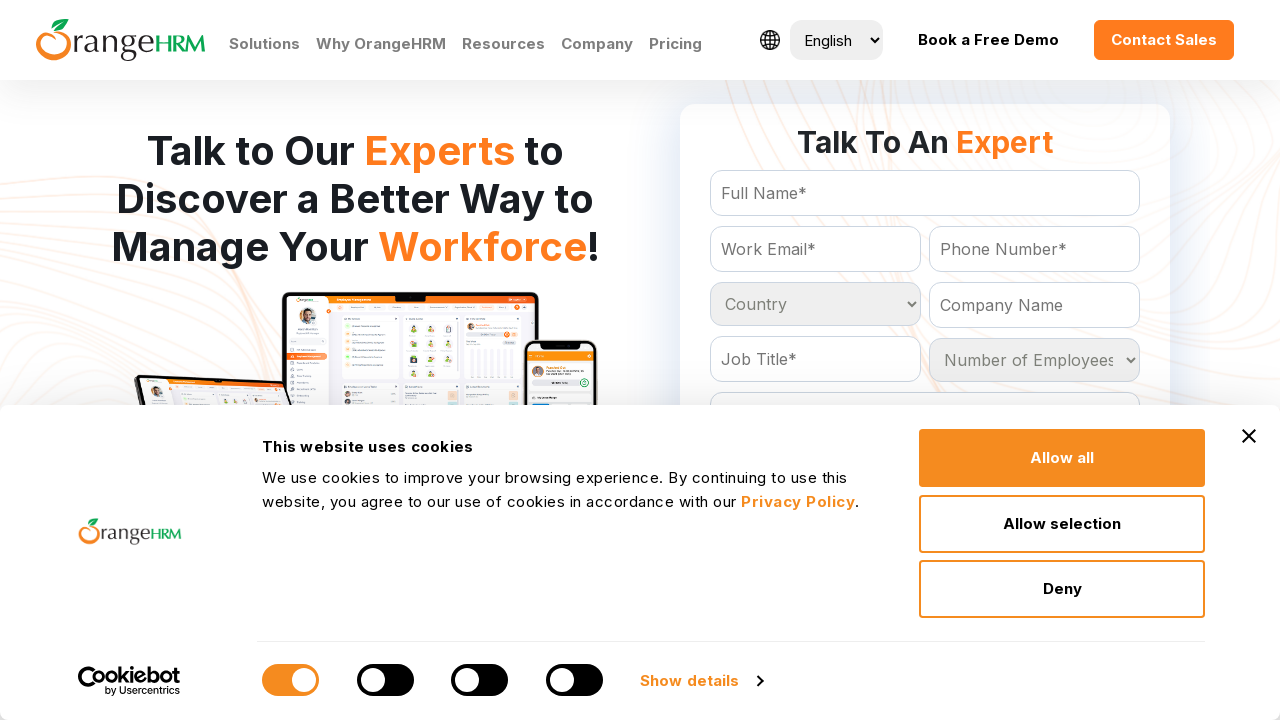

Retrieved option at index 24
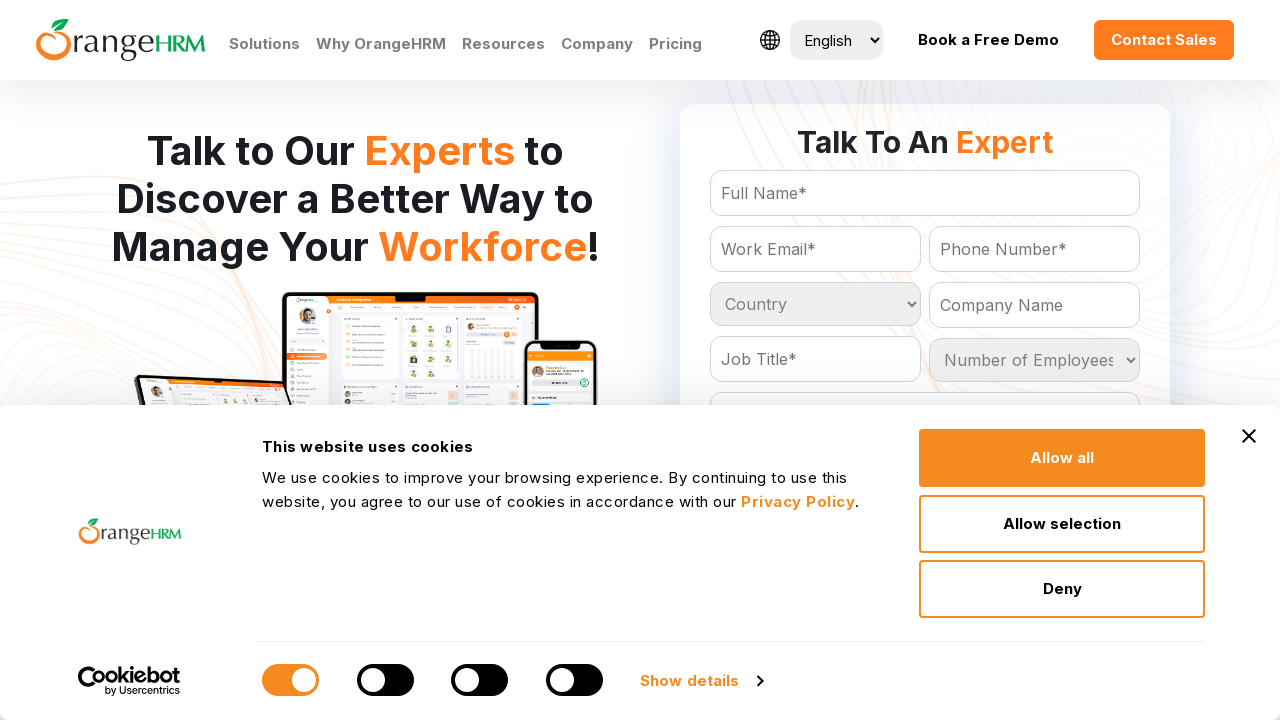

Retrieved option at index 25
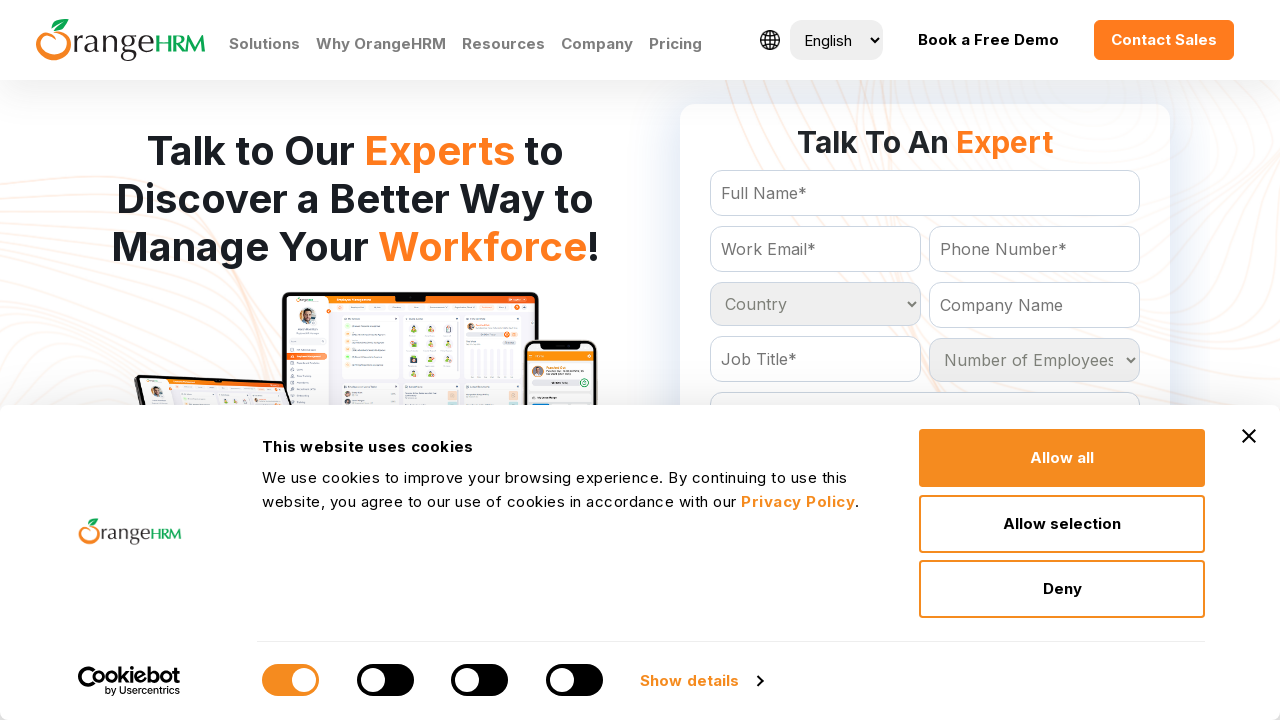

Retrieved option at index 26
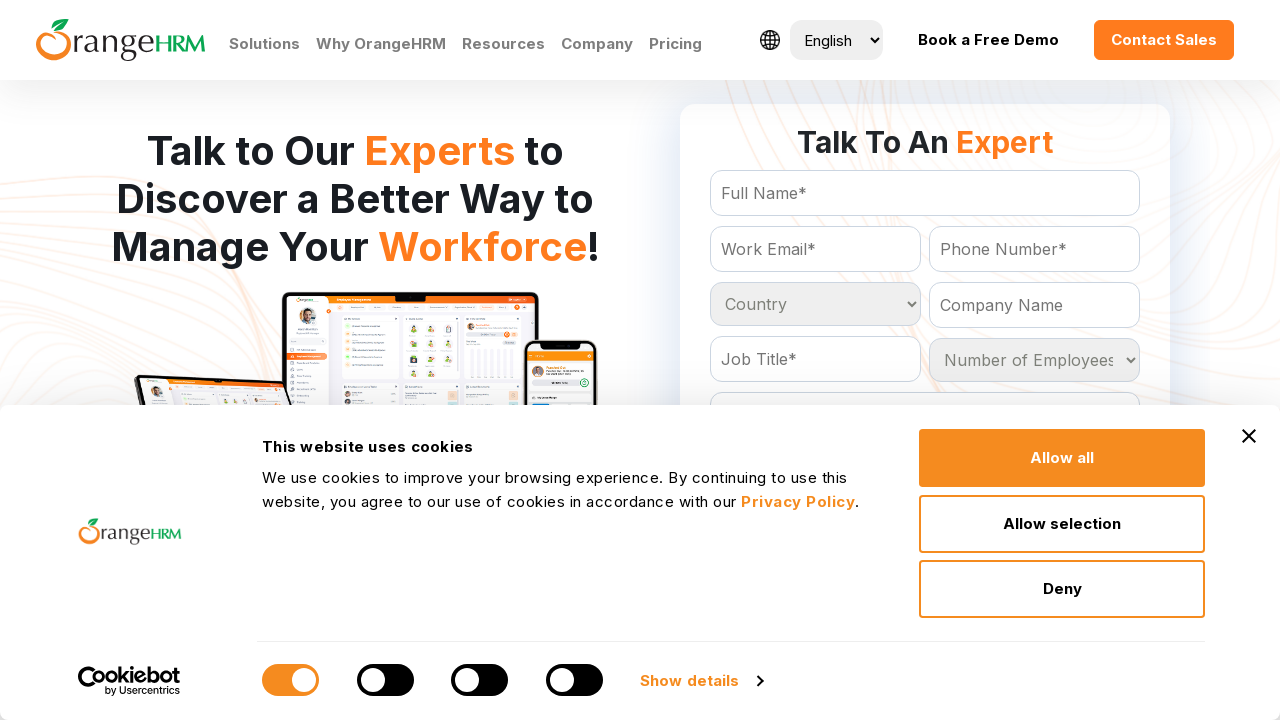

Retrieved option at index 27
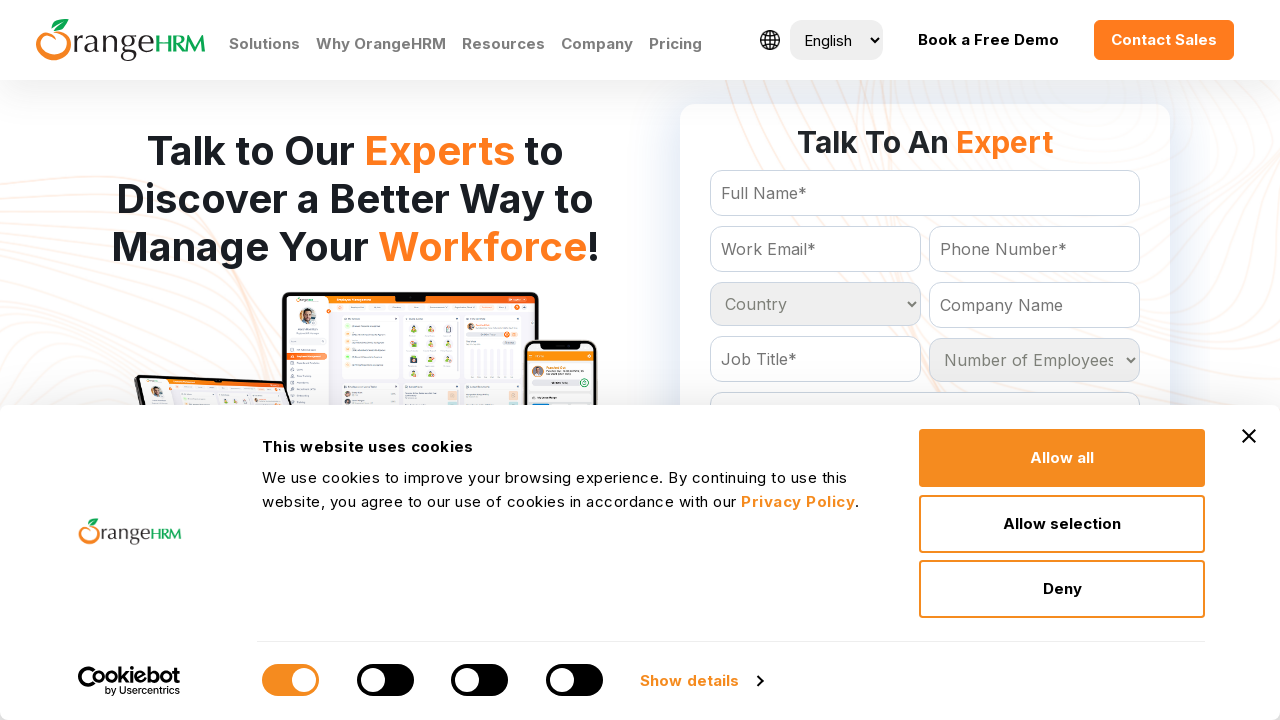

Retrieved option at index 28
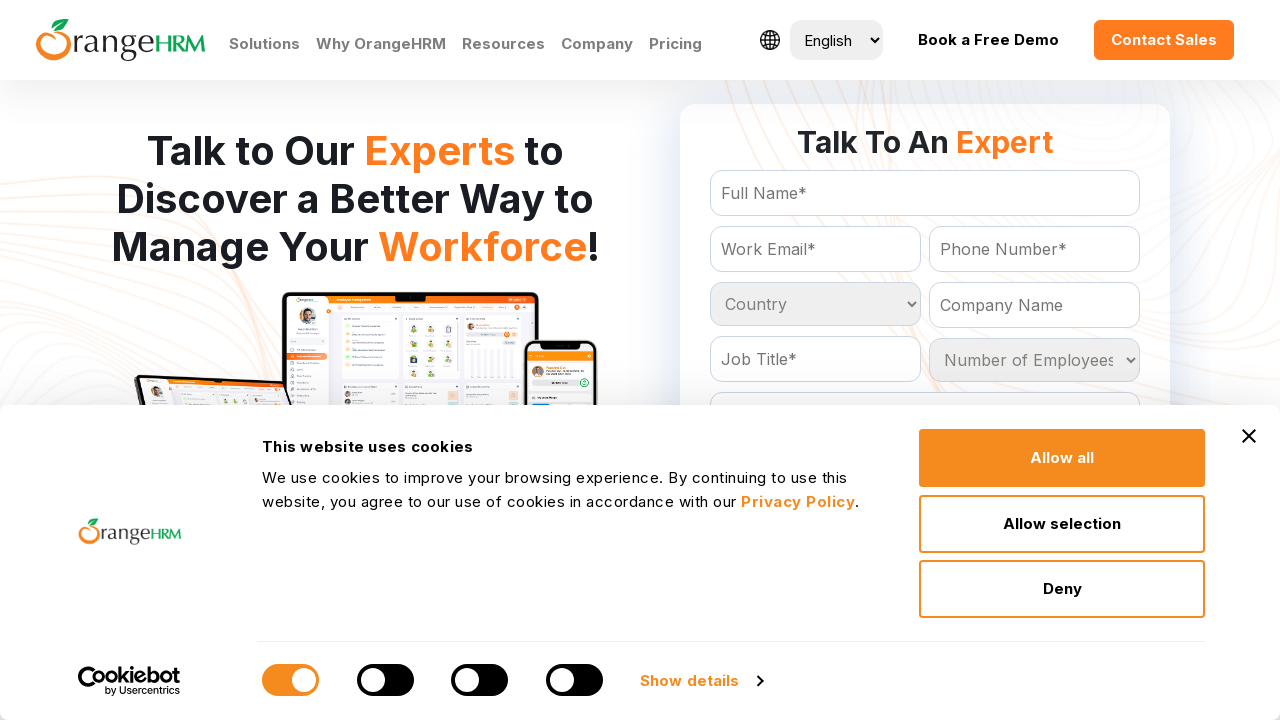

Retrieved option at index 29
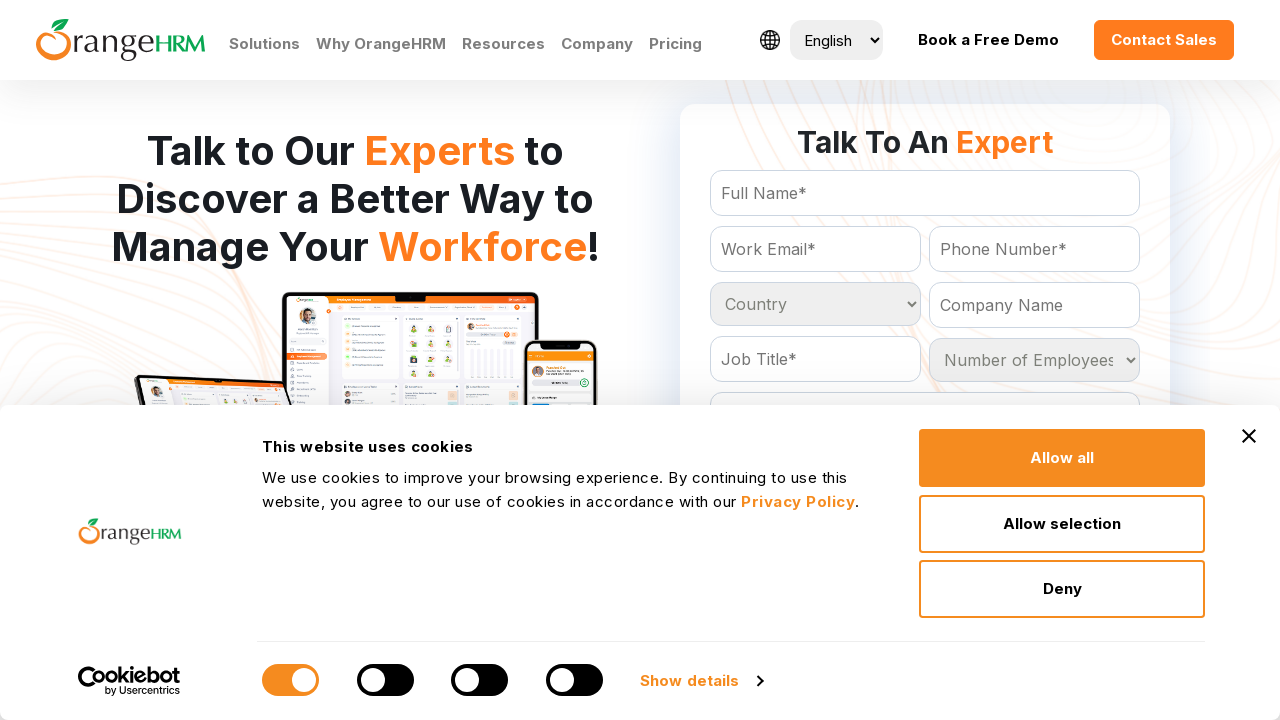

Retrieved option at index 30
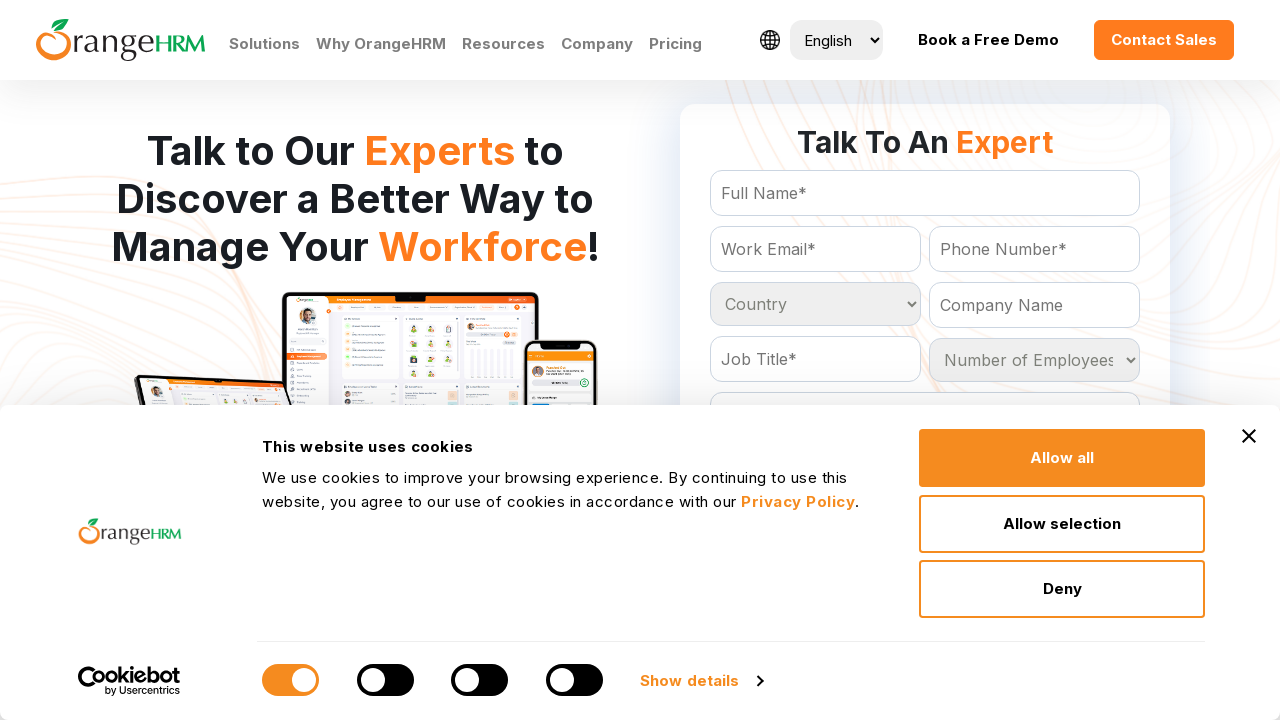

Retrieved option at index 31
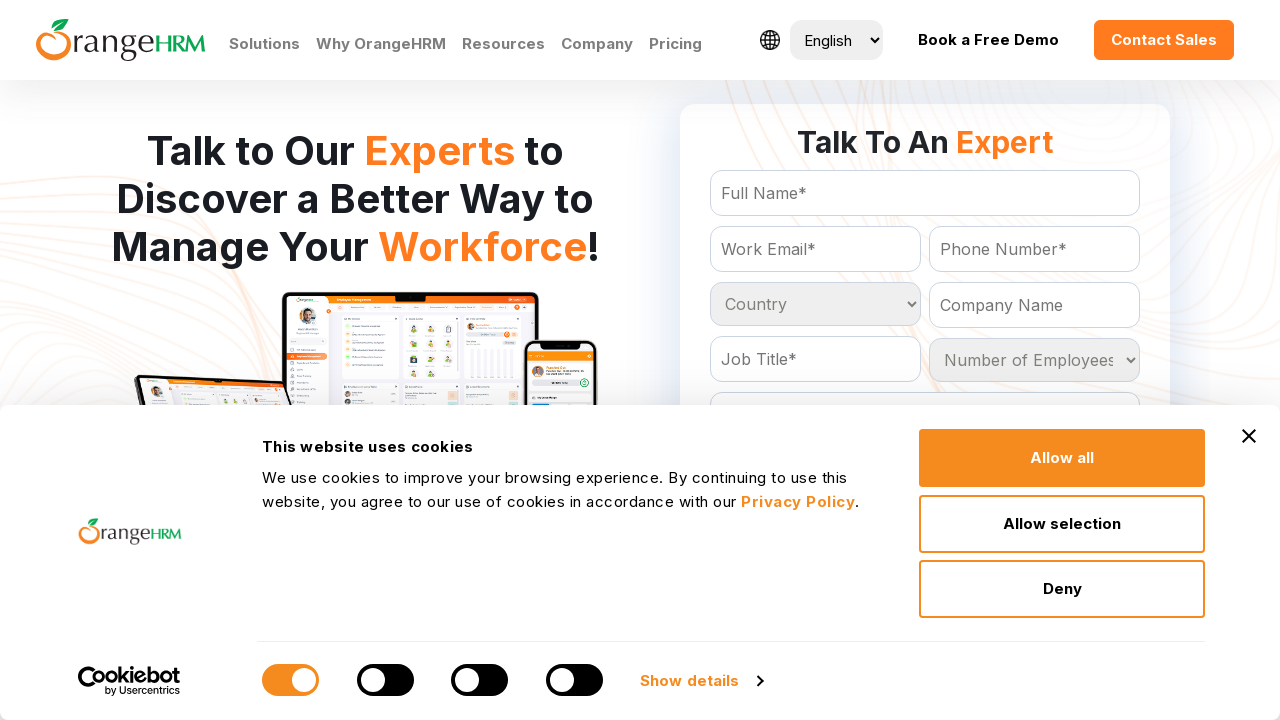

Retrieved option at index 32
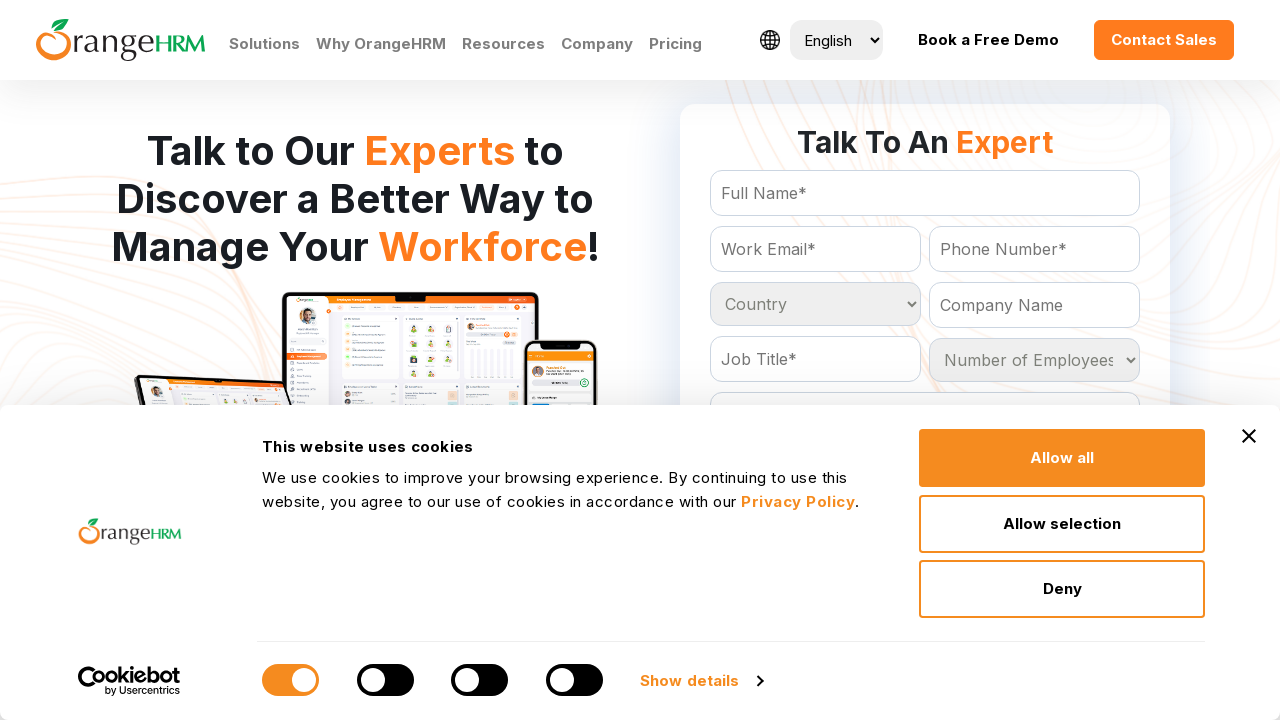

Retrieved option at index 33
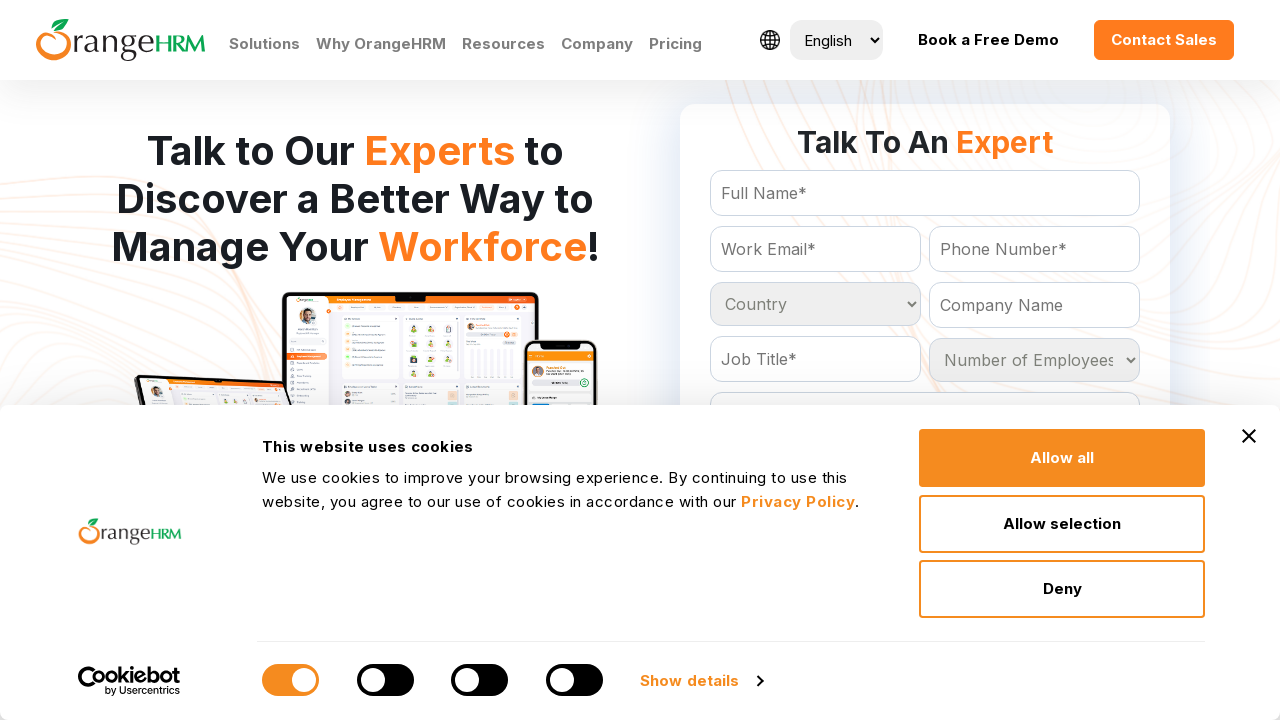

Retrieved option at index 34
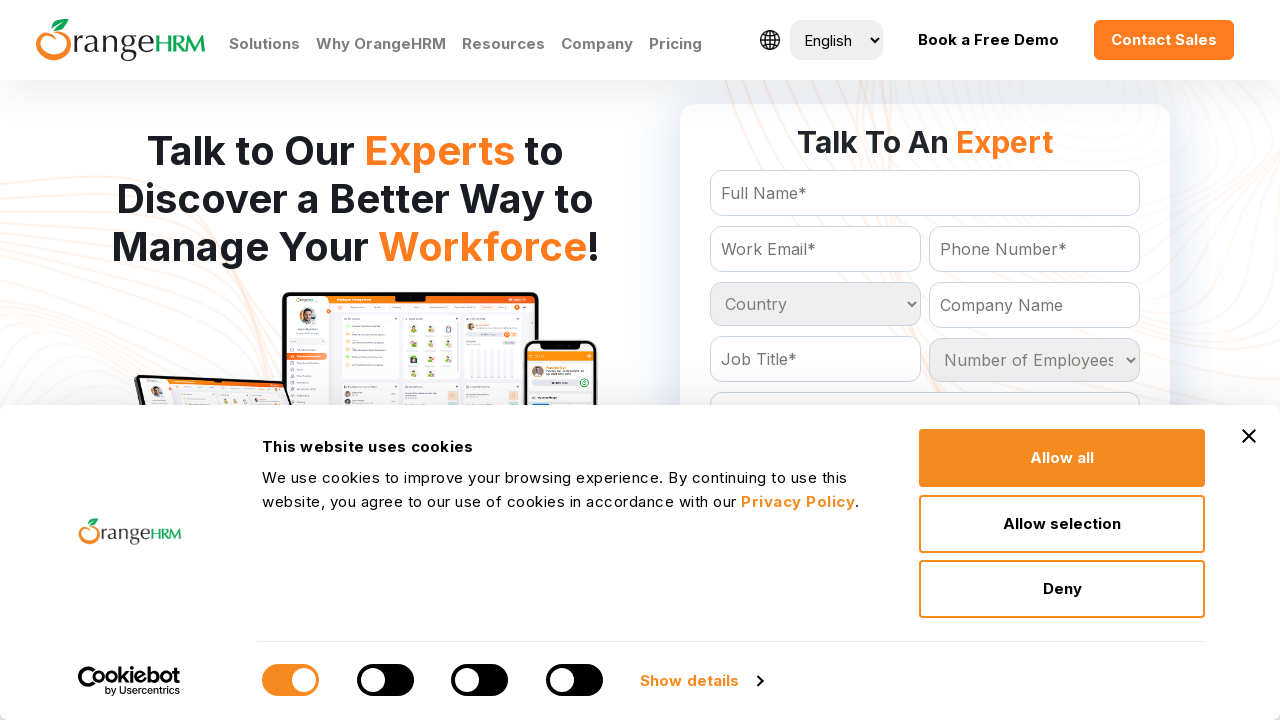

Retrieved option at index 35
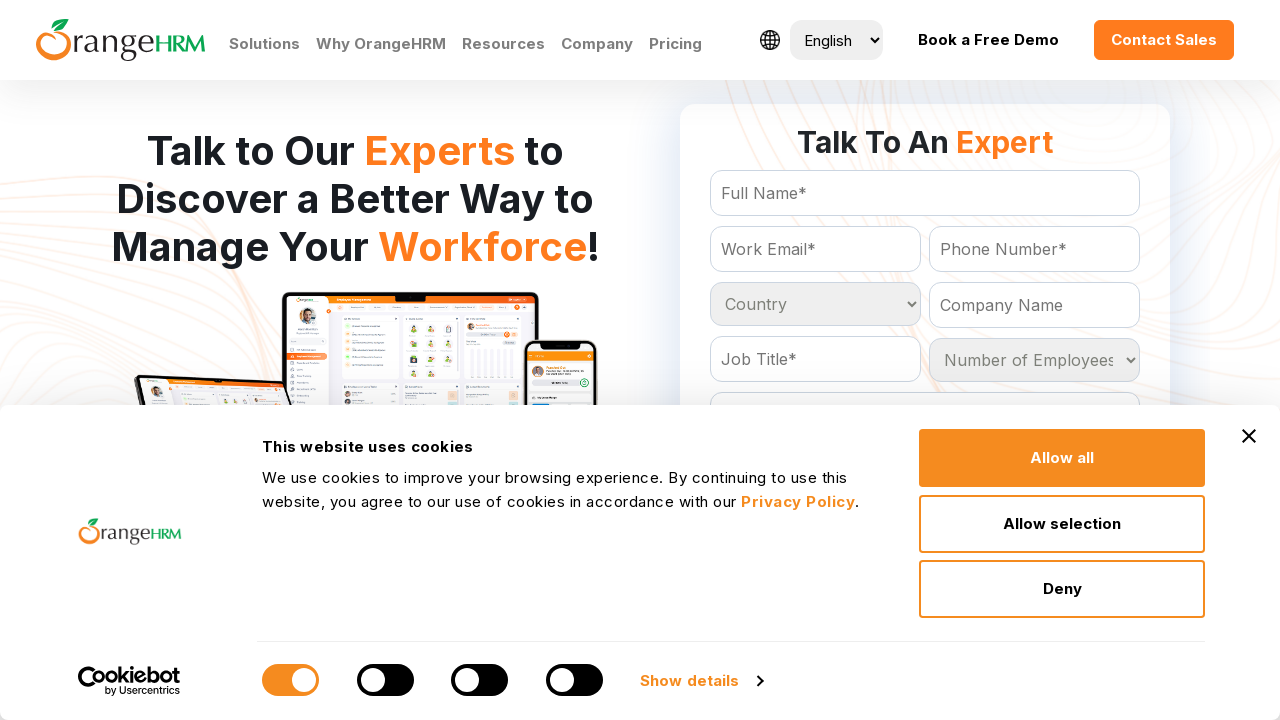

Retrieved option at index 36
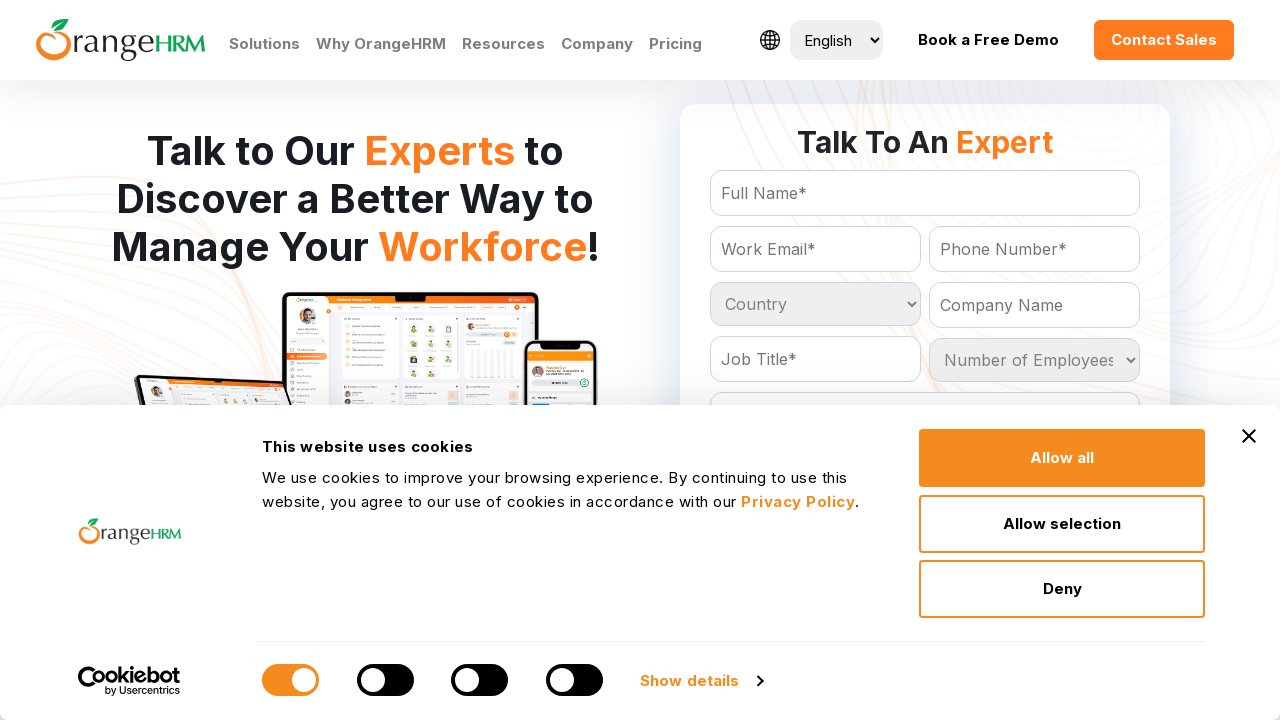

Retrieved option at index 37
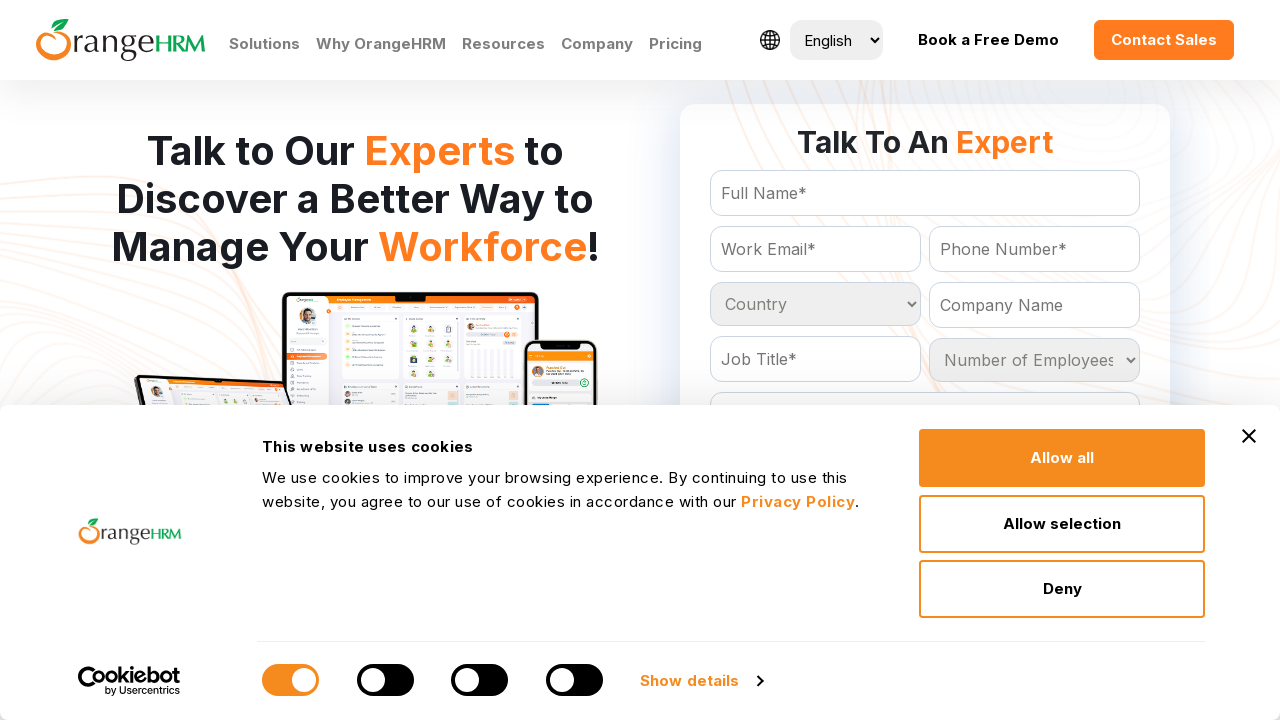

Retrieved option at index 38
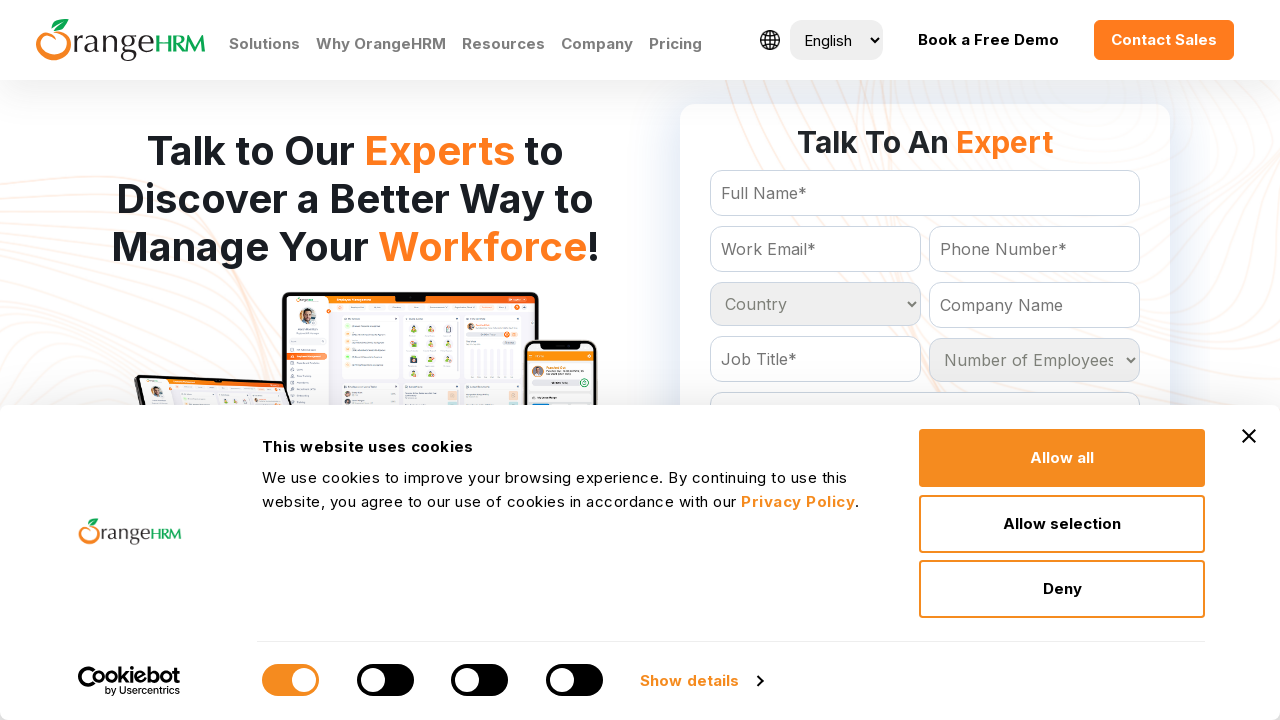

Retrieved option at index 39
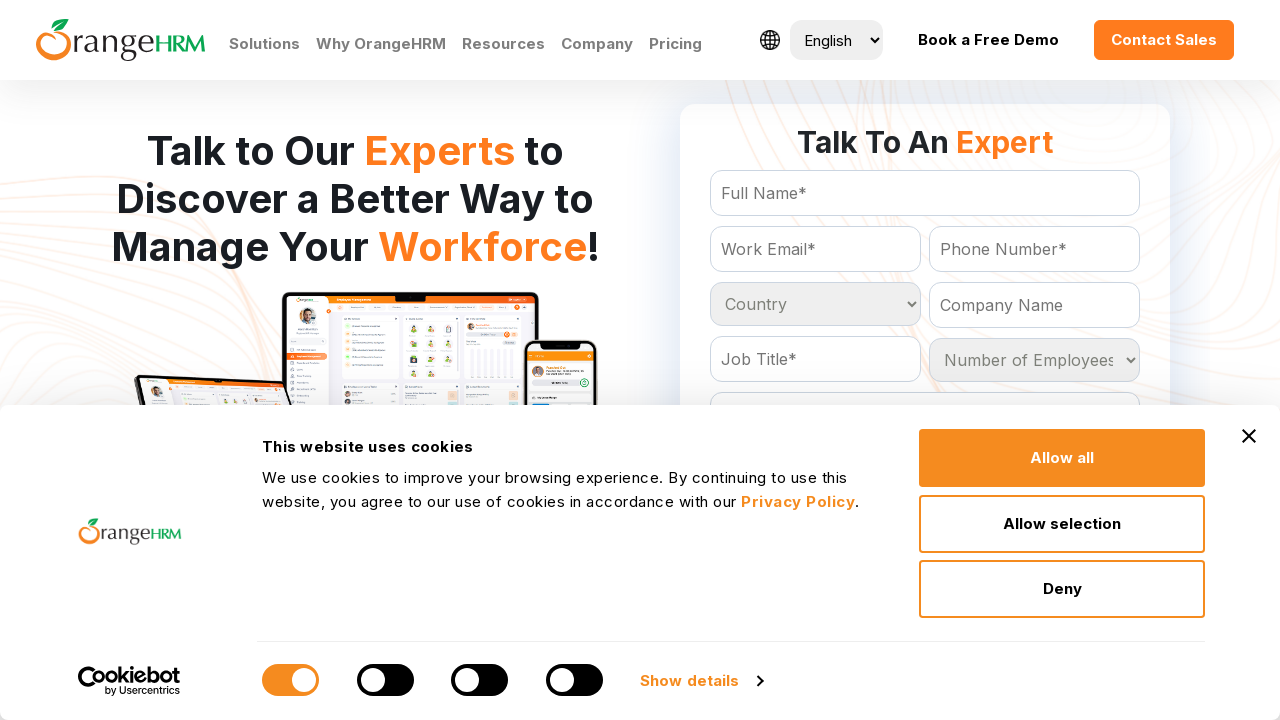

Retrieved option at index 40
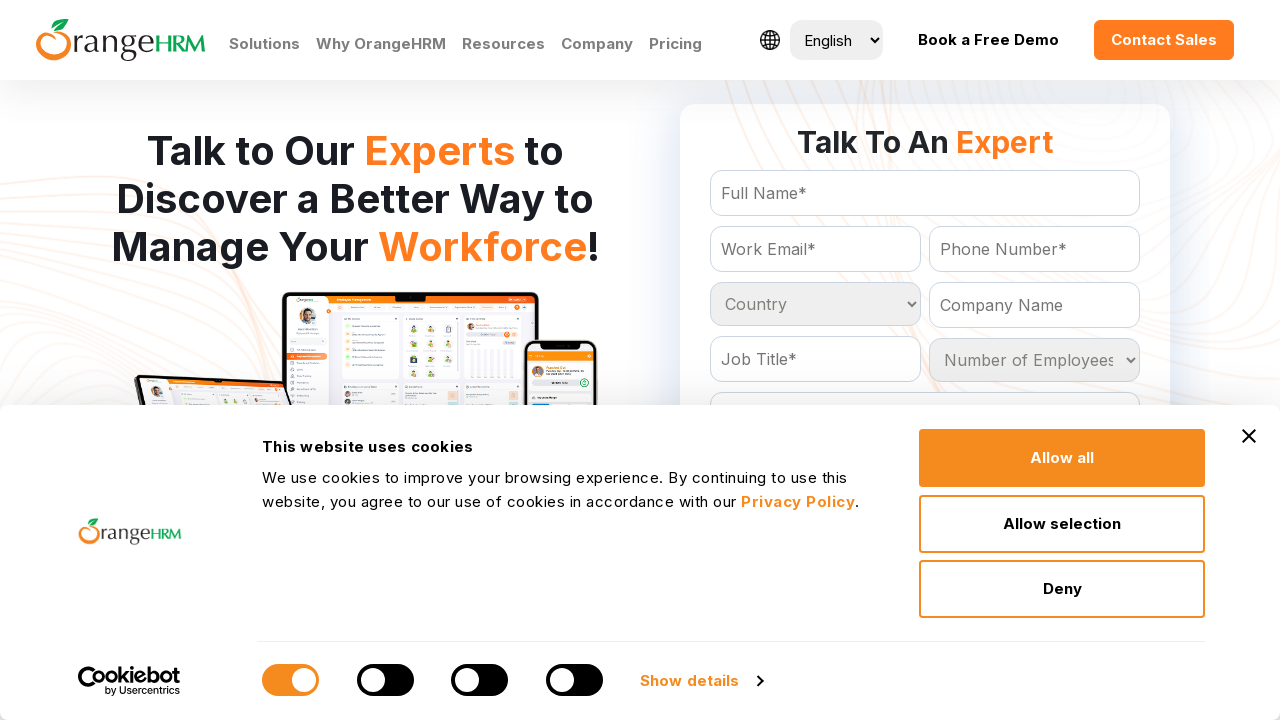

Retrieved option at index 41
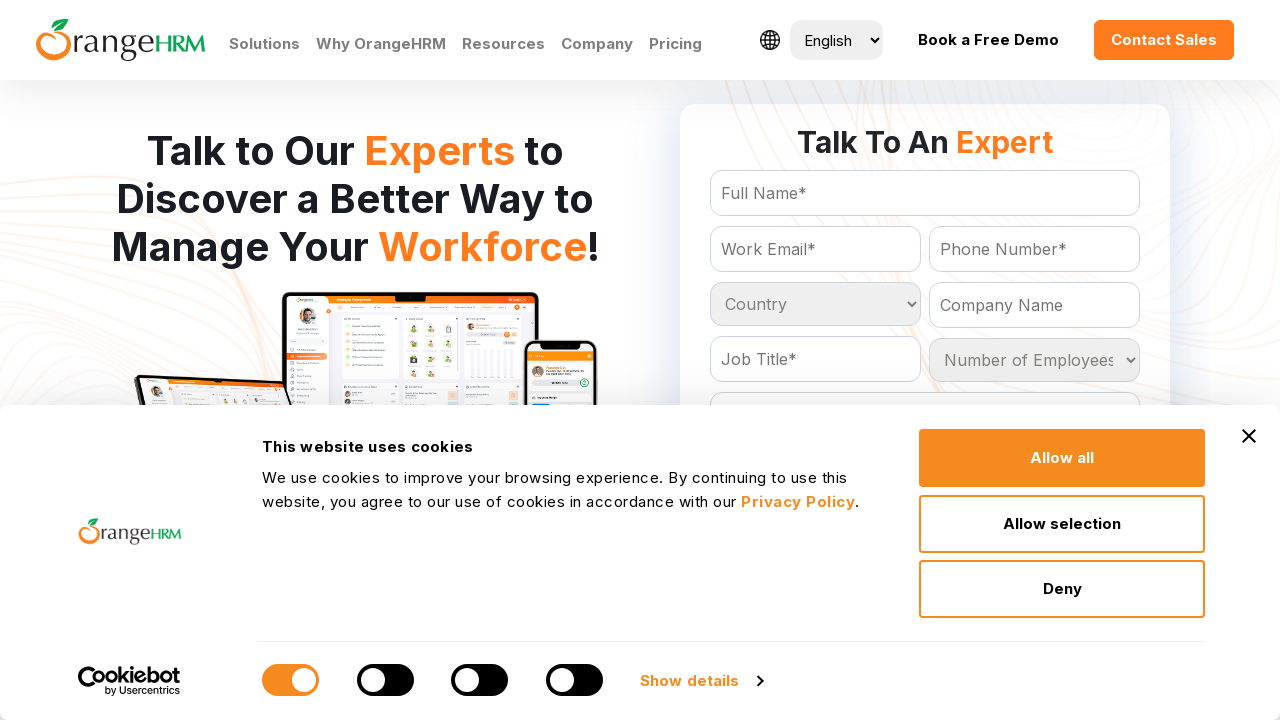

Retrieved option at index 42
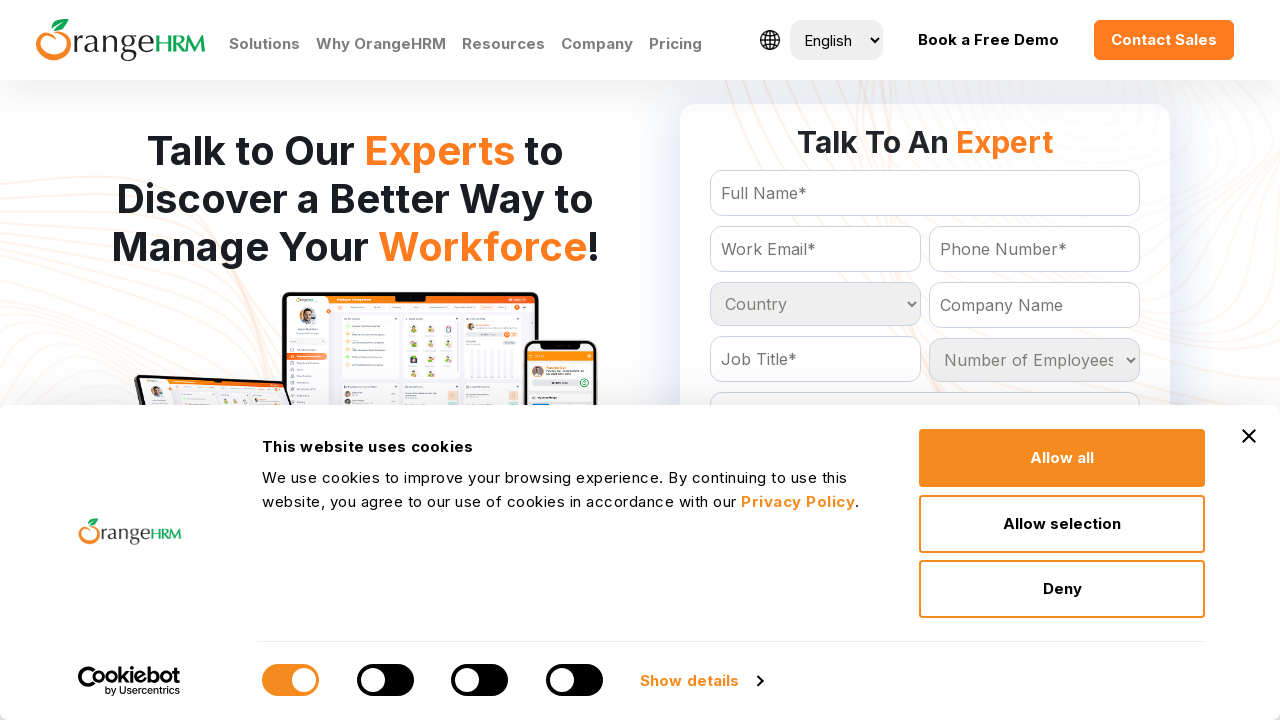

Retrieved option at index 43
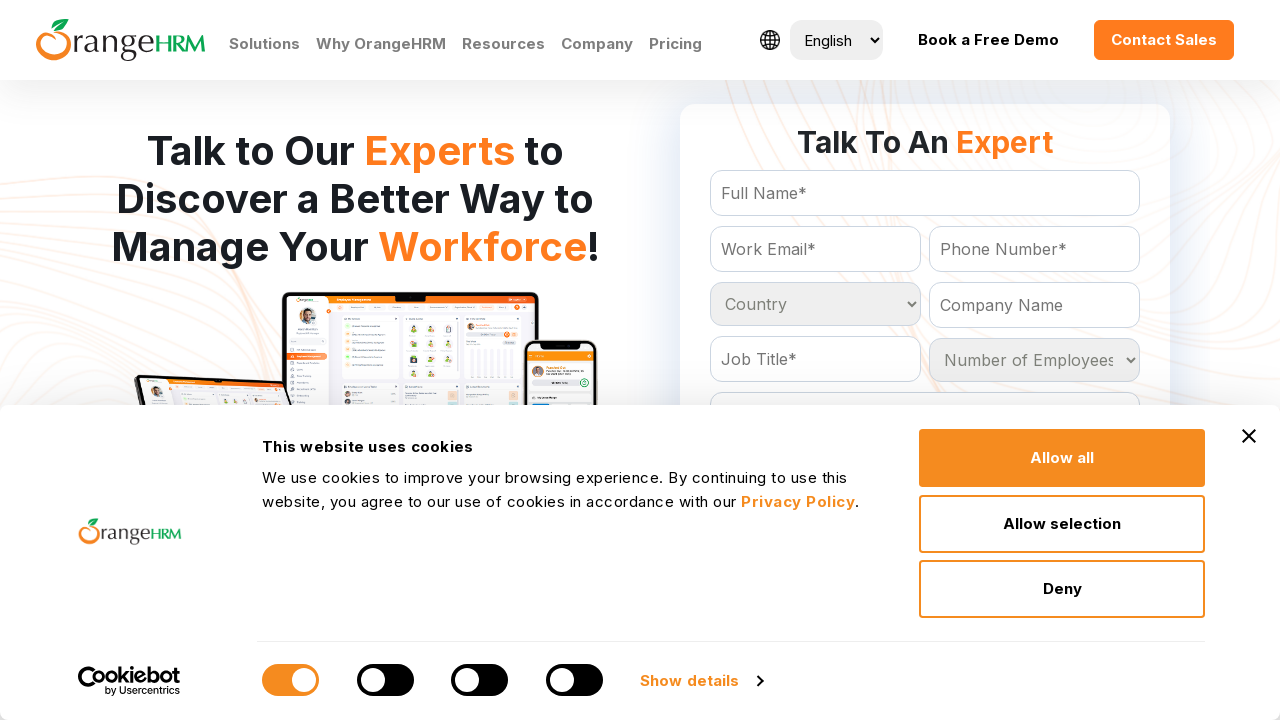

Retrieved option at index 44
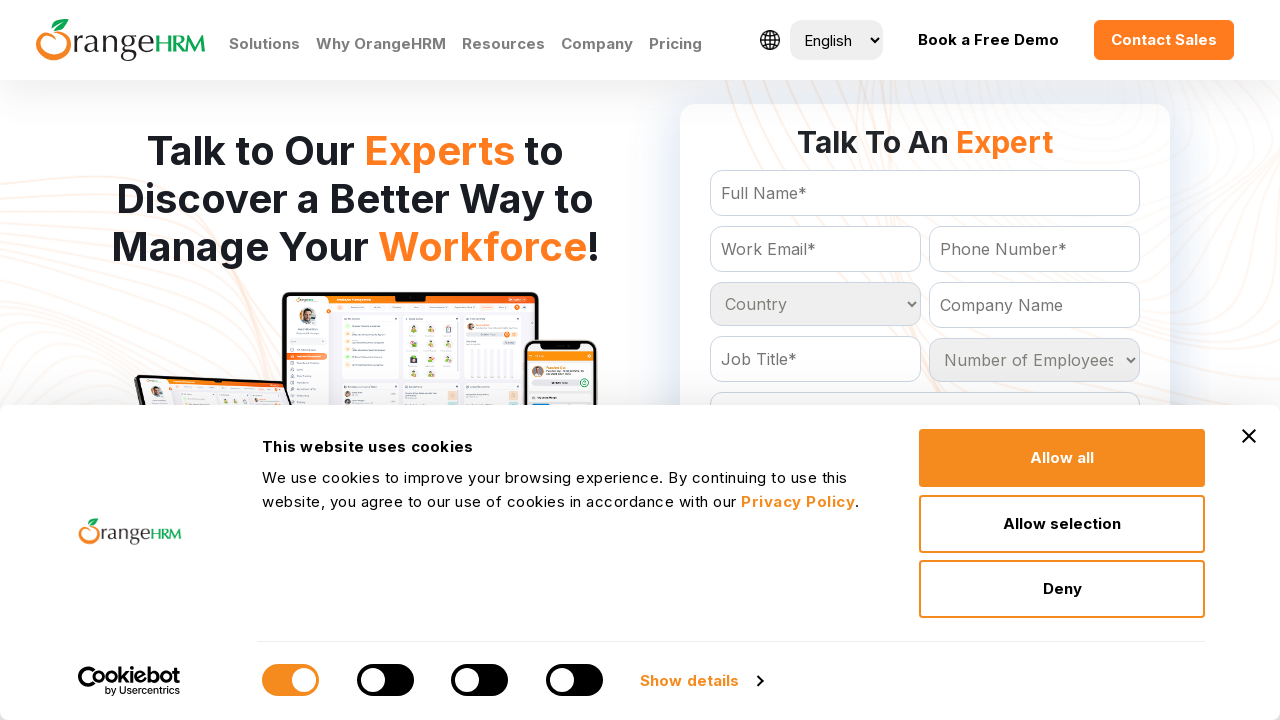

Retrieved option at index 45
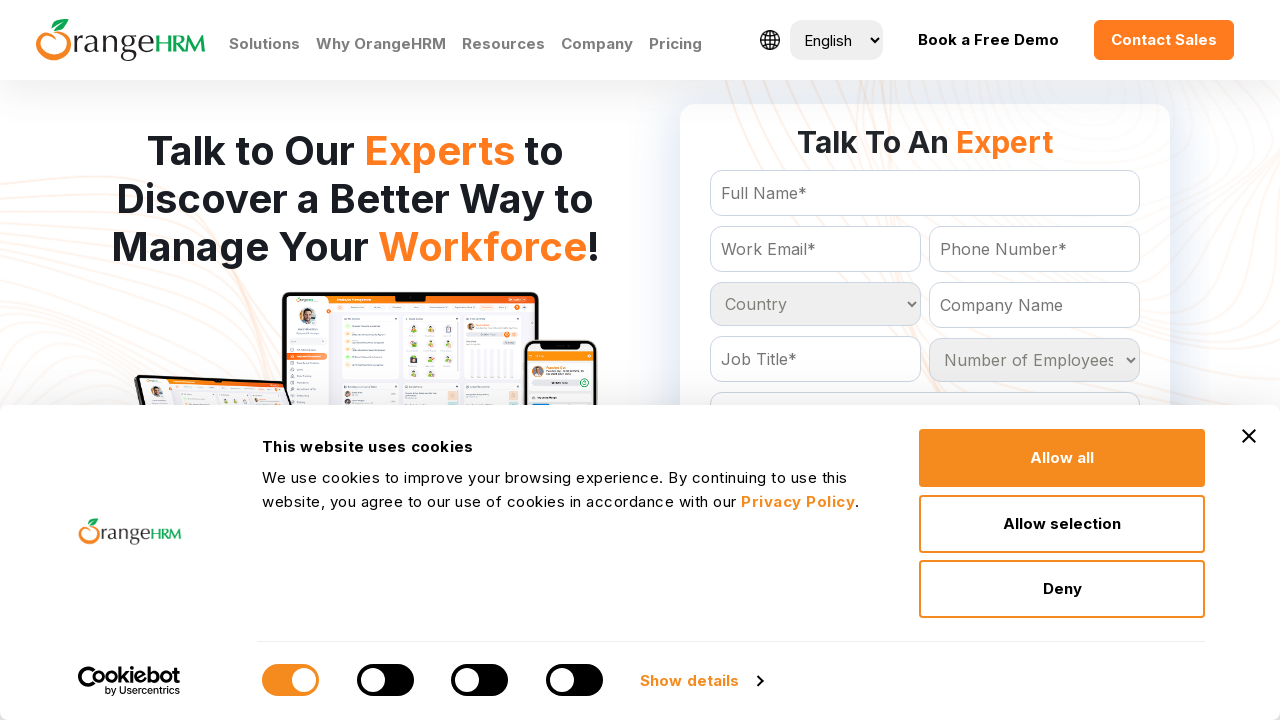

Retrieved option at index 46
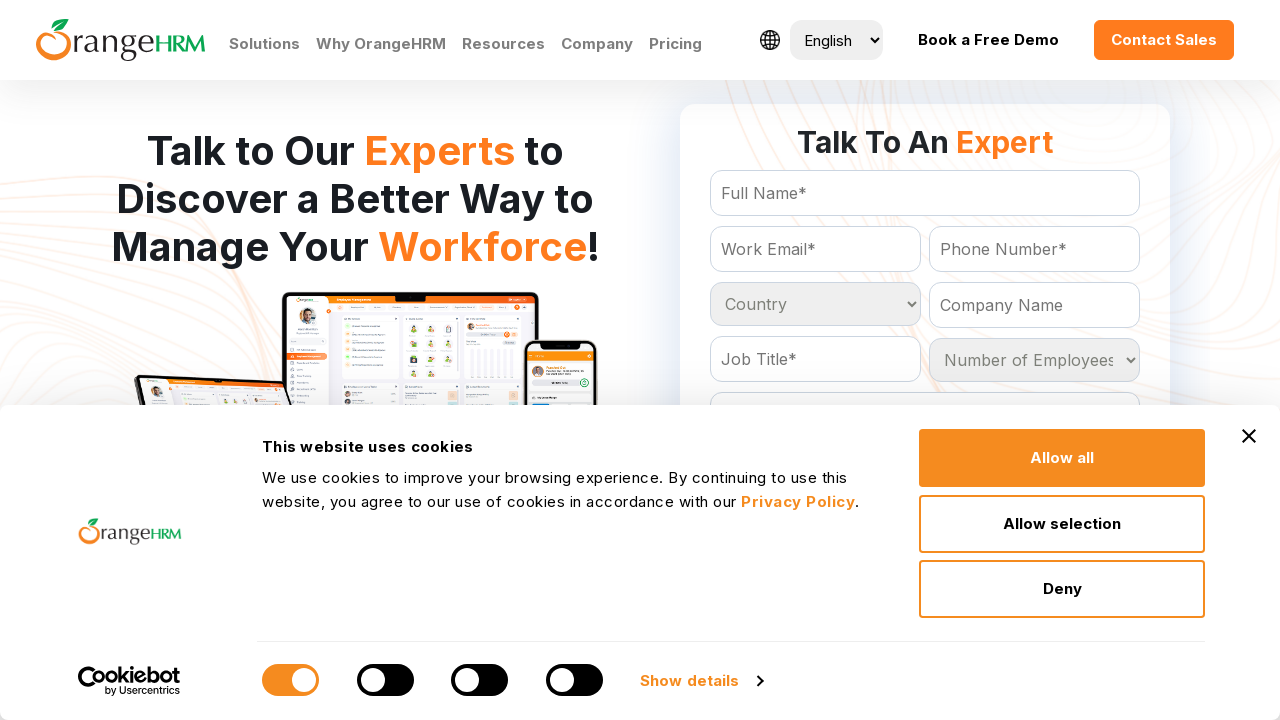

Retrieved option at index 47
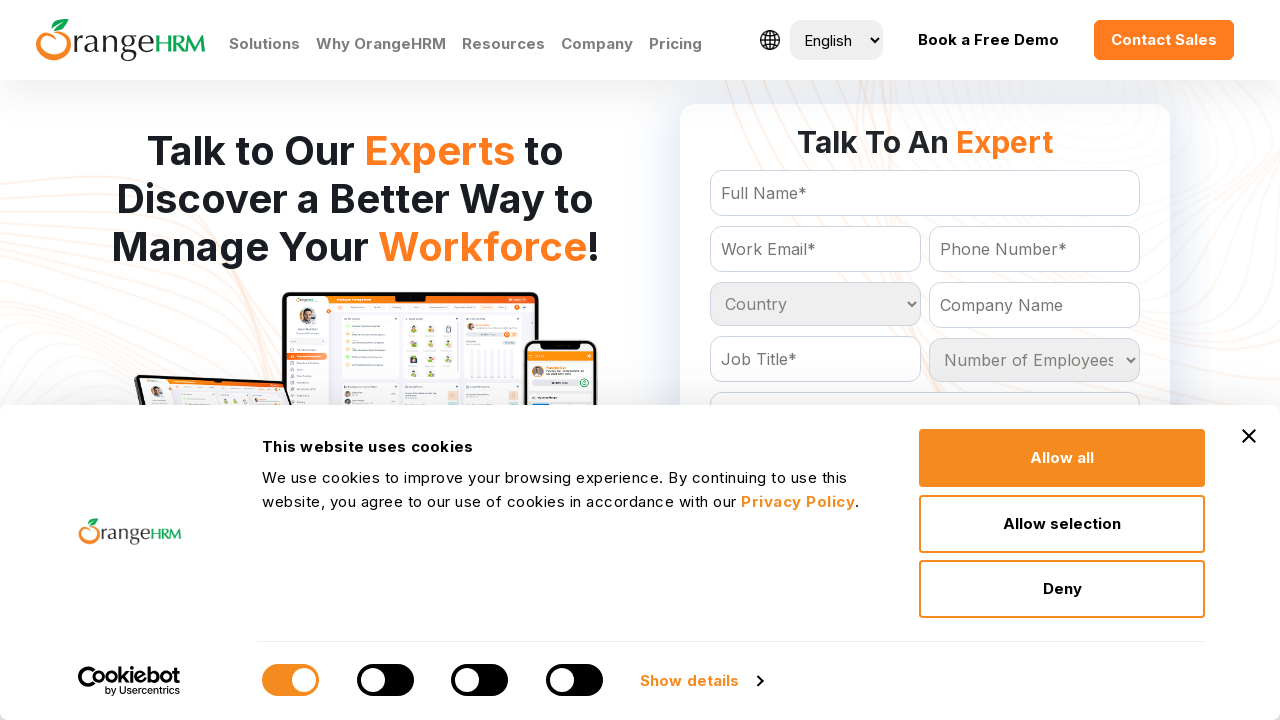

Retrieved option at index 48
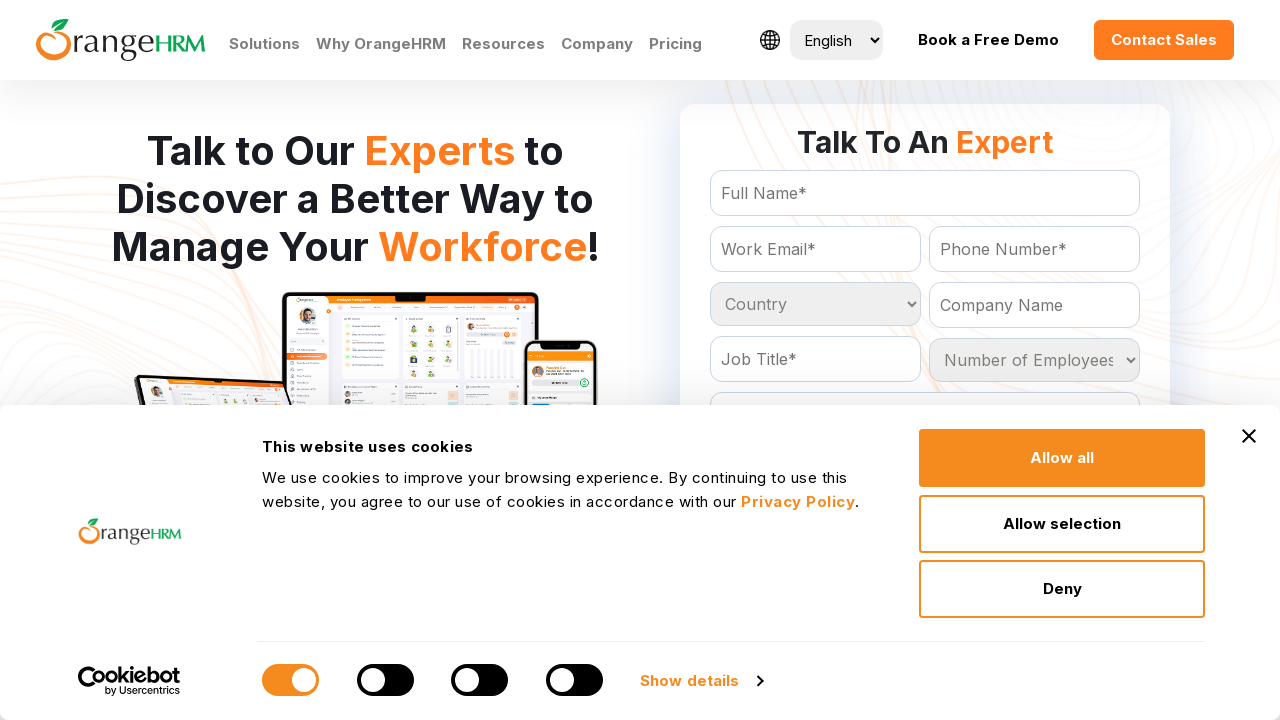

Retrieved option at index 49
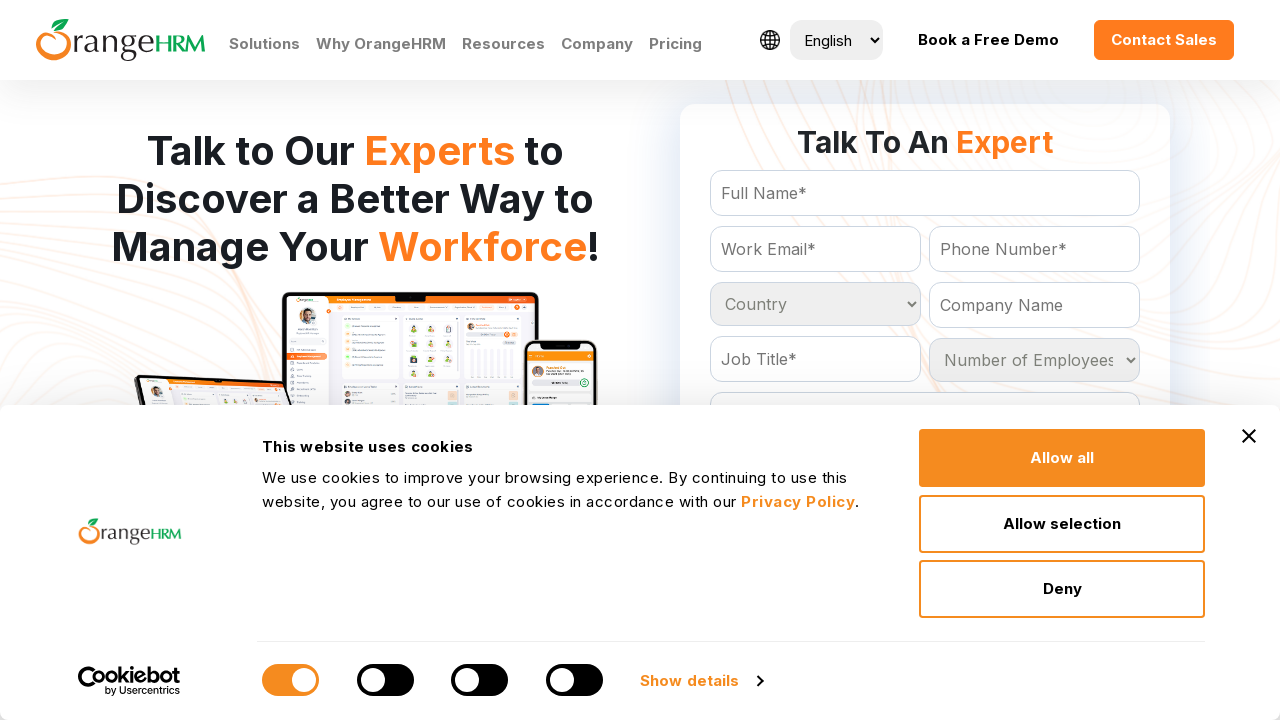

Retrieved option at index 50
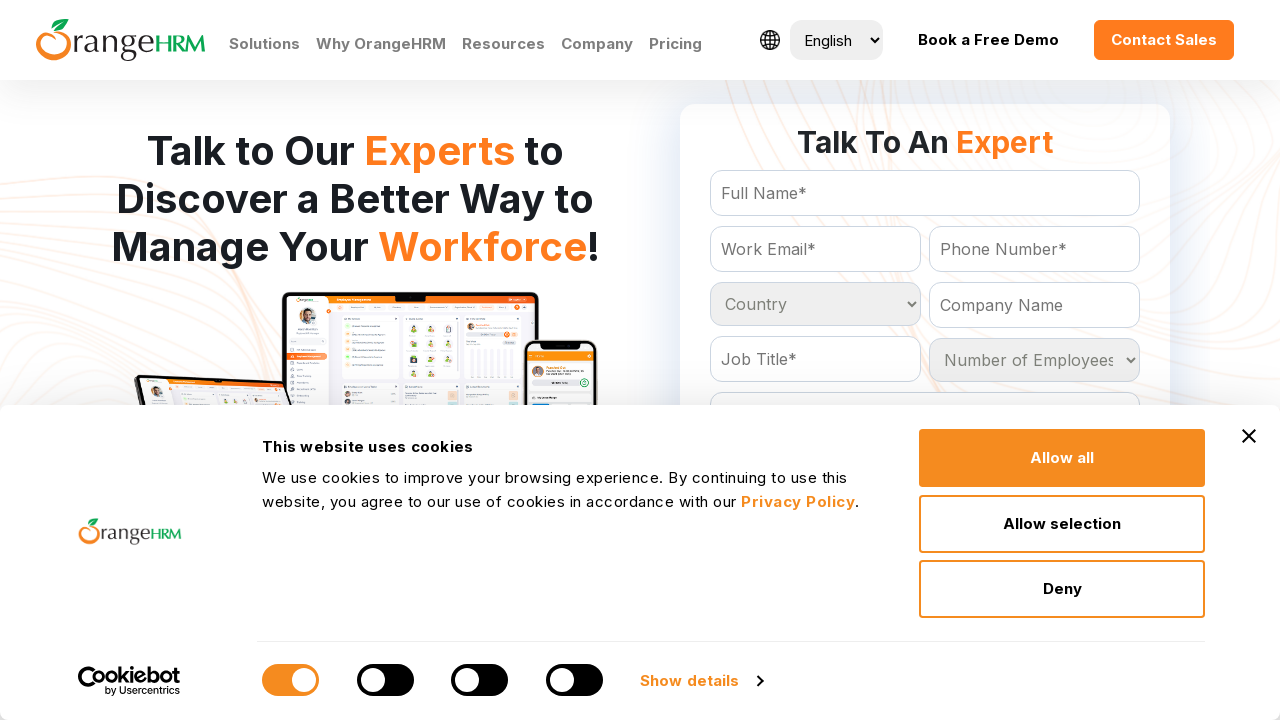

Retrieved option at index 51
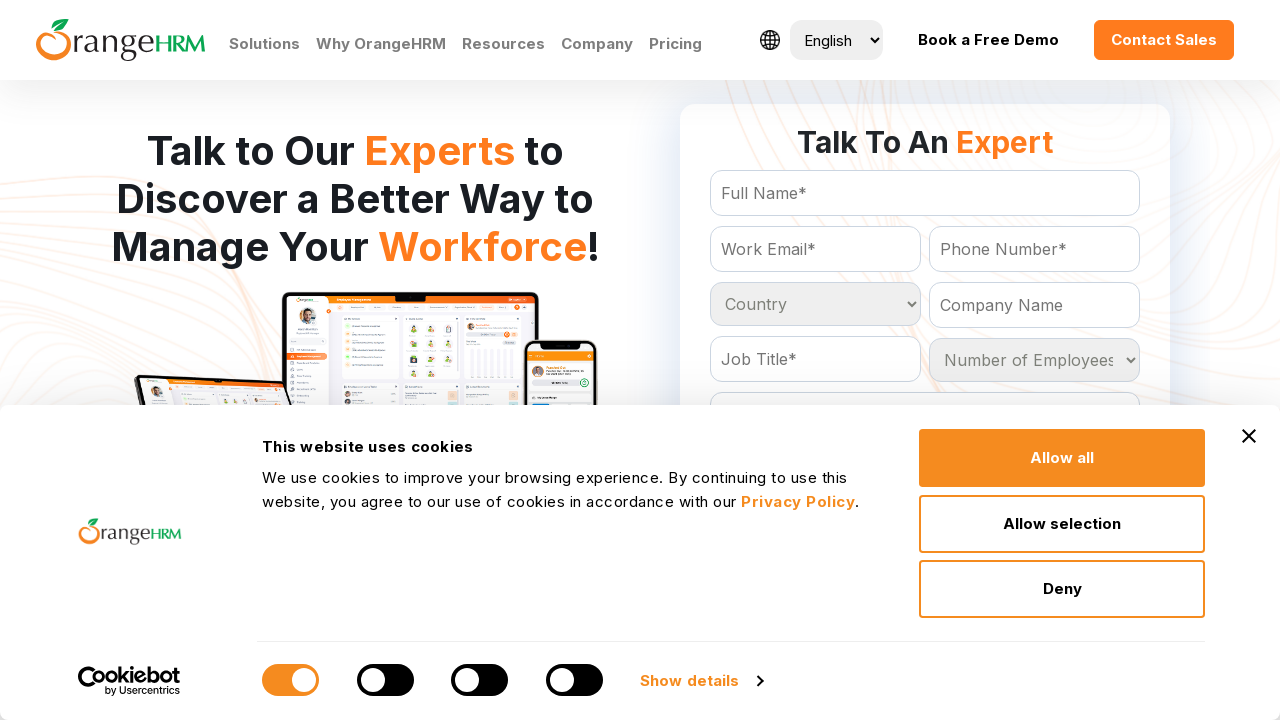

Retrieved option at index 52
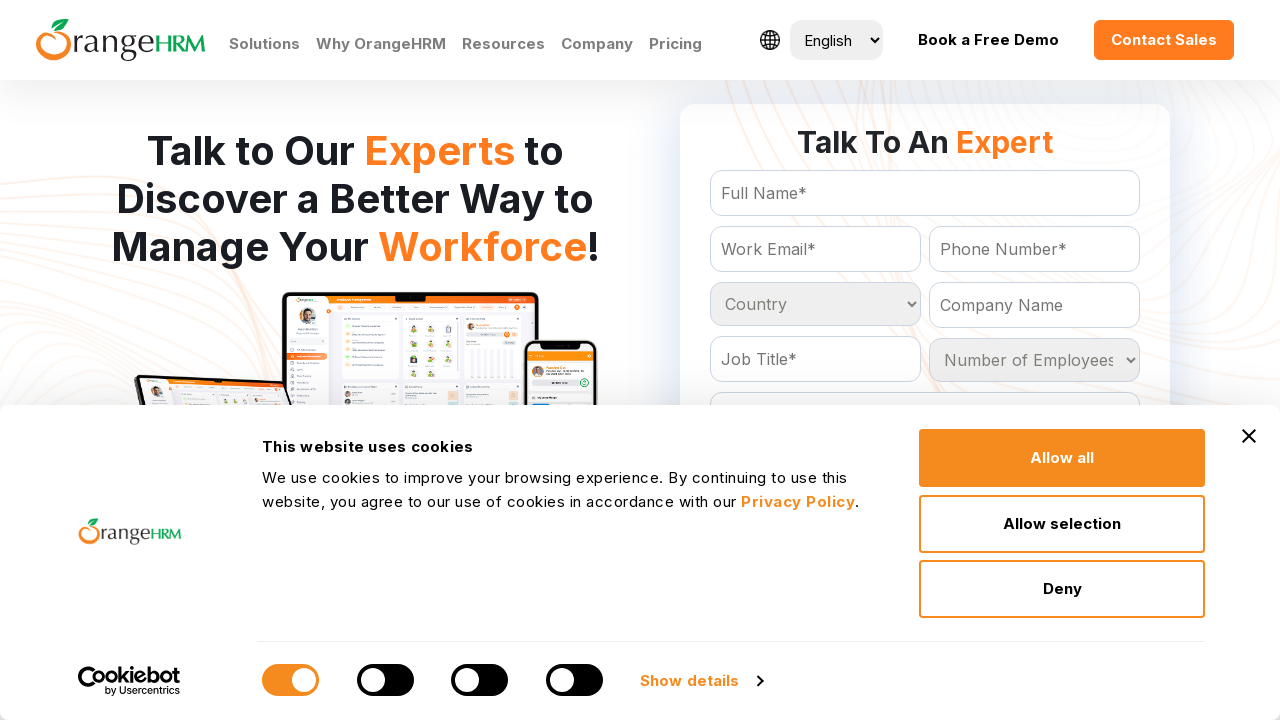

Retrieved option at index 53
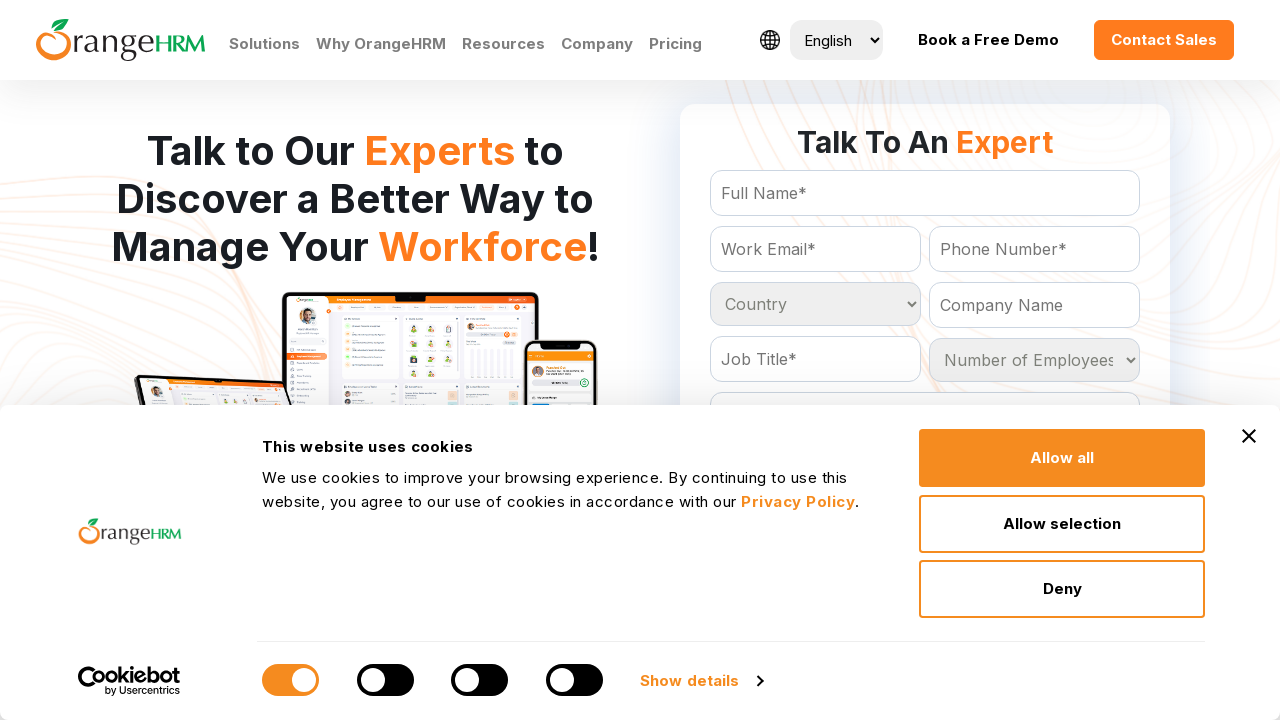

Retrieved option at index 54
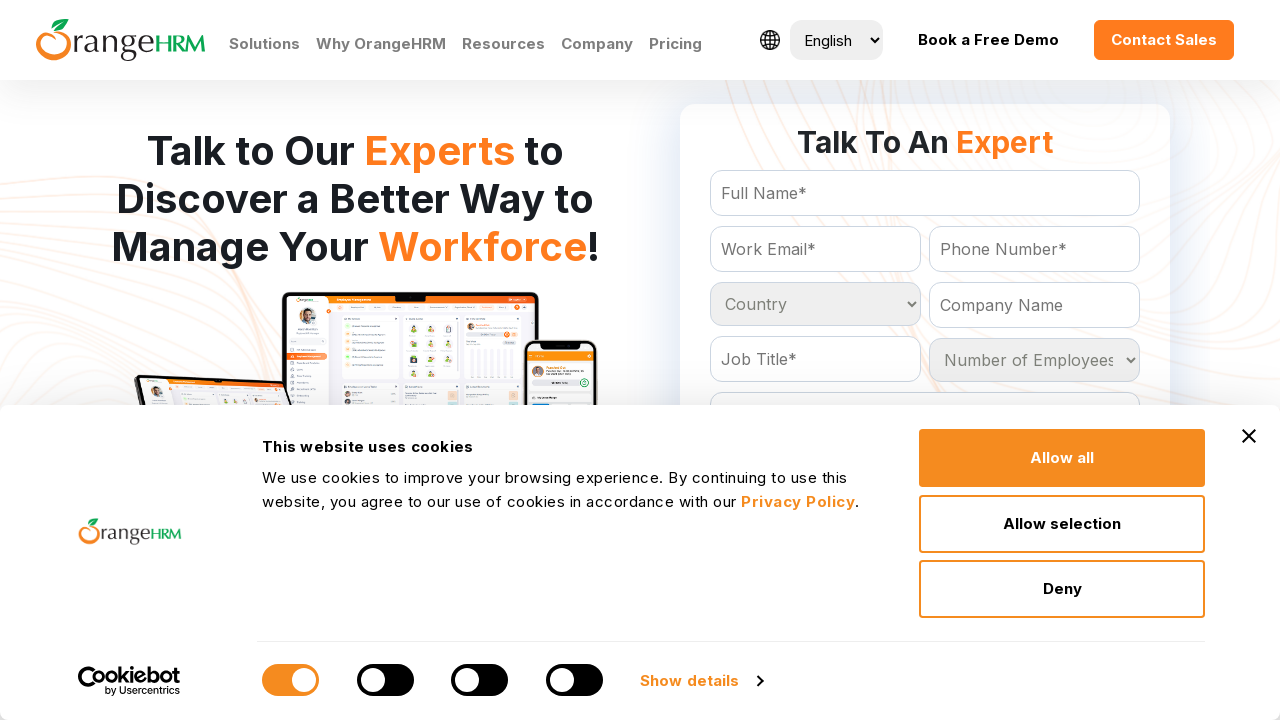

Retrieved option at index 55
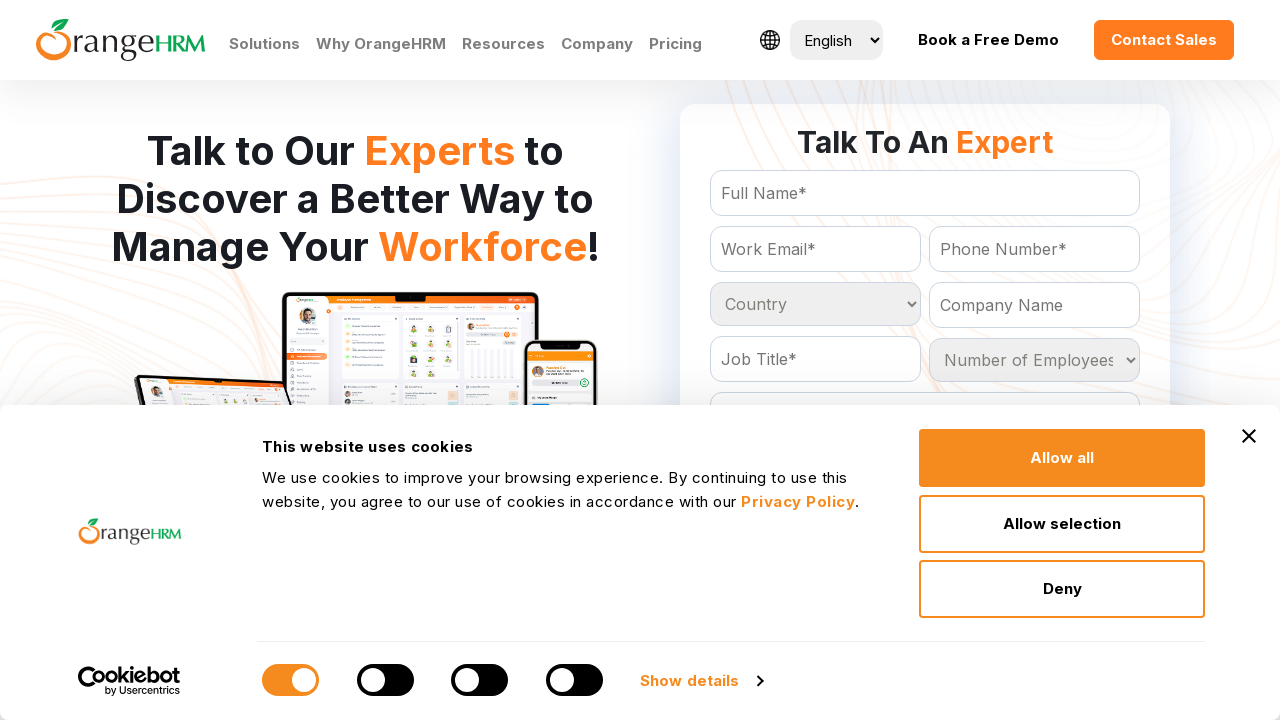

Retrieved option at index 56
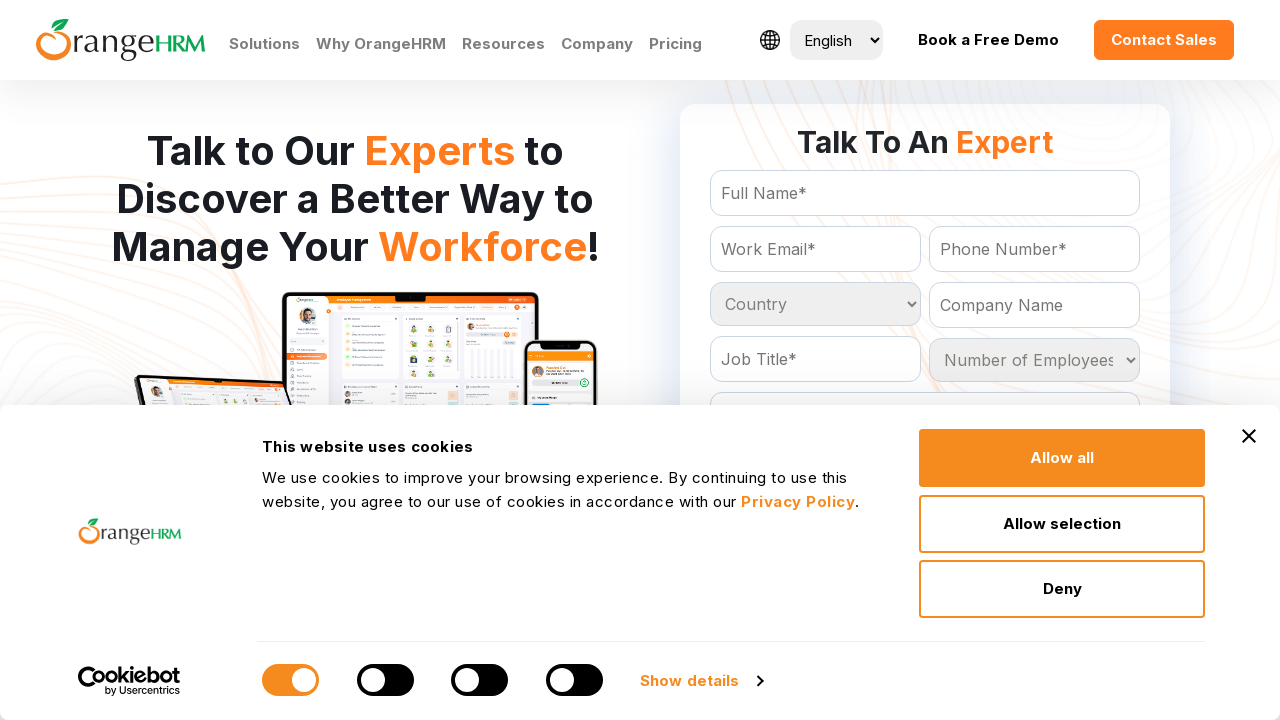

Retrieved option at index 57
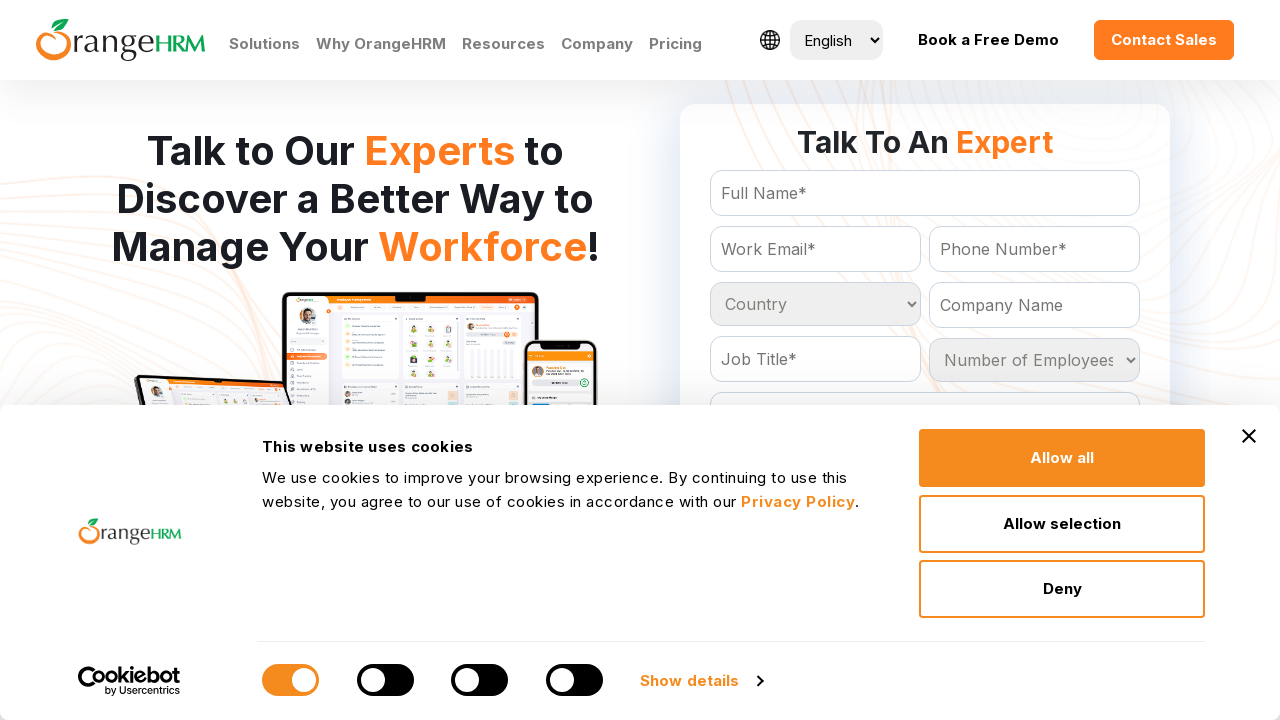

Retrieved option at index 58
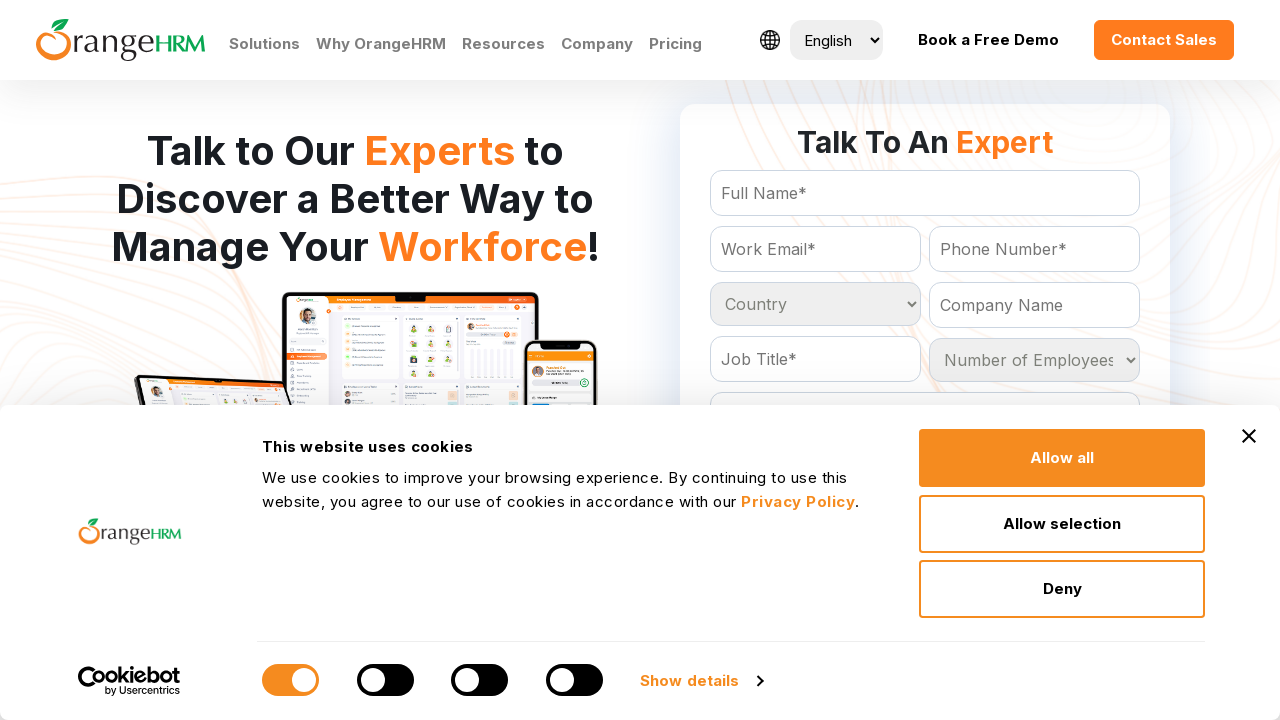

Retrieved option at index 59
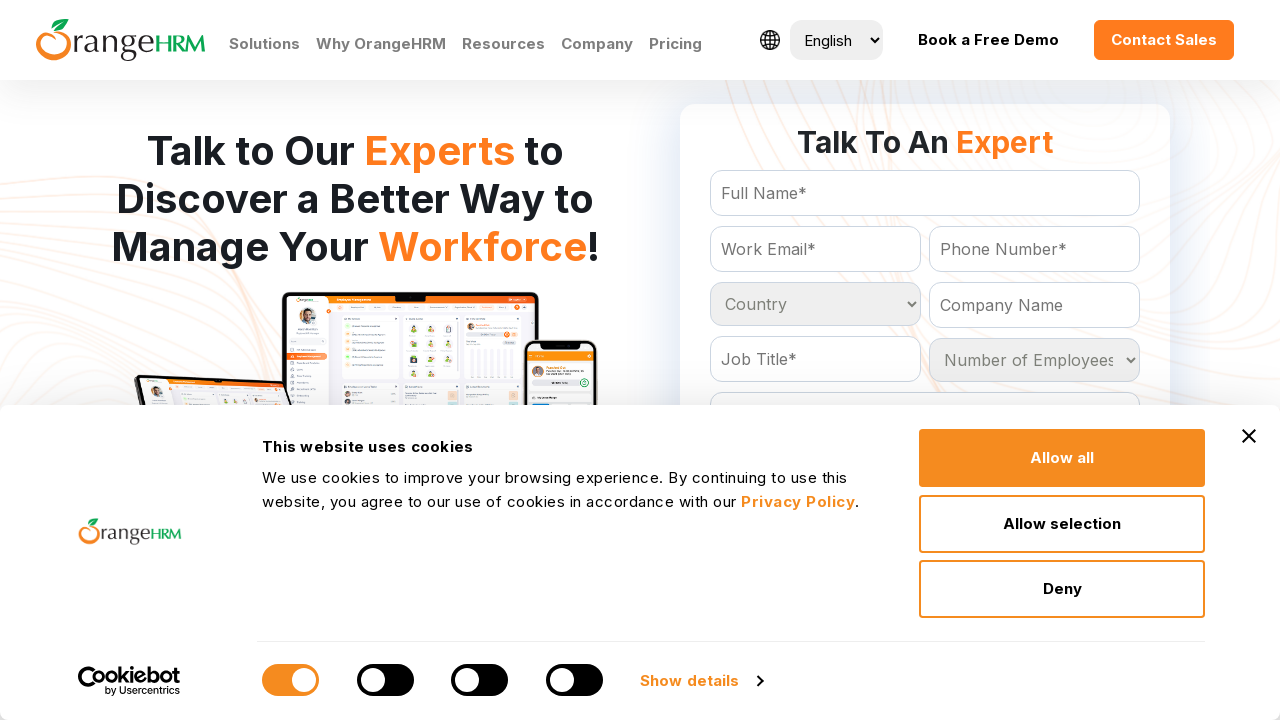

Retrieved option at index 60
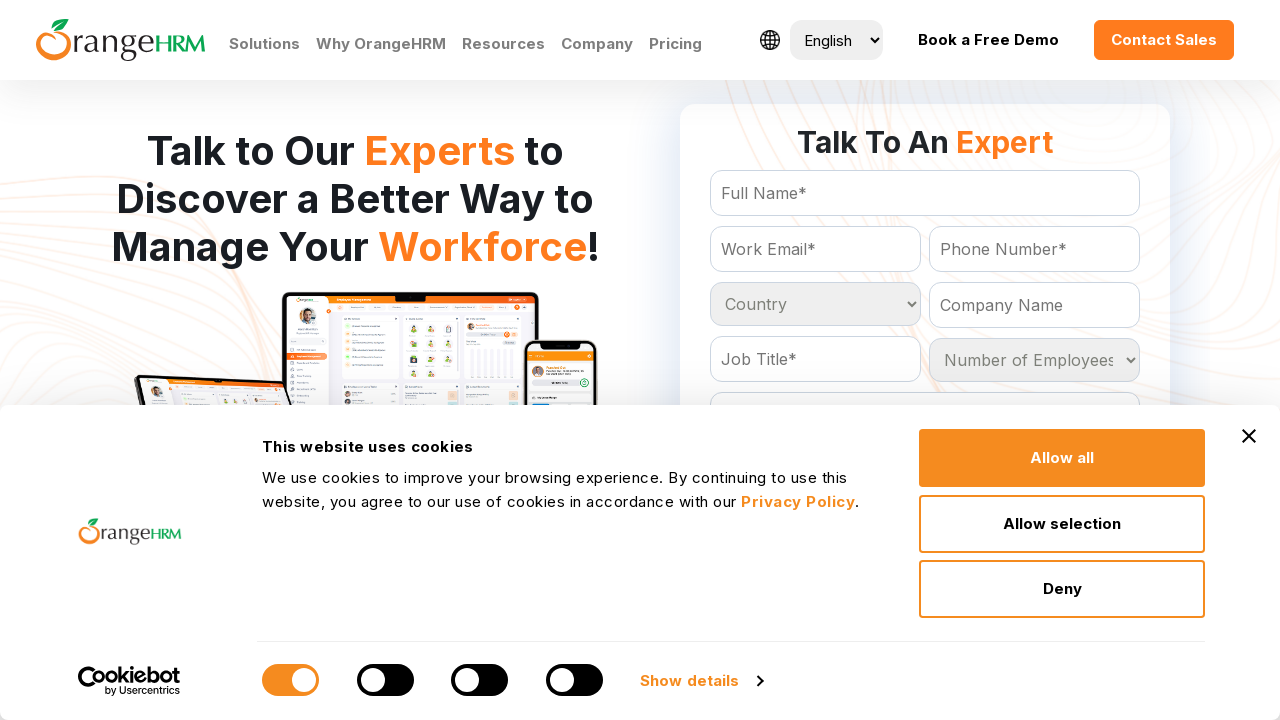

Retrieved option at index 61
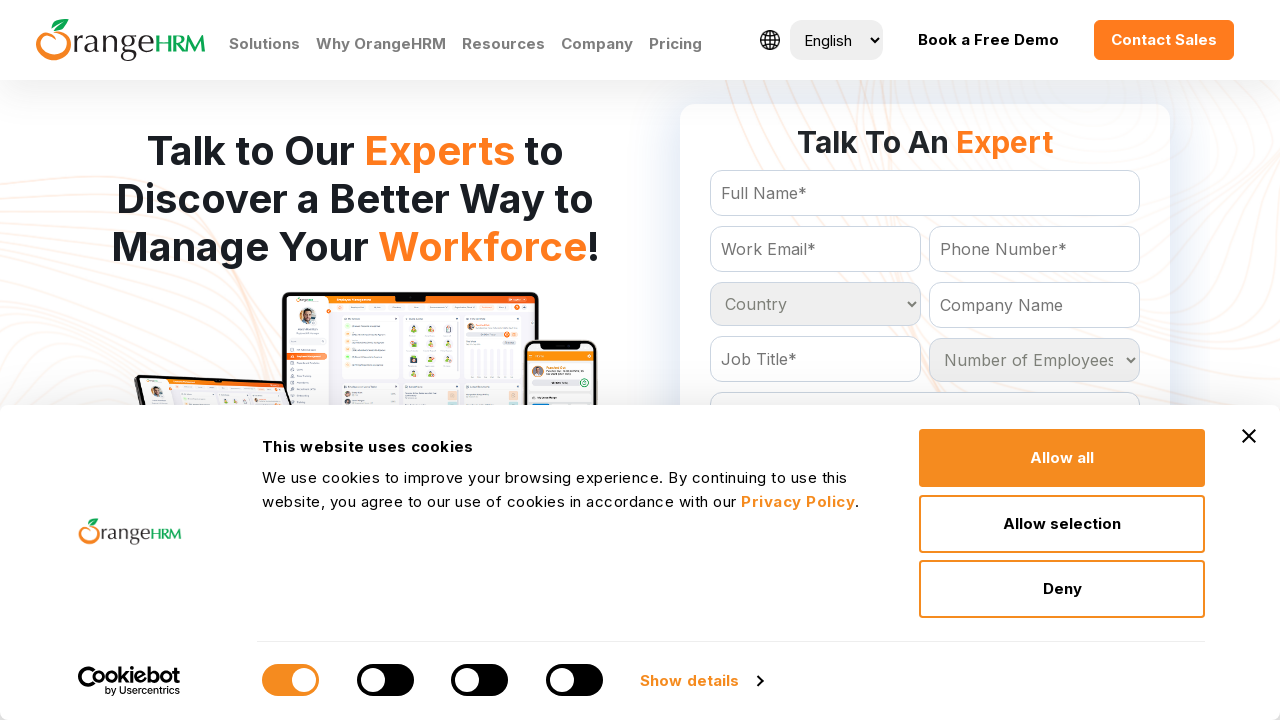

Retrieved option at index 62
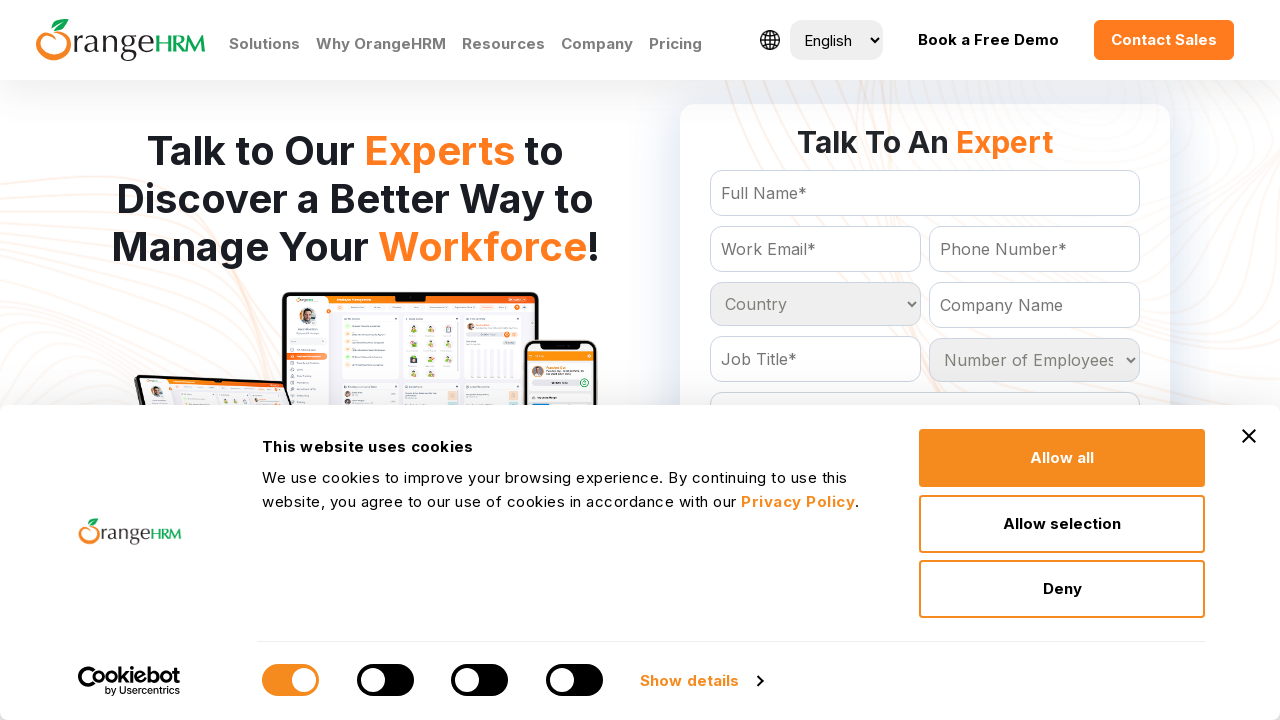

Retrieved option at index 63
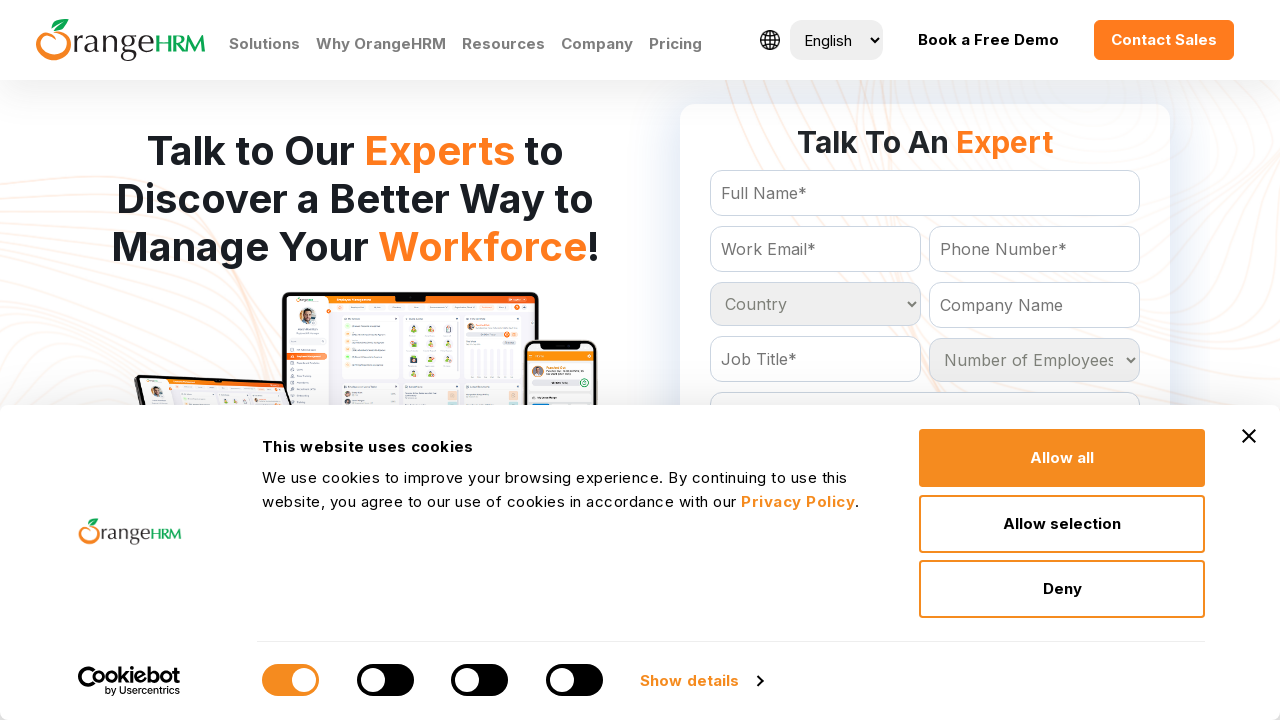

Retrieved option at index 64
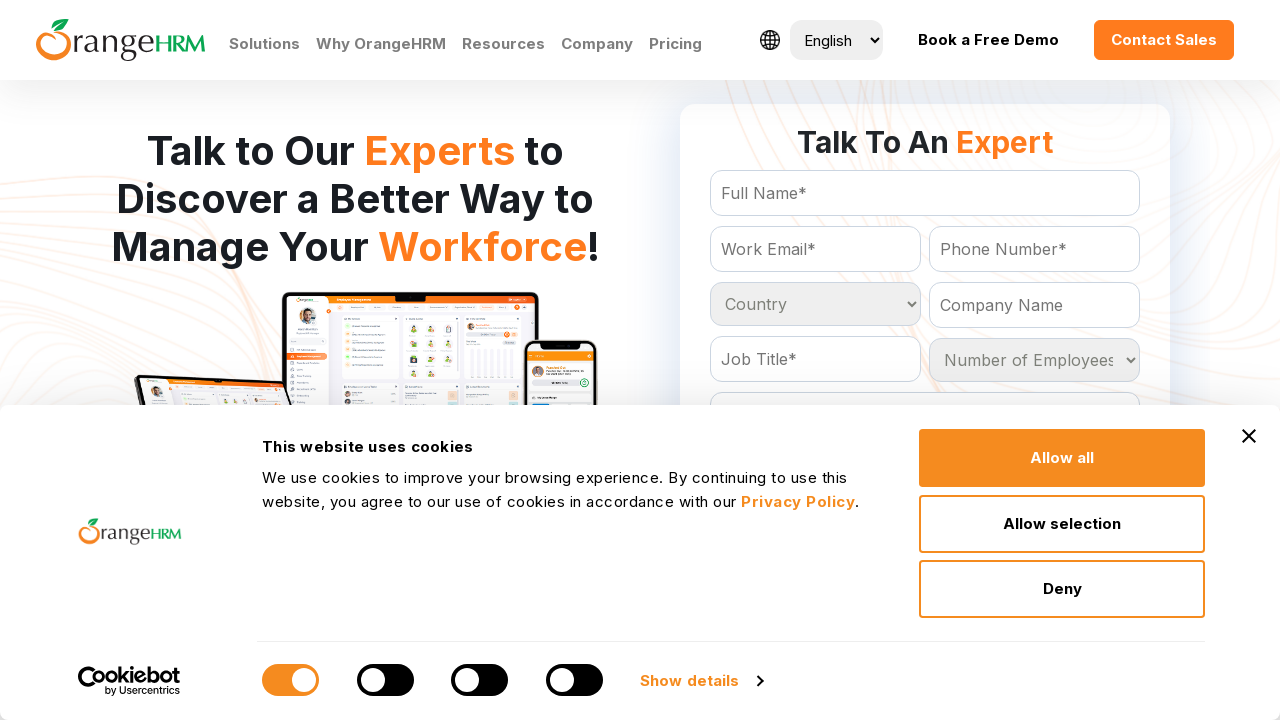

Retrieved option at index 65
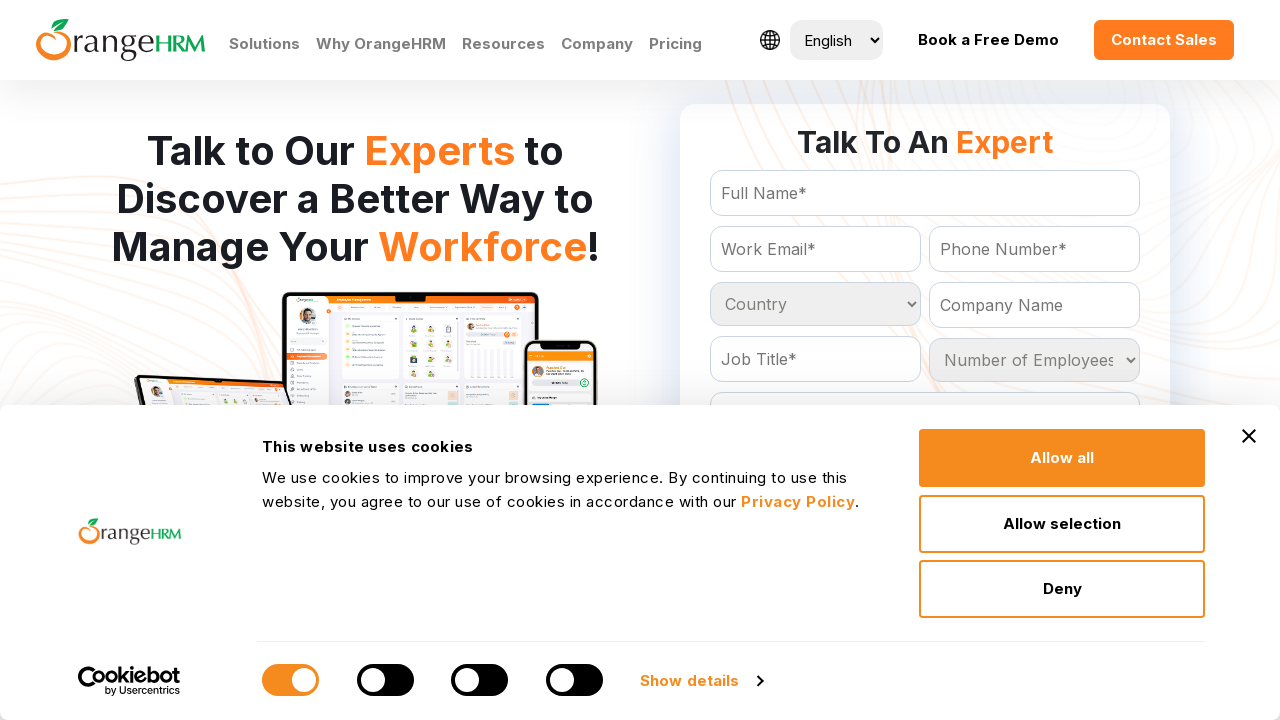

Retrieved option at index 66
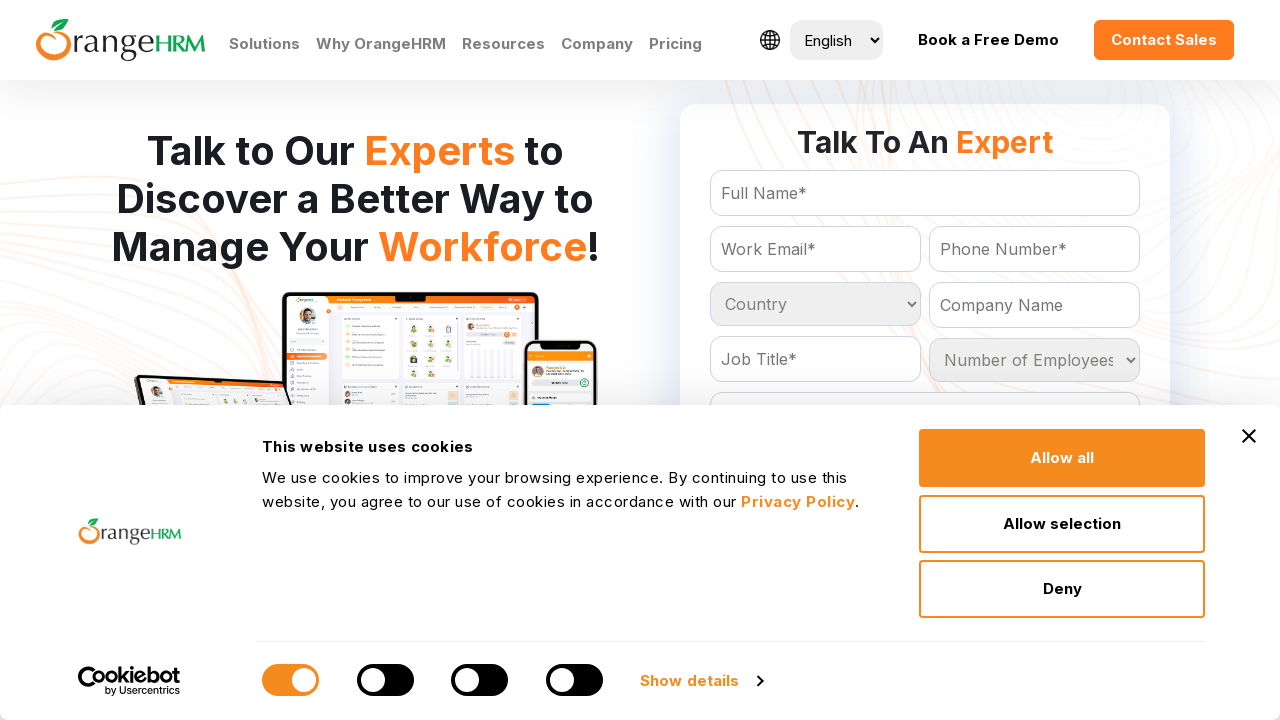

Retrieved option at index 67
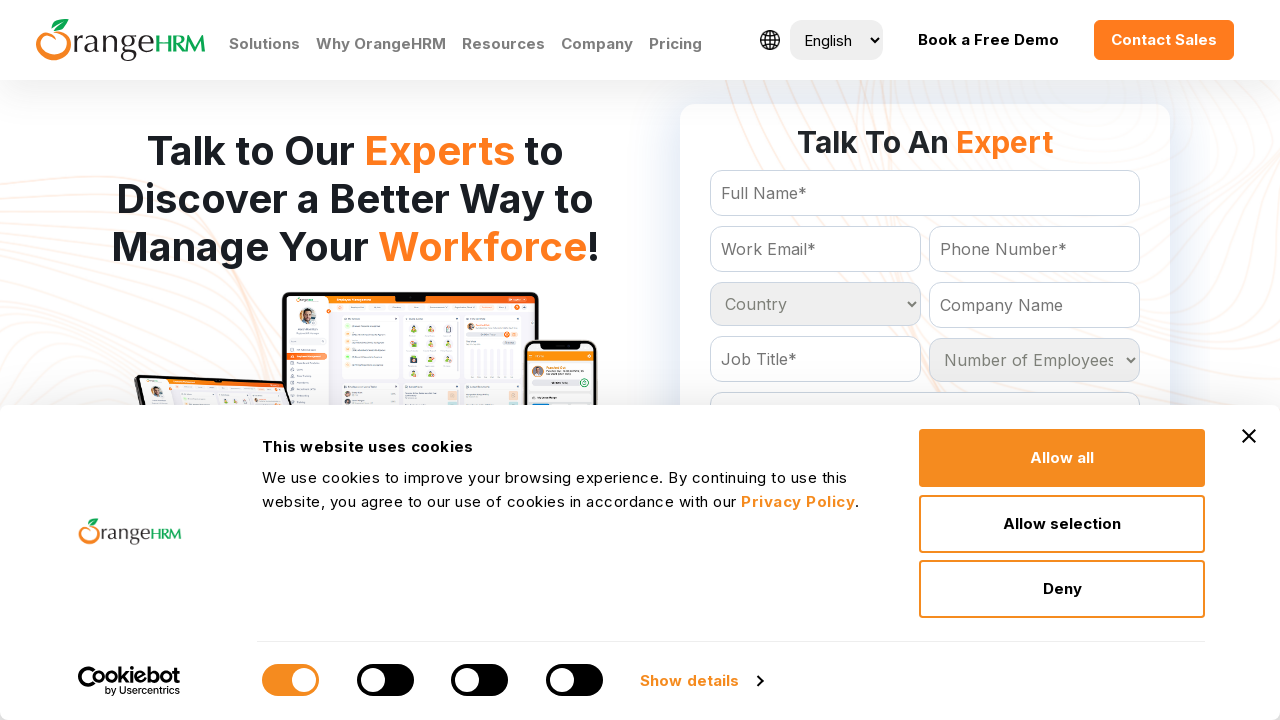

Retrieved option at index 68
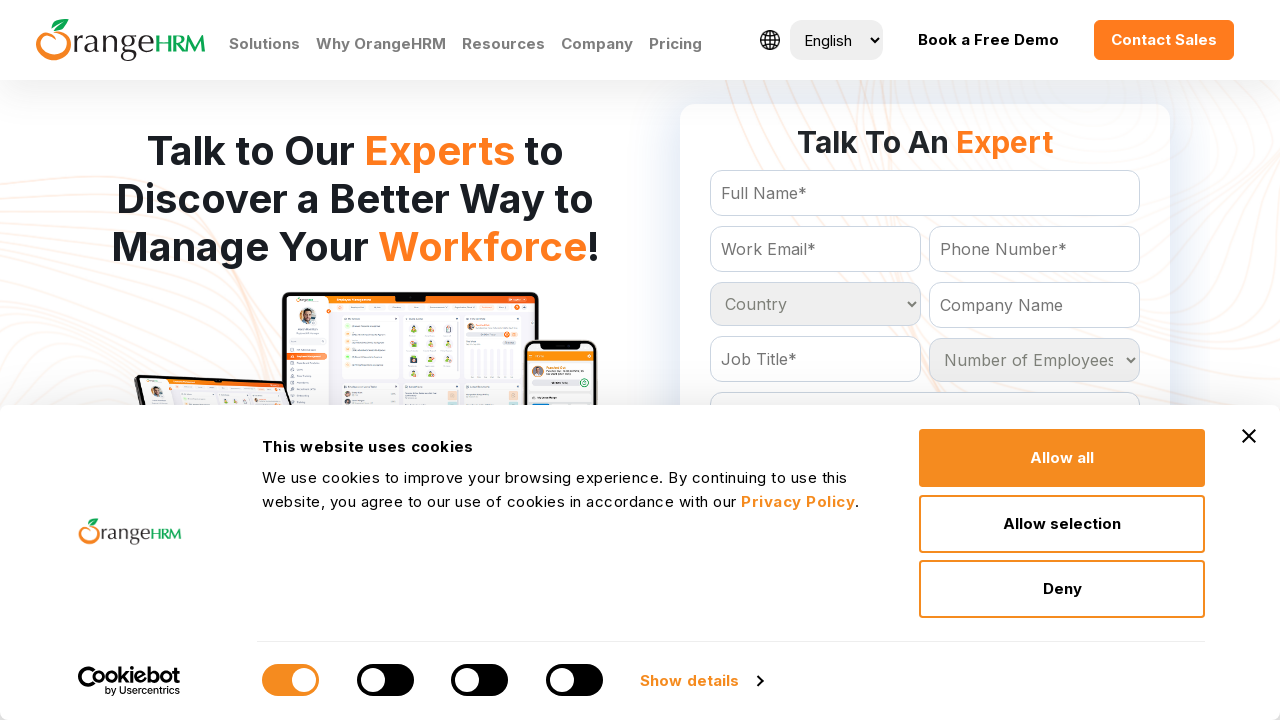

Retrieved option at index 69
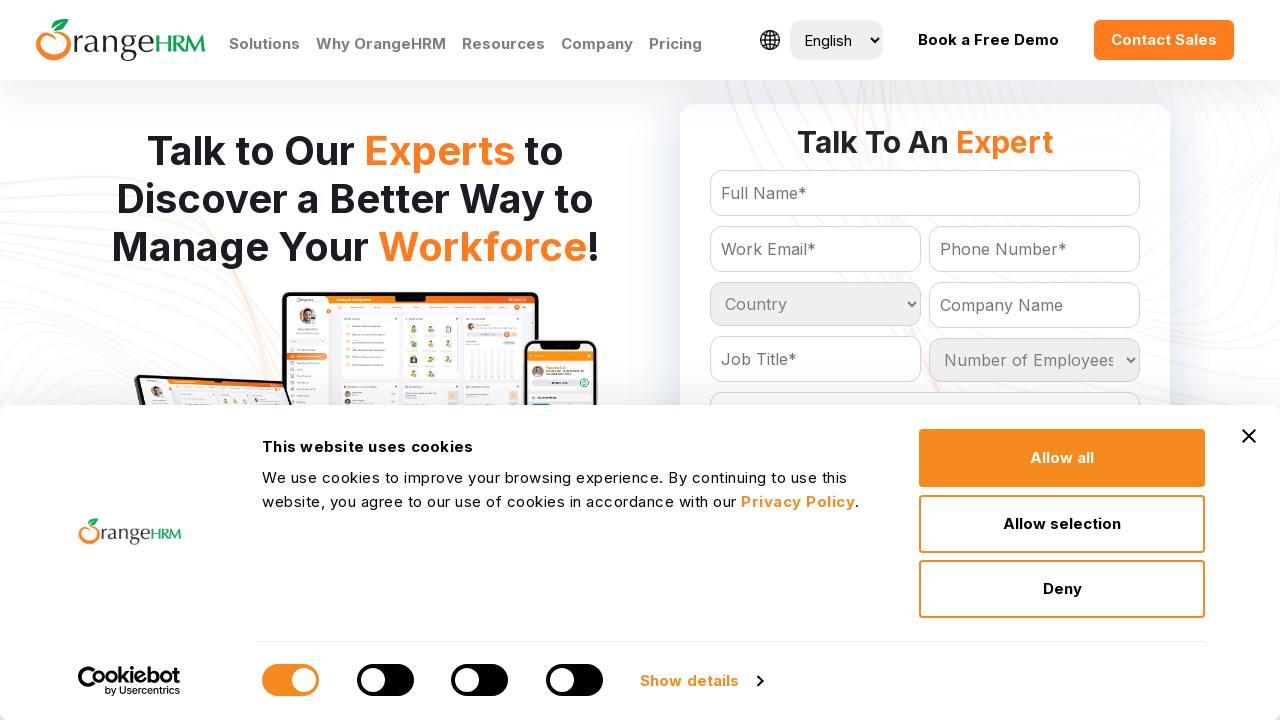

Retrieved option at index 70
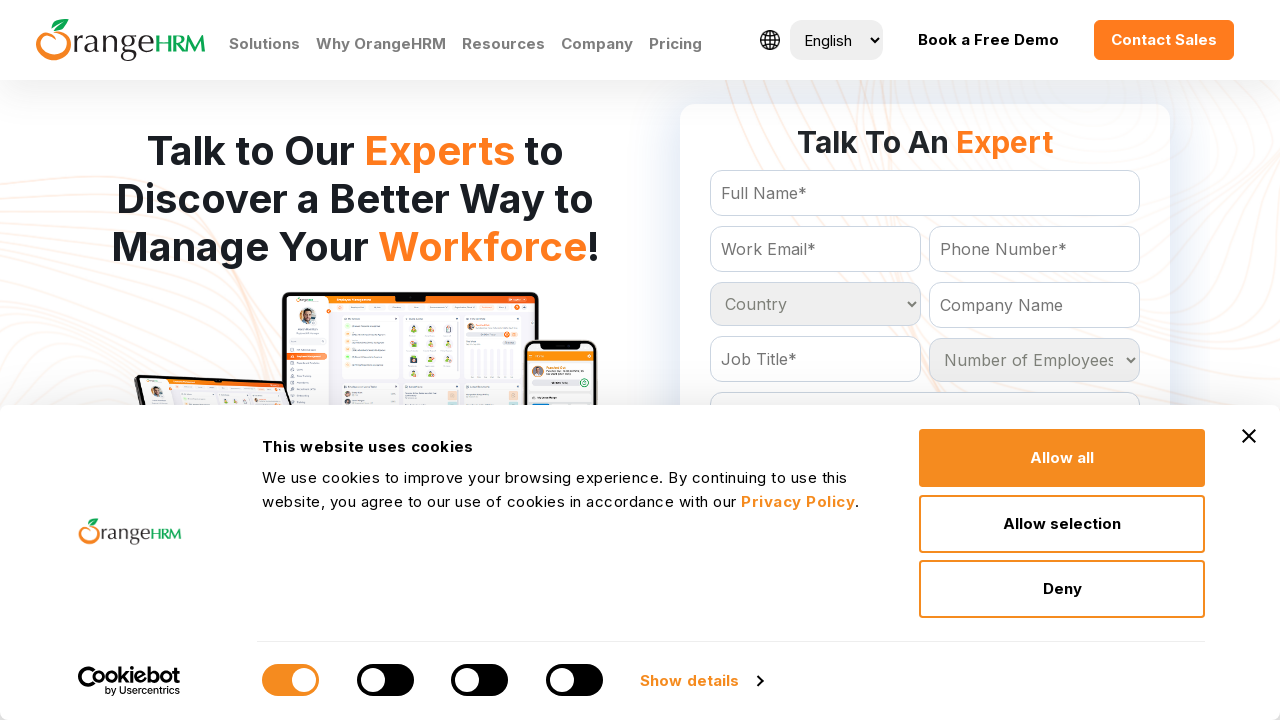

Retrieved option at index 71
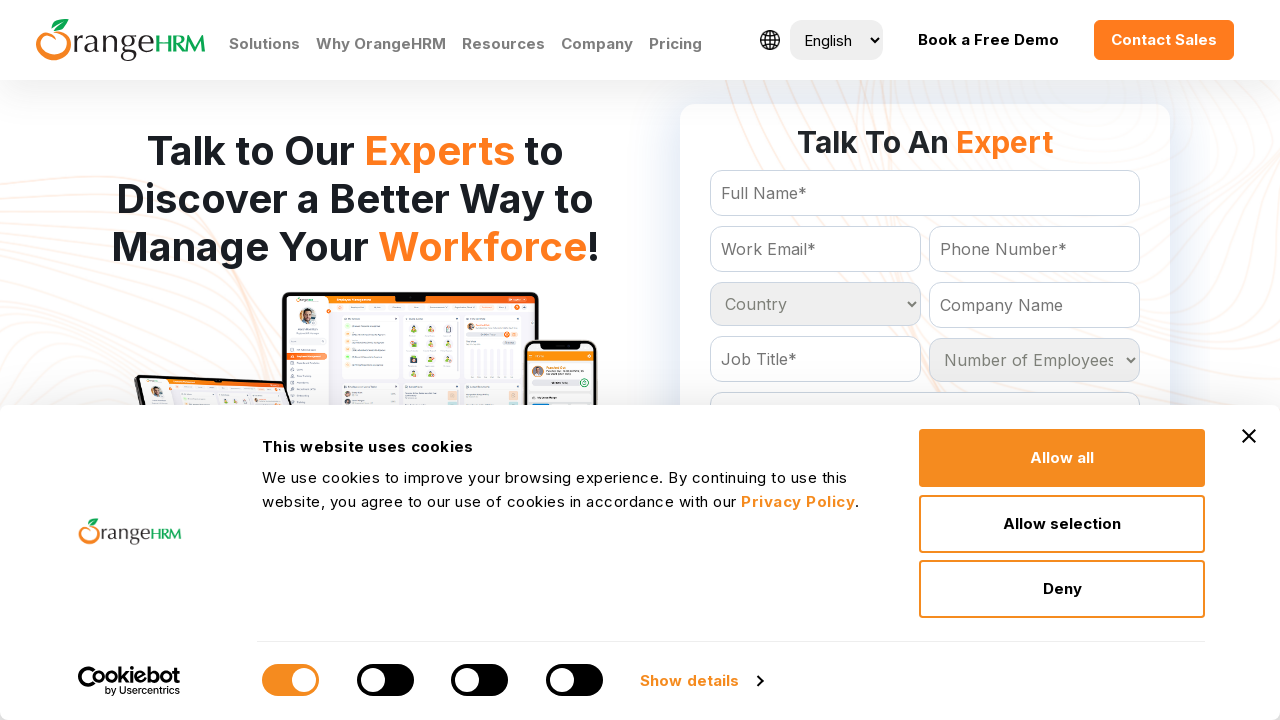

Retrieved option at index 72
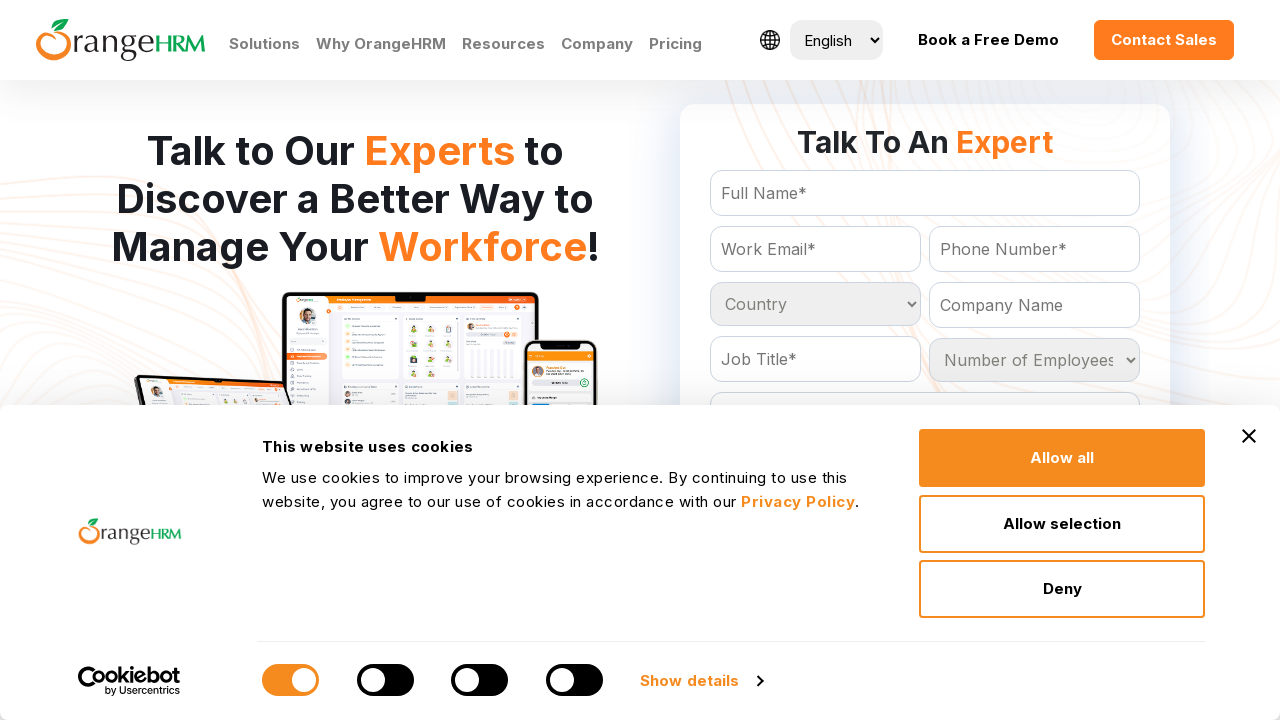

Retrieved option at index 73
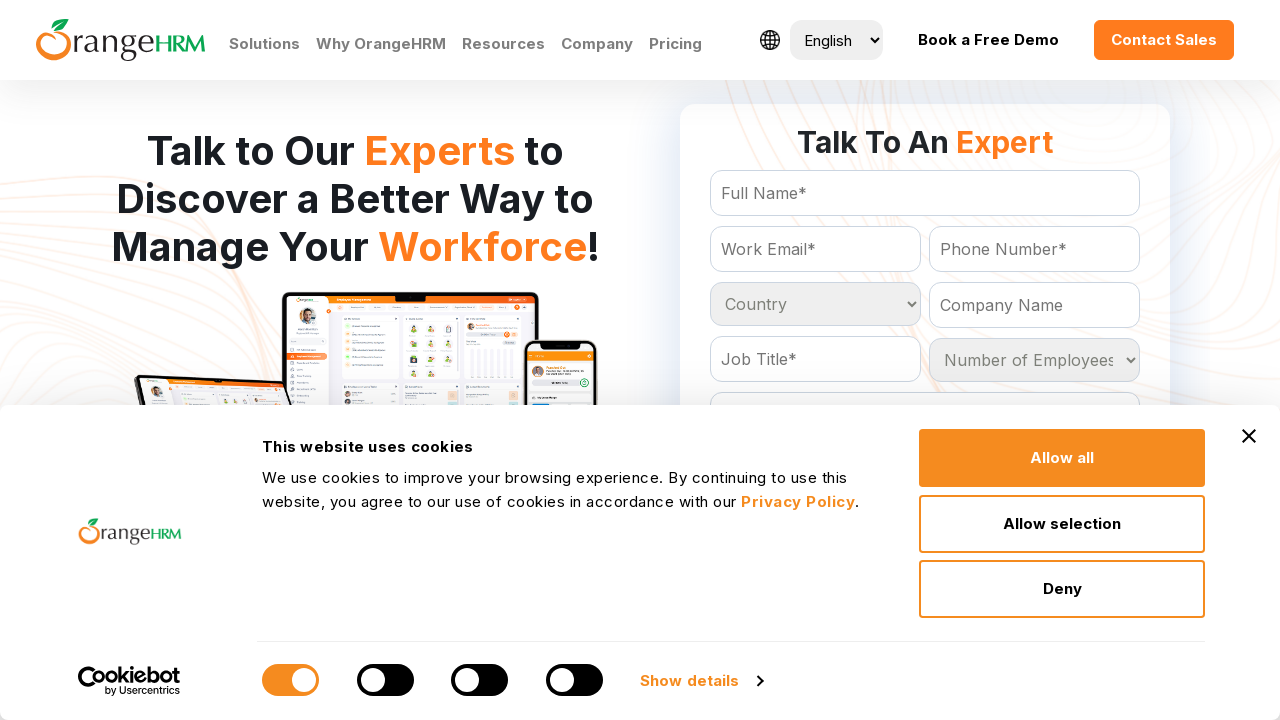

Retrieved option at index 74
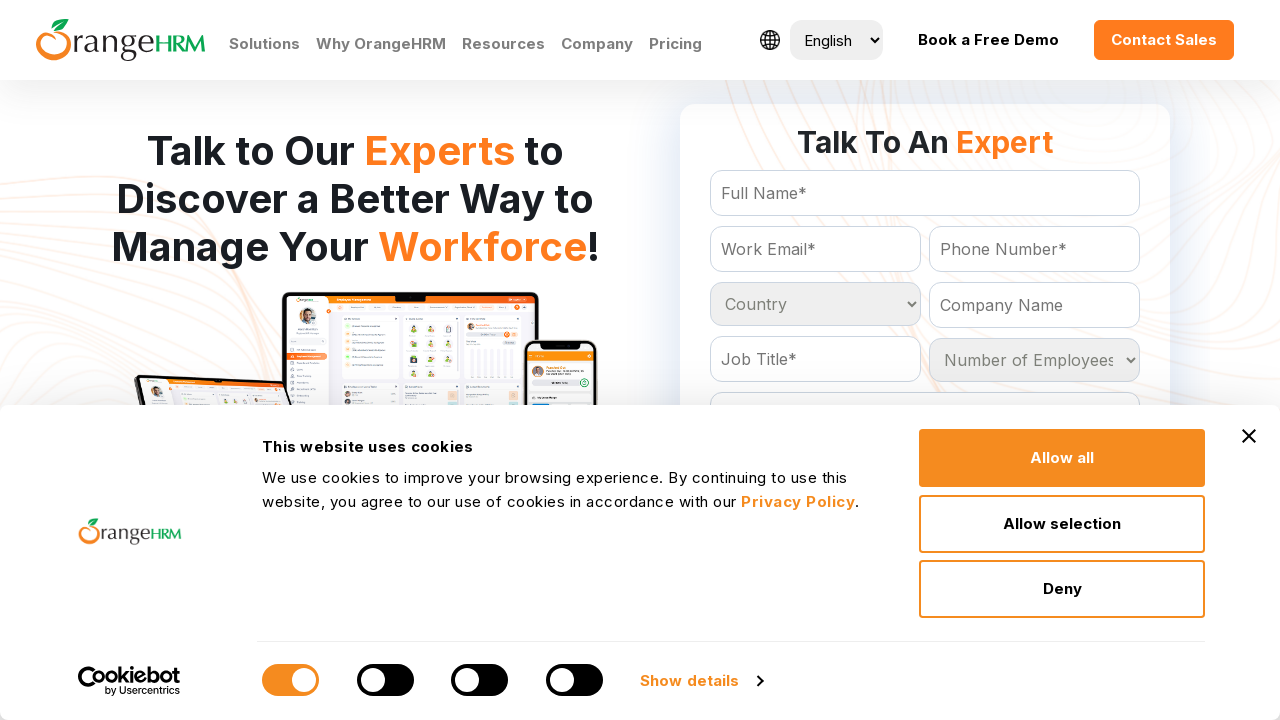

Retrieved option at index 75
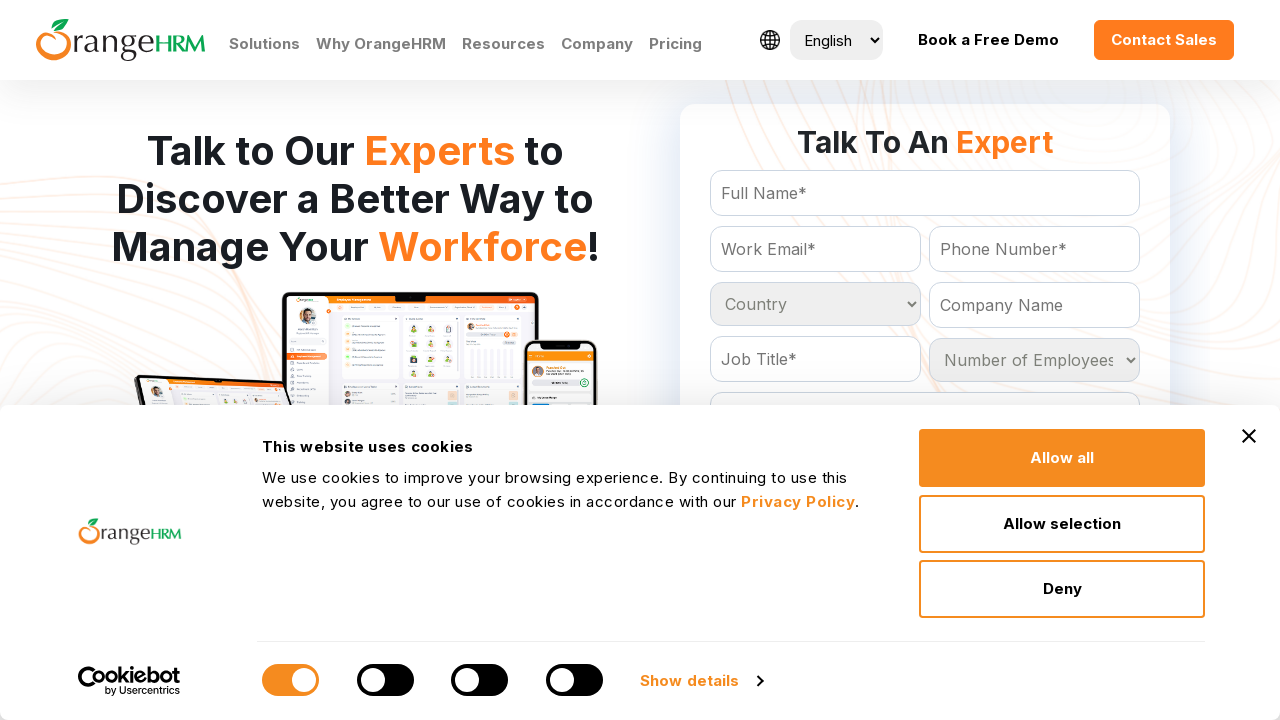

Retrieved option at index 76
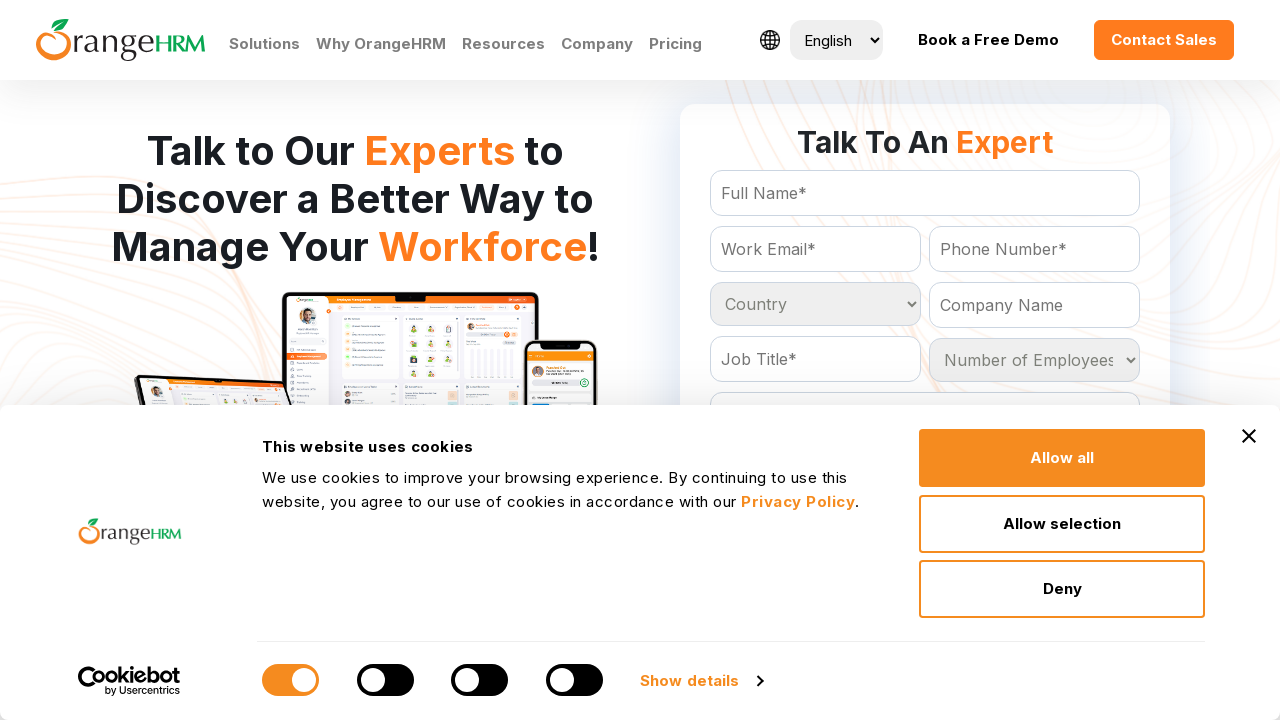

Retrieved option at index 77
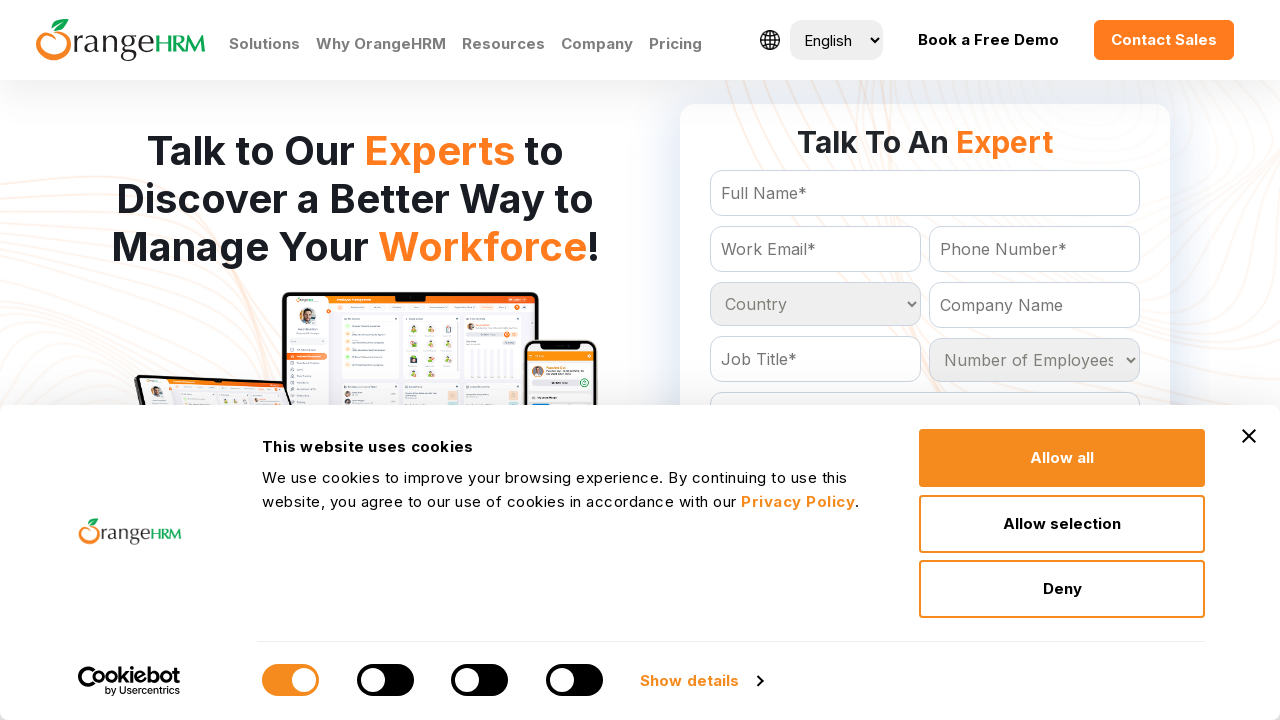

Retrieved option at index 78
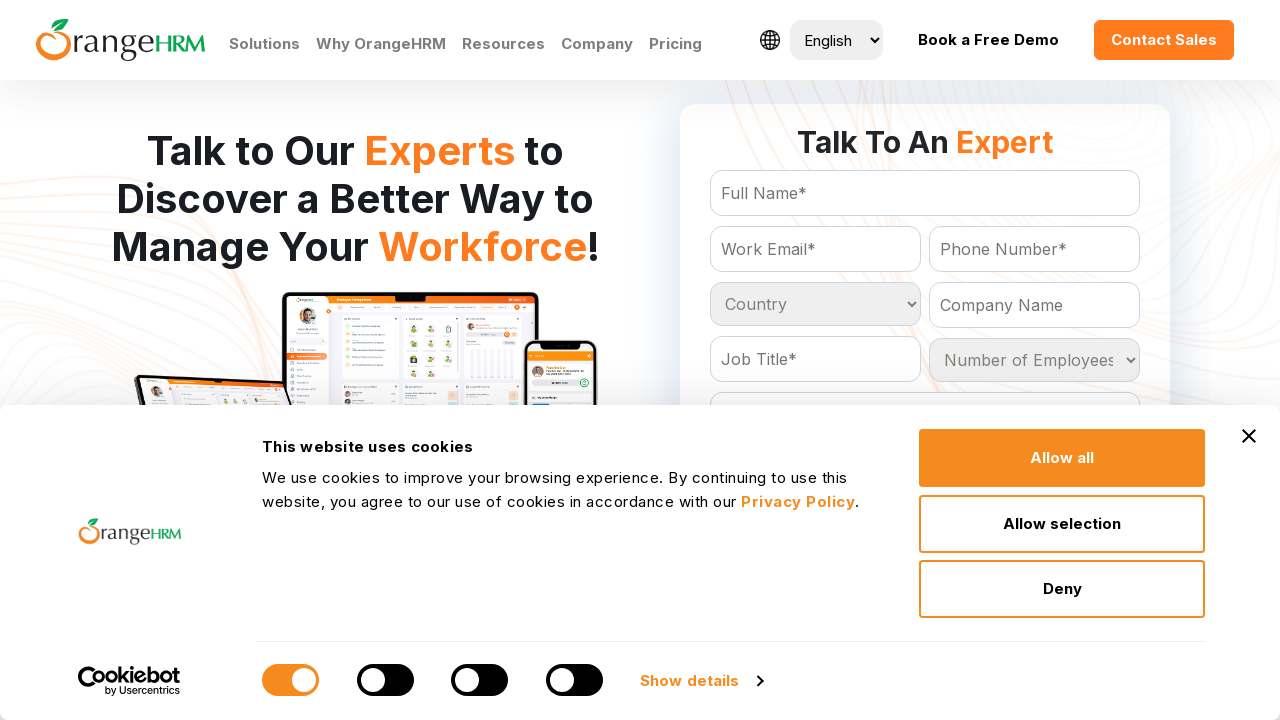

Retrieved option at index 79
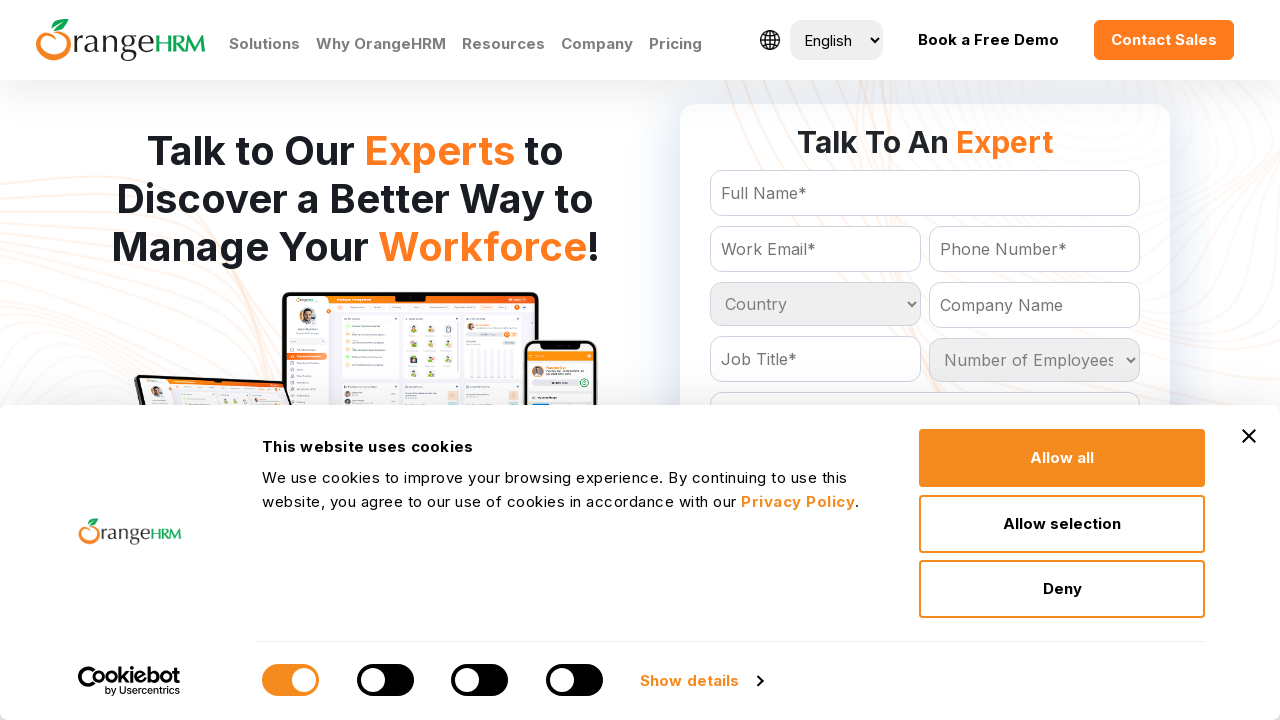

Retrieved option at index 80
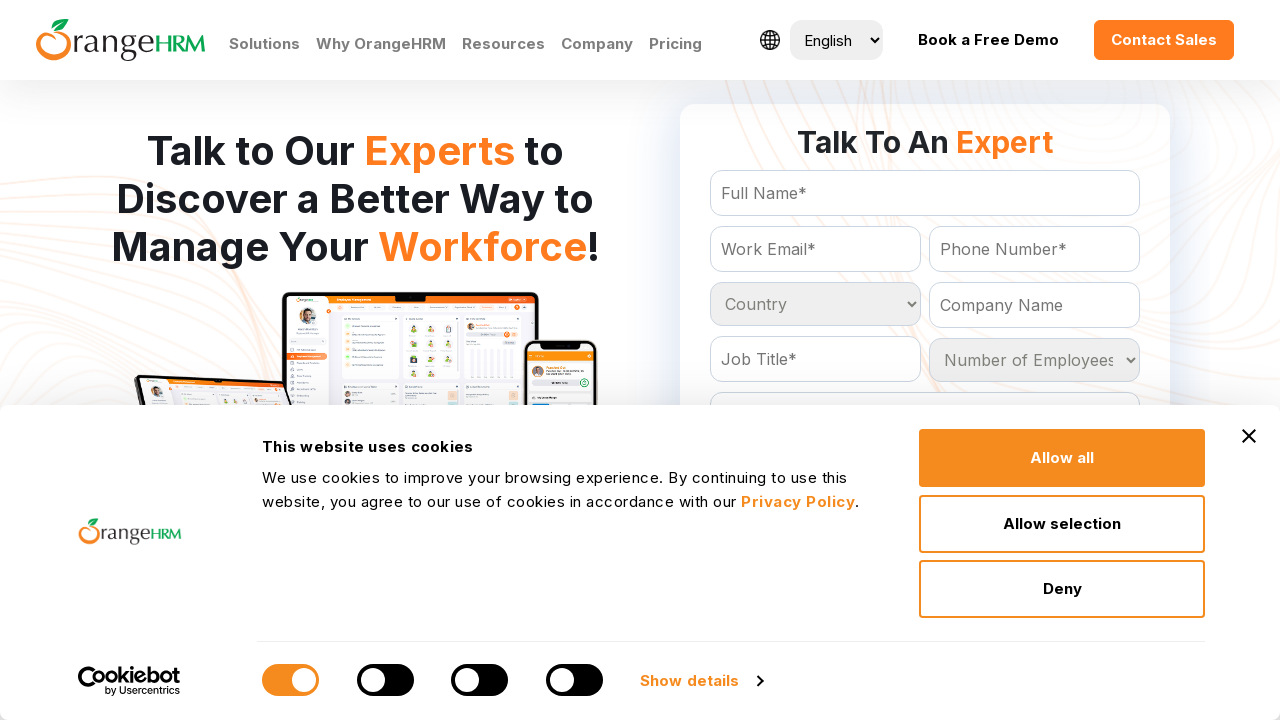

Retrieved option at index 81
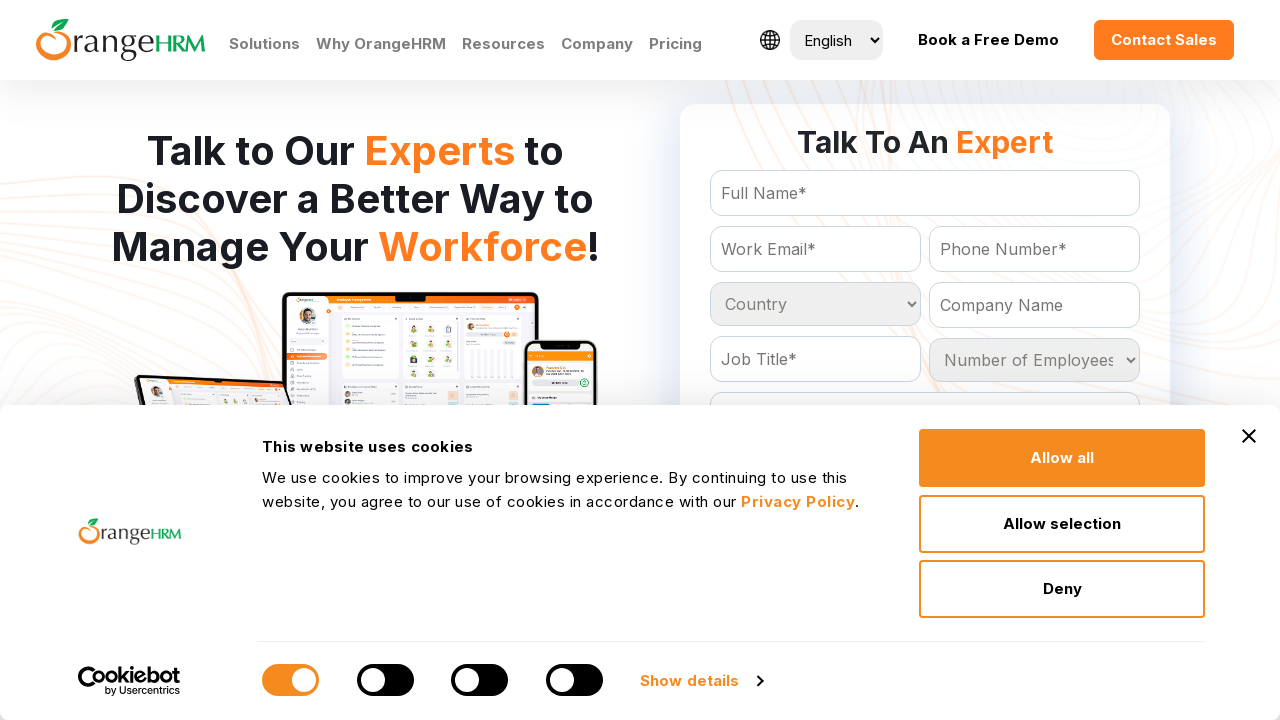

Retrieved option at index 82
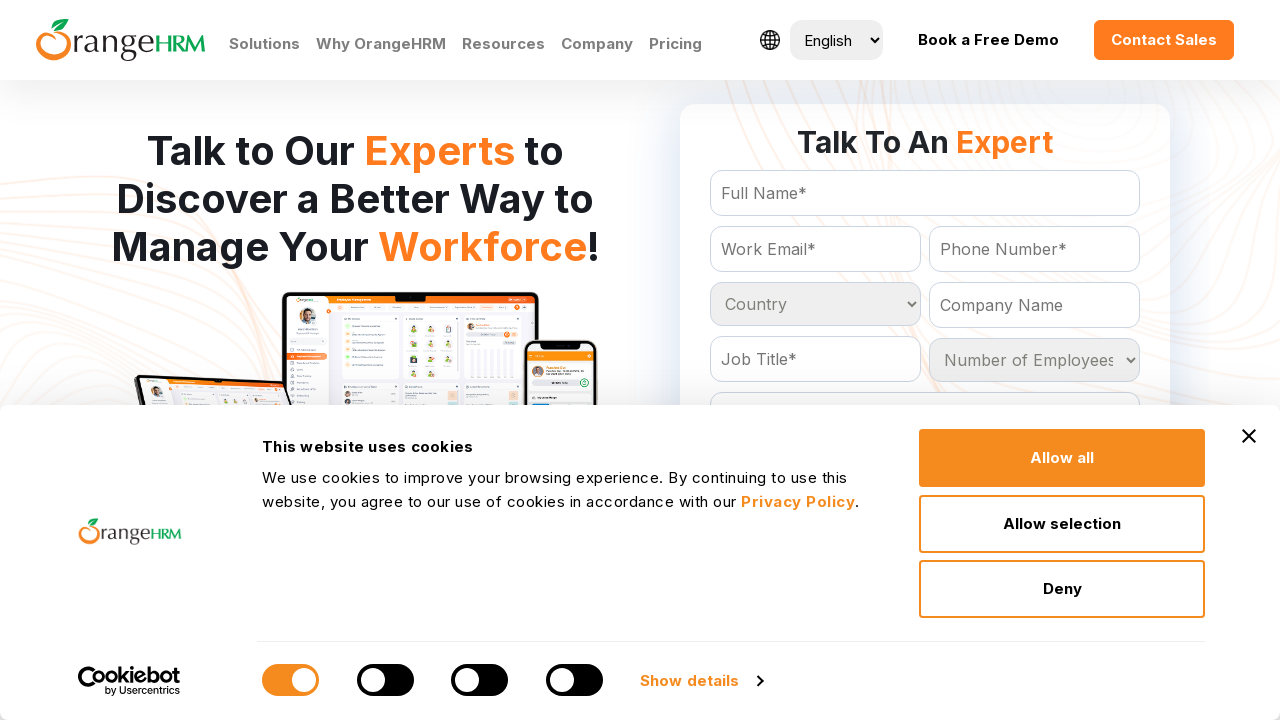

Retrieved option at index 83
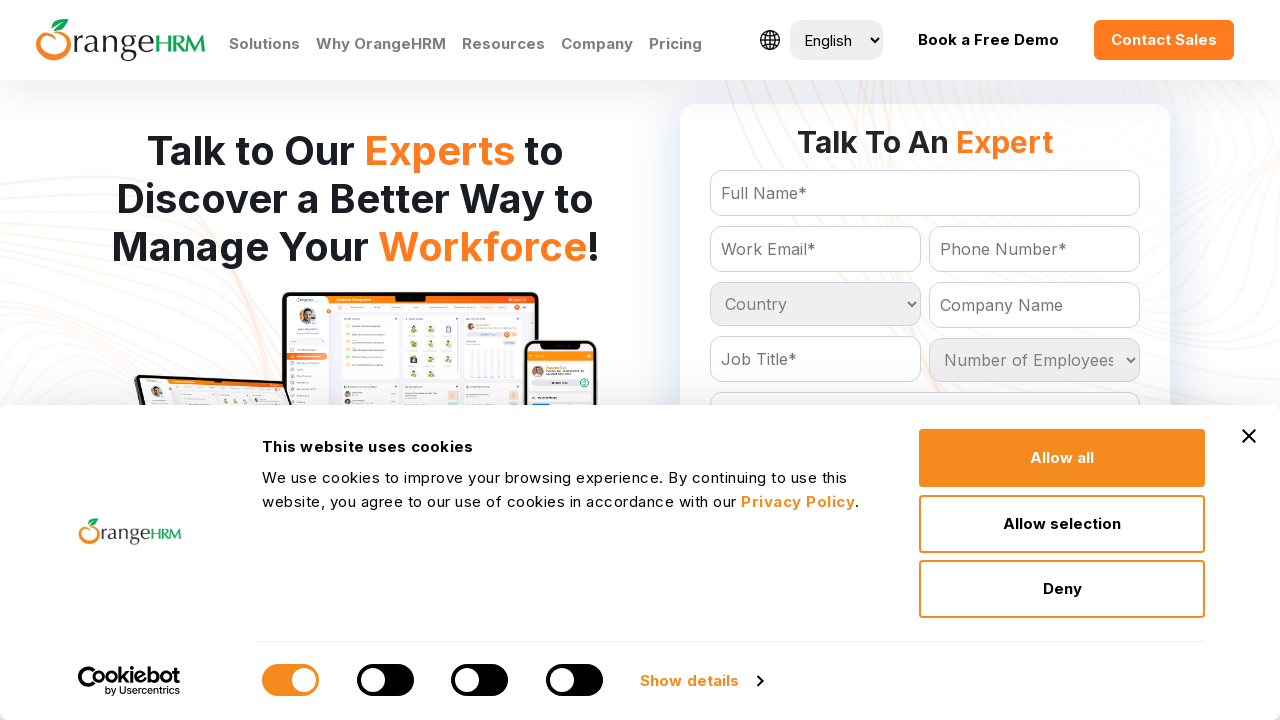

Retrieved option at index 84
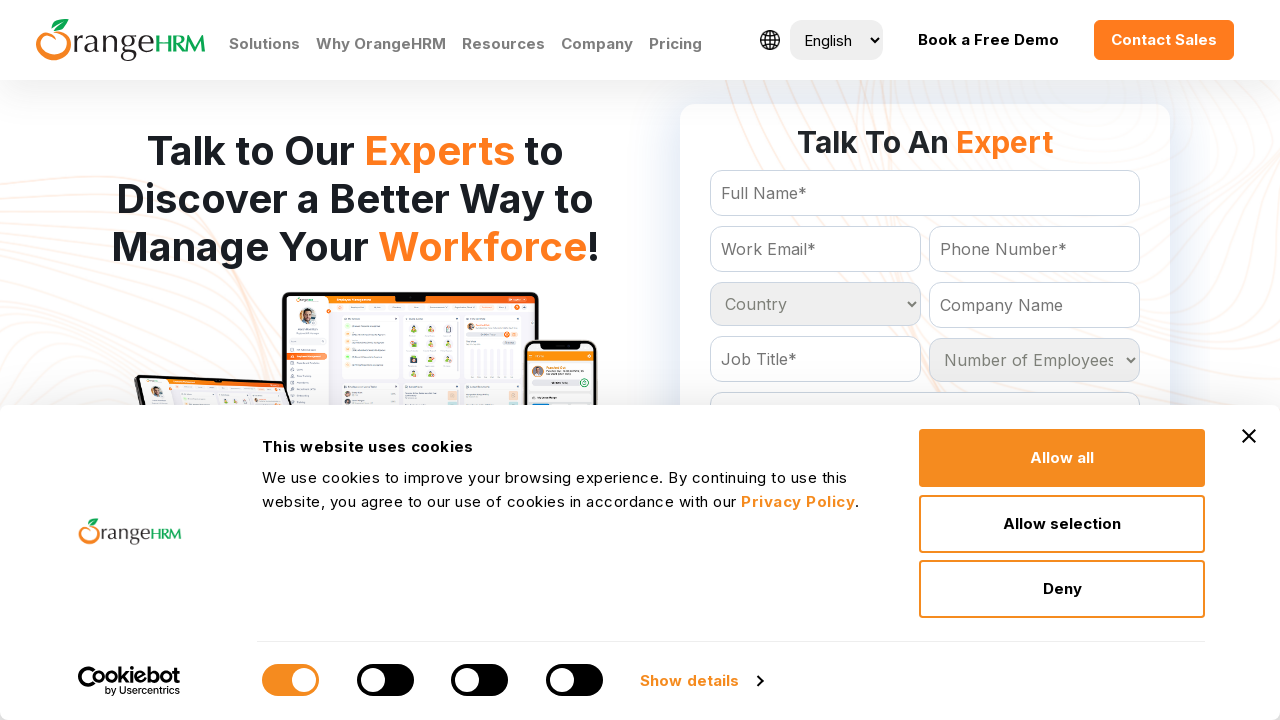

Retrieved option at index 85
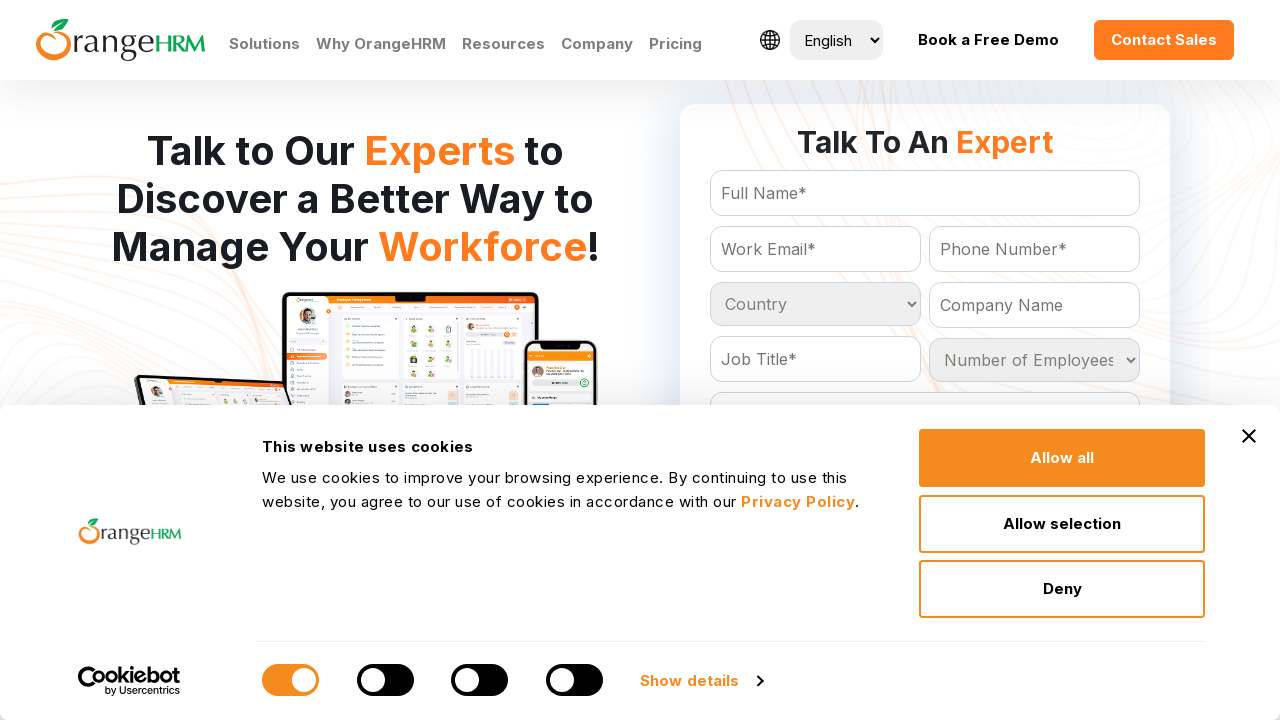

Retrieved option at index 86
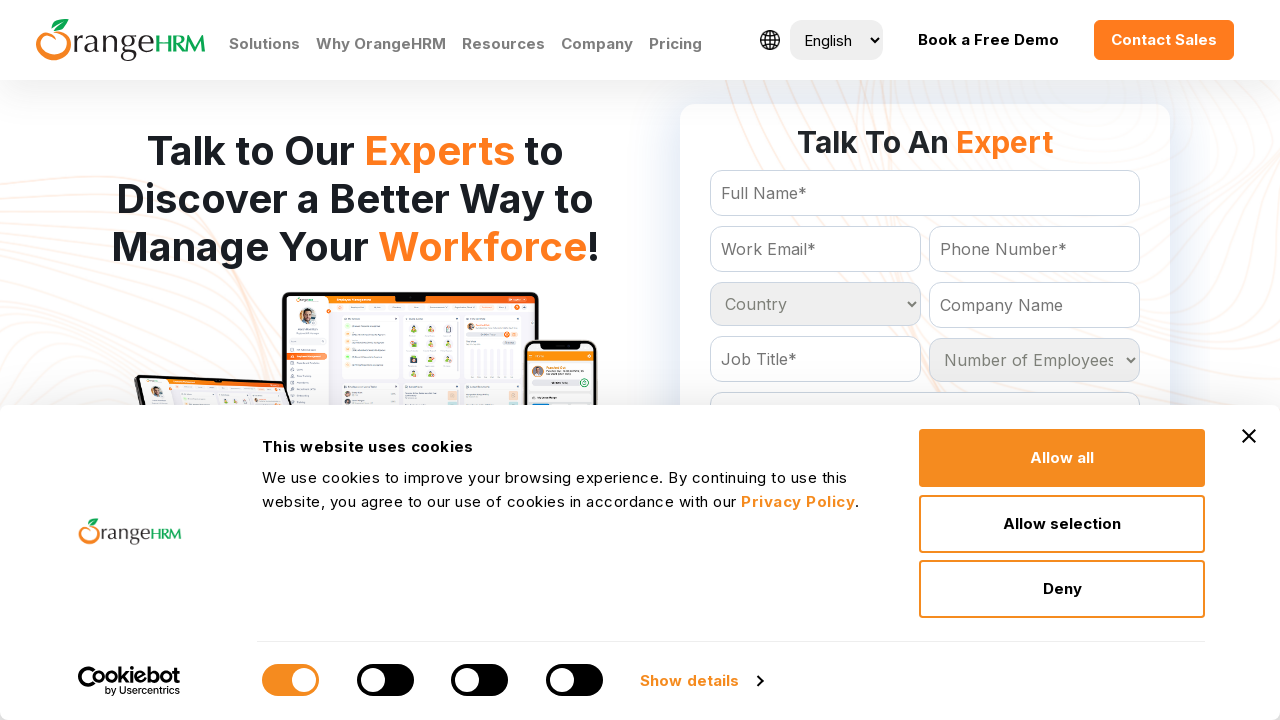

Retrieved option at index 87
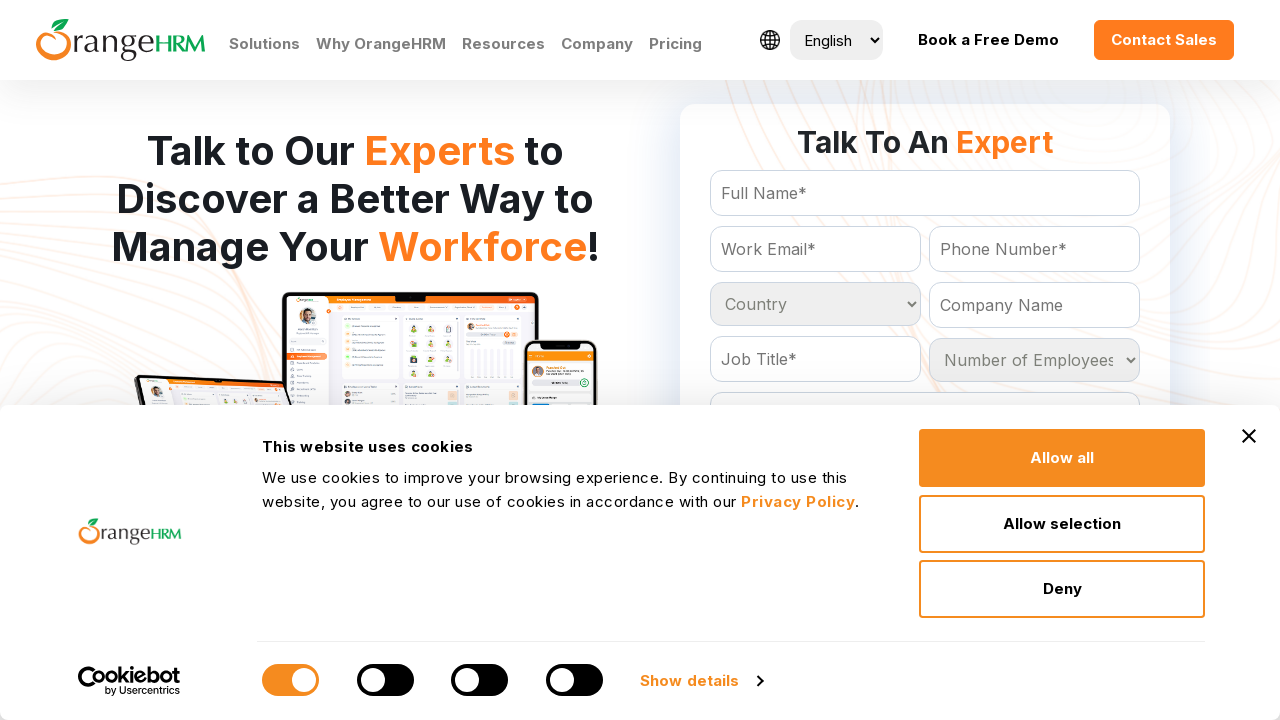

Retrieved option at index 88
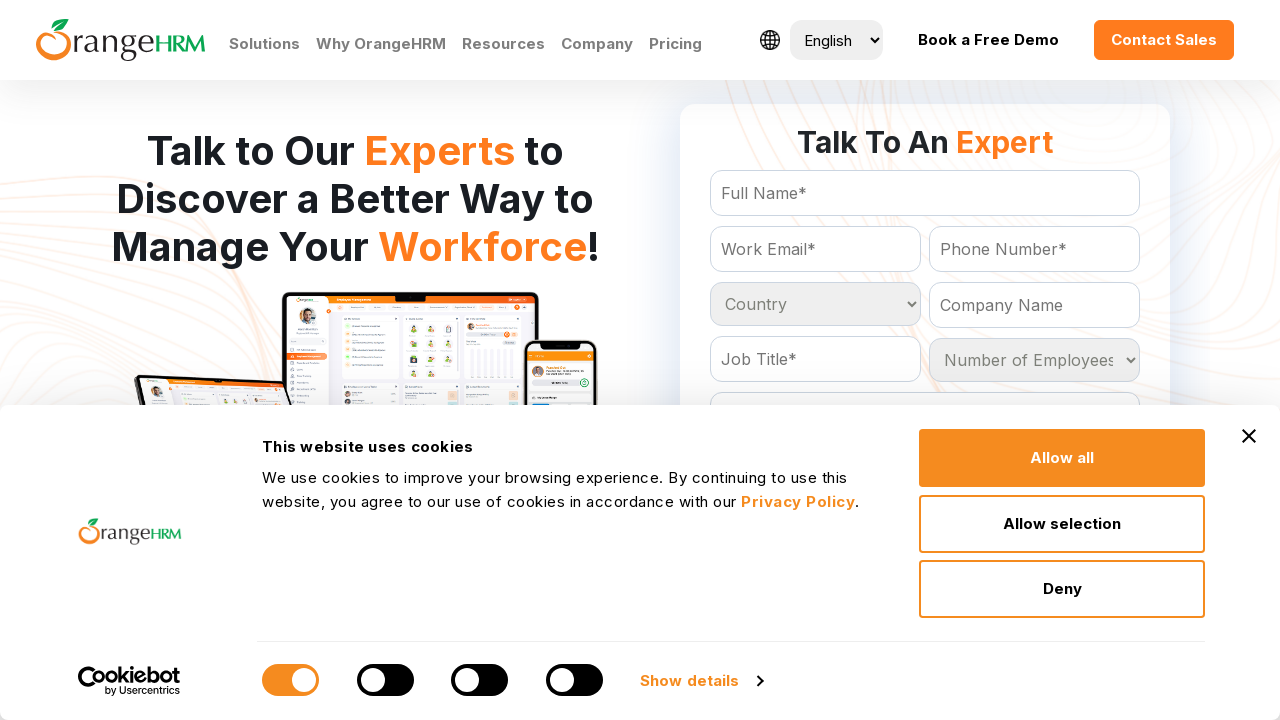

Retrieved option at index 89
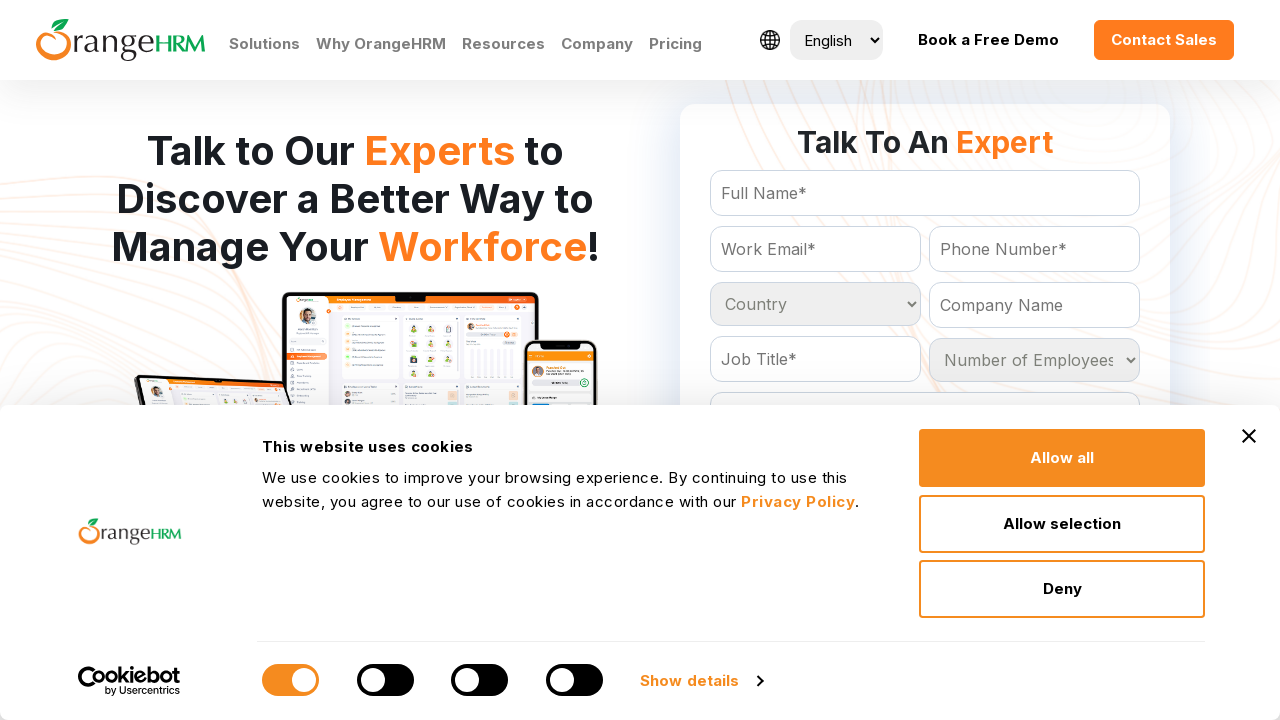

Retrieved option at index 90
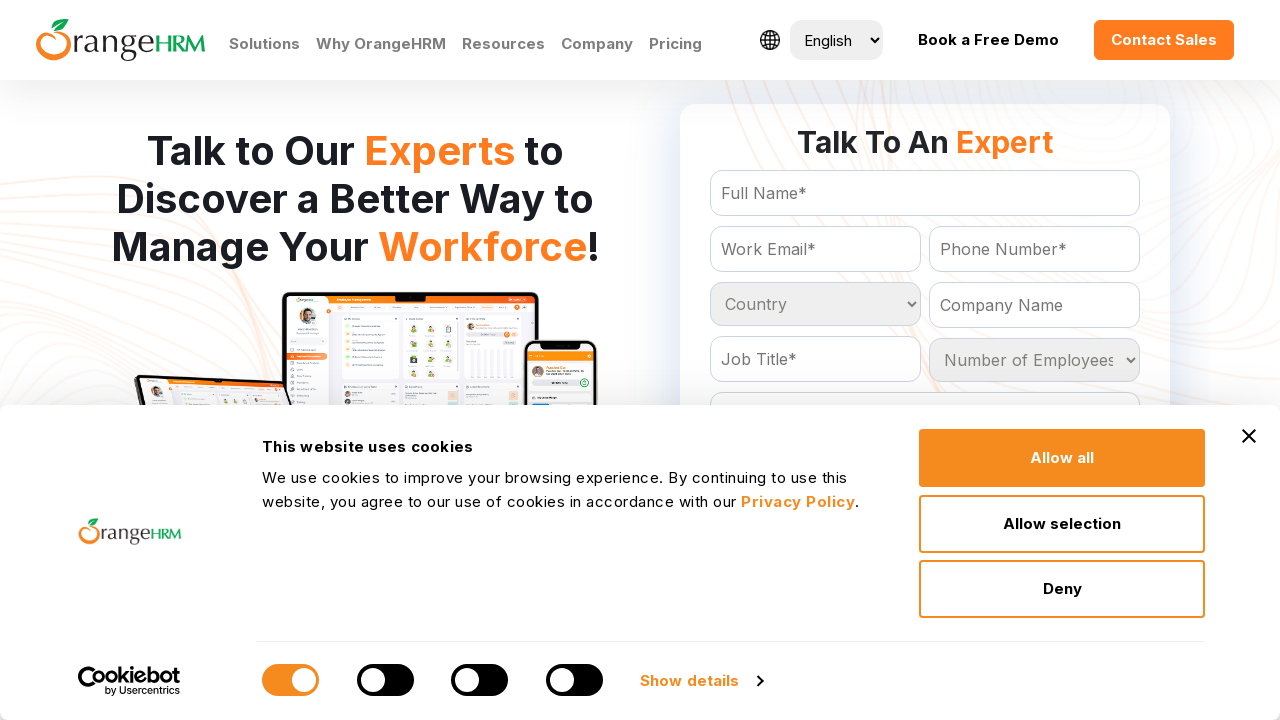

Retrieved option at index 91
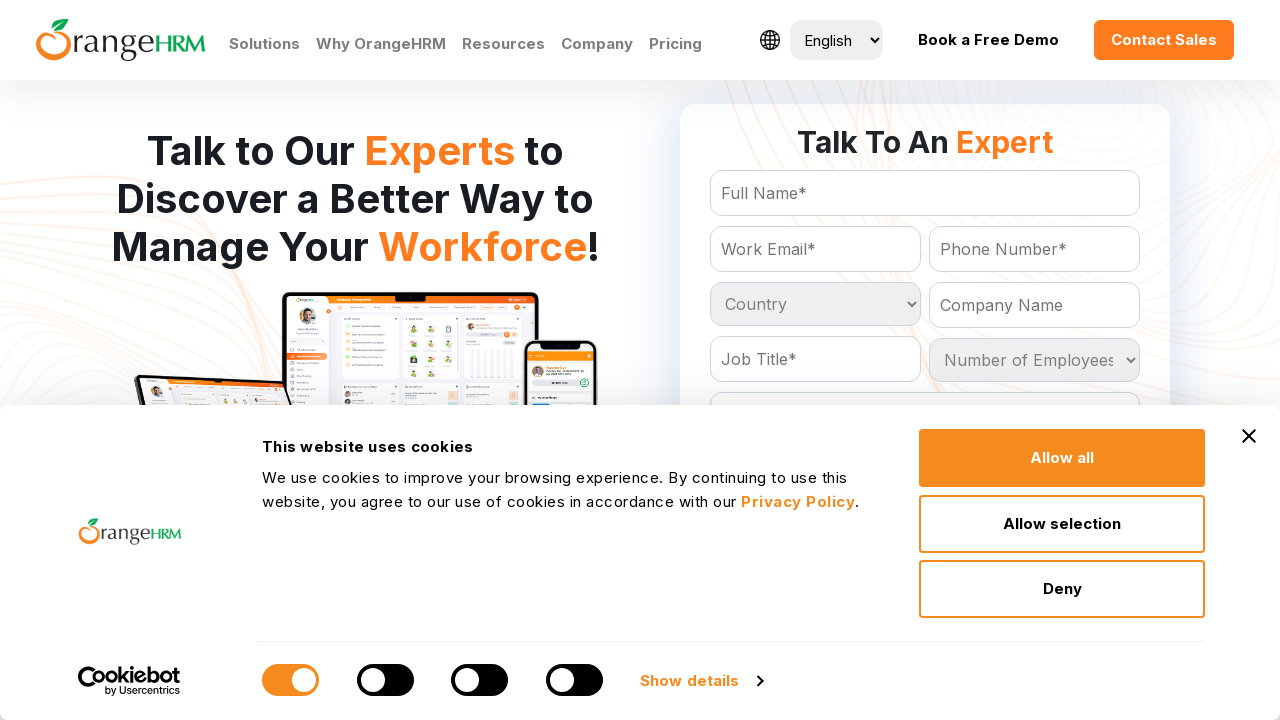

Retrieved option at index 92
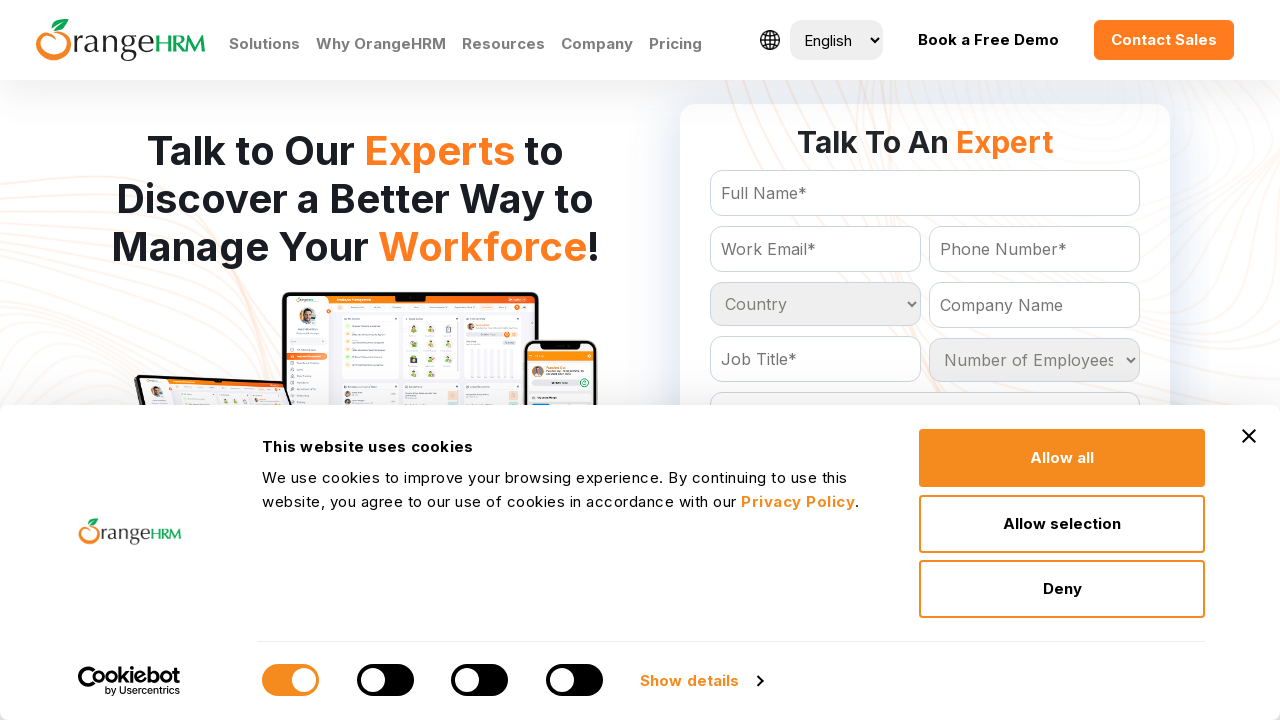

Retrieved option at index 93
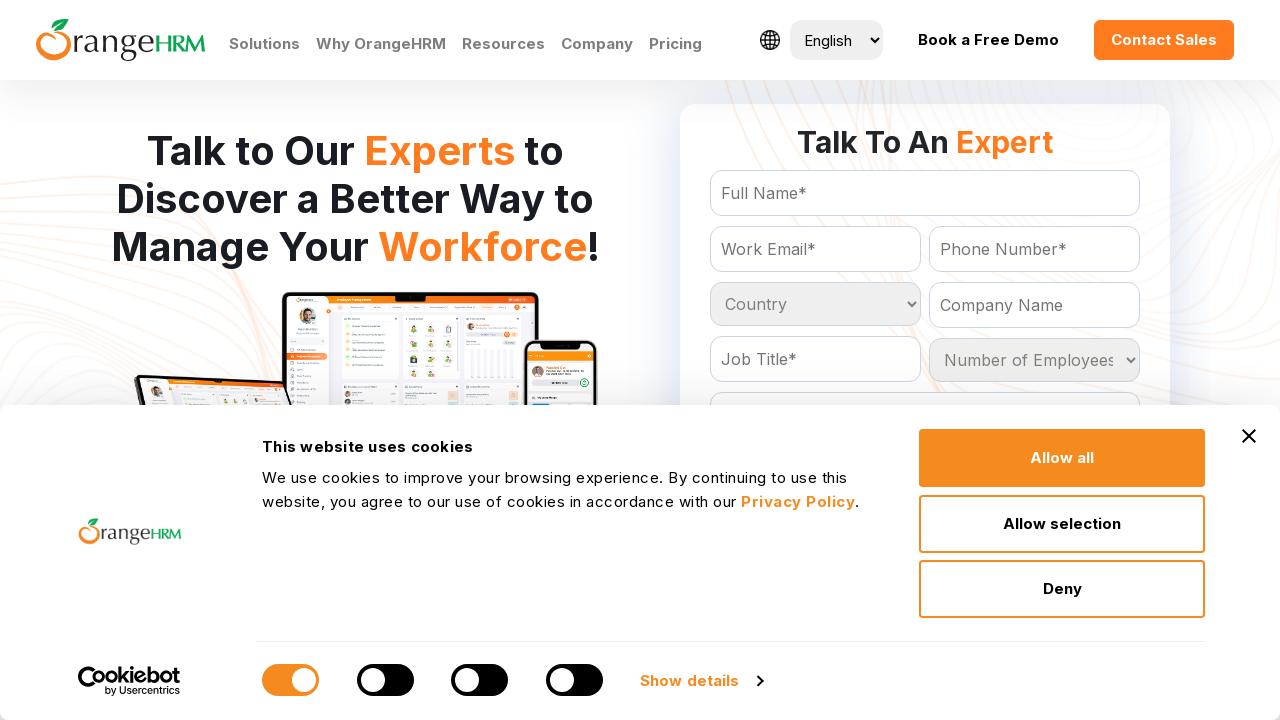

Retrieved option at index 94
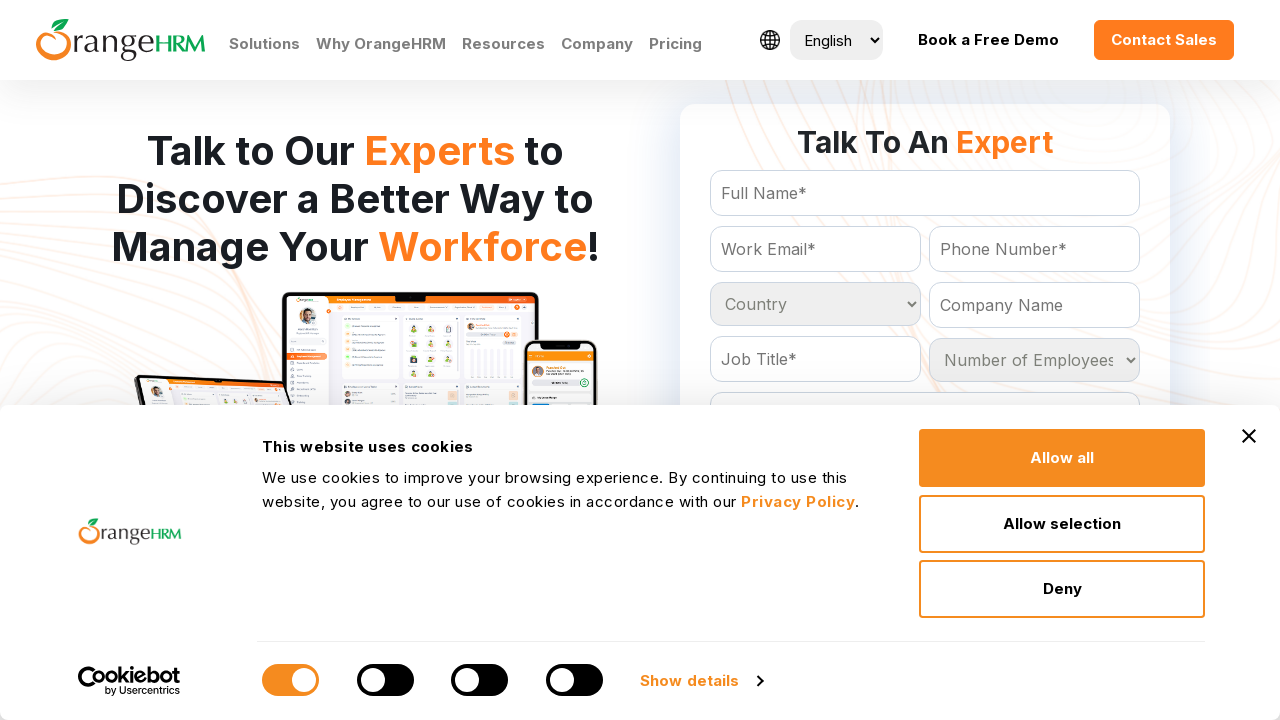

Retrieved option at index 95
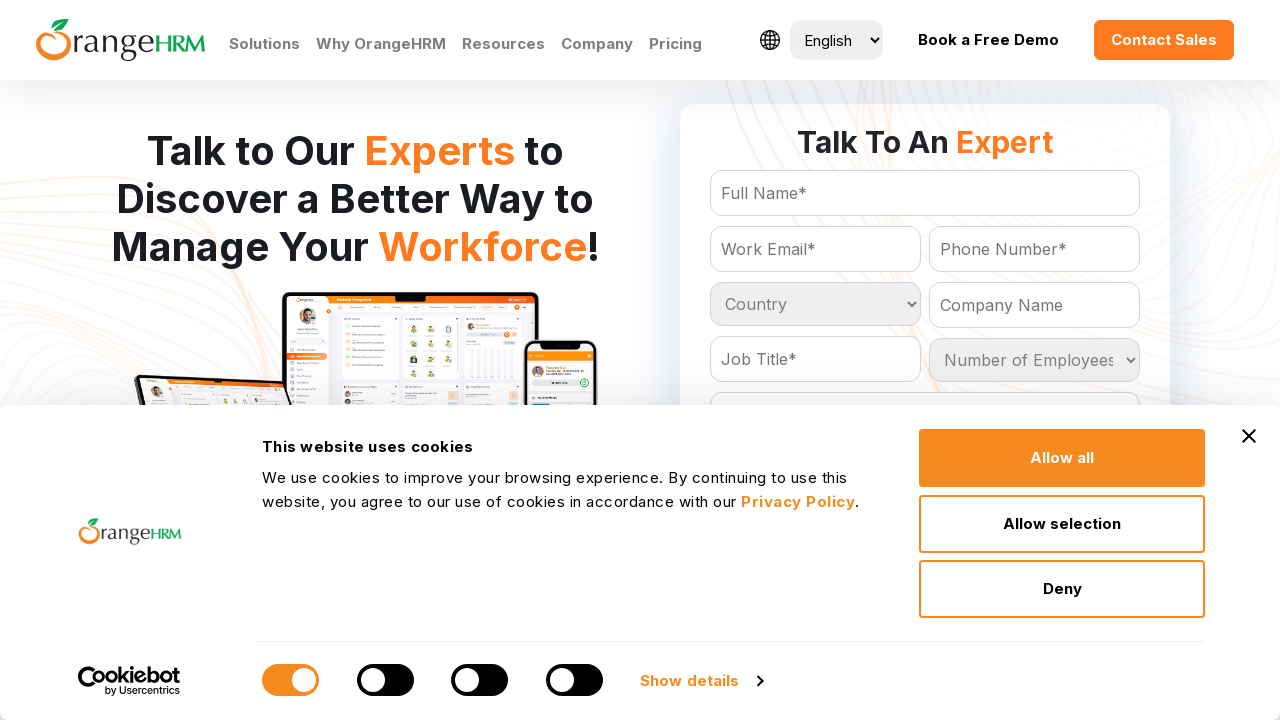

Retrieved option at index 96
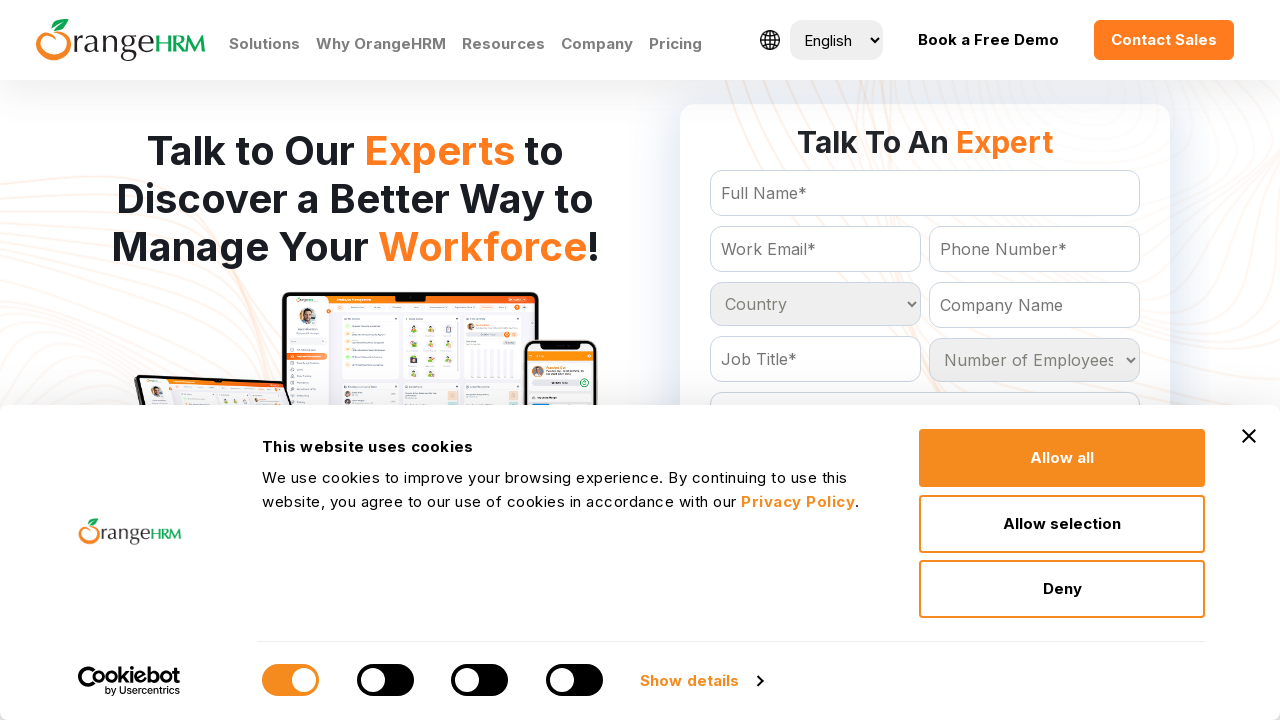

Retrieved option at index 97
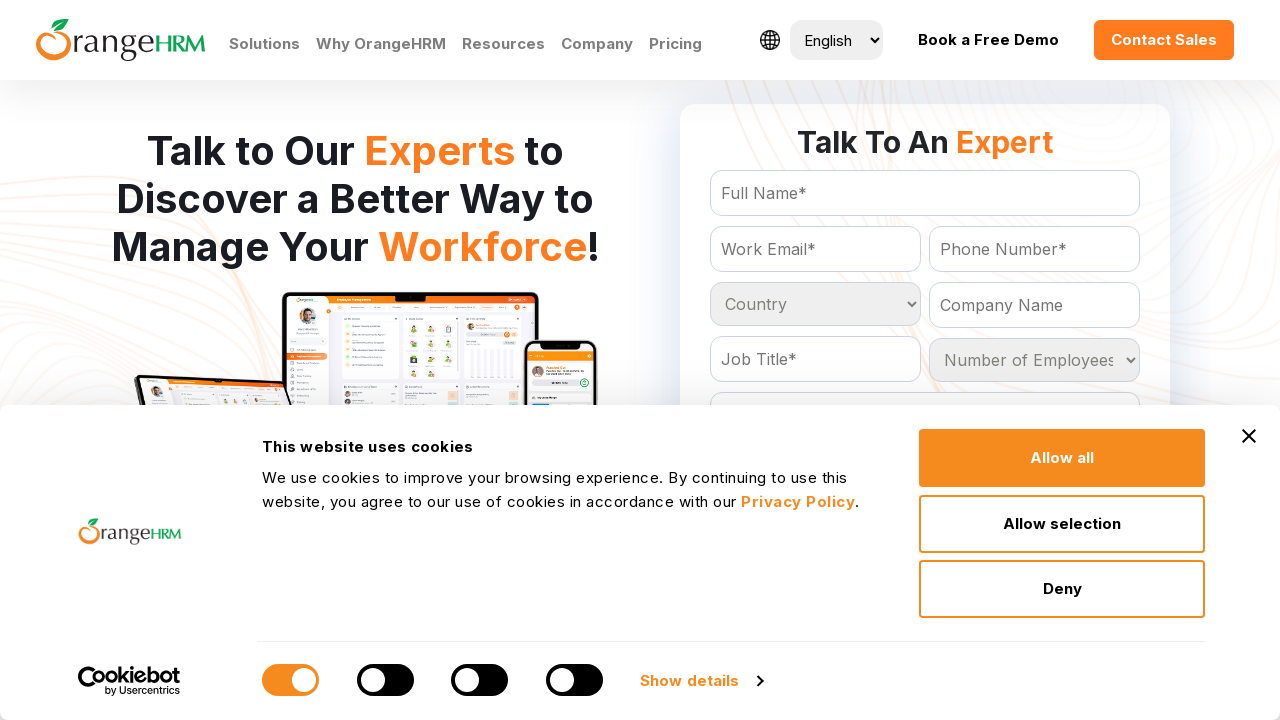

Retrieved option at index 98
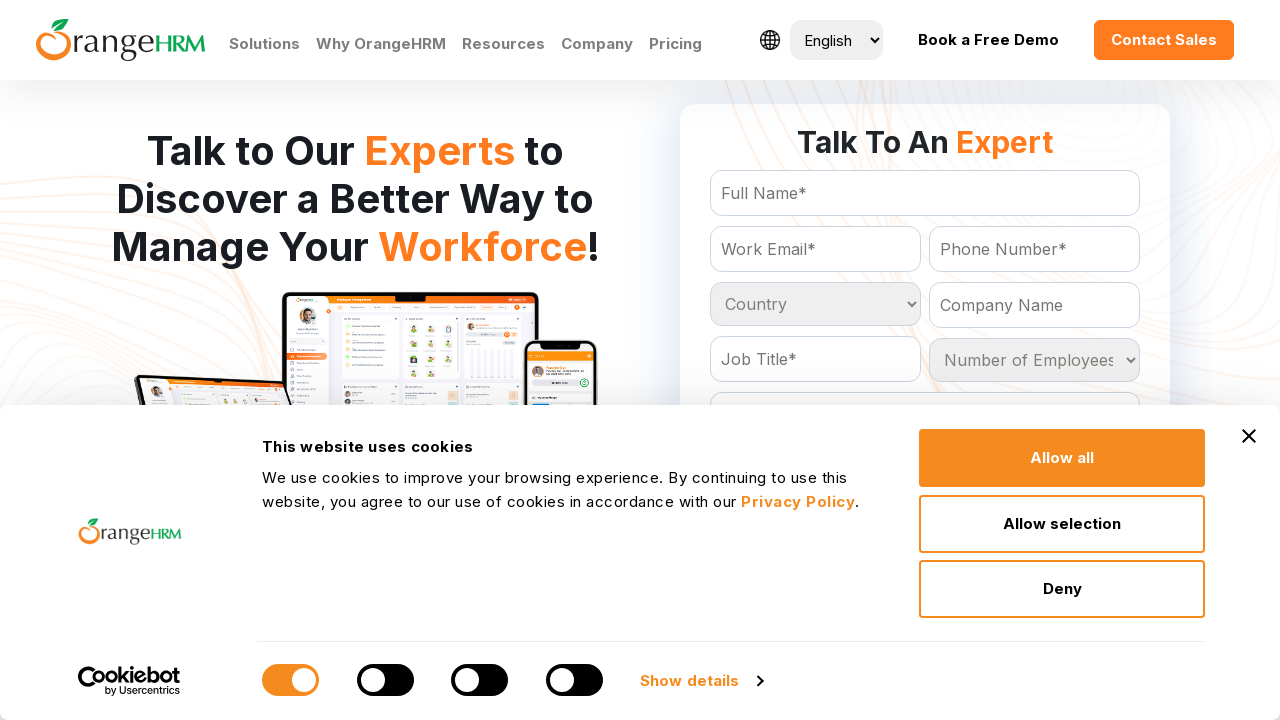

Retrieved option at index 99
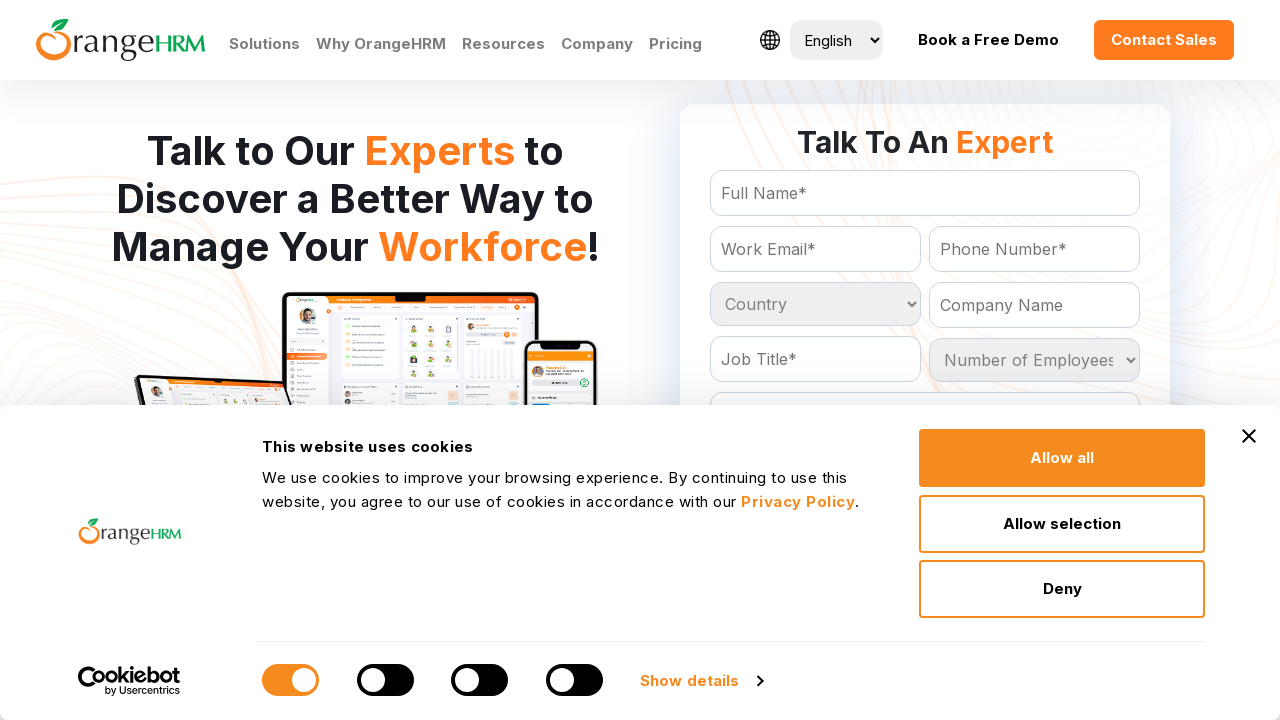

Retrieved option at index 100
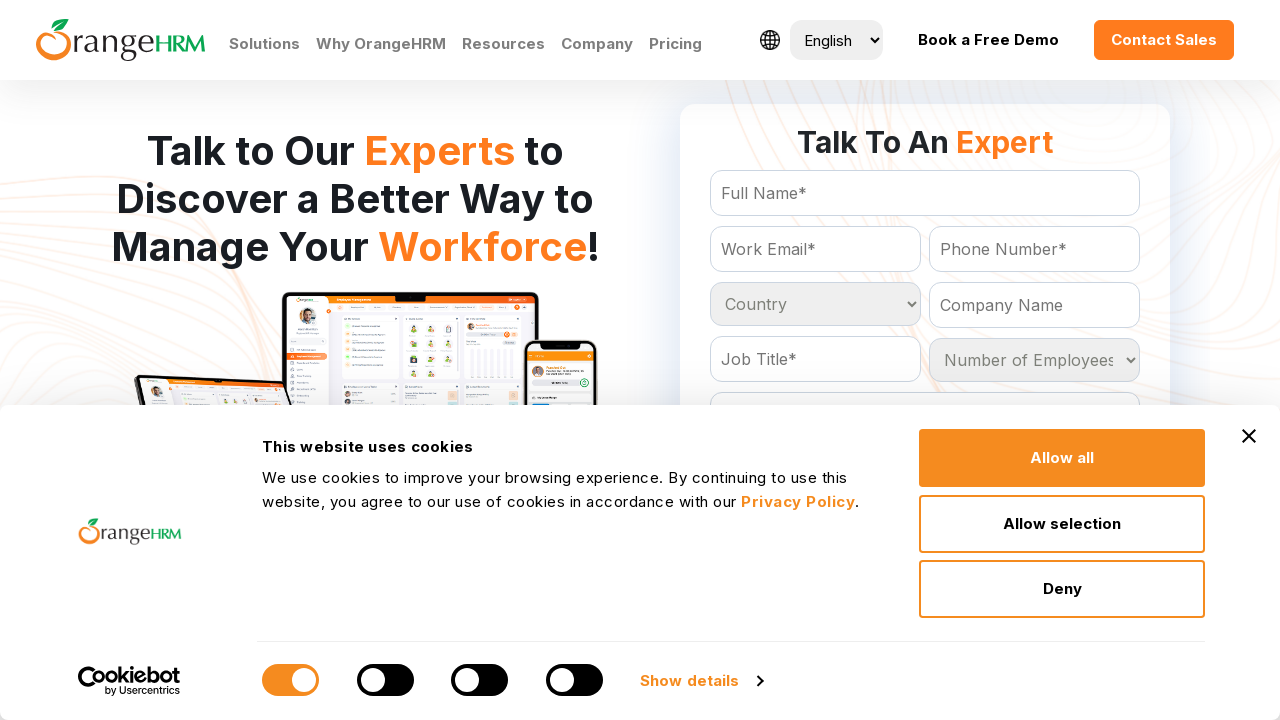

Retrieved option at index 101
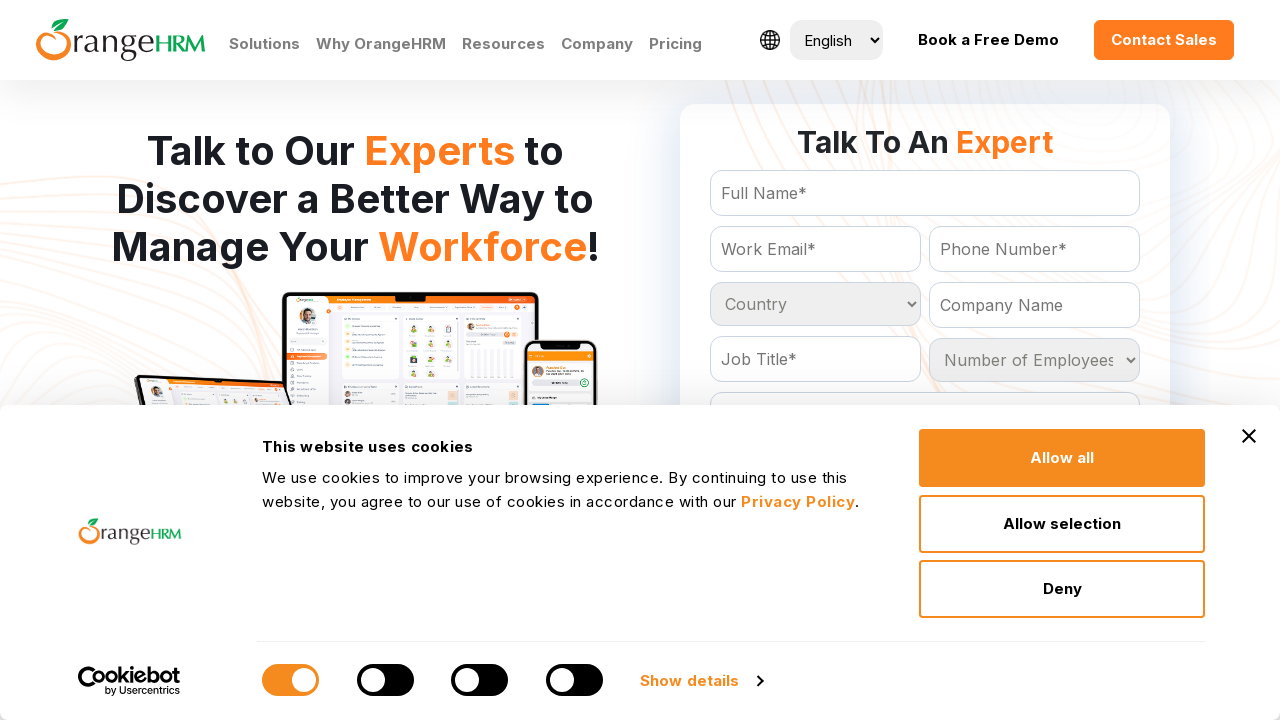

Retrieved option at index 102
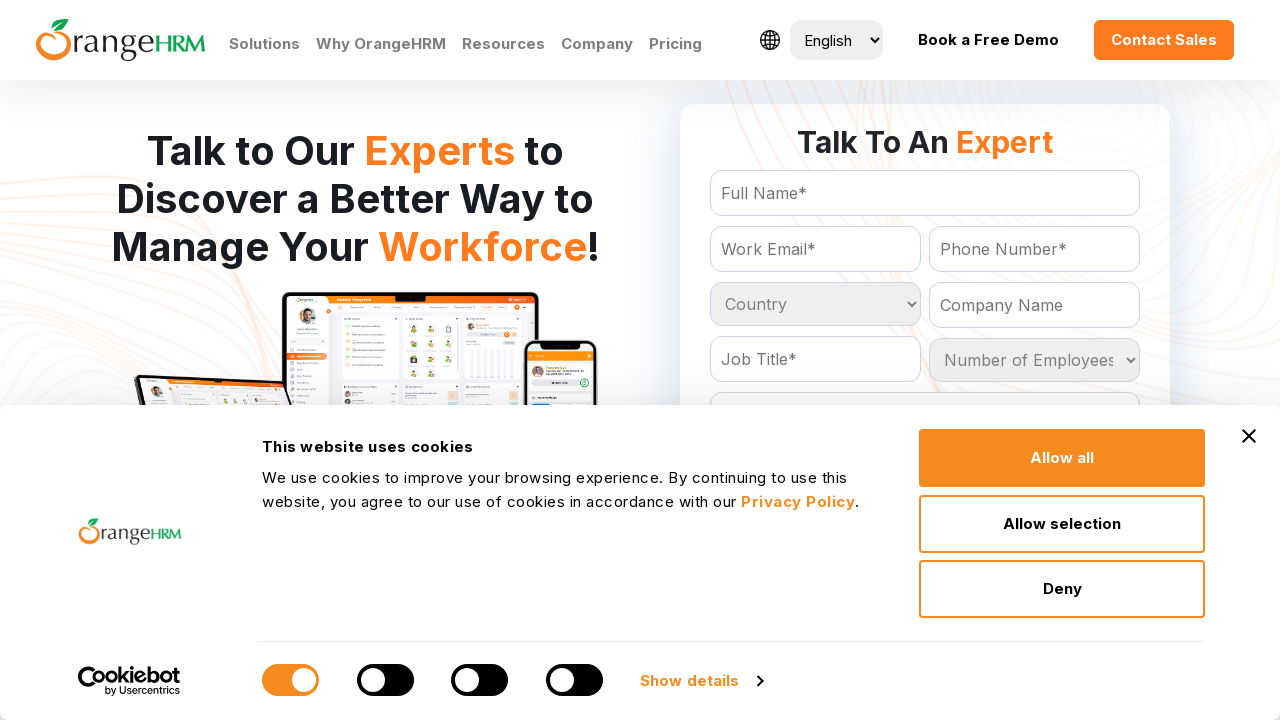

Retrieved option at index 103
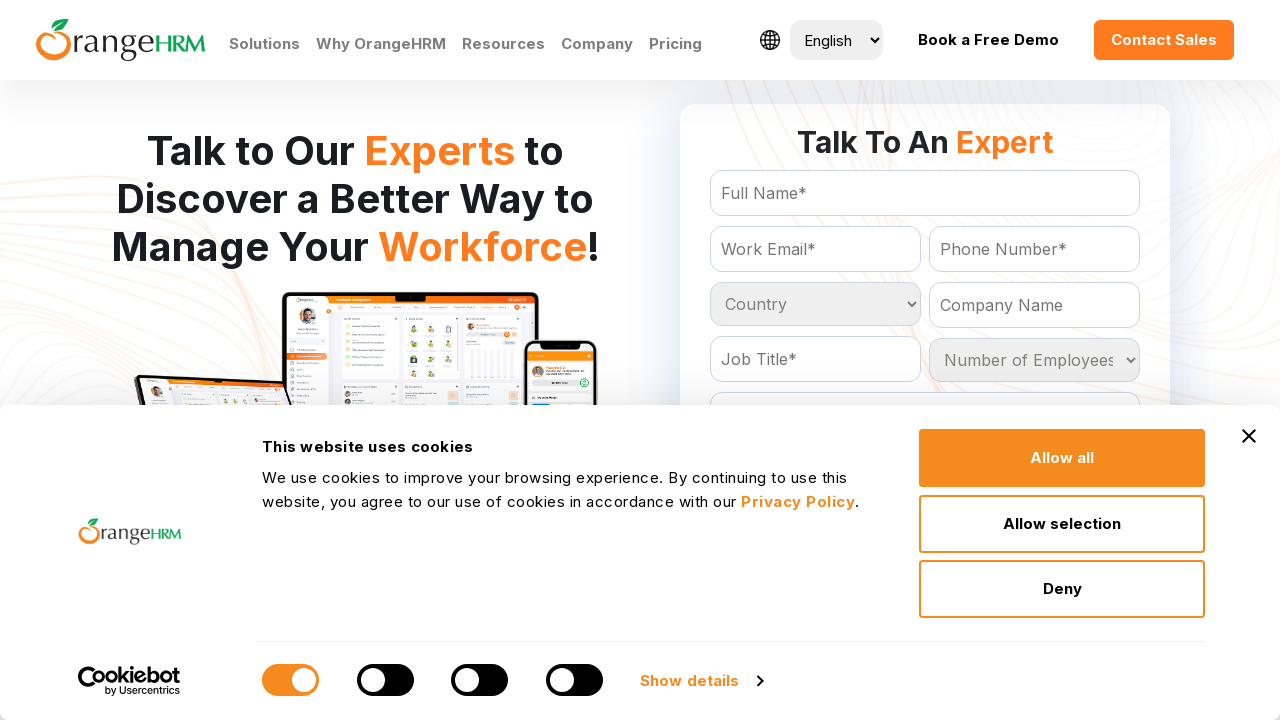

Retrieved option at index 104
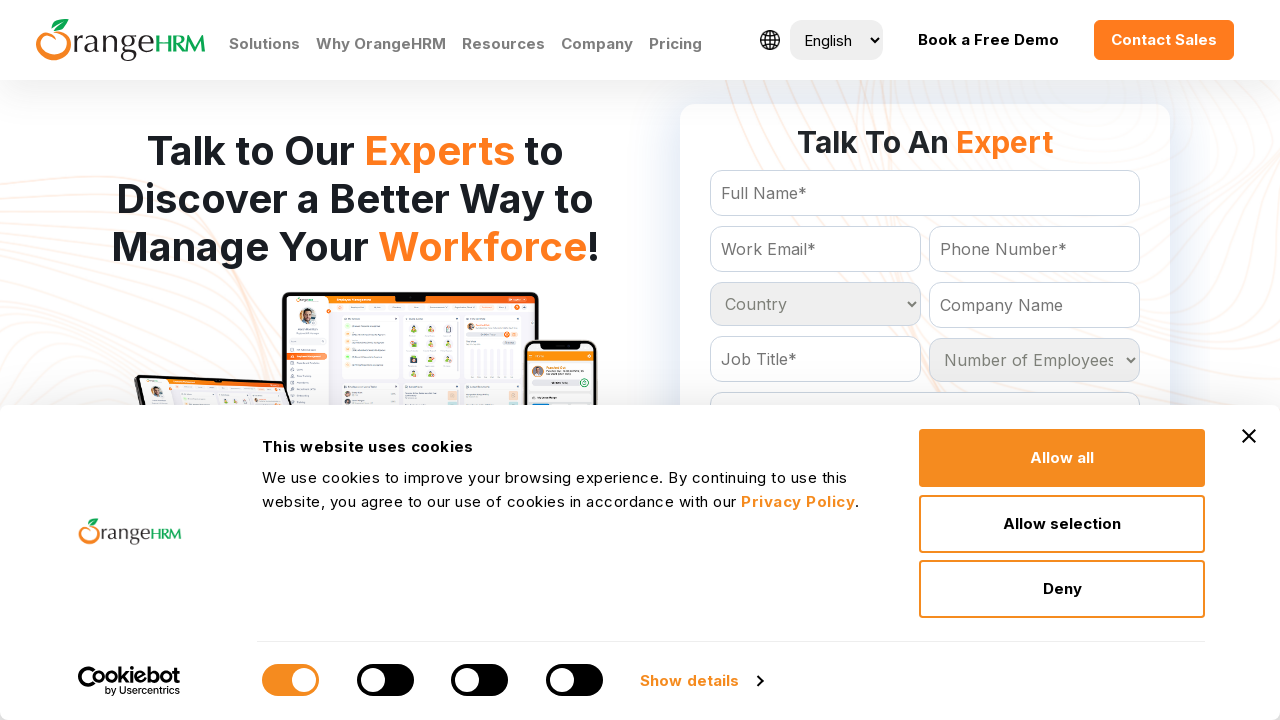

Retrieved option at index 105
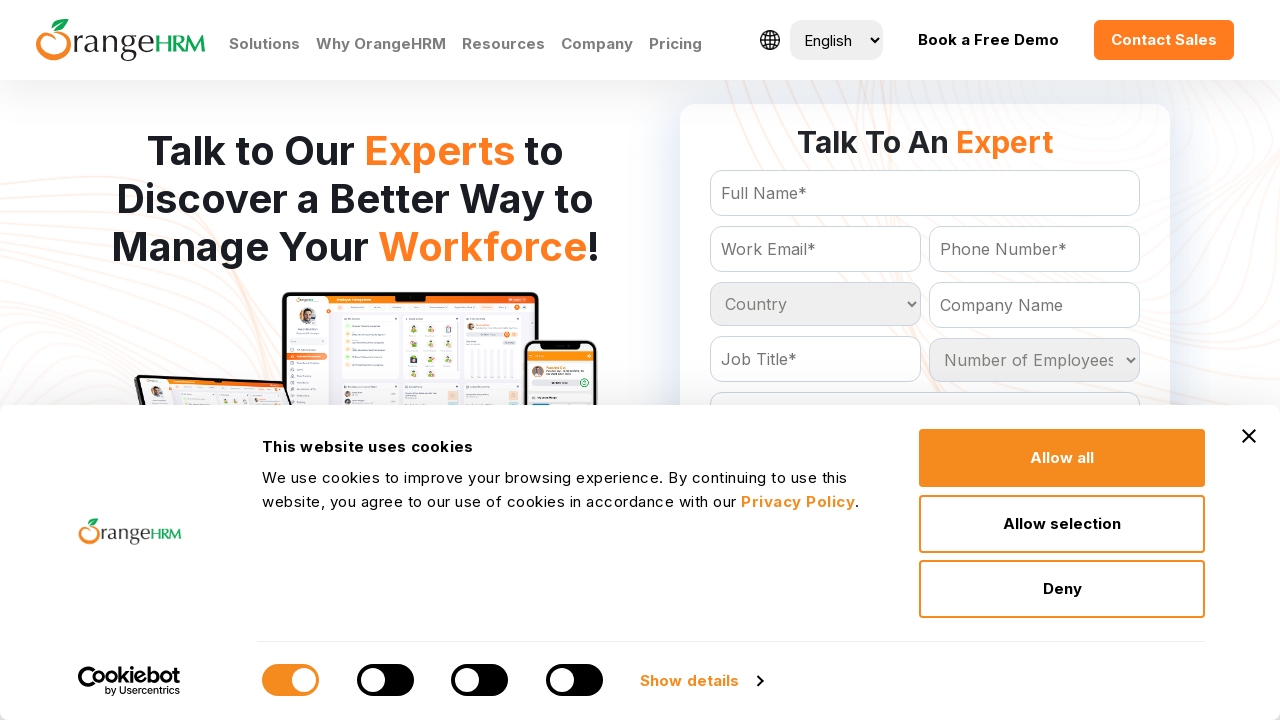

Retrieved option at index 106
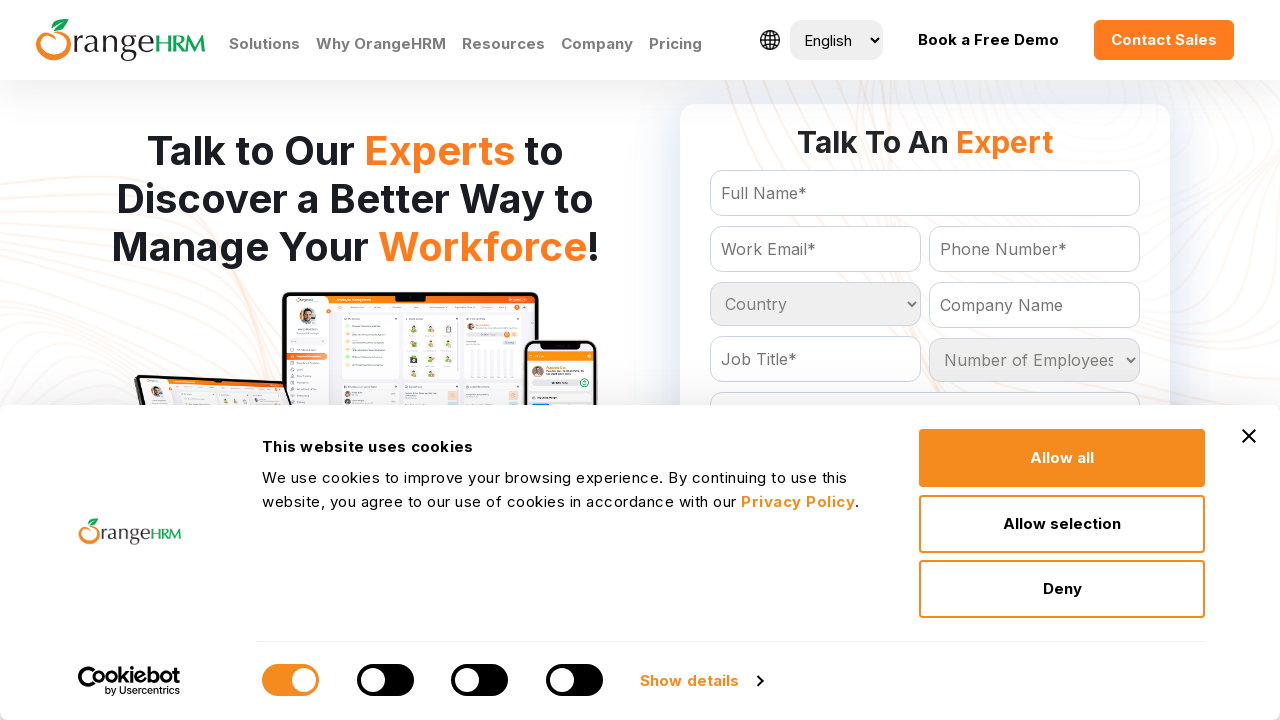

Retrieved option at index 107
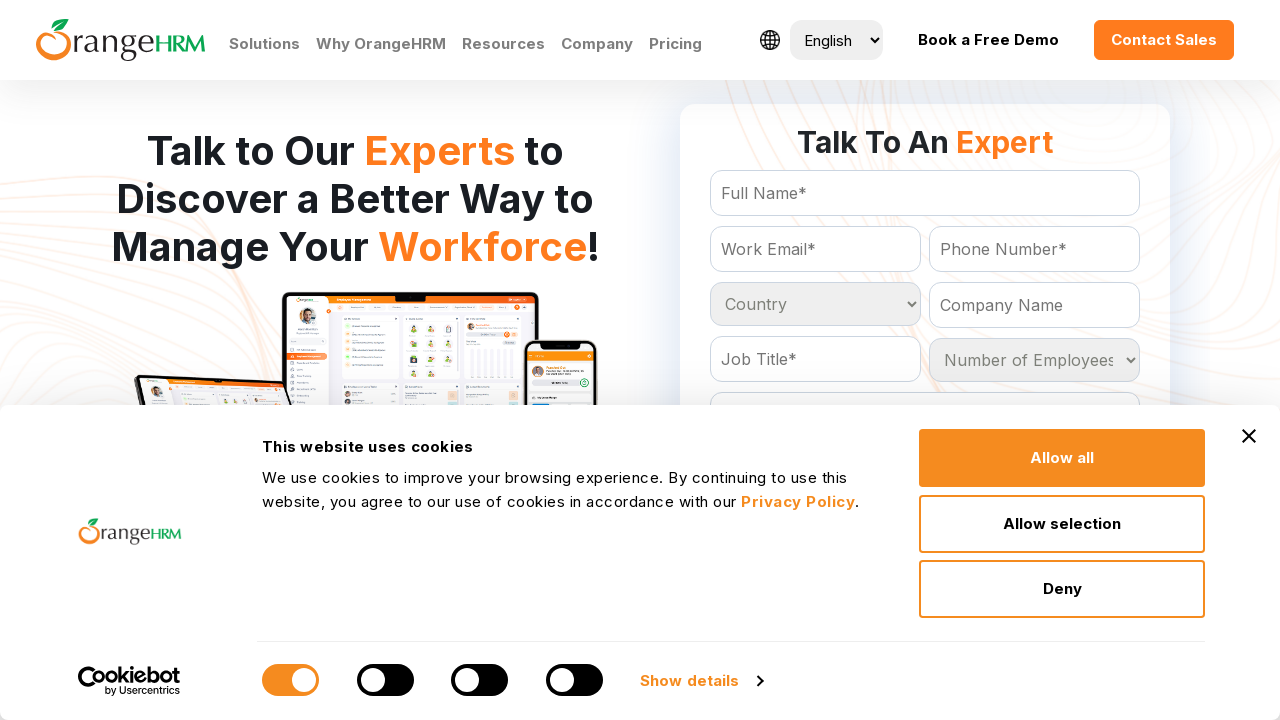

Retrieved option at index 108
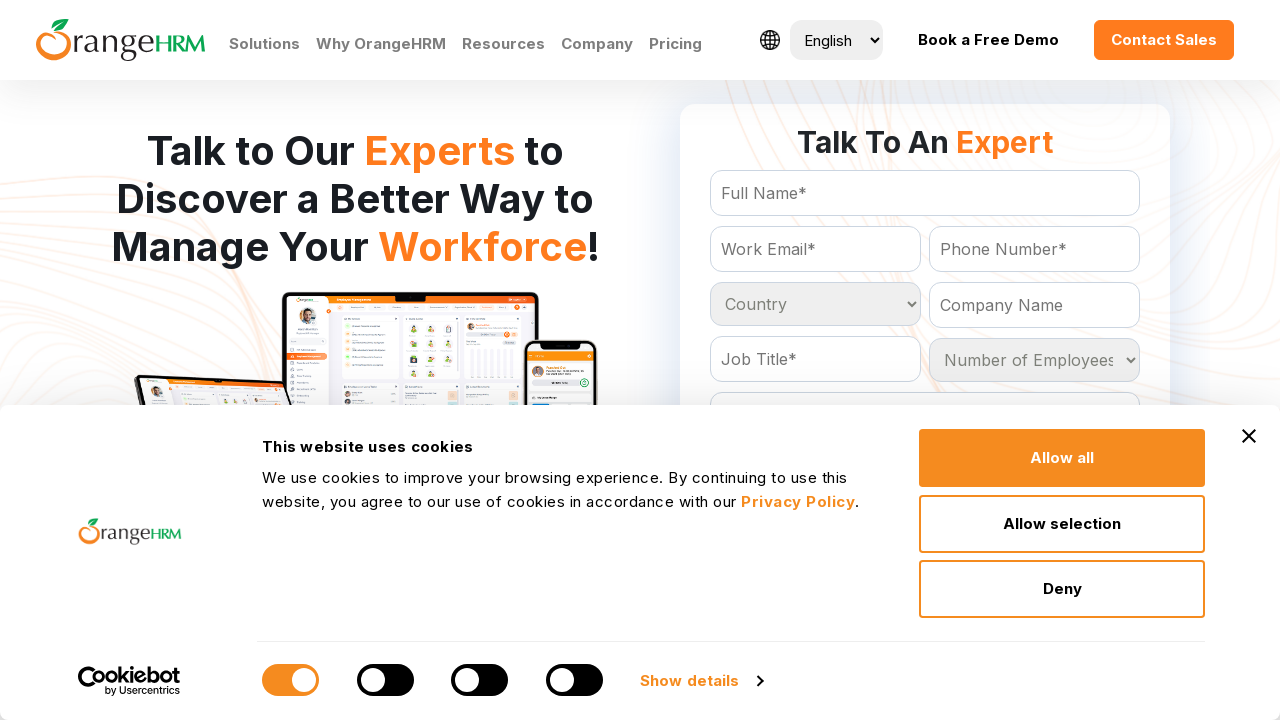

Retrieved option at index 109
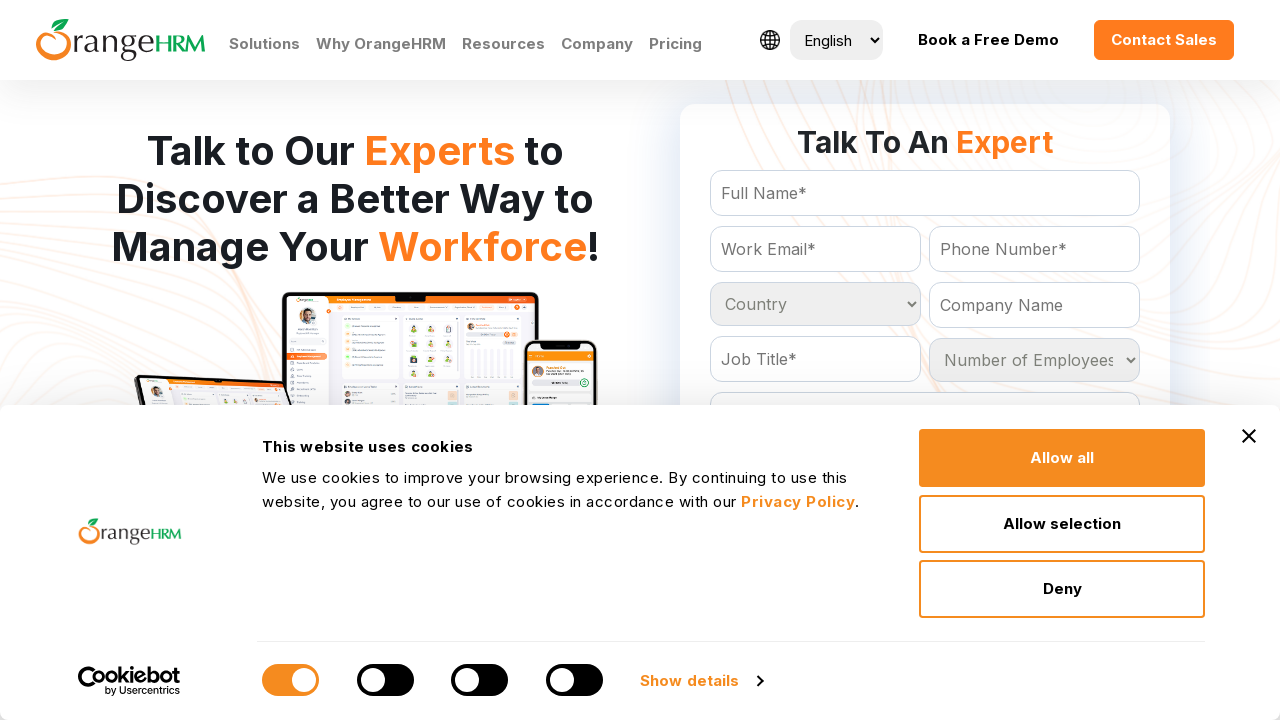

Retrieved option at index 110
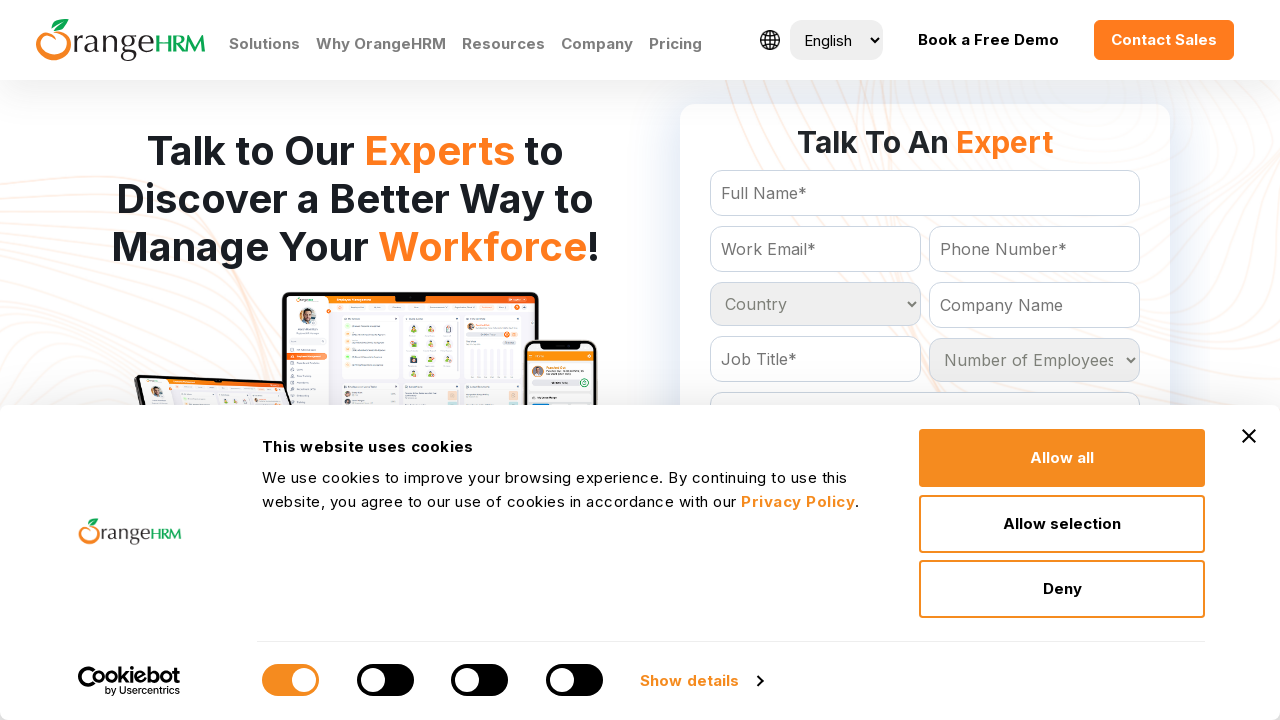

Retrieved option at index 111
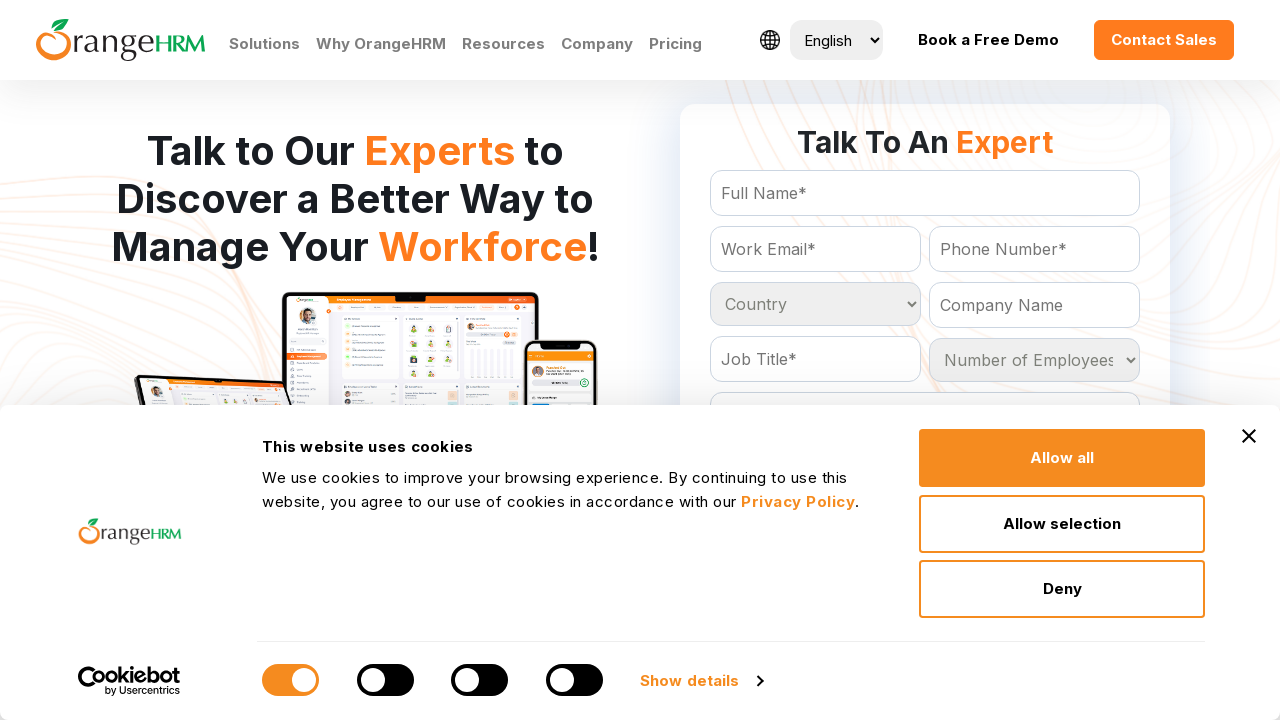

Retrieved option at index 112
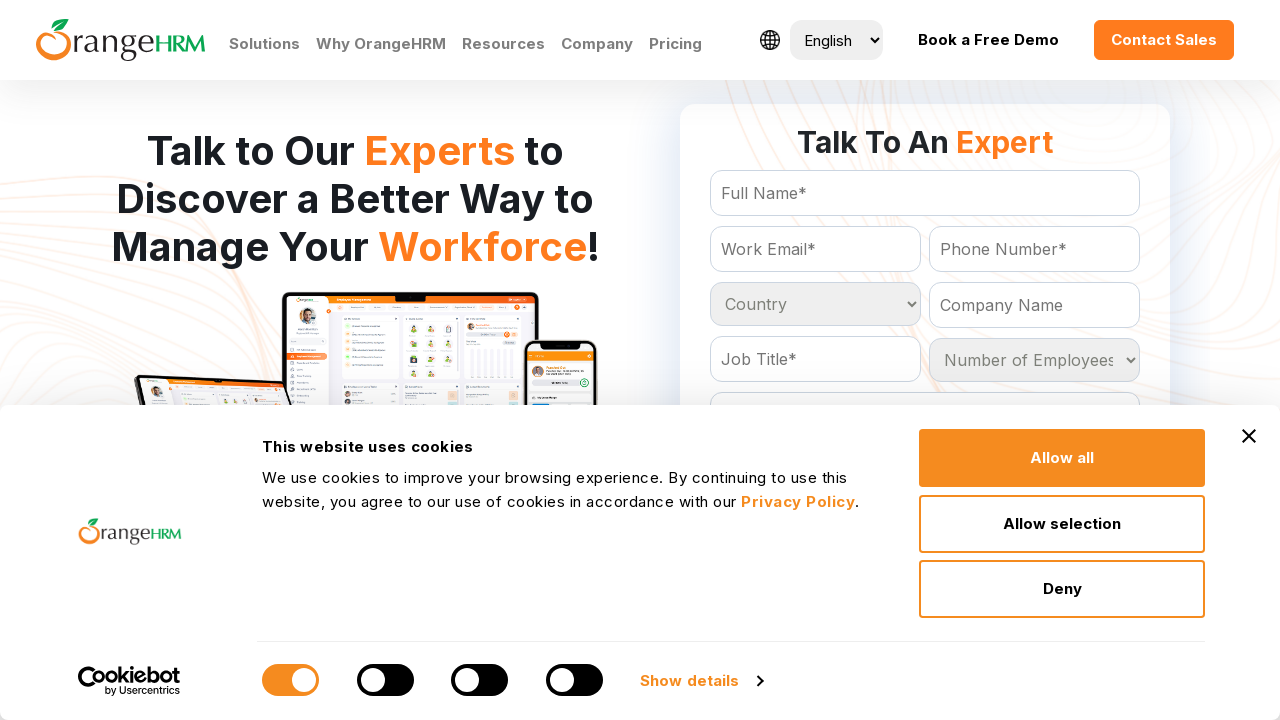

Retrieved option at index 113
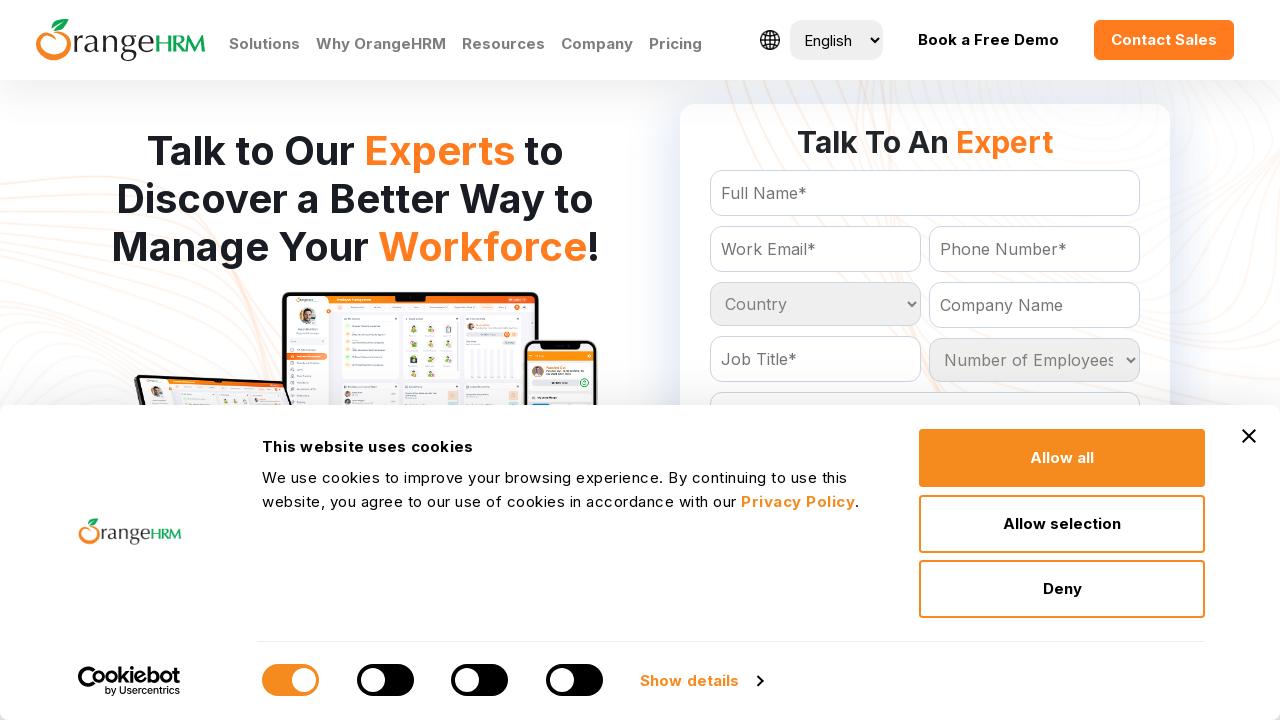

Retrieved option at index 114
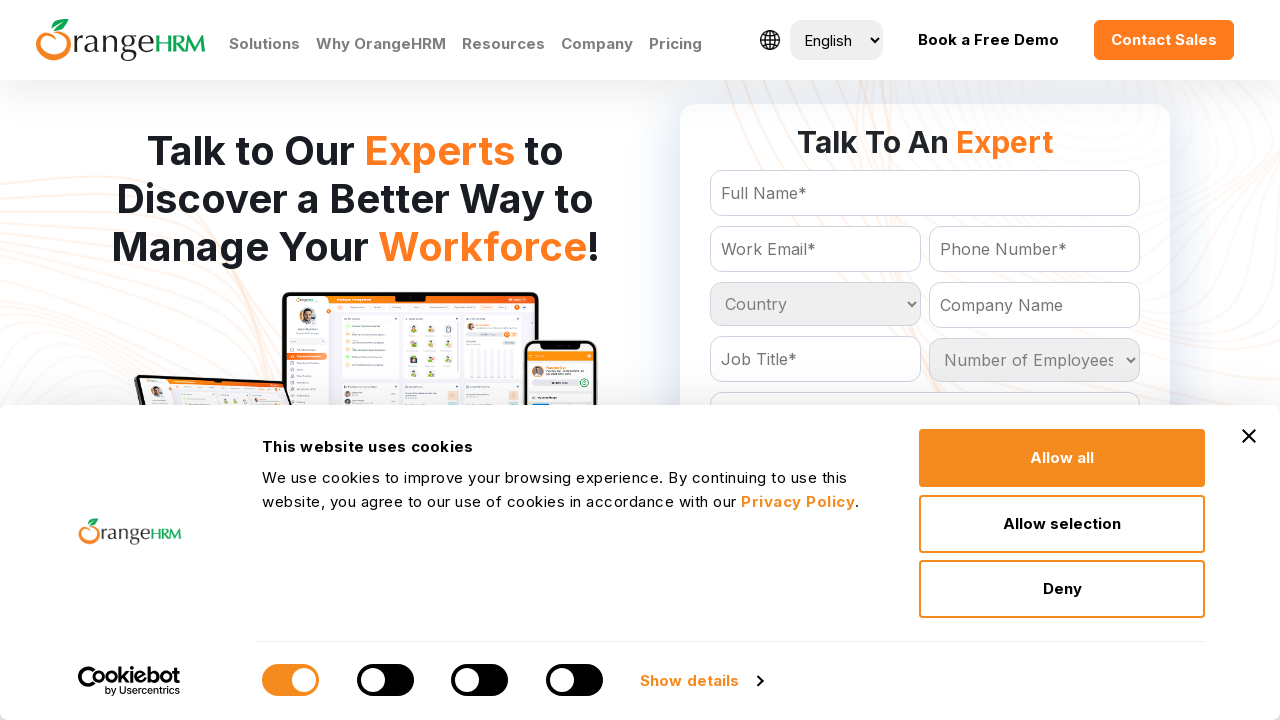

Retrieved option at index 115
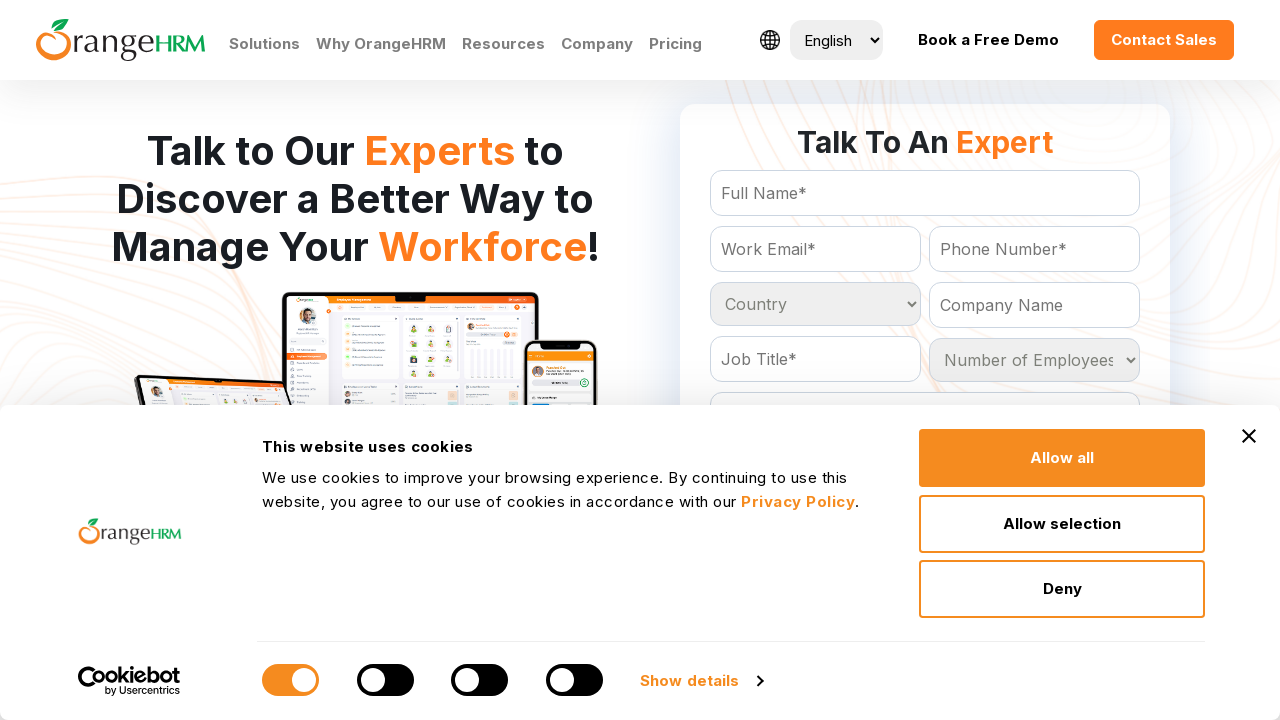

Retrieved option at index 116
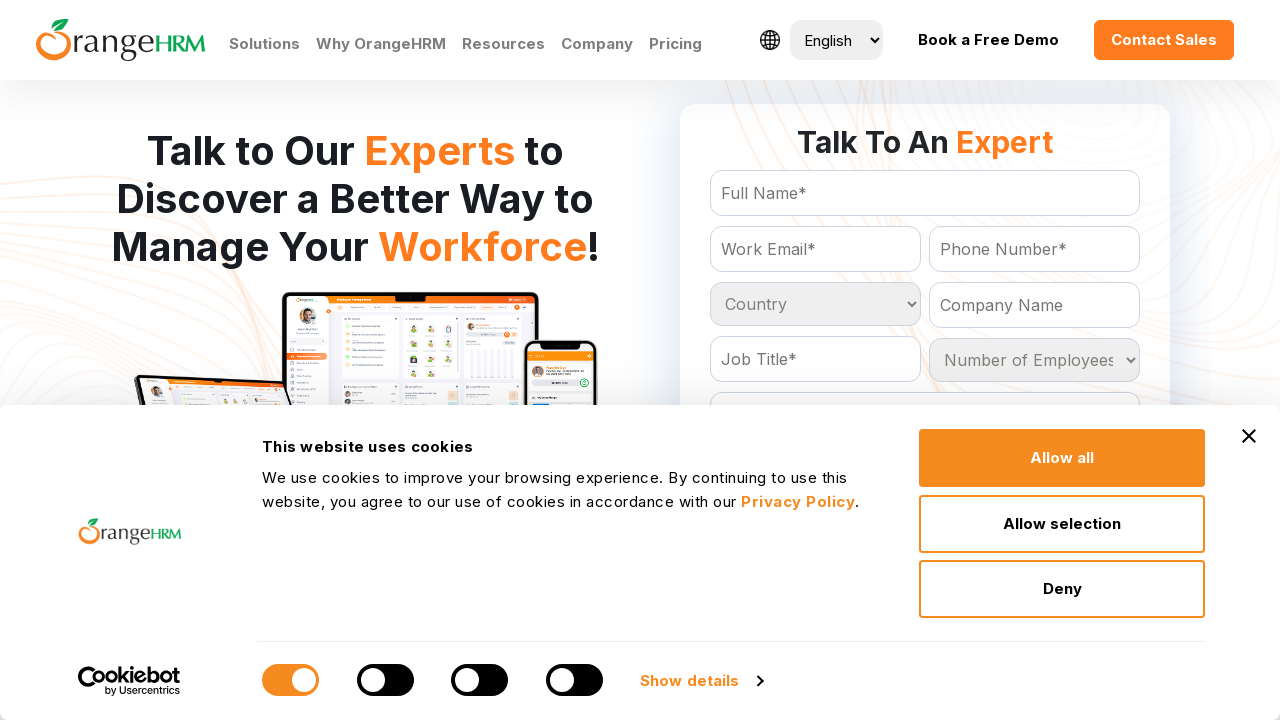

Retrieved option at index 117
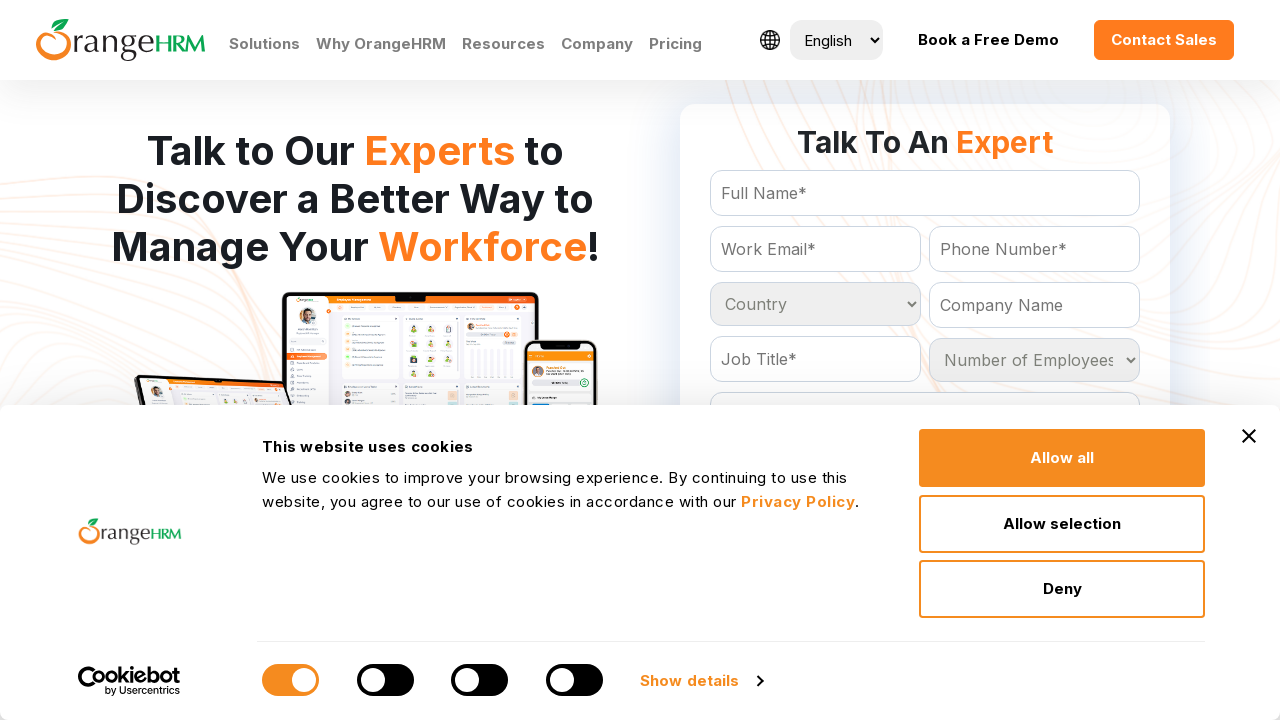

Retrieved option at index 118
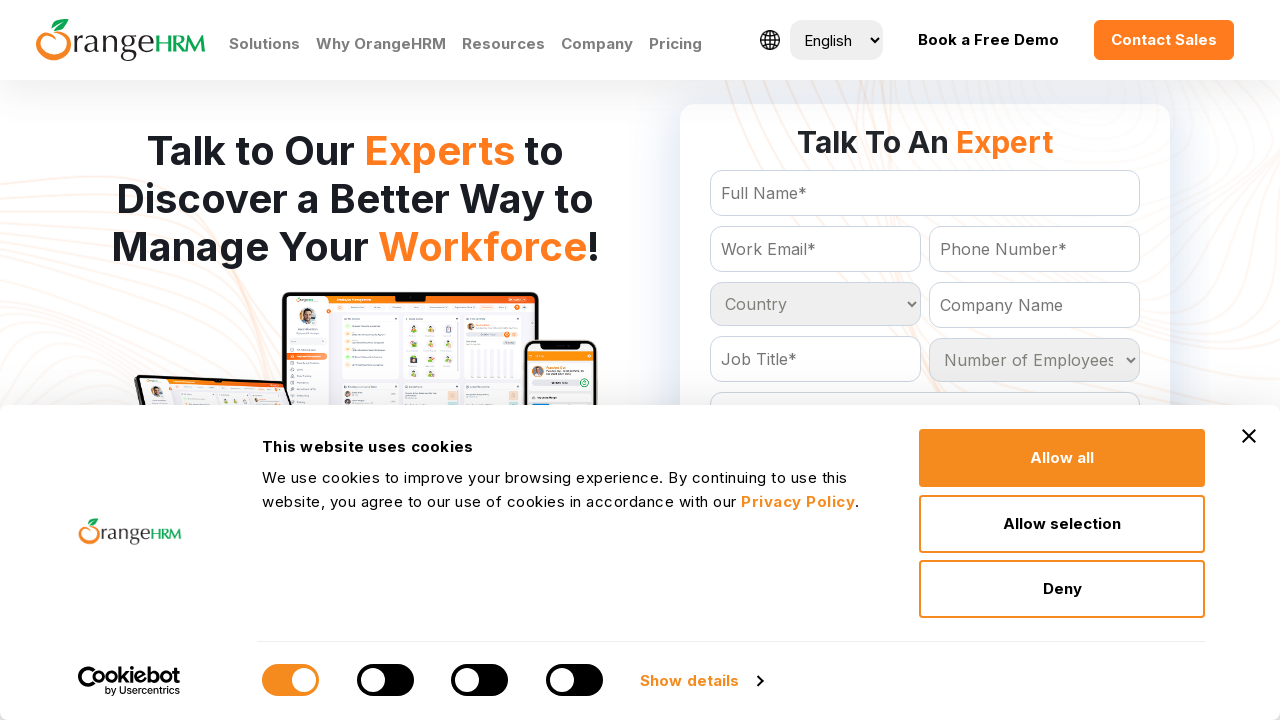

Retrieved option at index 119
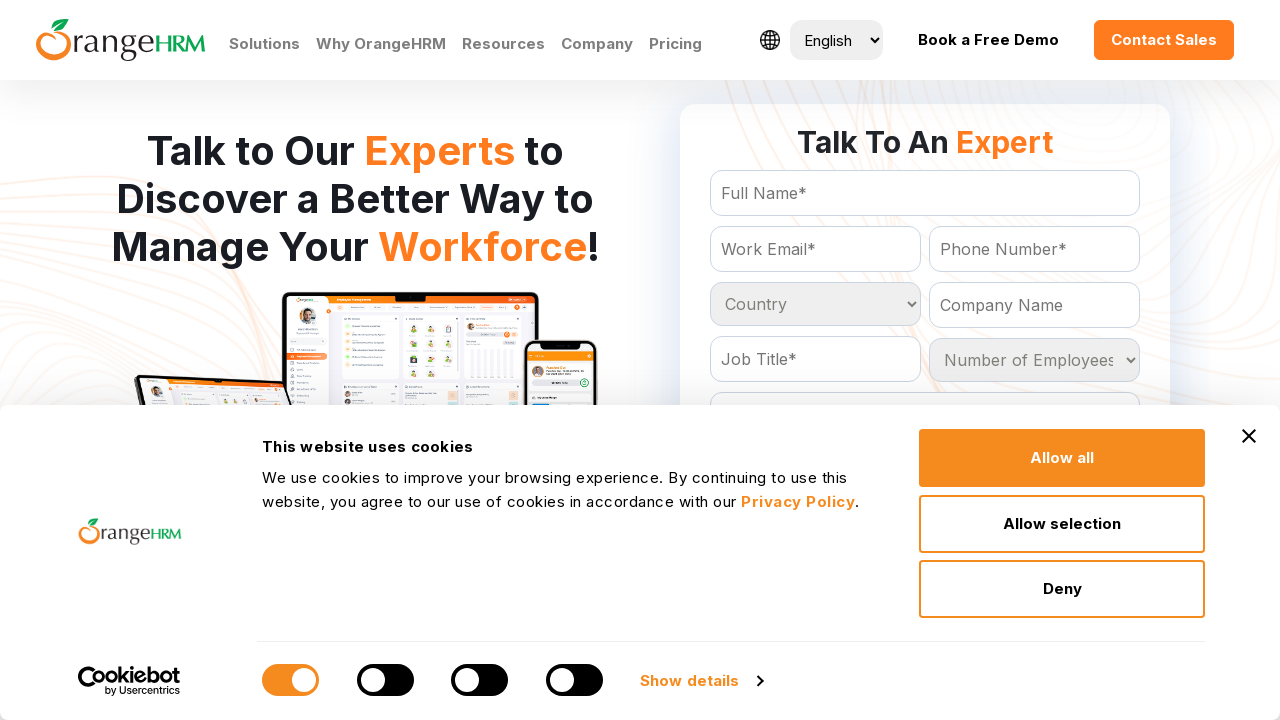

Retrieved option at index 120
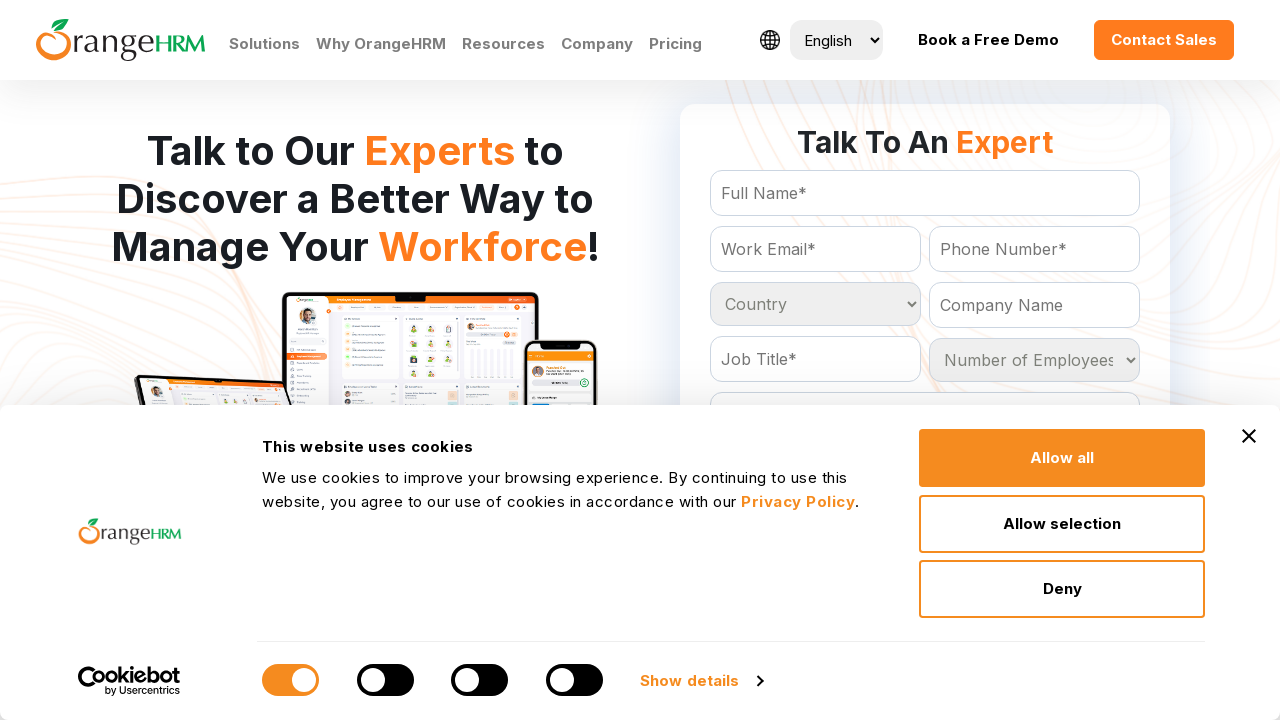

Retrieved option at index 121
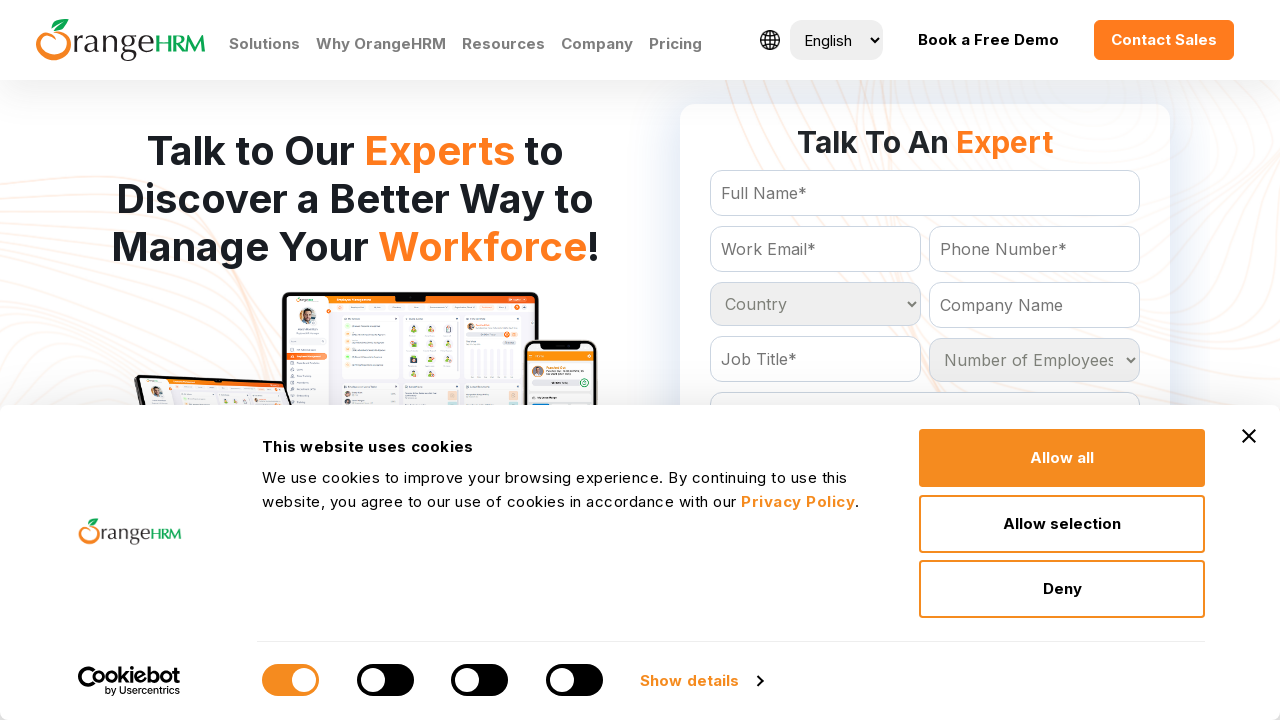

Retrieved option at index 122
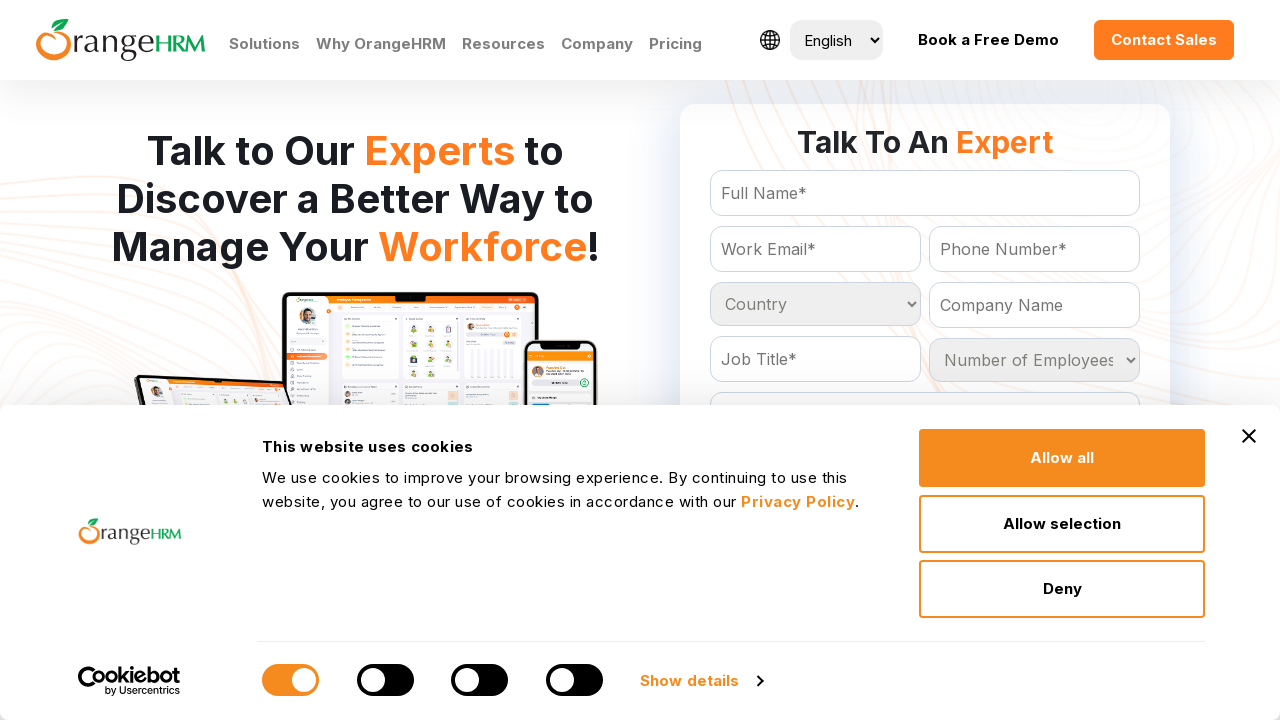

Retrieved option at index 123
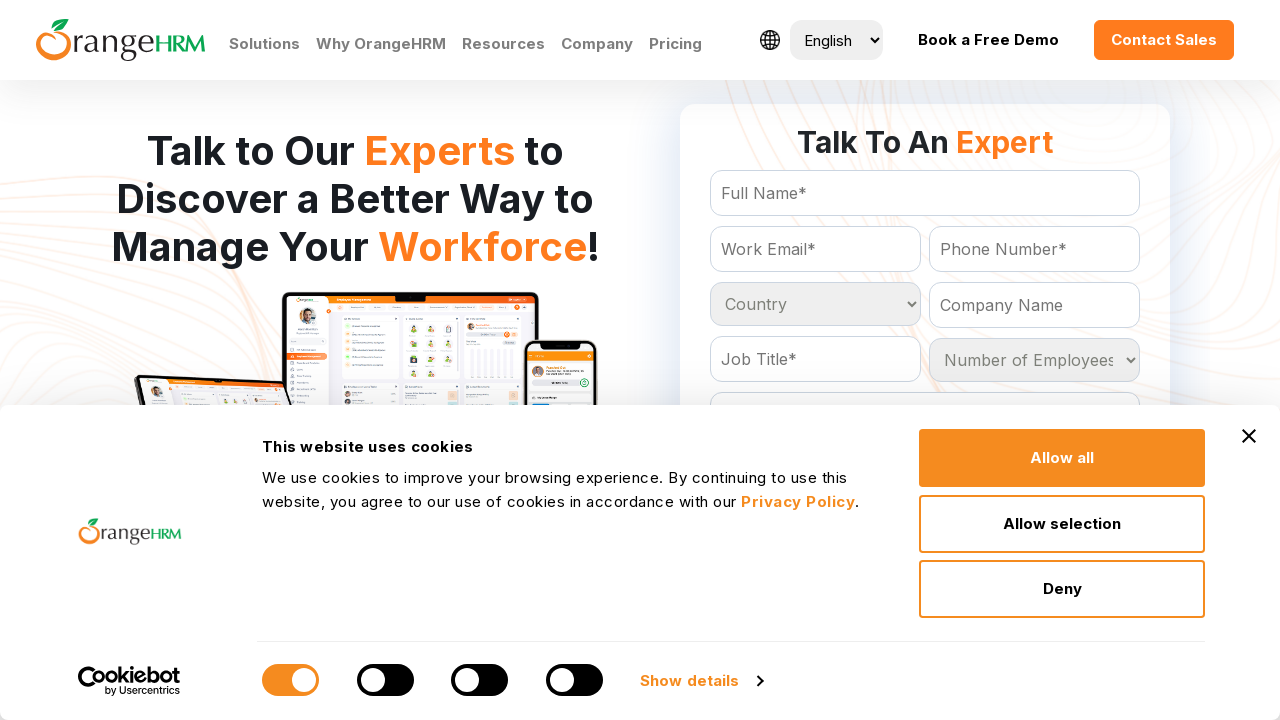

Retrieved option at index 124
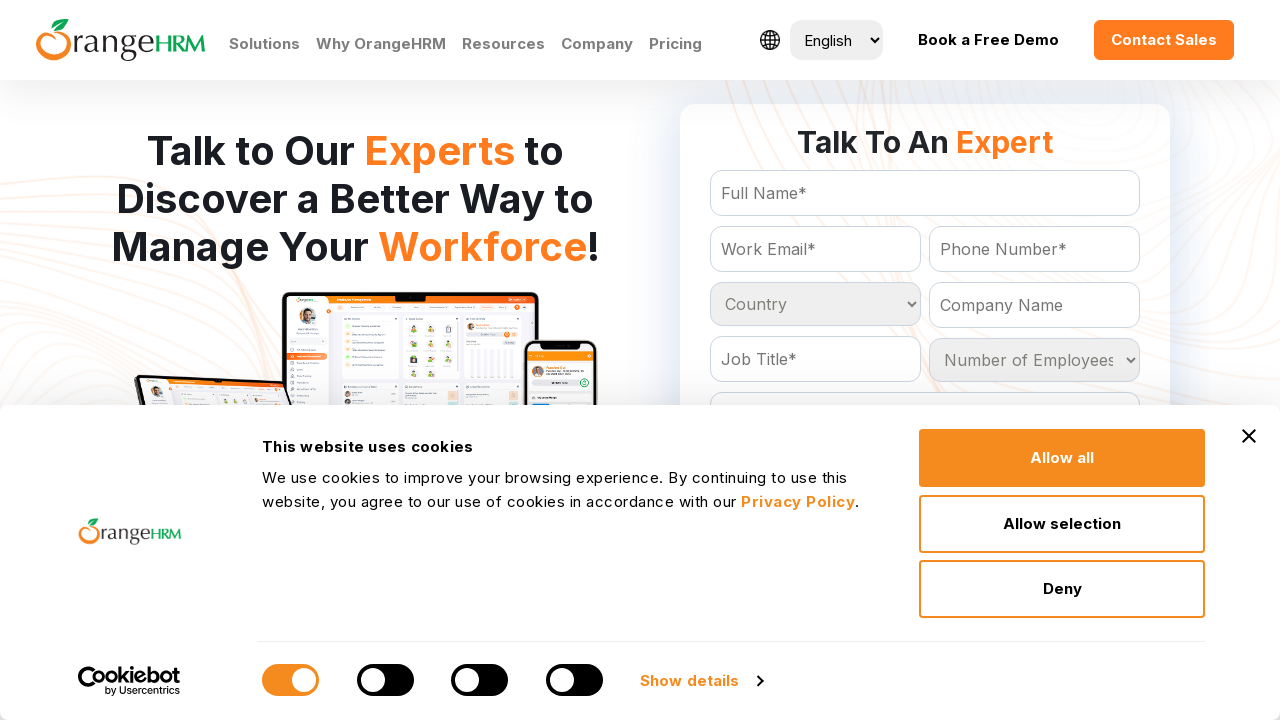

Retrieved option at index 125
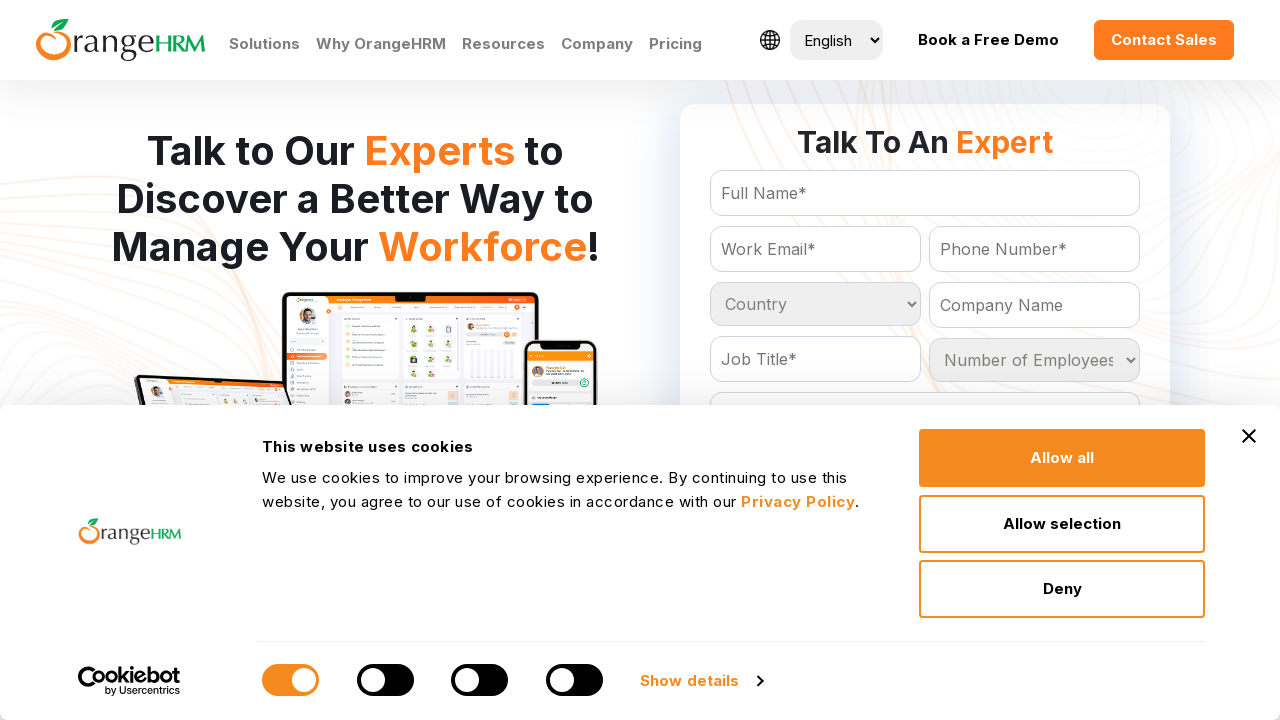

Retrieved option at index 126
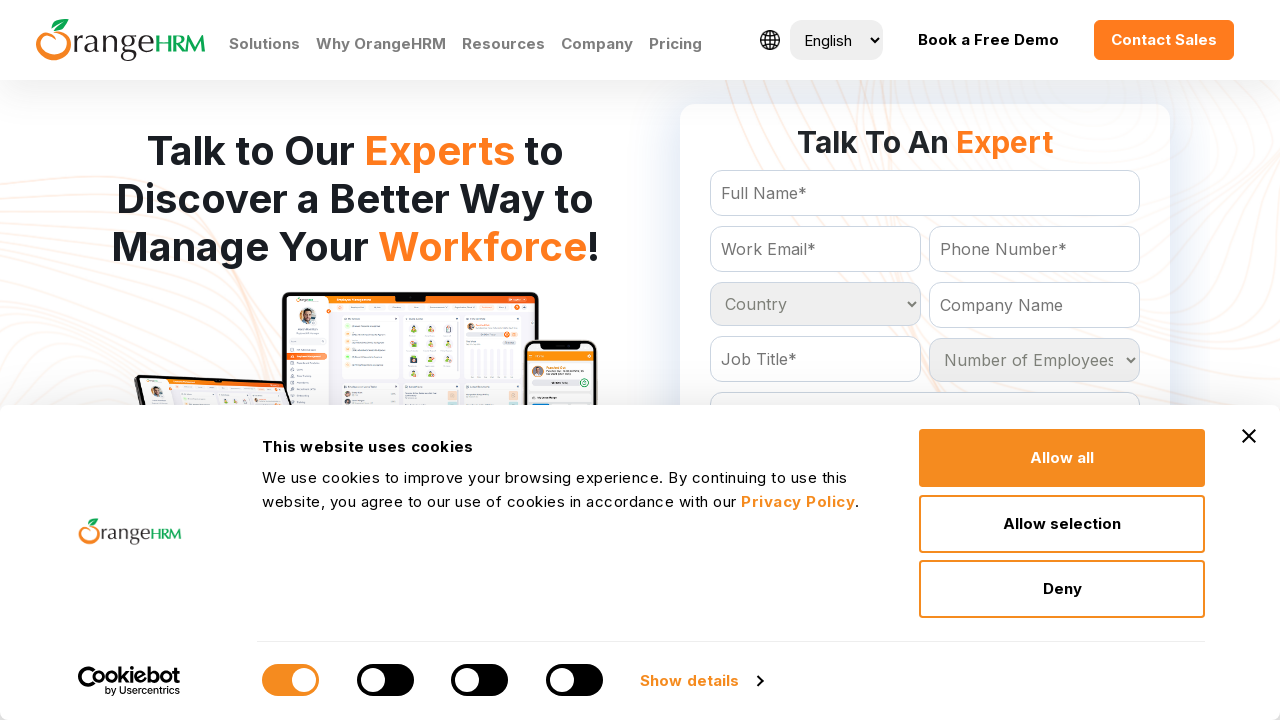

Retrieved option at index 127
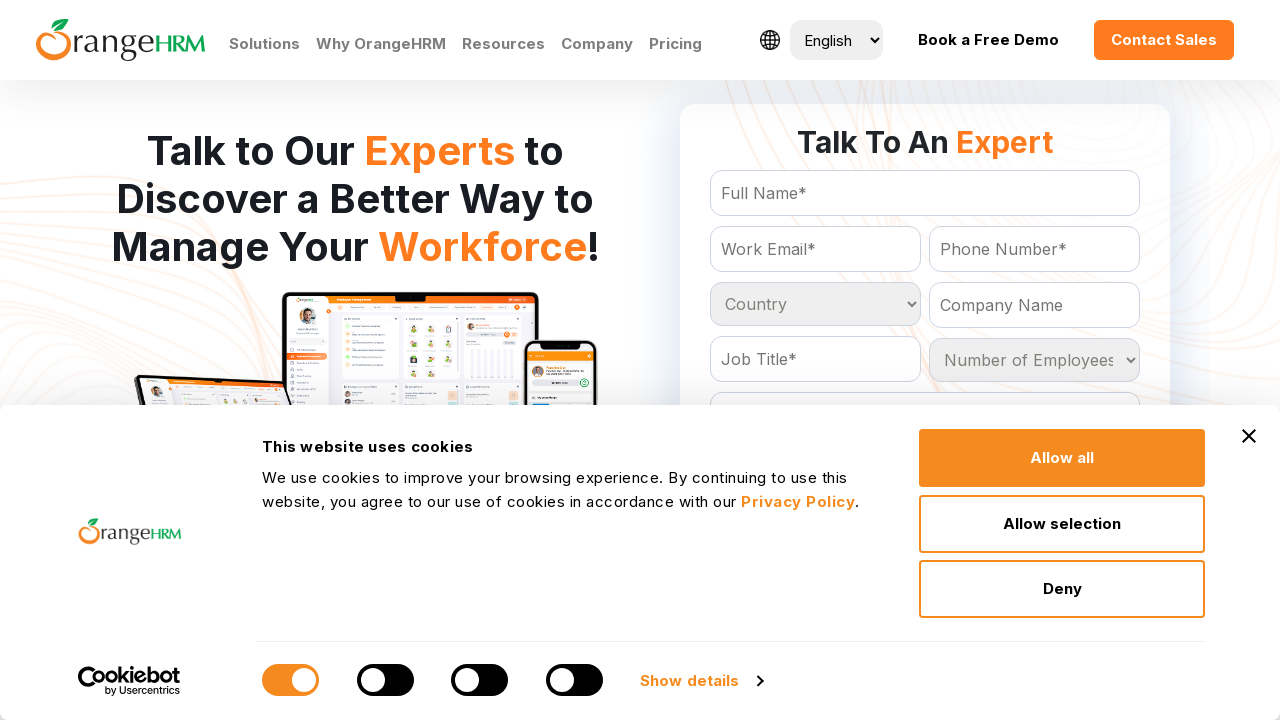

Retrieved option at index 128
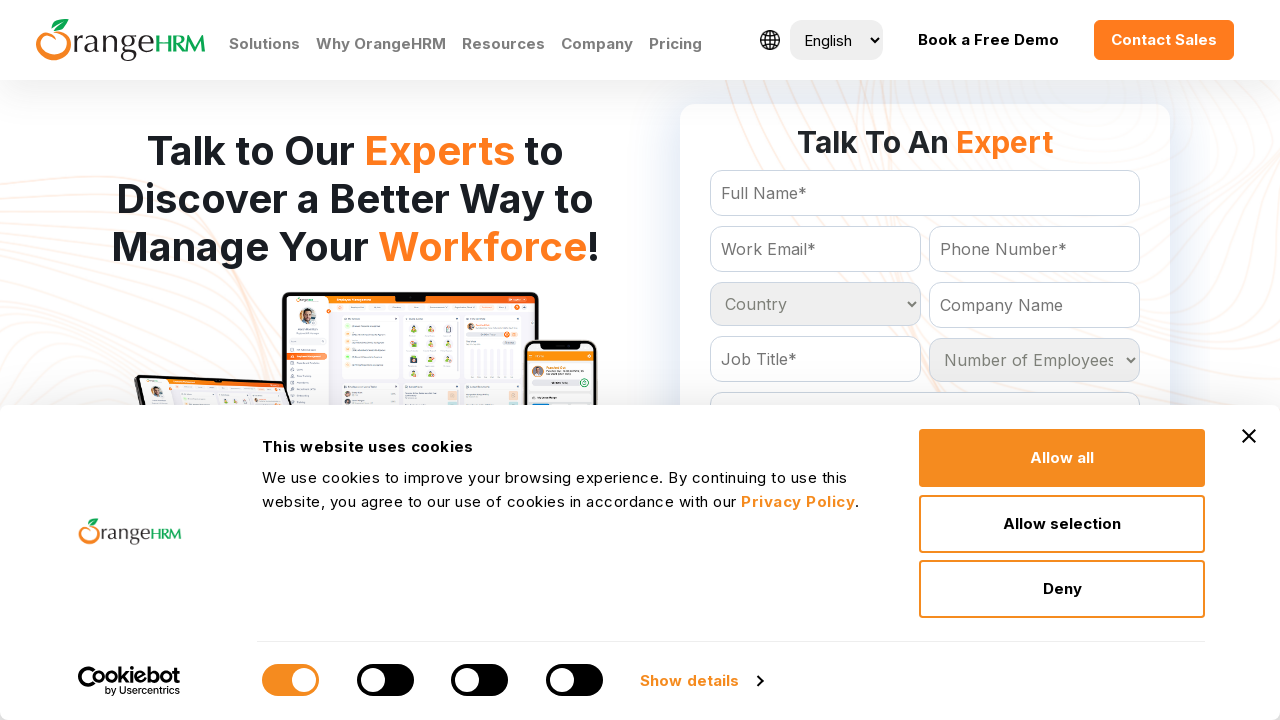

Retrieved option at index 129
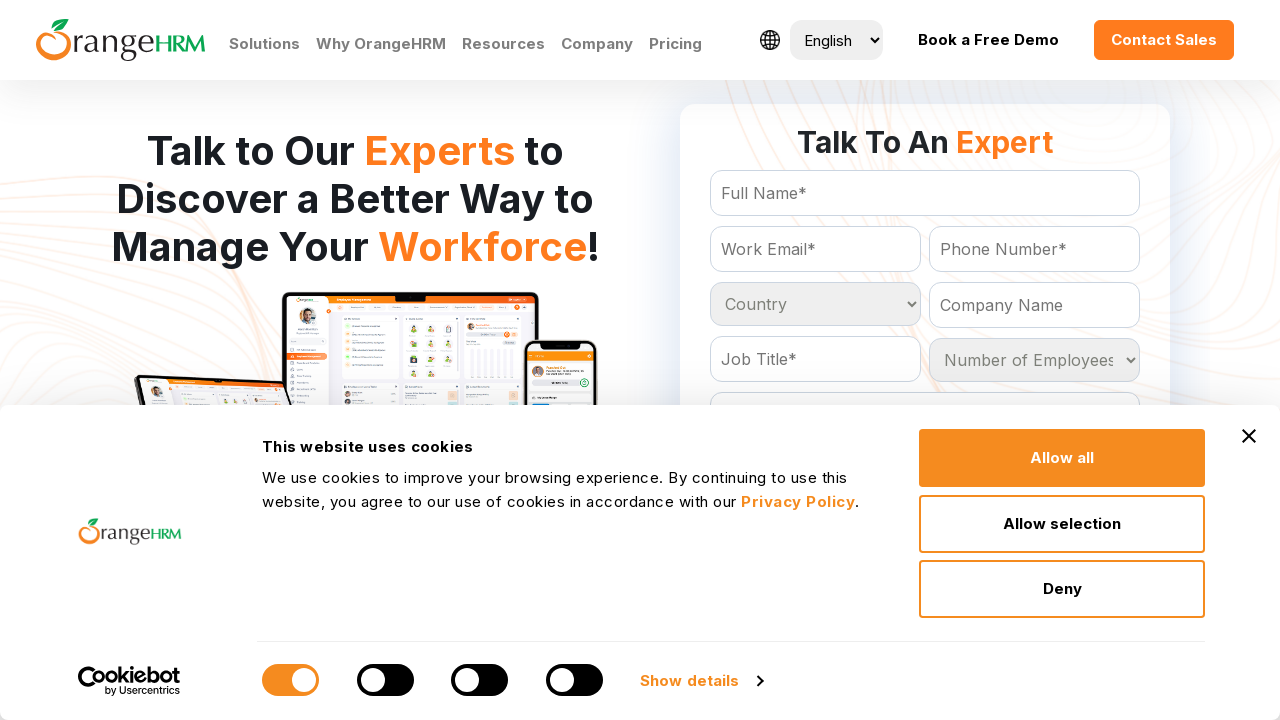

Retrieved option at index 130
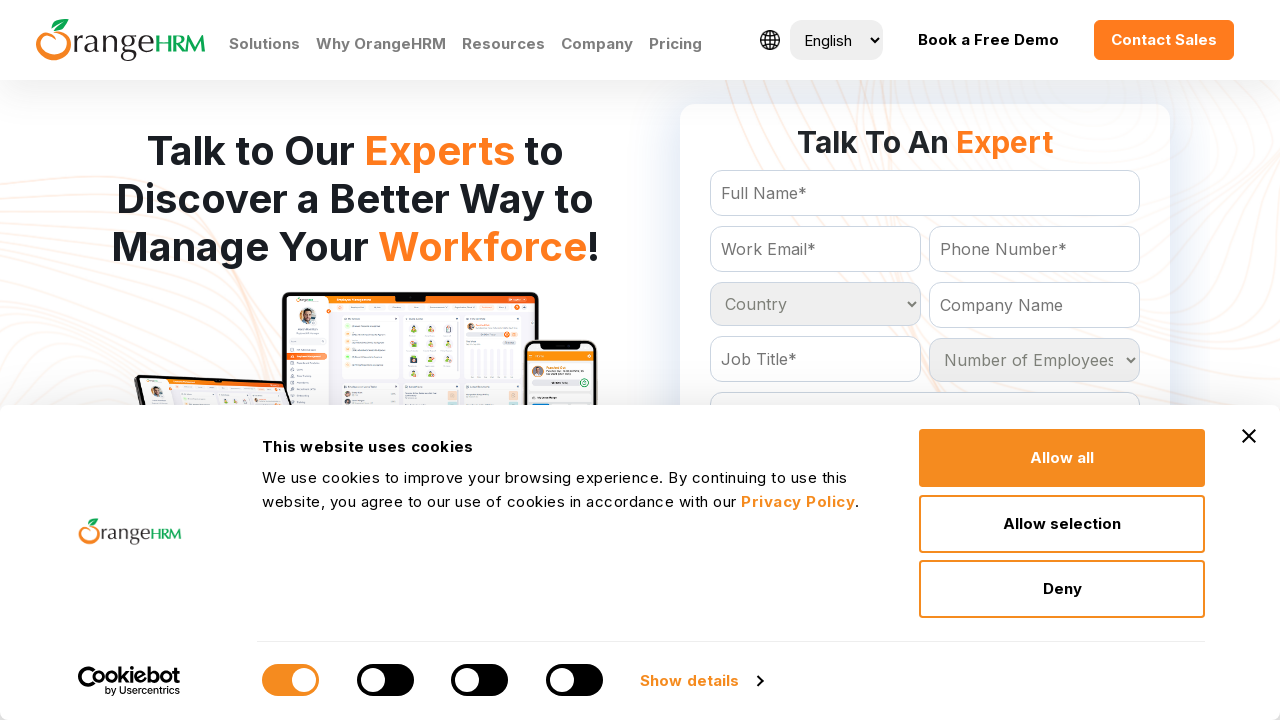

Retrieved option at index 131
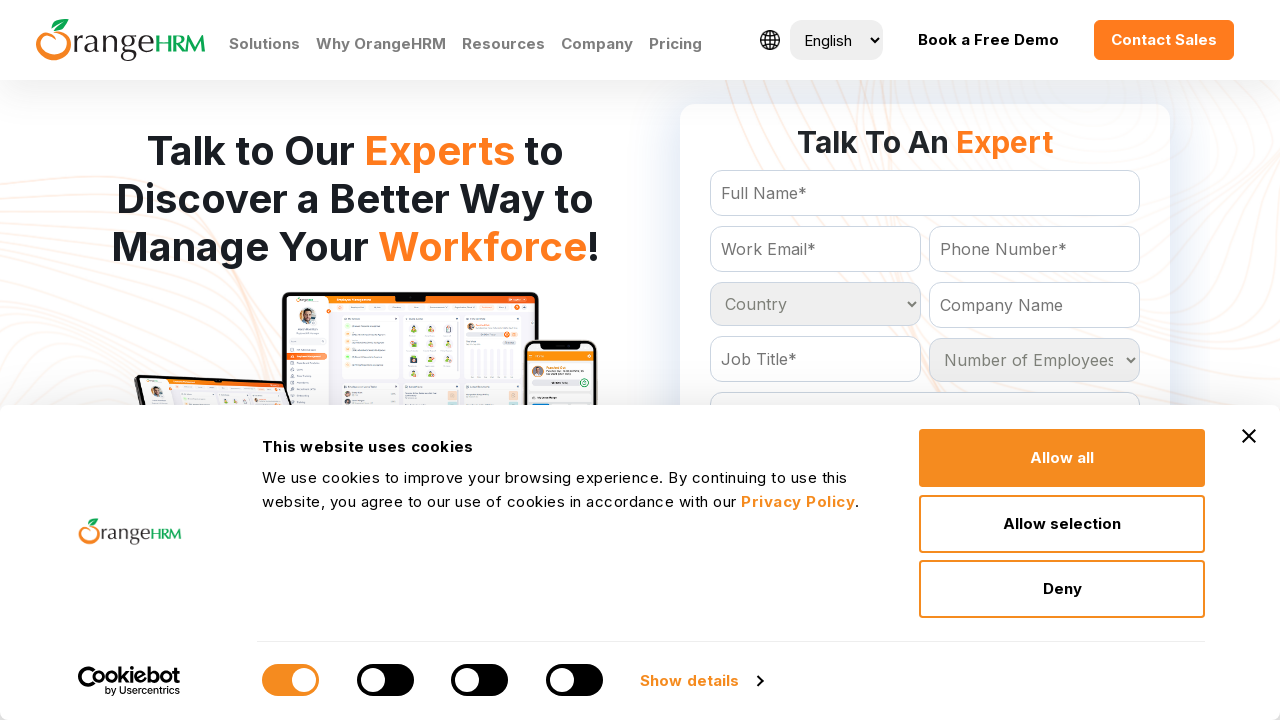

Retrieved option at index 132
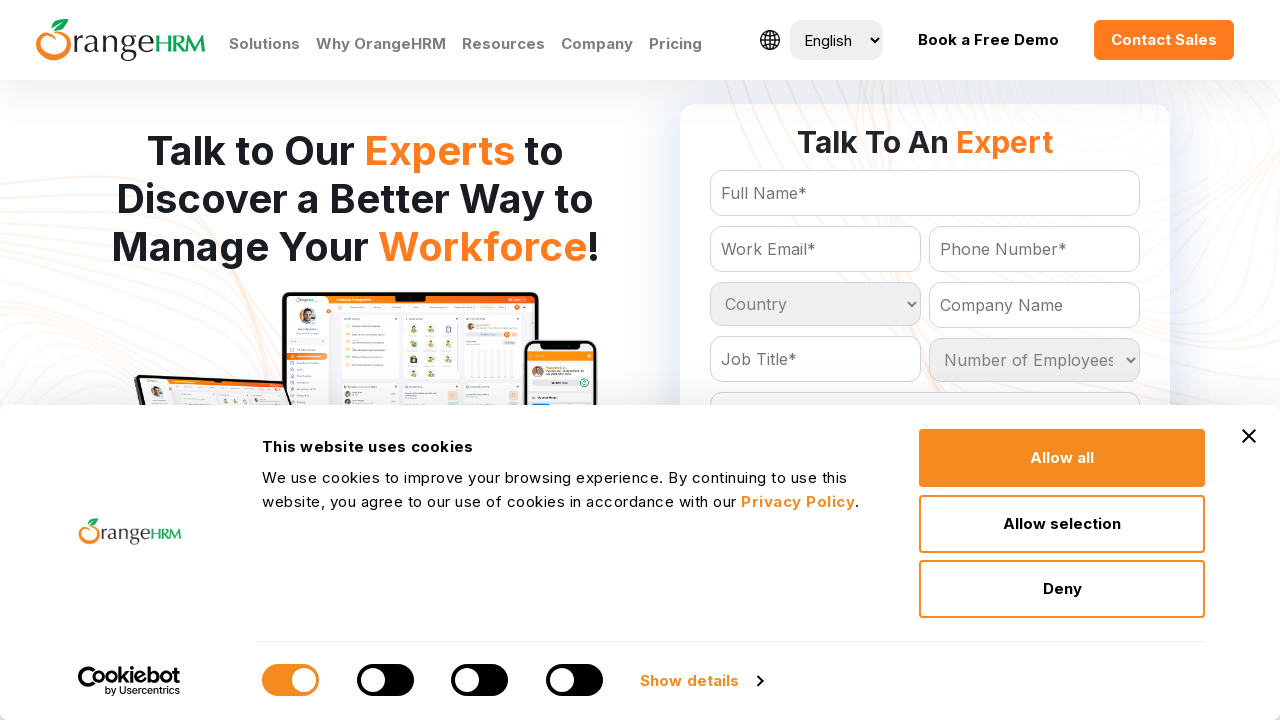

Retrieved option at index 133
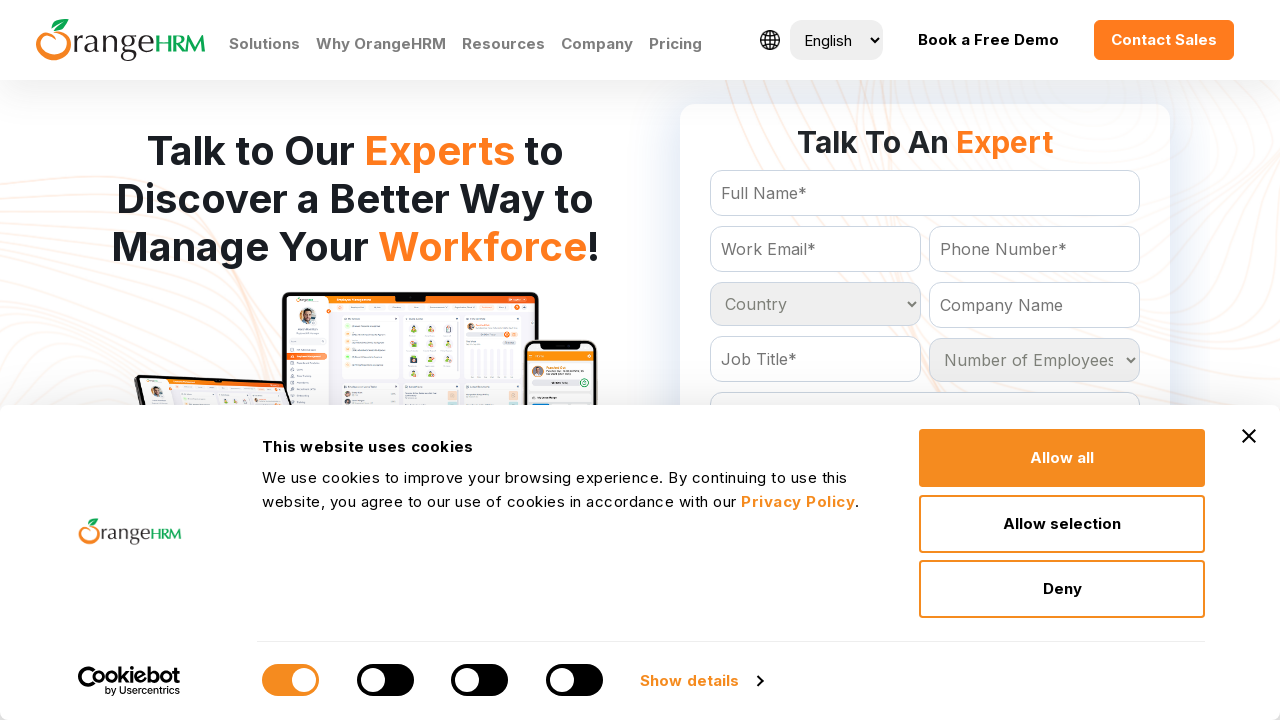

Retrieved option at index 134
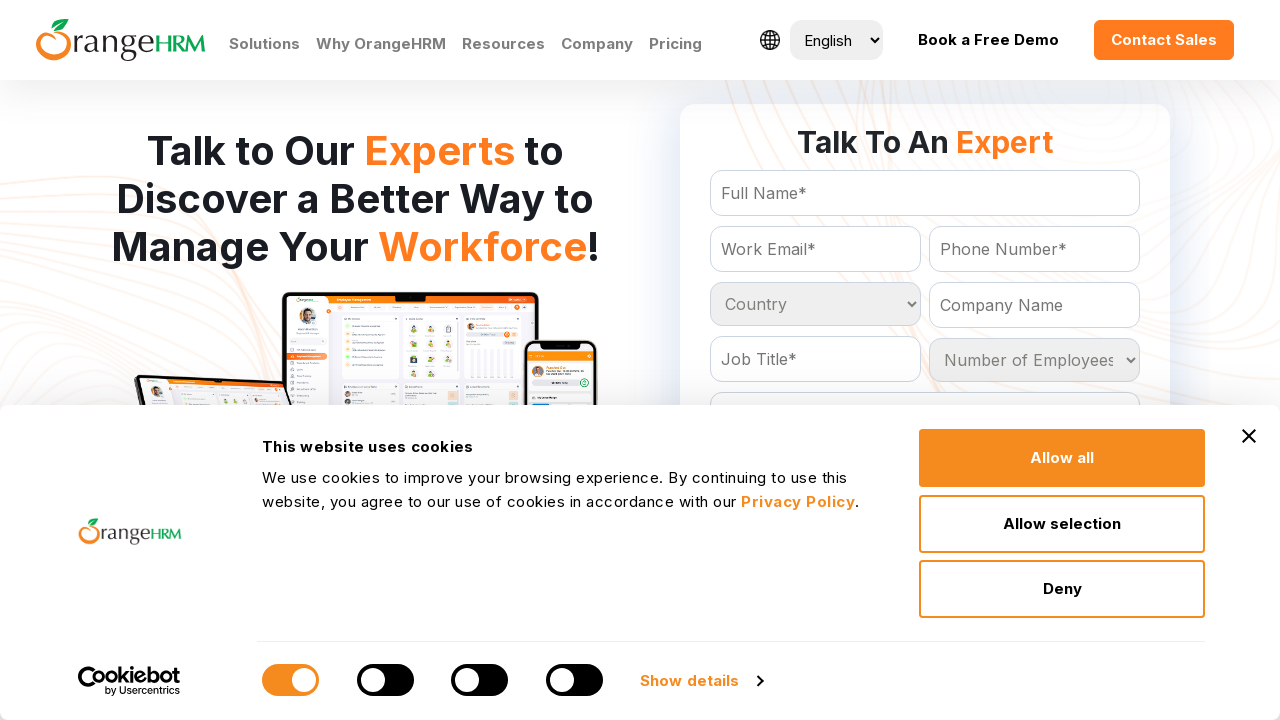

Retrieved option at index 135
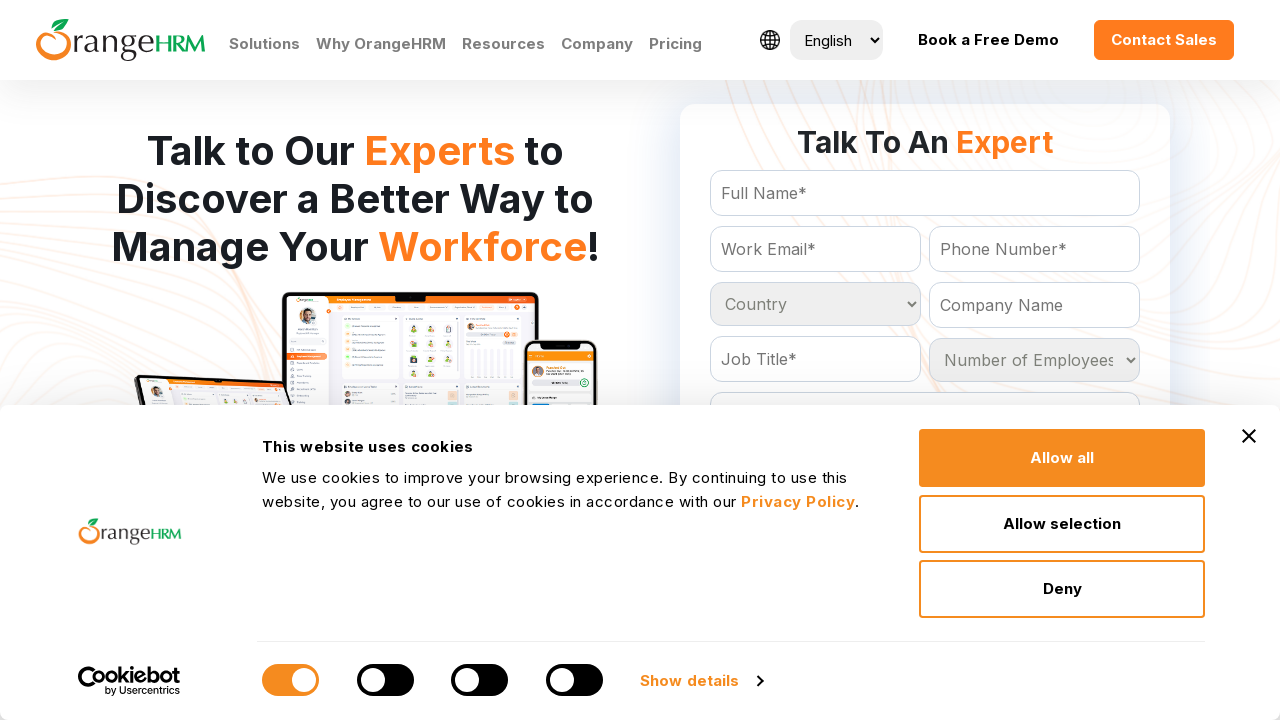

Retrieved option at index 136
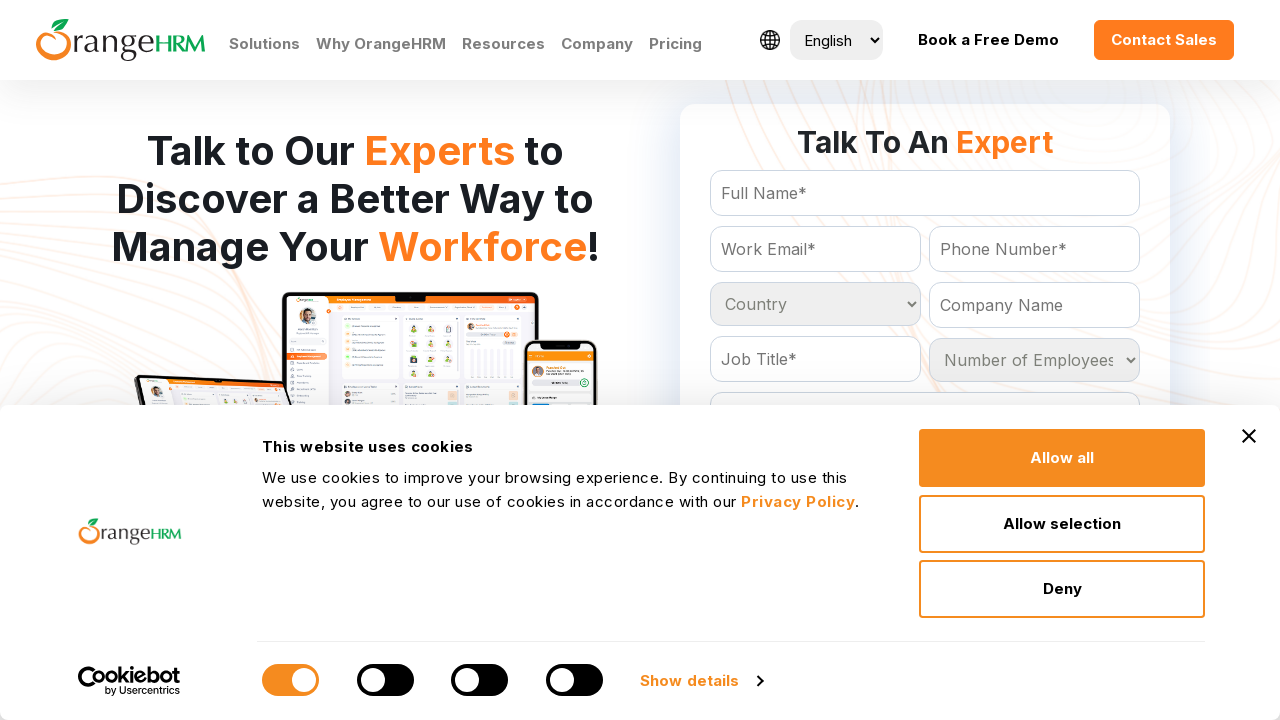

Retrieved option at index 137
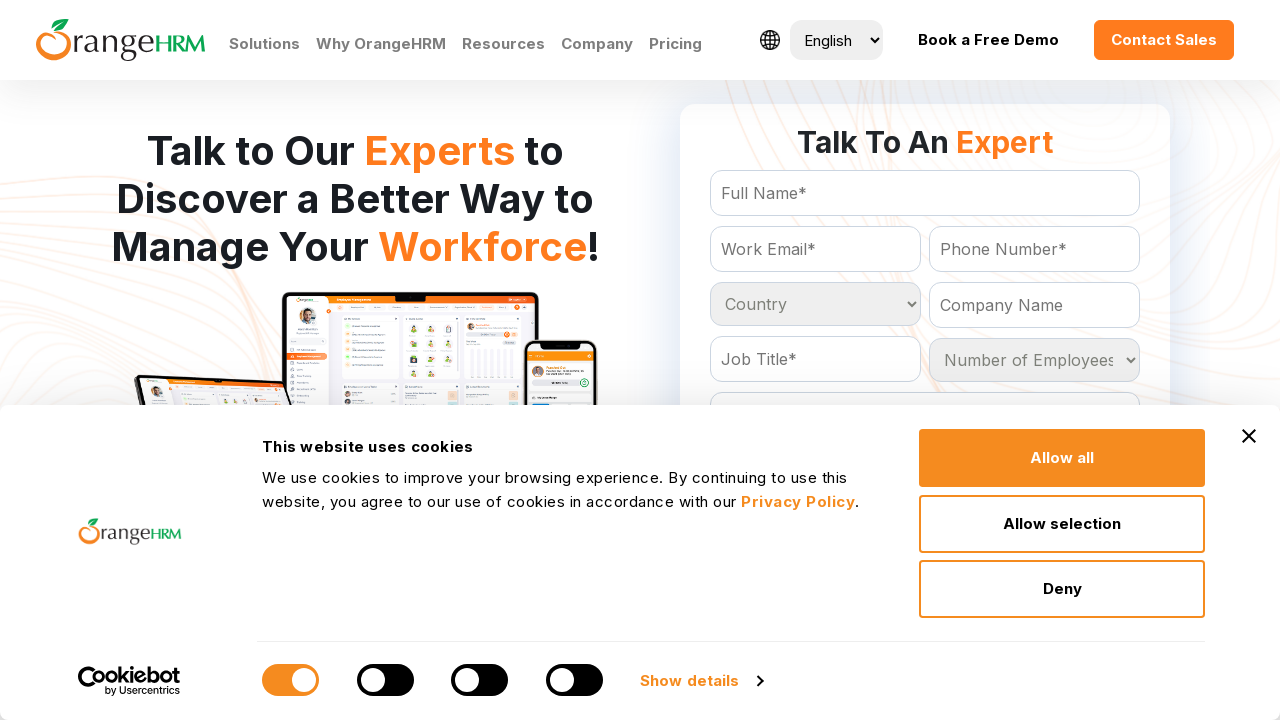

Retrieved option at index 138
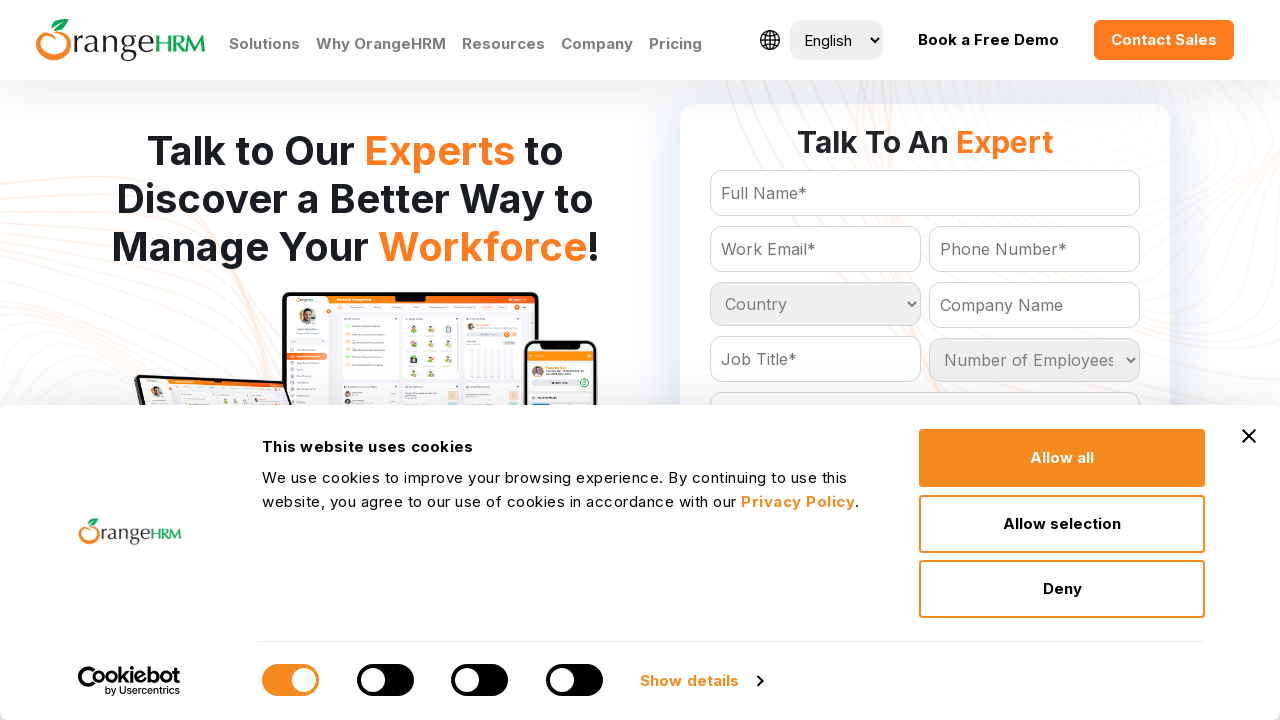

Retrieved option at index 139
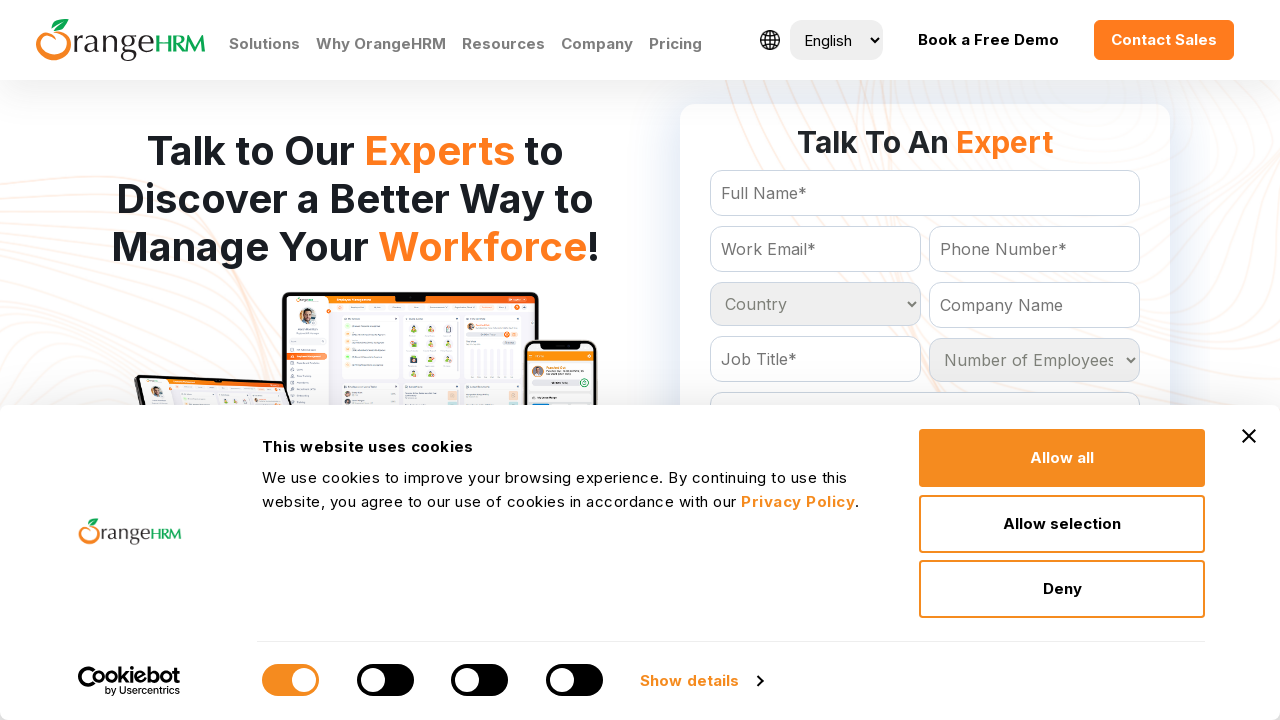

Retrieved option at index 140
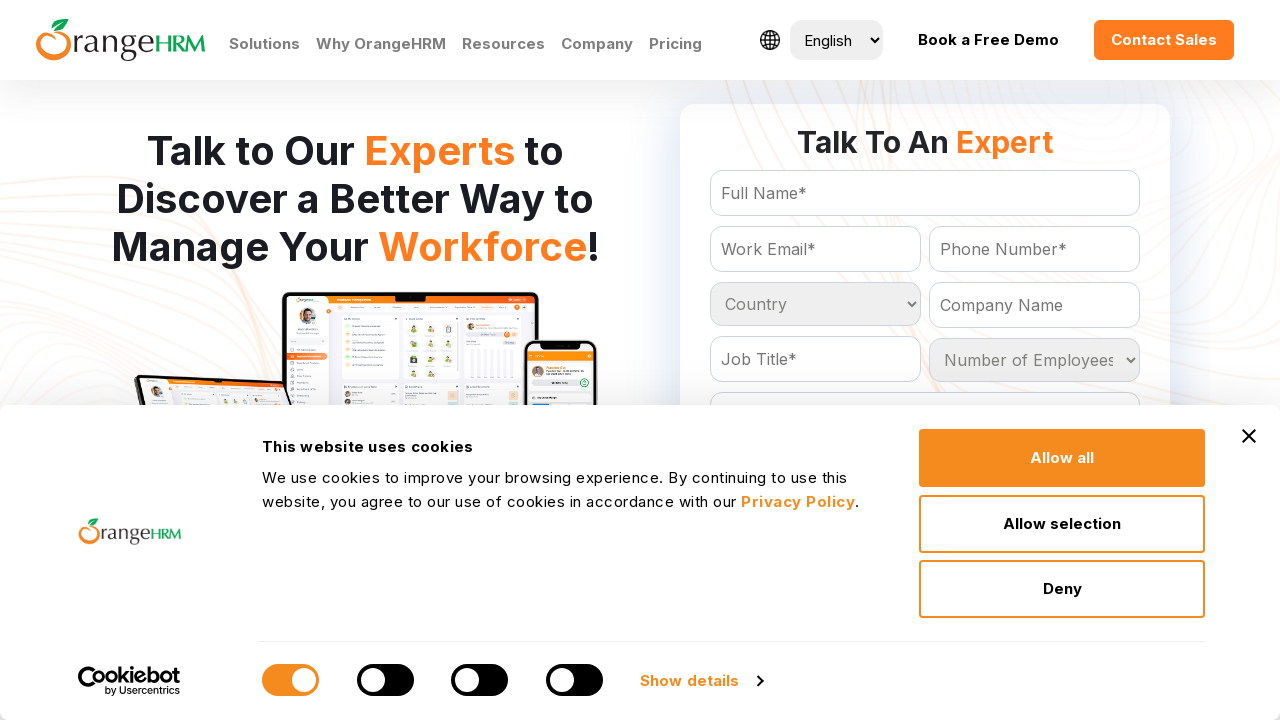

Retrieved option at index 141
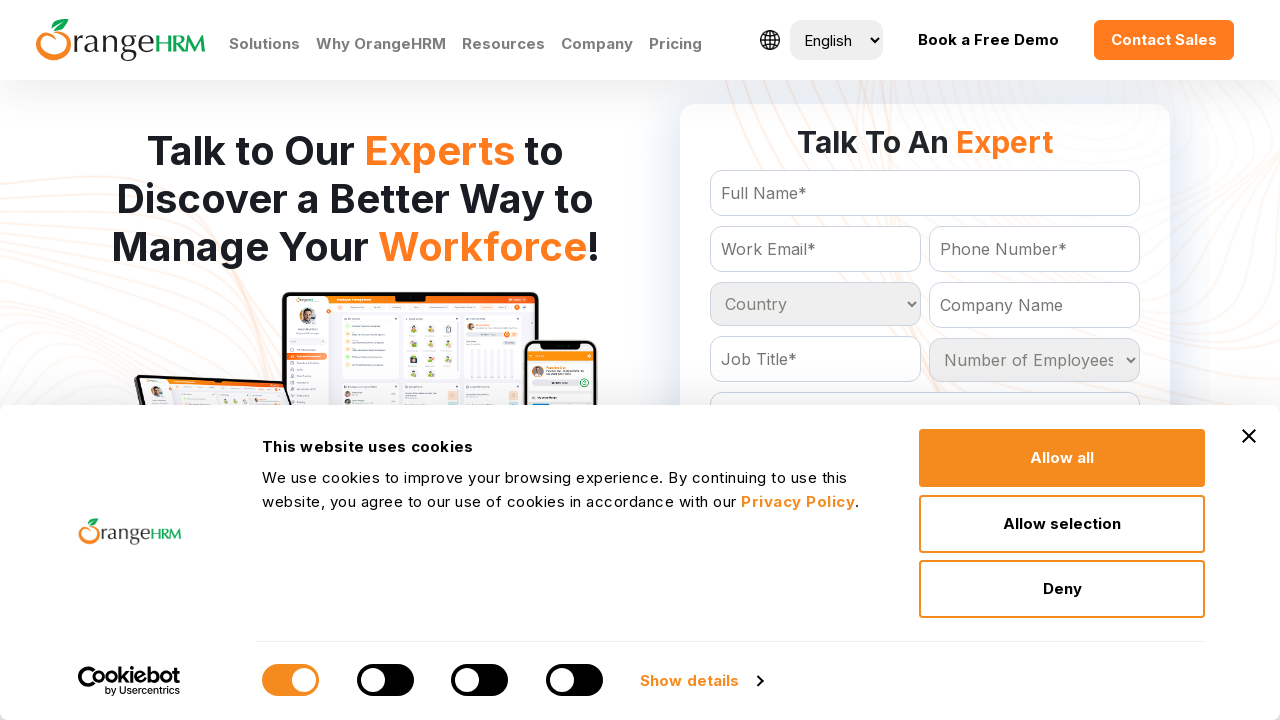

Retrieved option at index 142
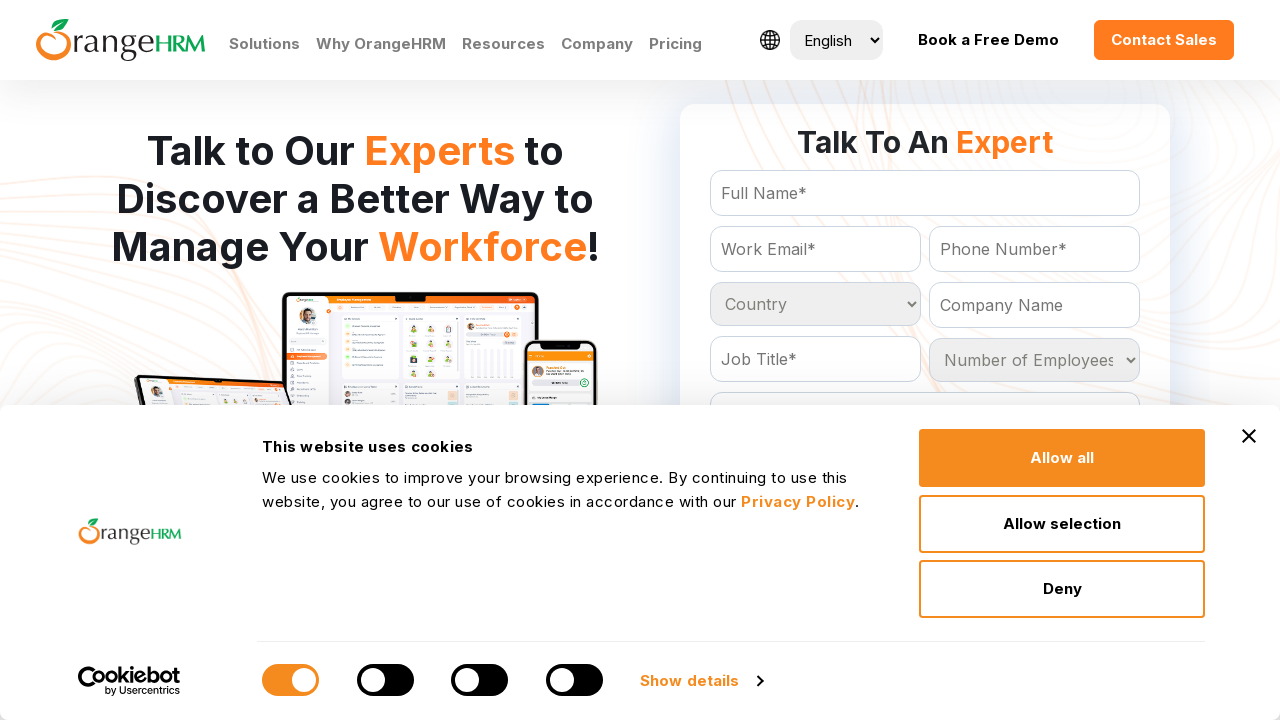

Retrieved option at index 143
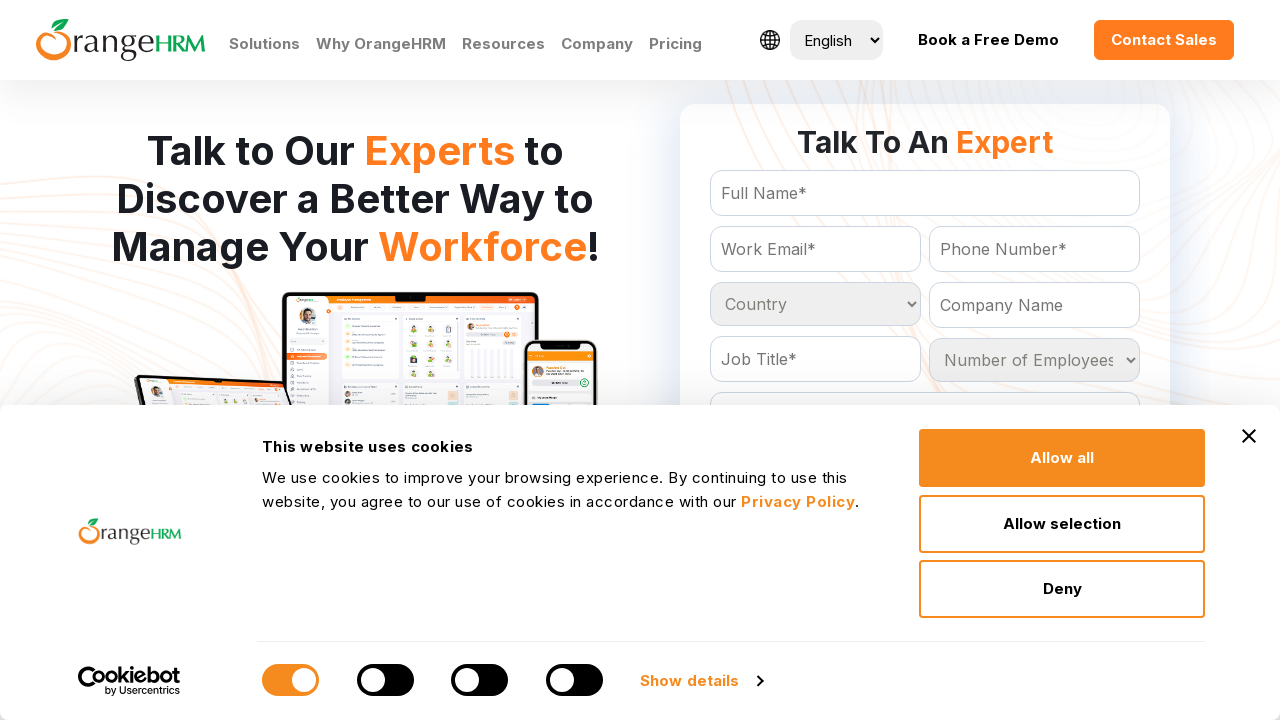

Retrieved option at index 144
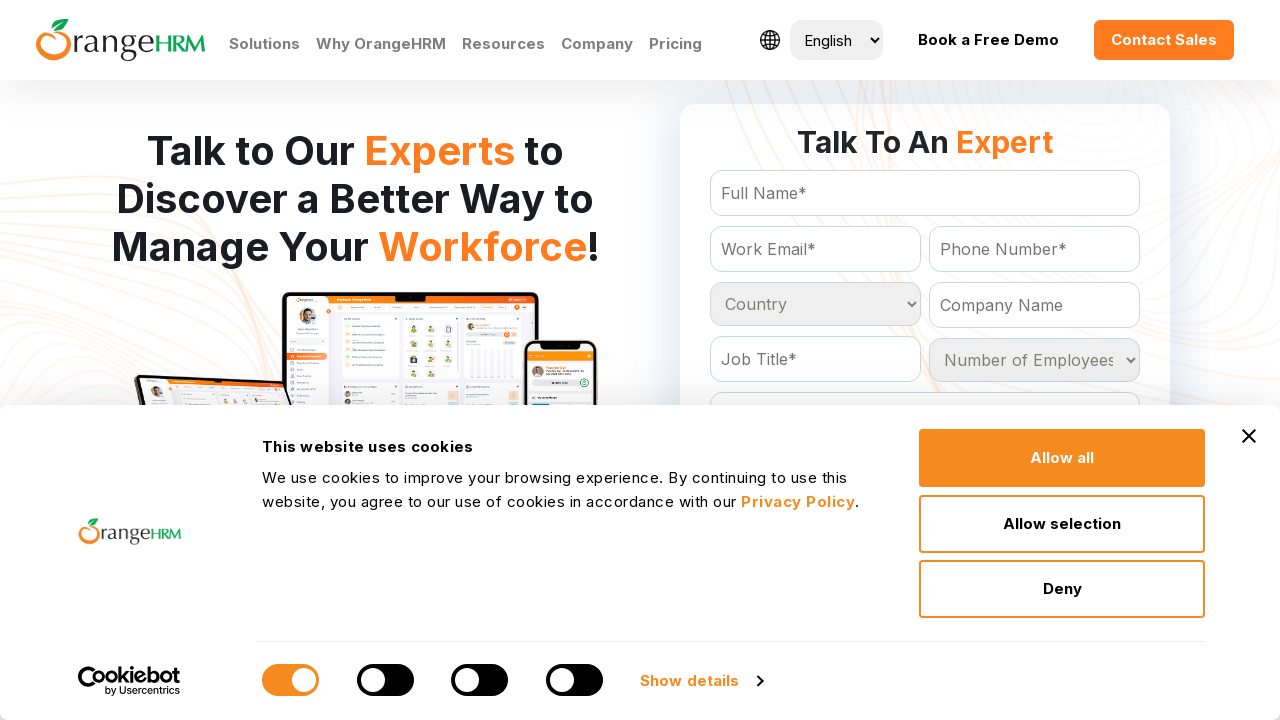

Retrieved option at index 145
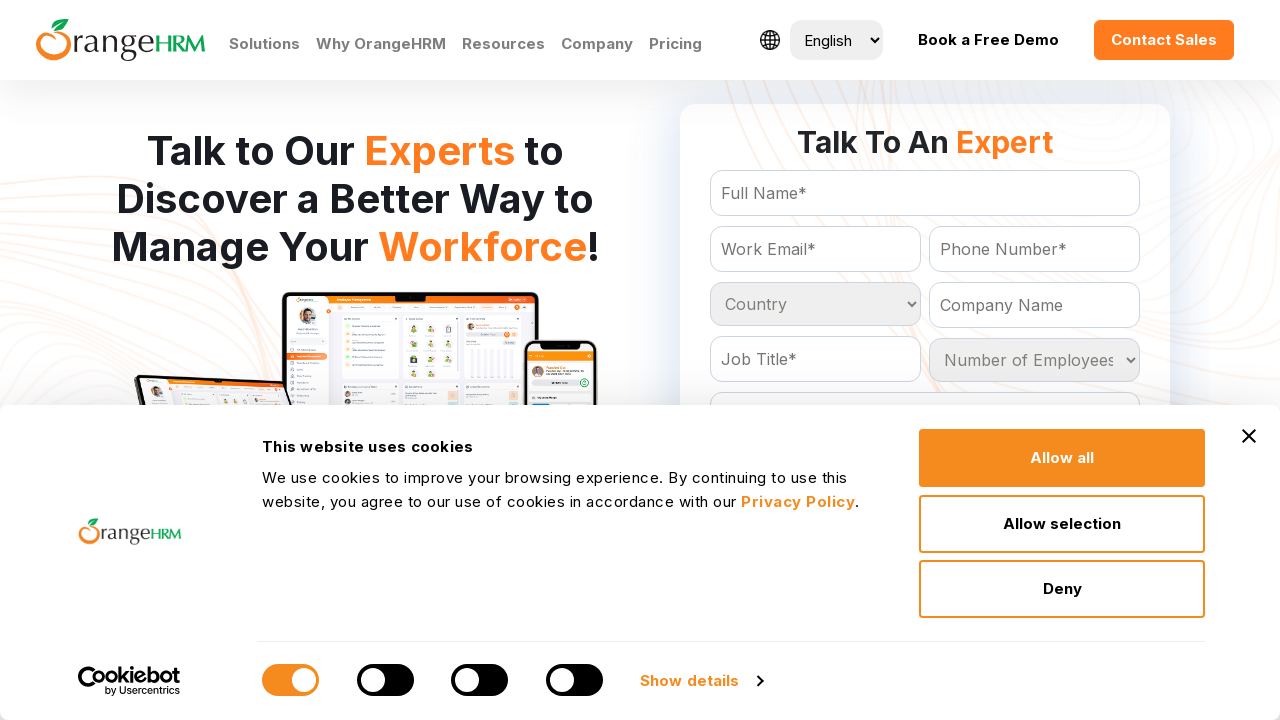

Retrieved option at index 146
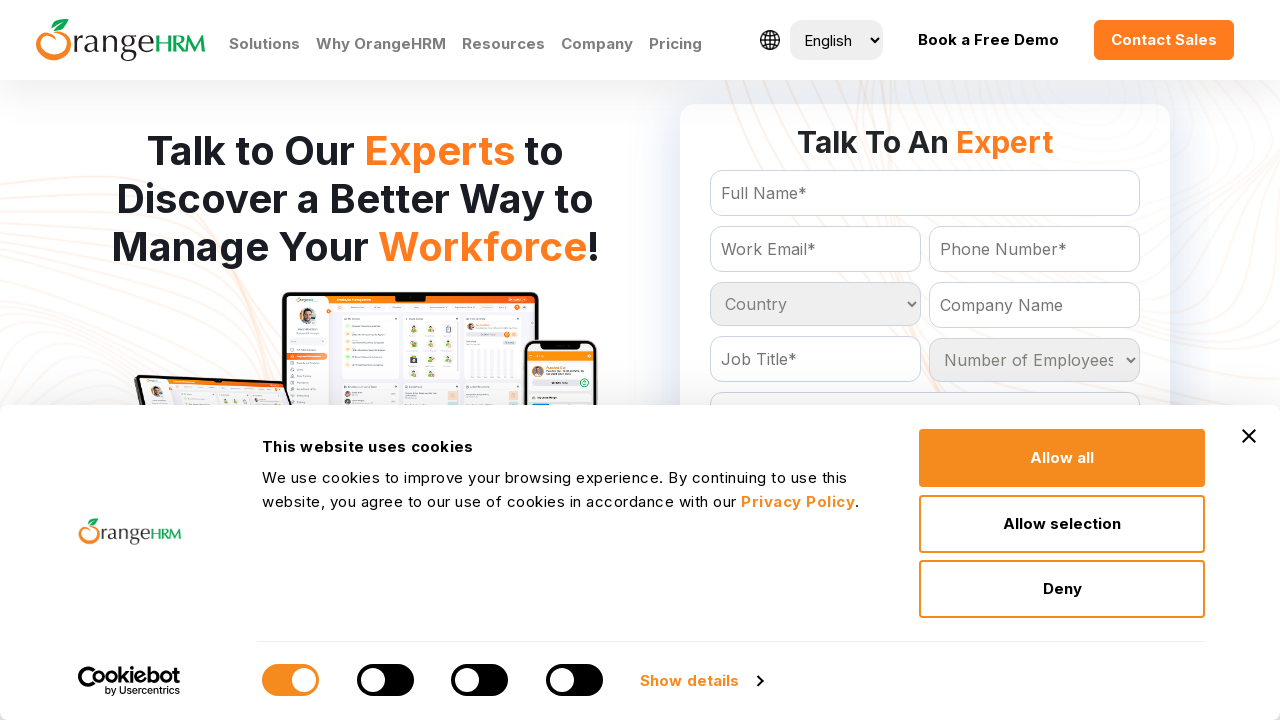

Retrieved option at index 147
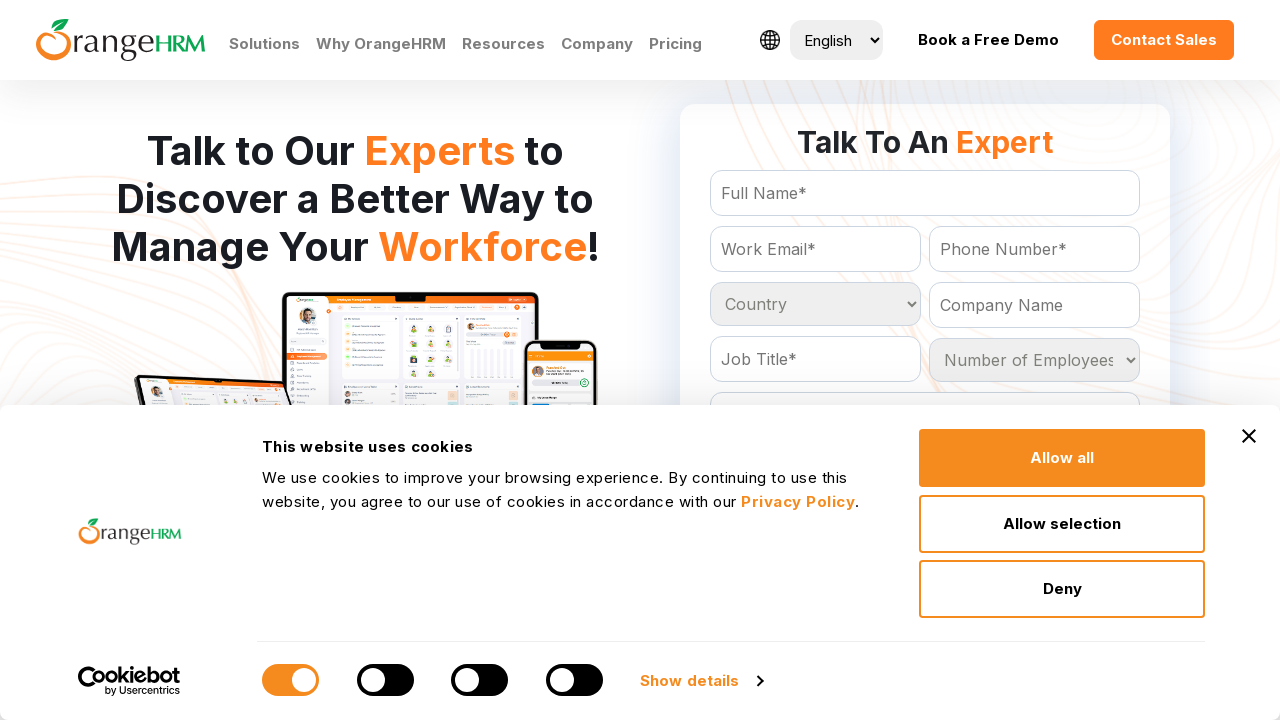

Retrieved option at index 148
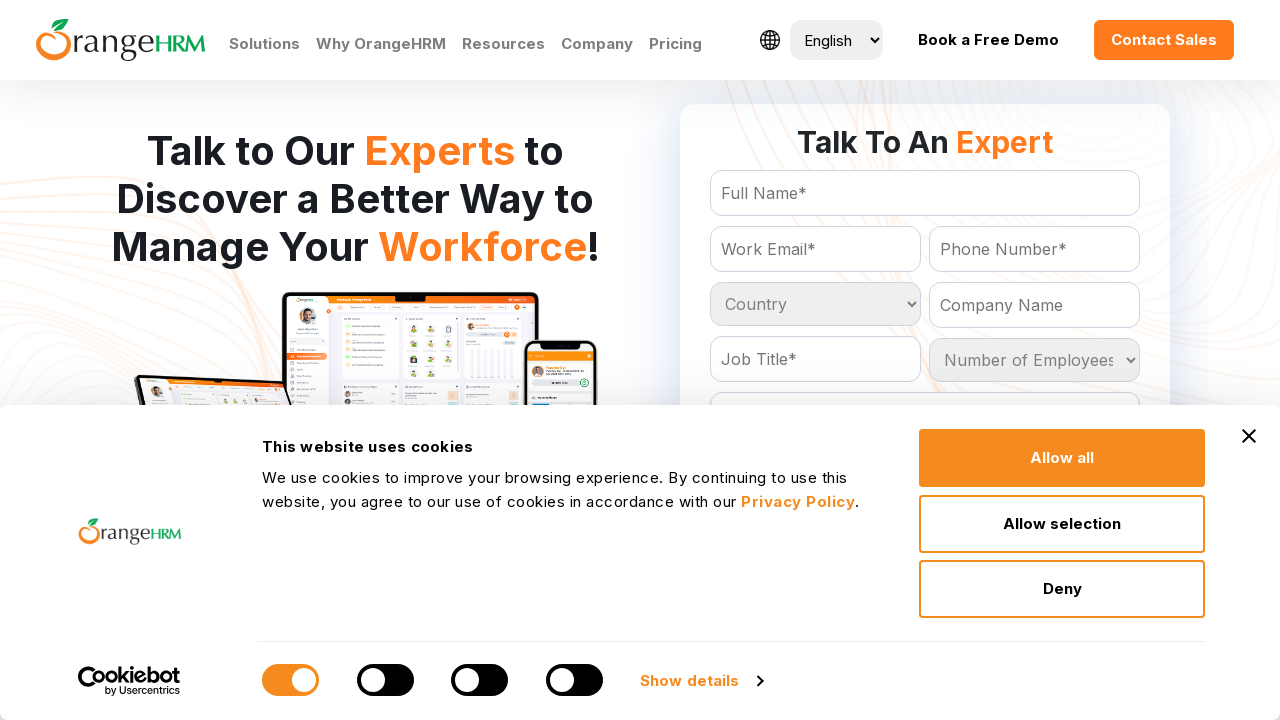

Retrieved option at index 149
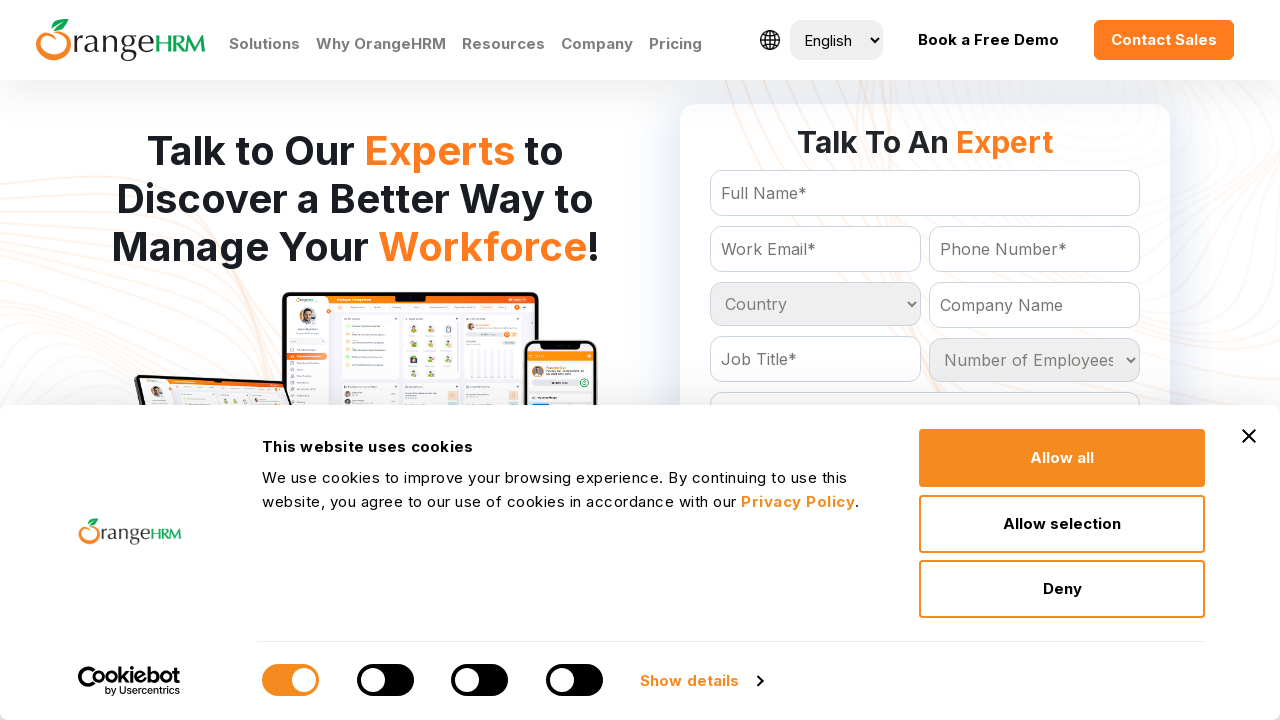

Retrieved option at index 150
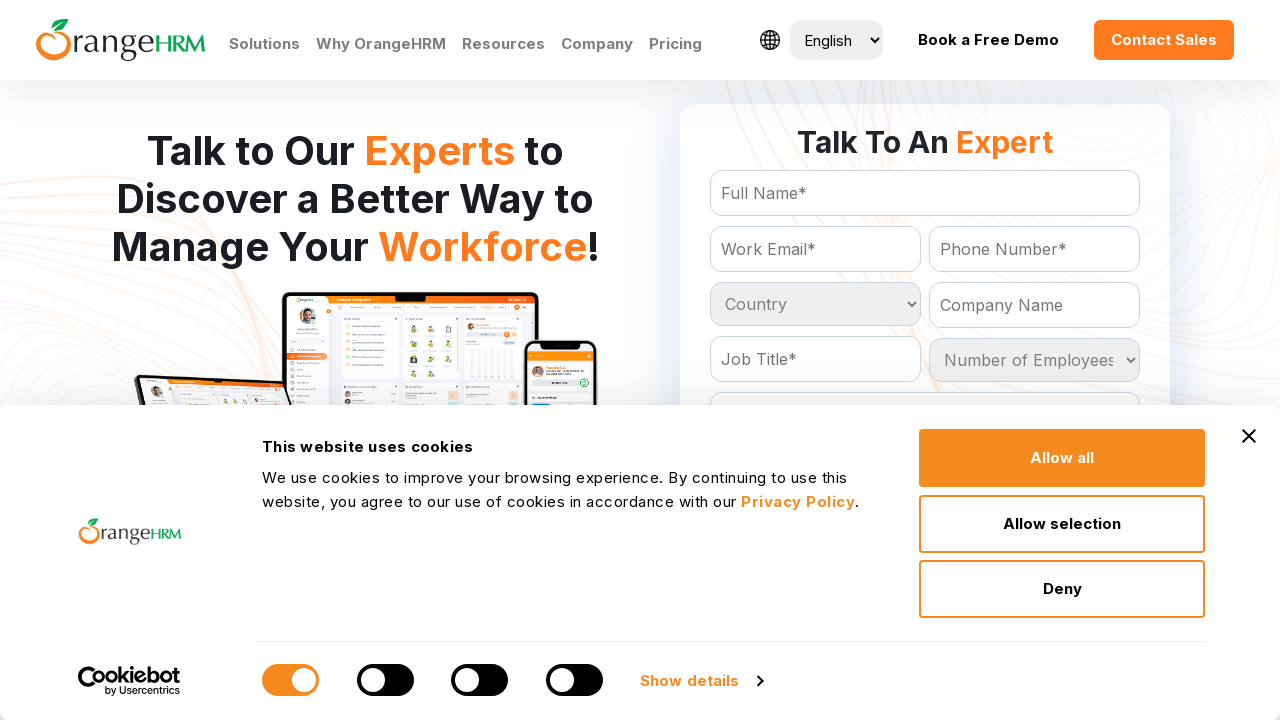

Retrieved option at index 151
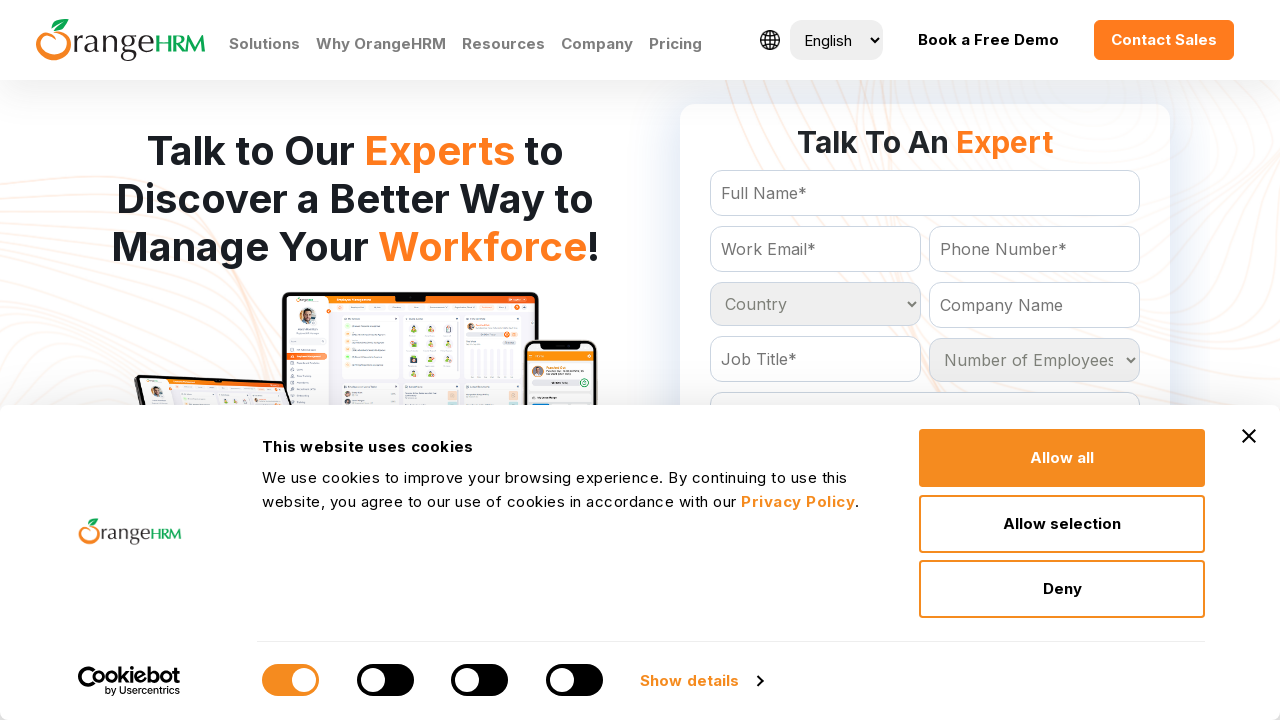

Retrieved option at index 152
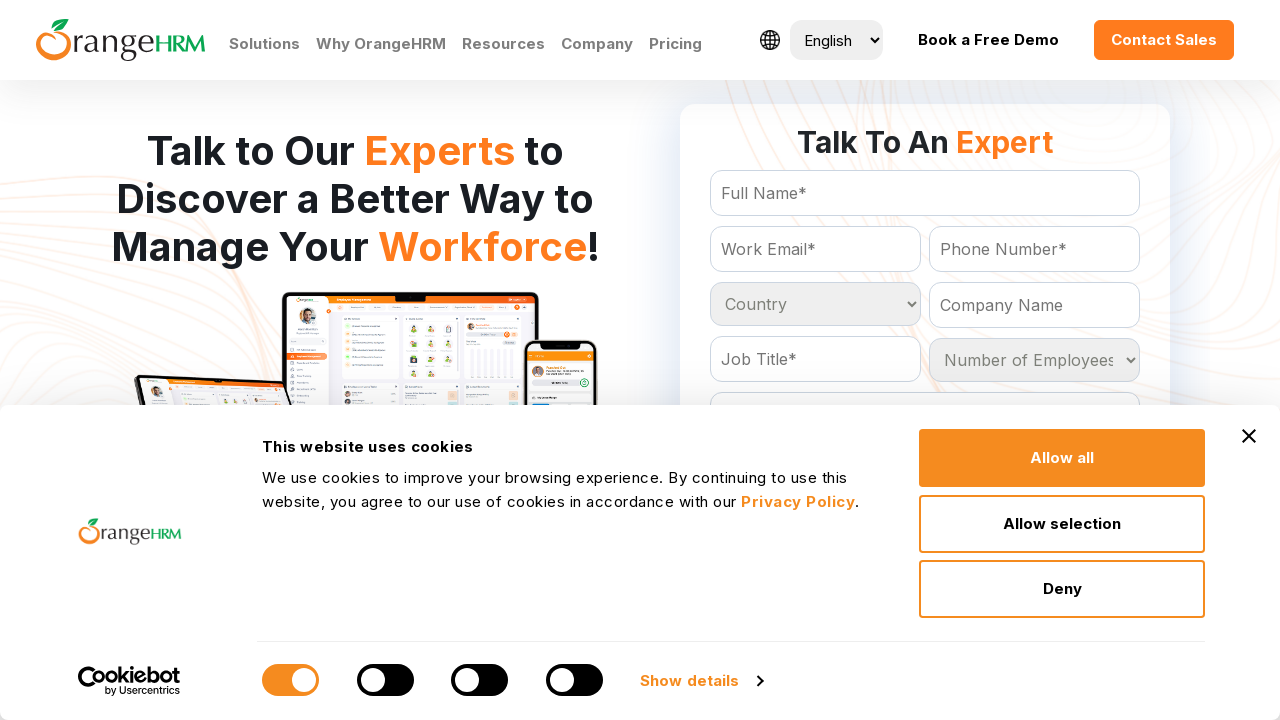

Retrieved option at index 153
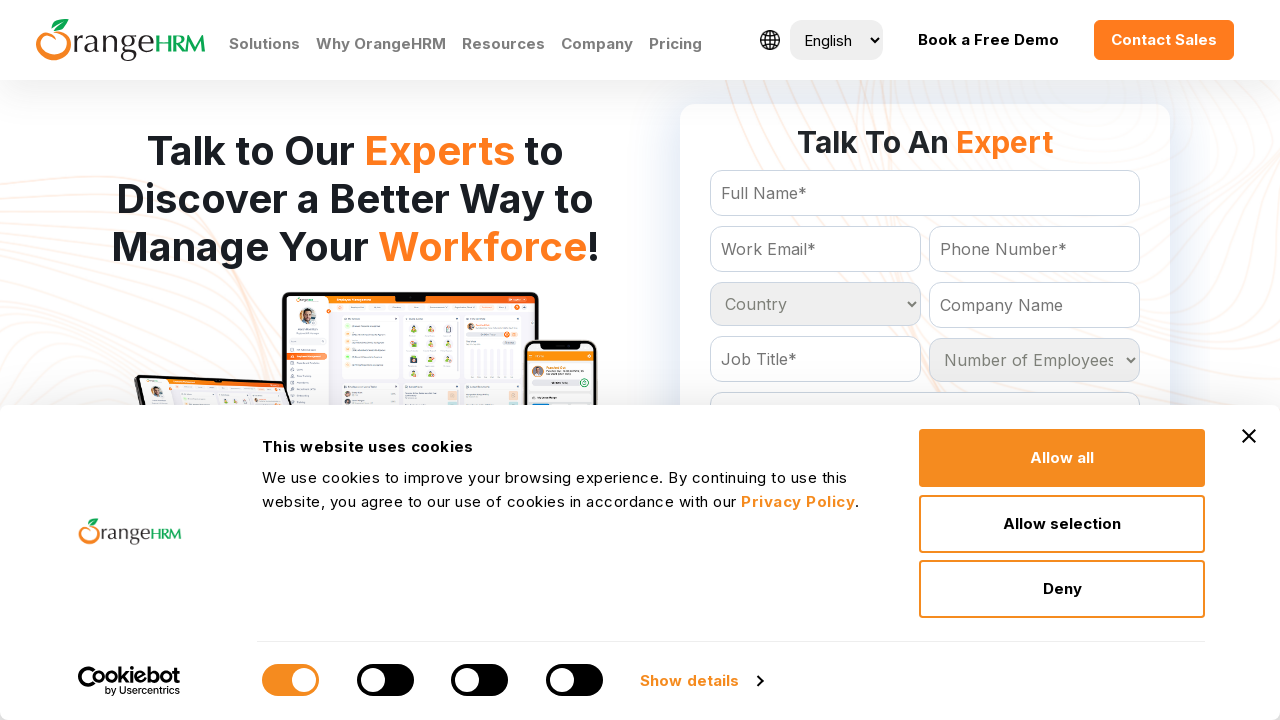

Retrieved option at index 154
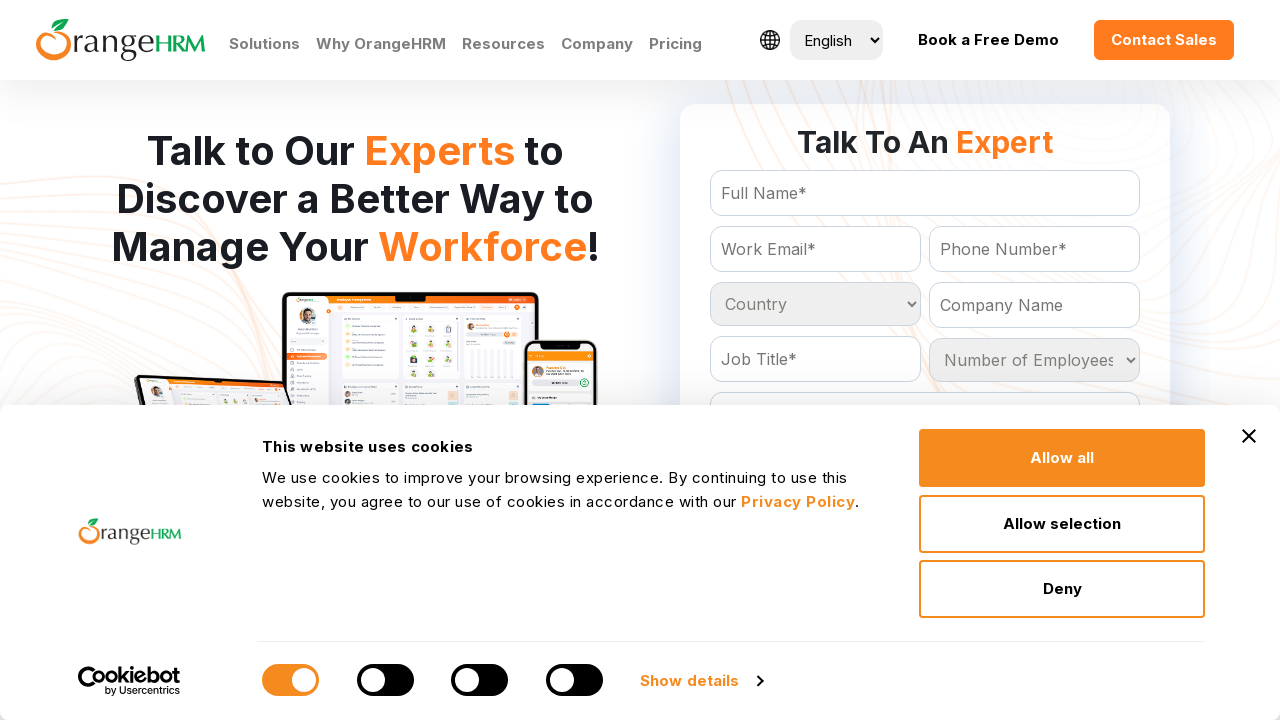

Retrieved option at index 155
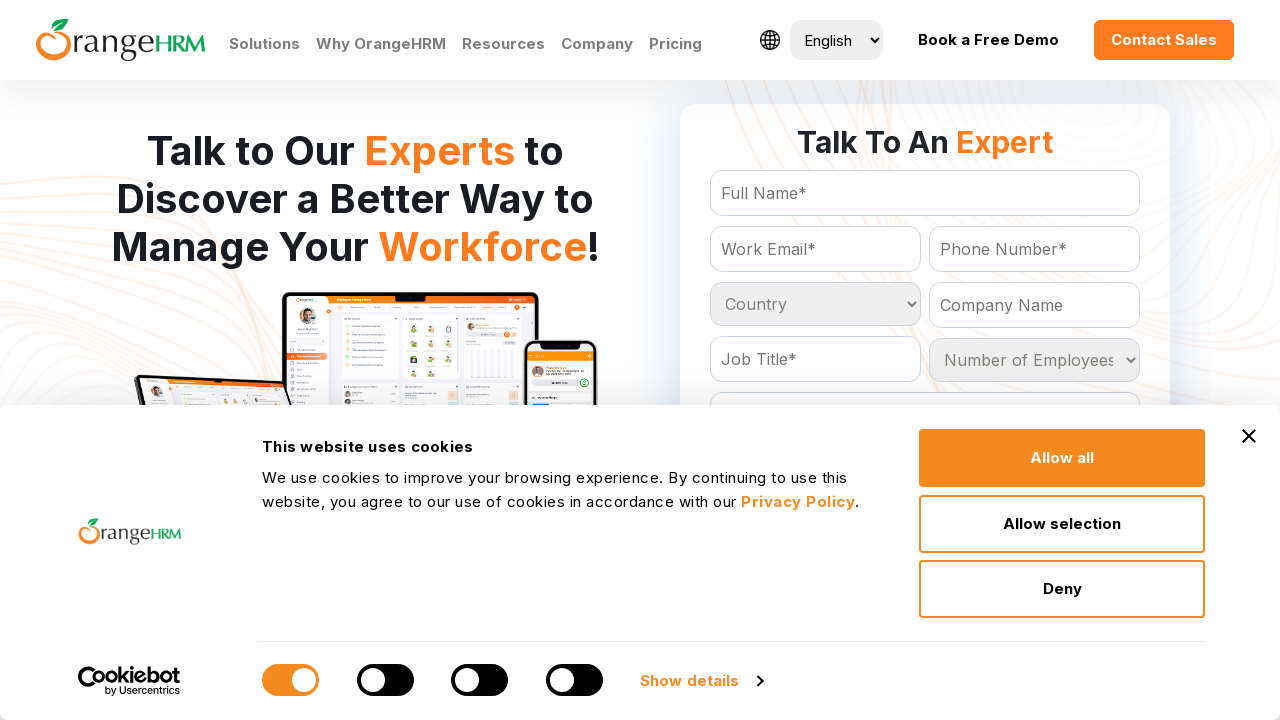

Retrieved option at index 156
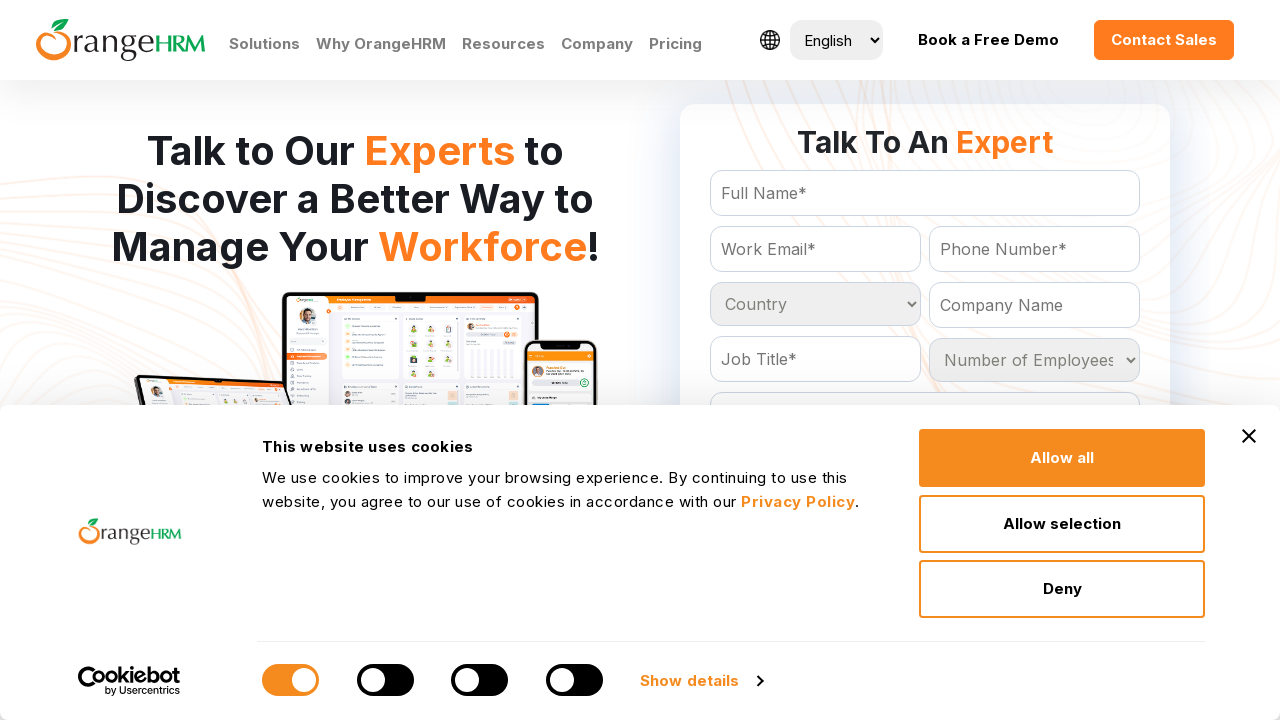

Retrieved option at index 157
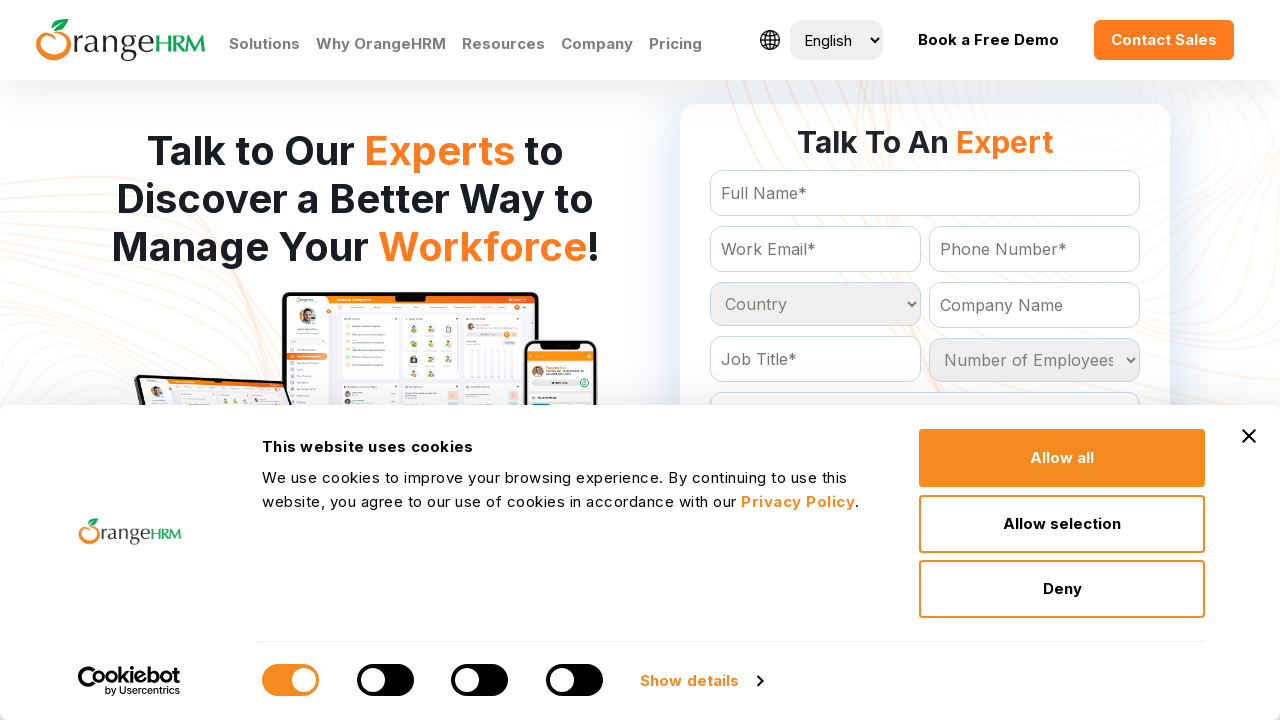

Retrieved option at index 158
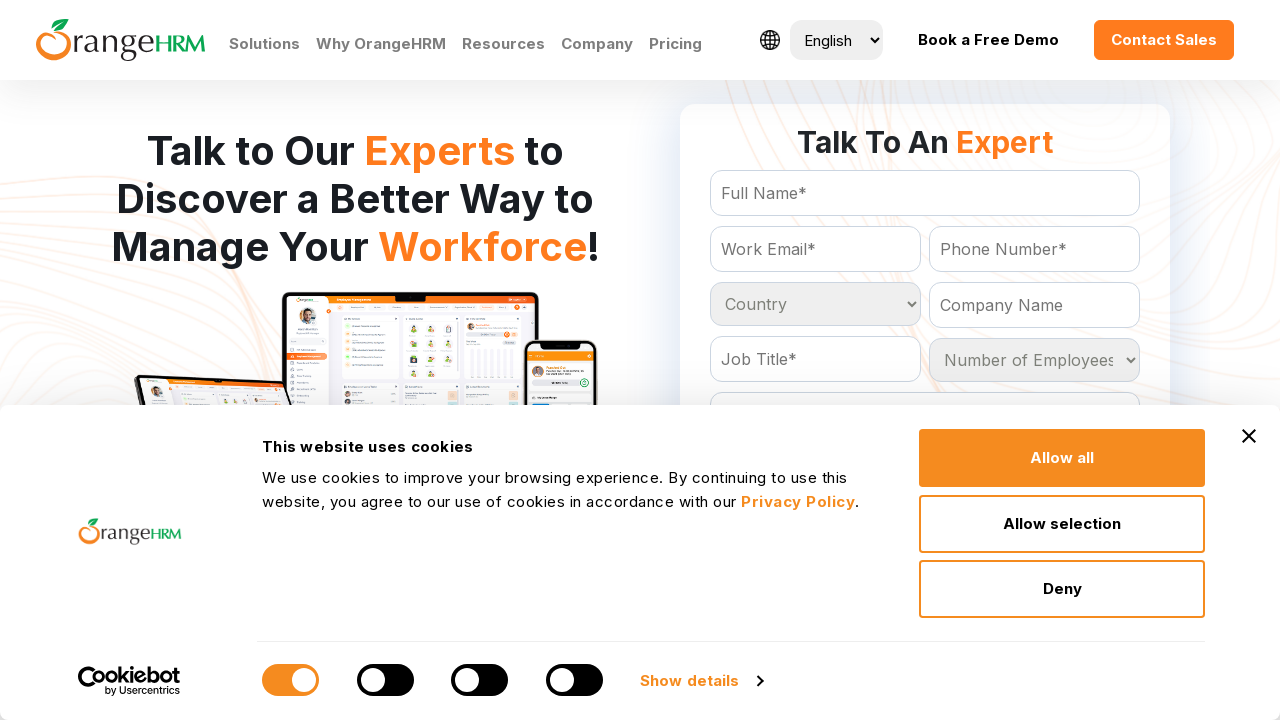

Retrieved option at index 159
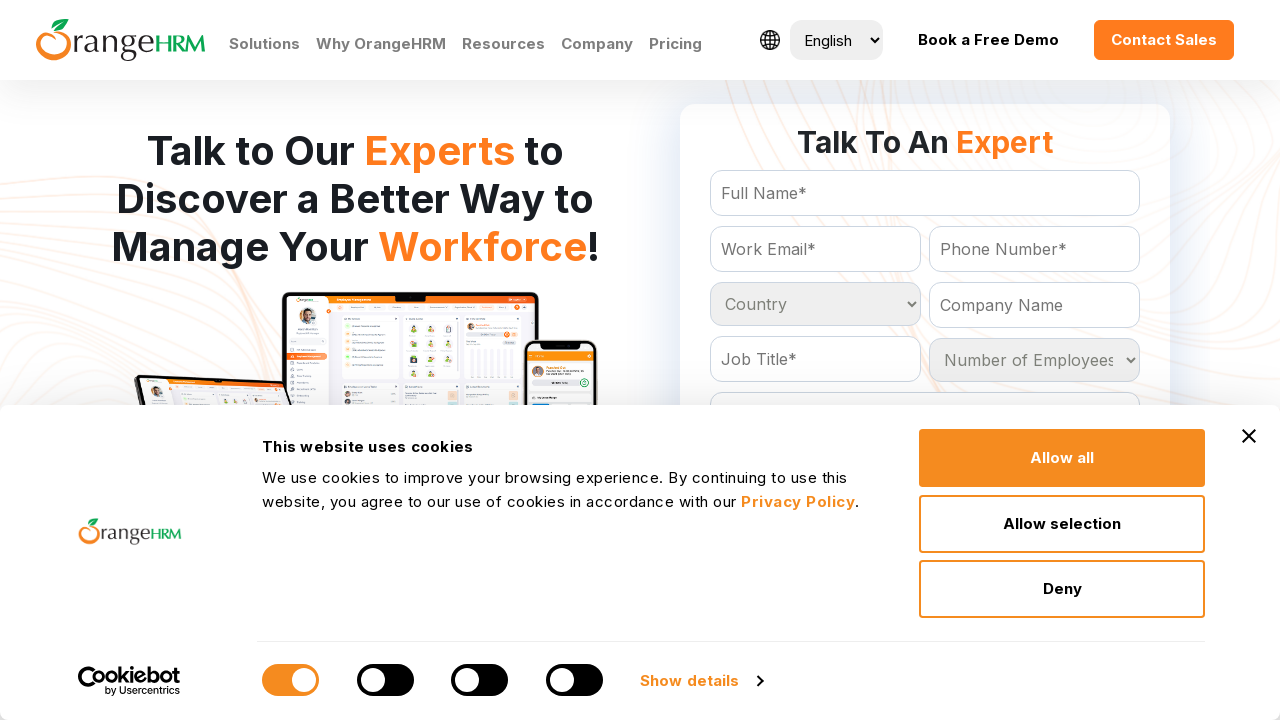

Retrieved option at index 160
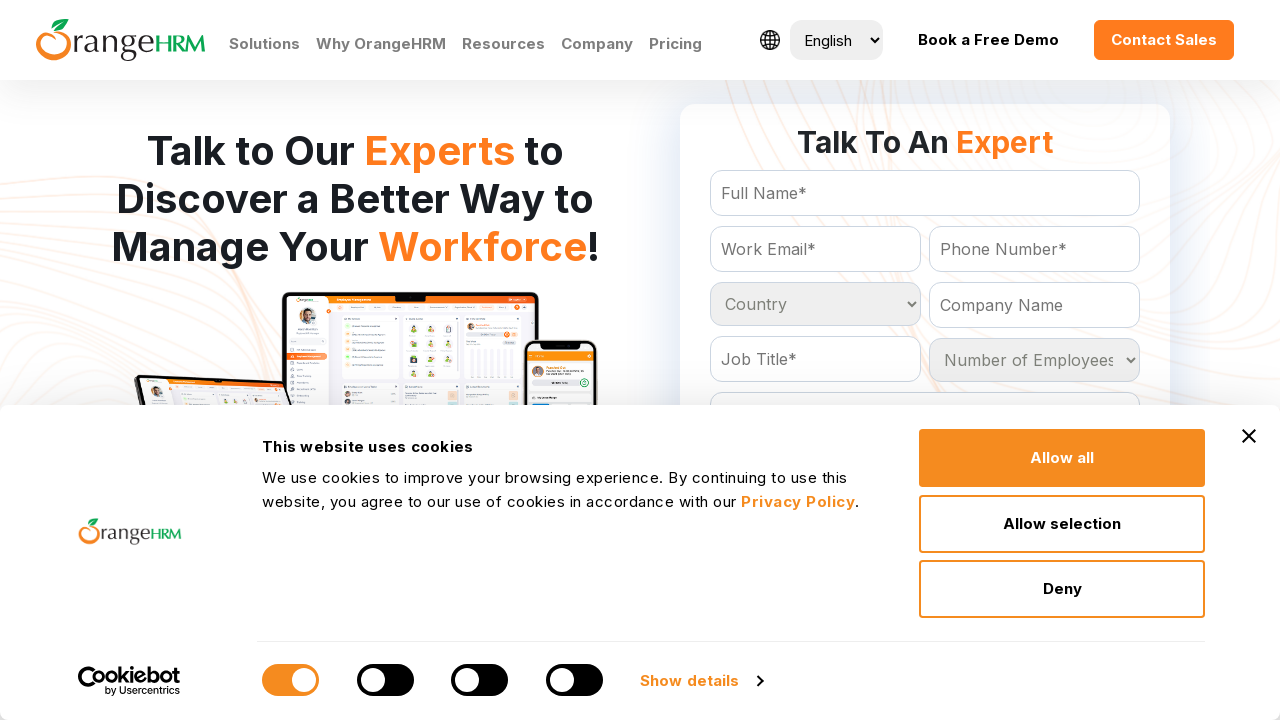

Retrieved option at index 161
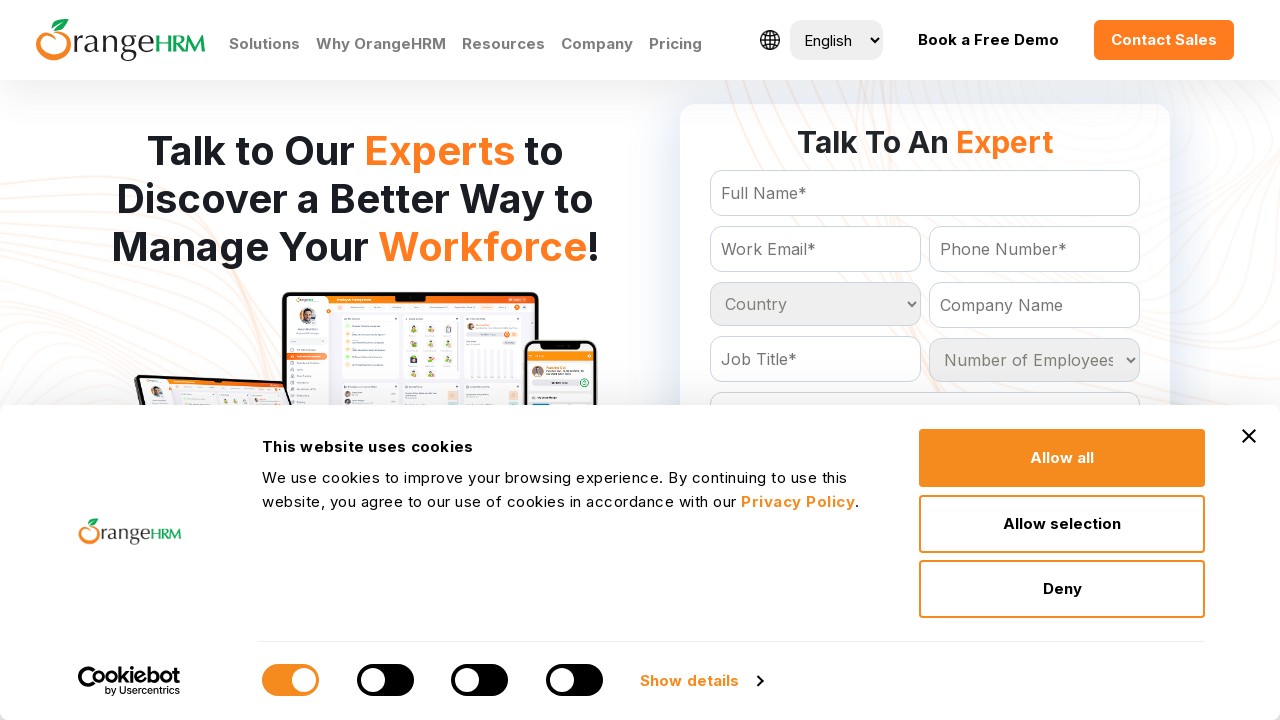

Retrieved option at index 162
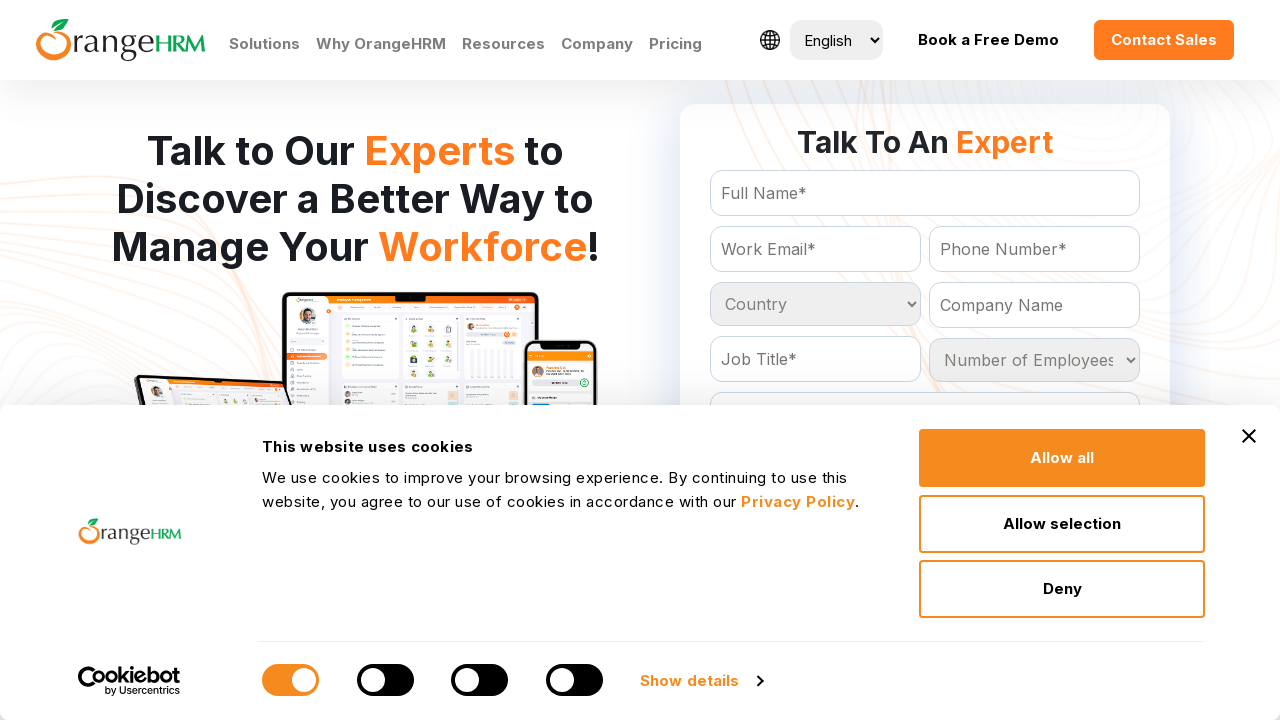

Retrieved option at index 163
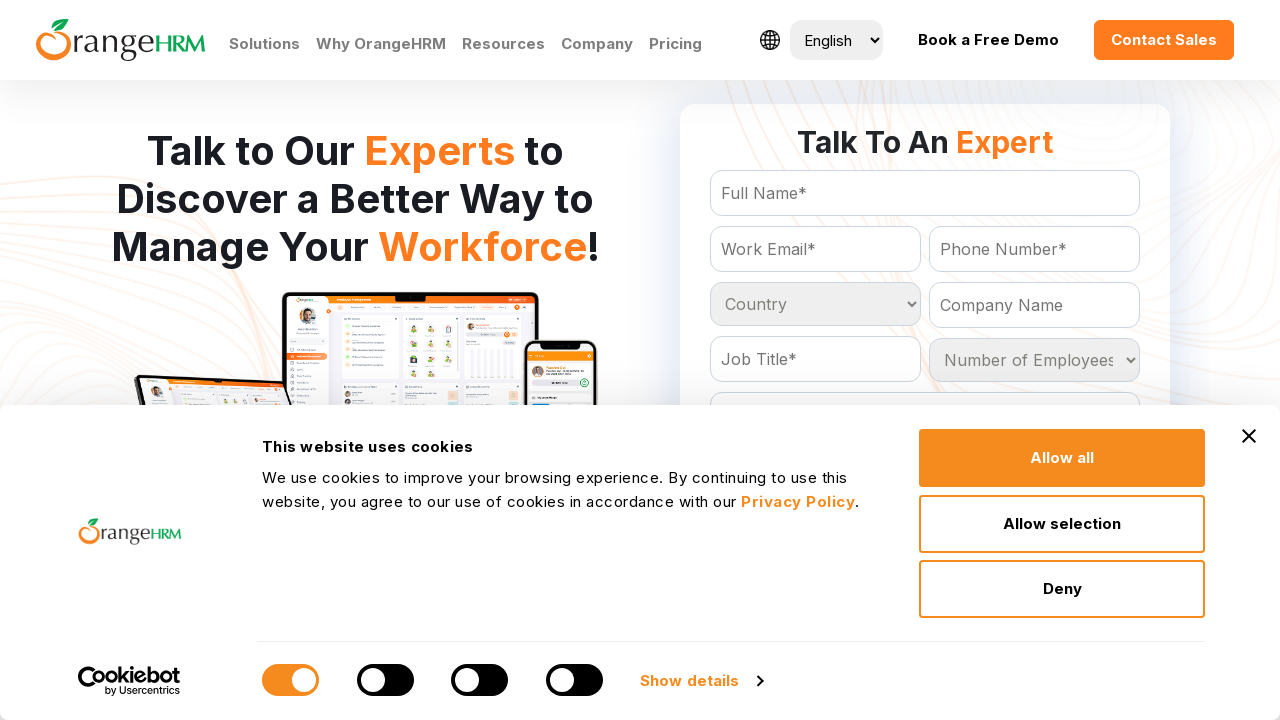

Retrieved option at index 164
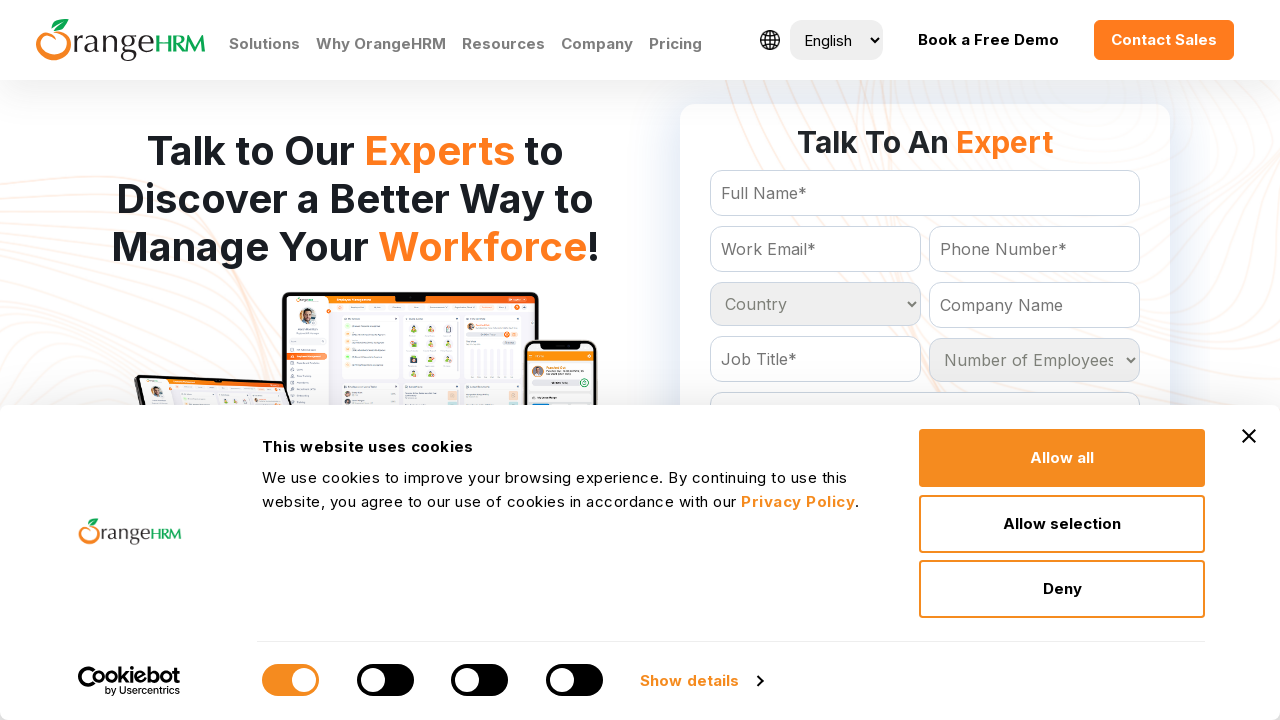

Retrieved option at index 165
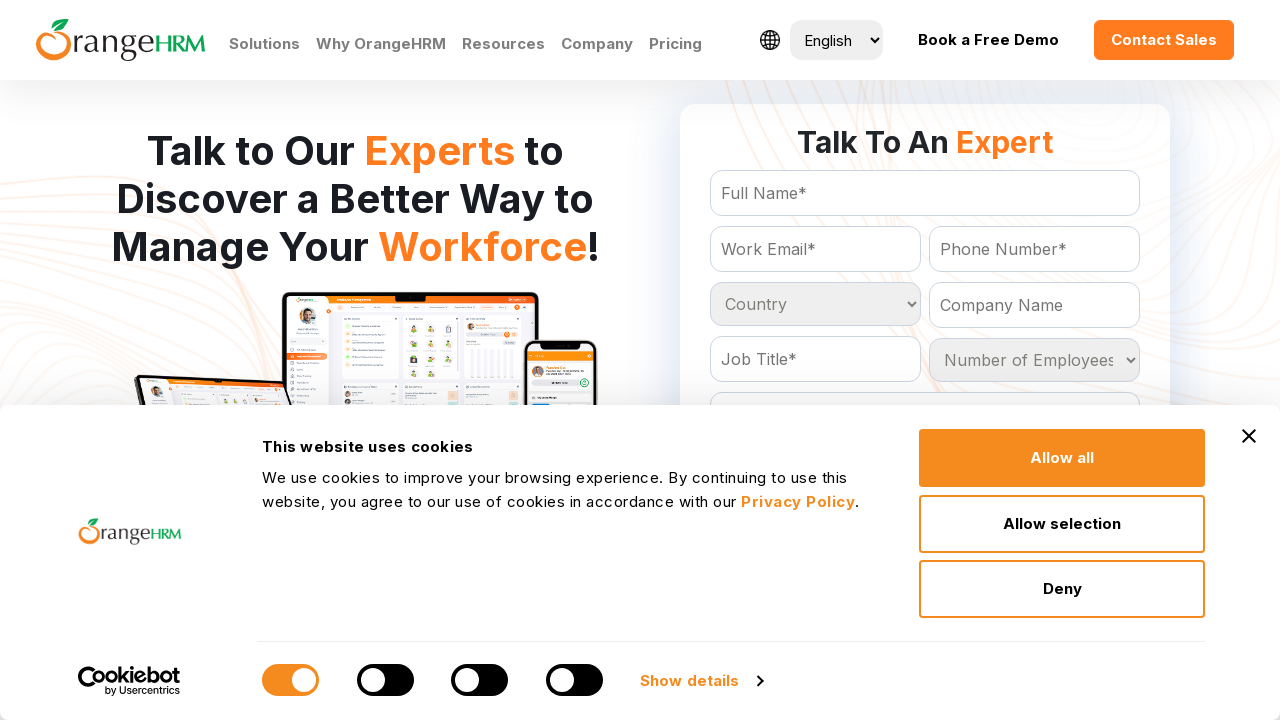

Retrieved option at index 166
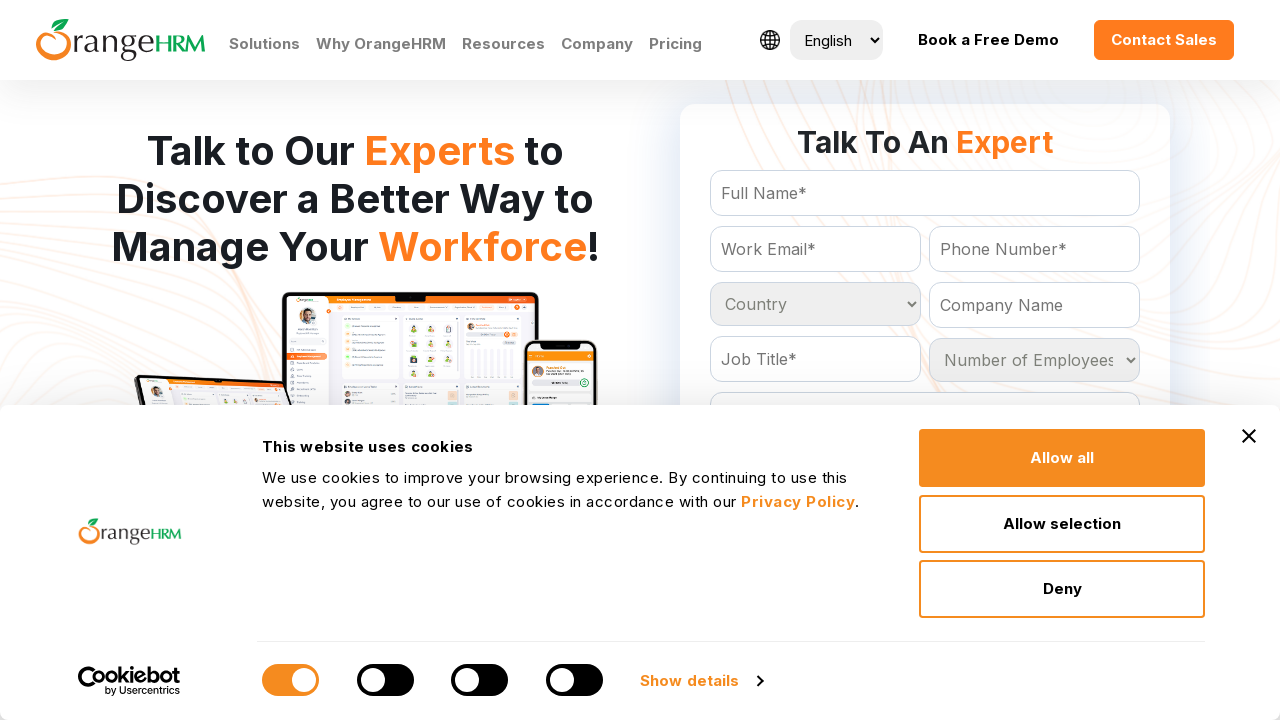

Retrieved option at index 167
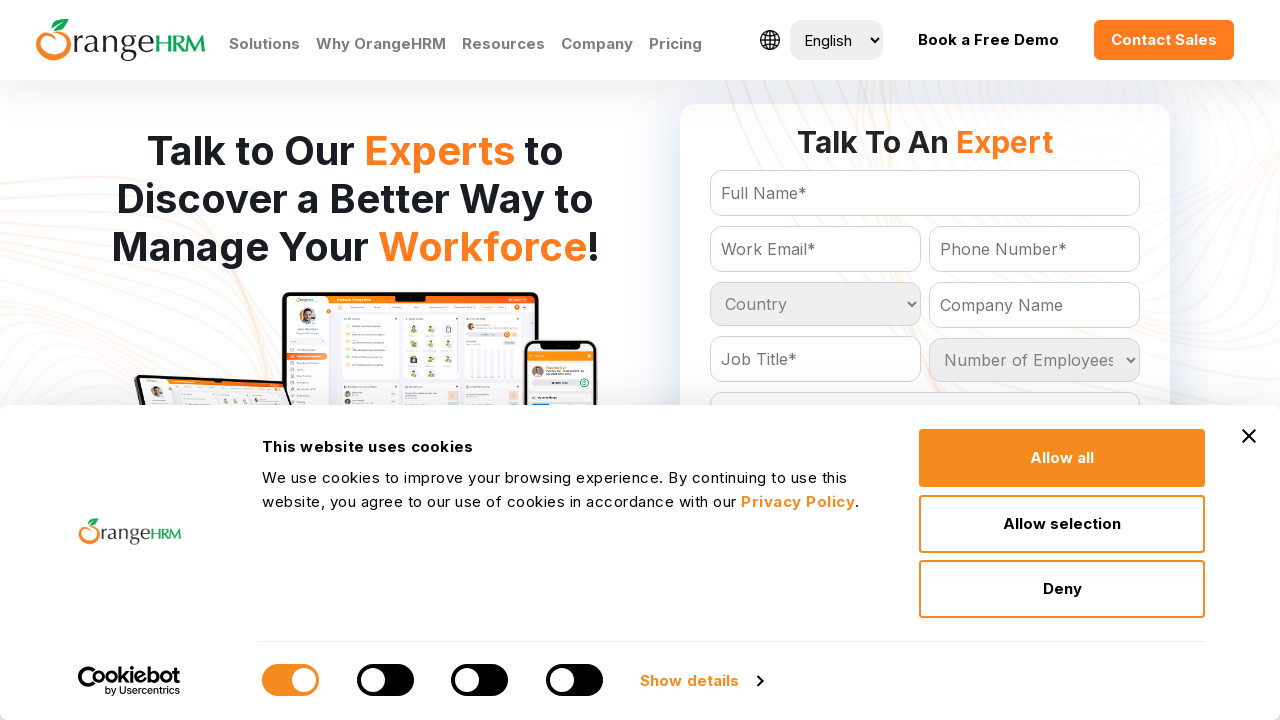

Retrieved option at index 168
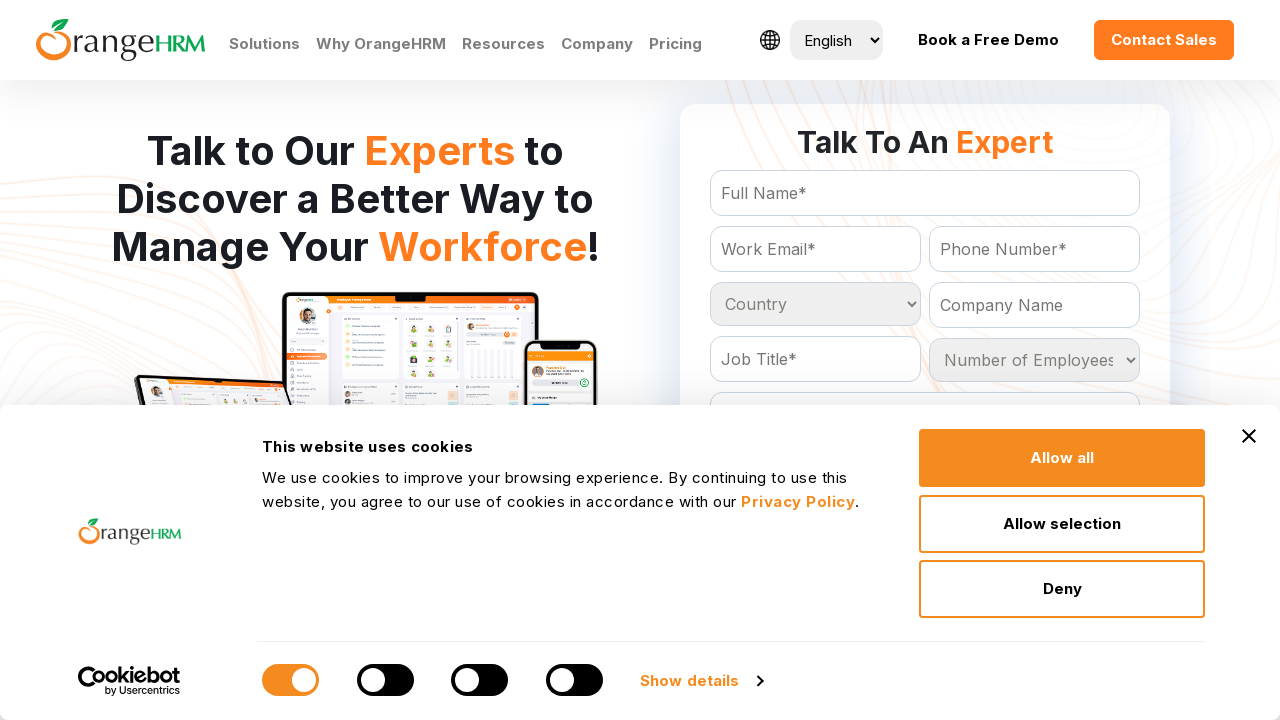

Retrieved option at index 169
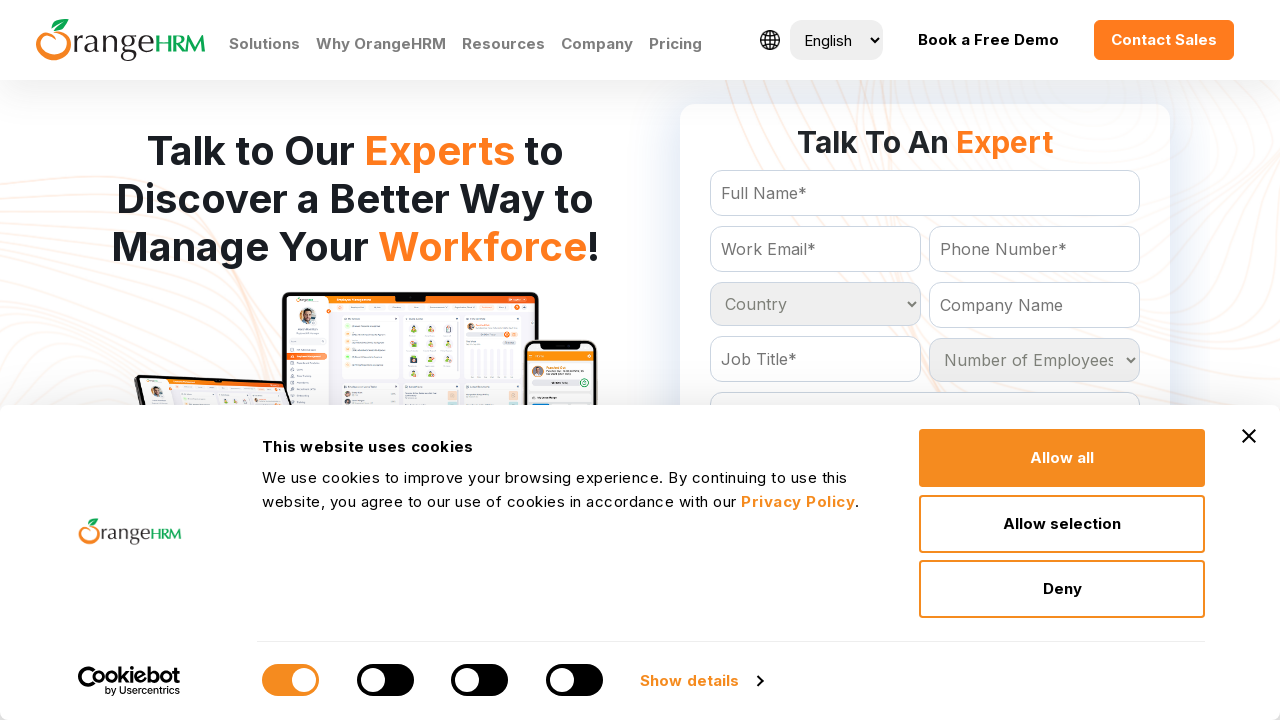

Retrieved option at index 170
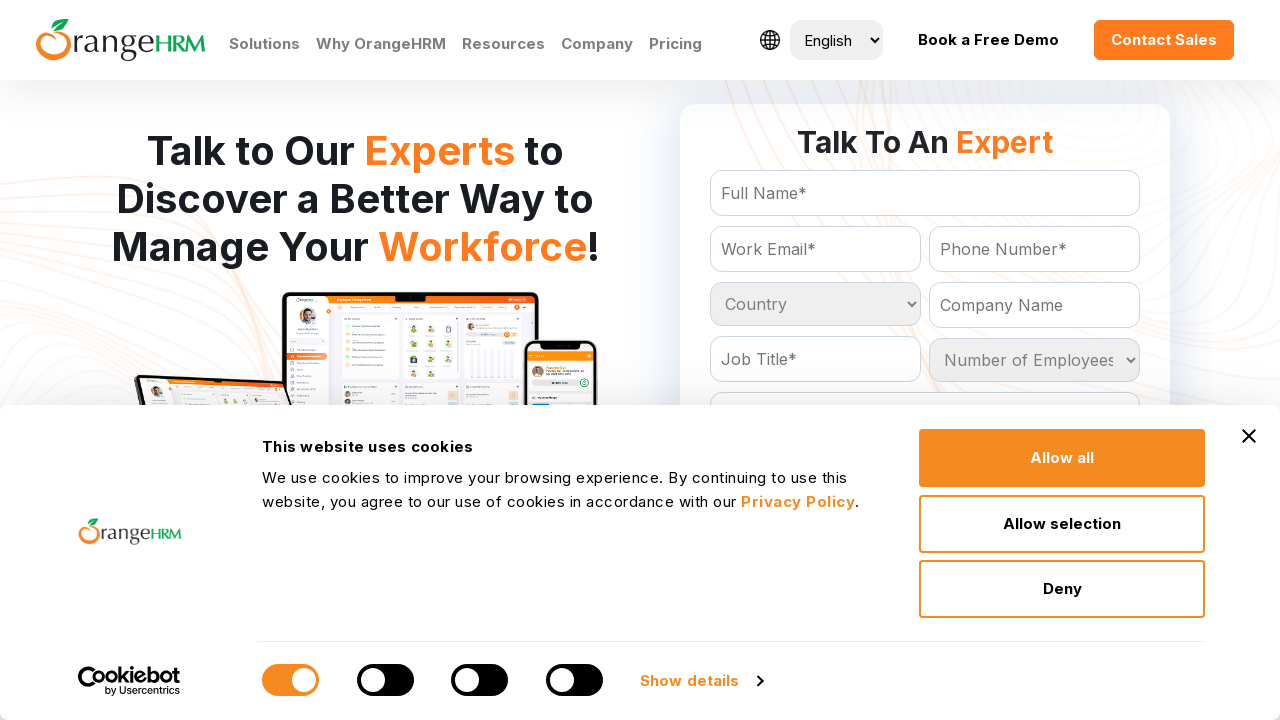

Retrieved option at index 171
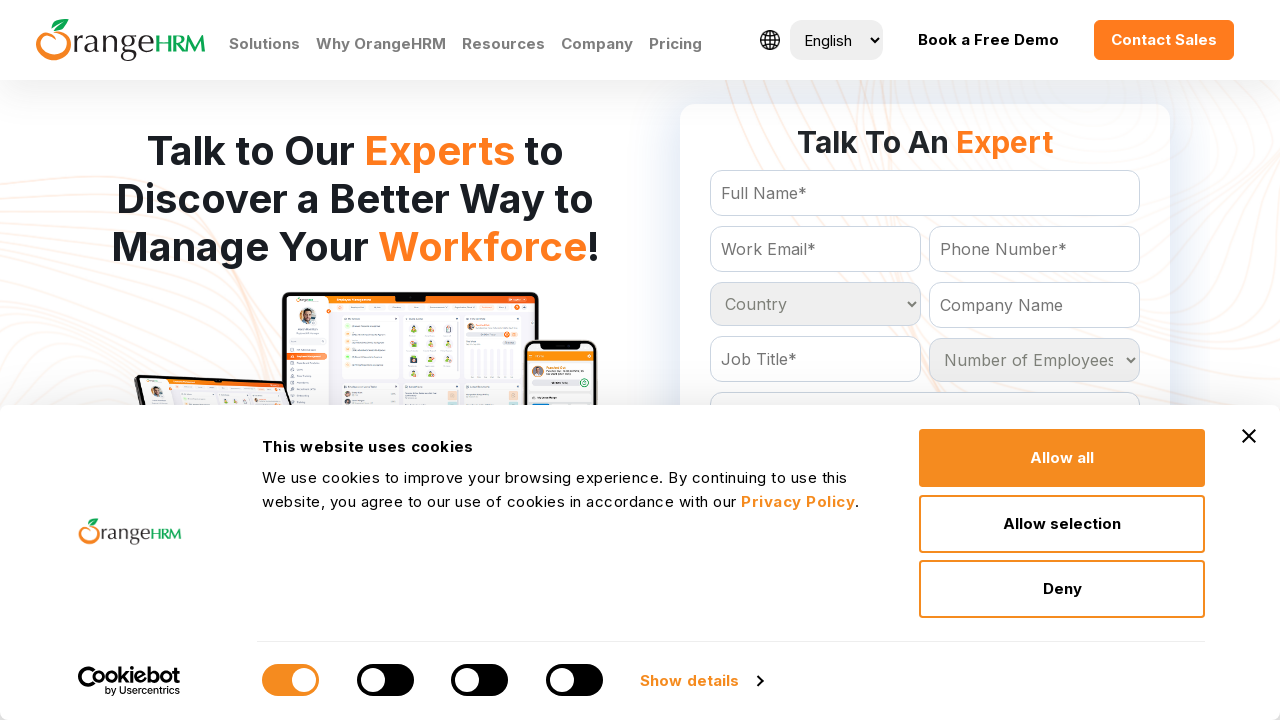

Retrieved option at index 172
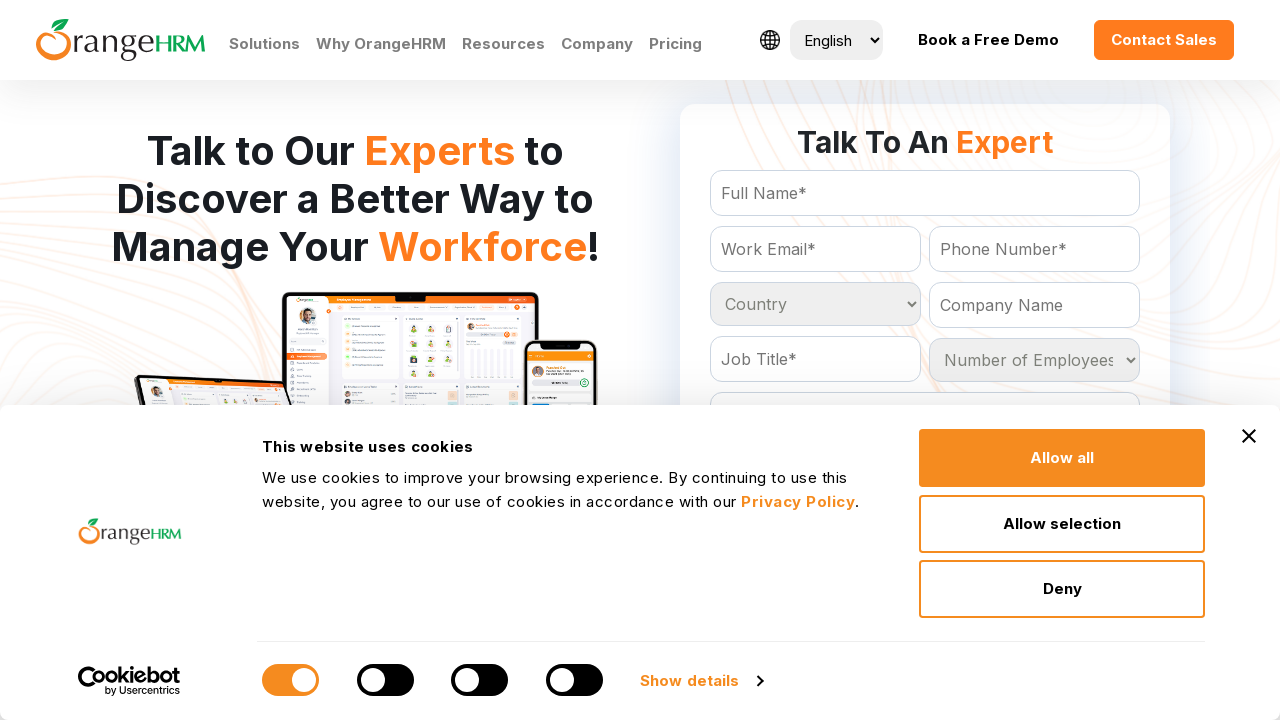

Retrieved option at index 173
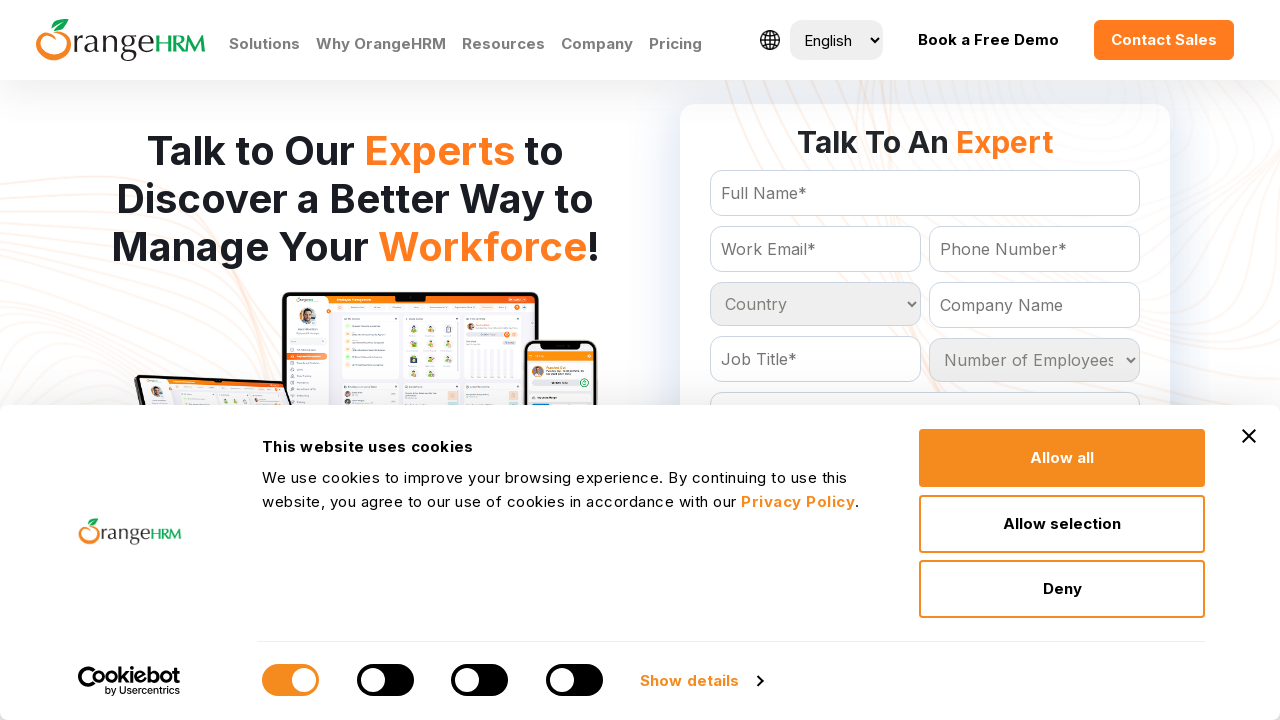

Retrieved option at index 174
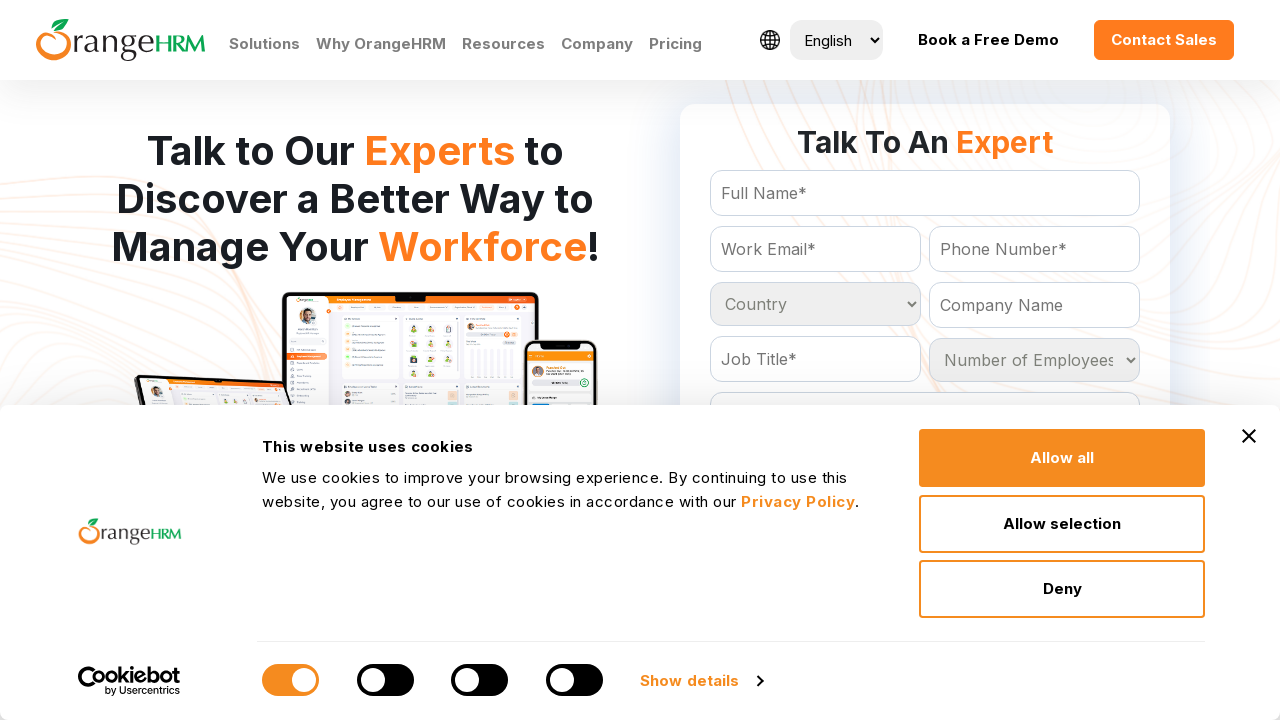

Retrieved option at index 175
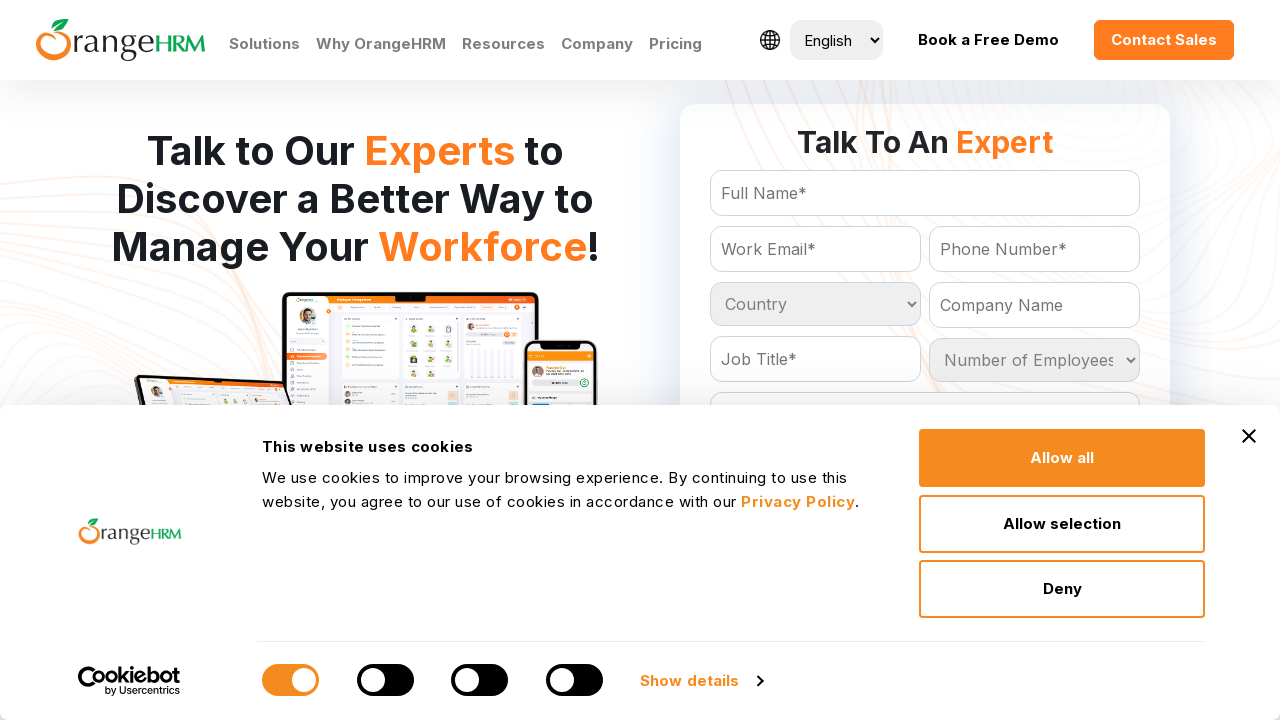

Retrieved option at index 176
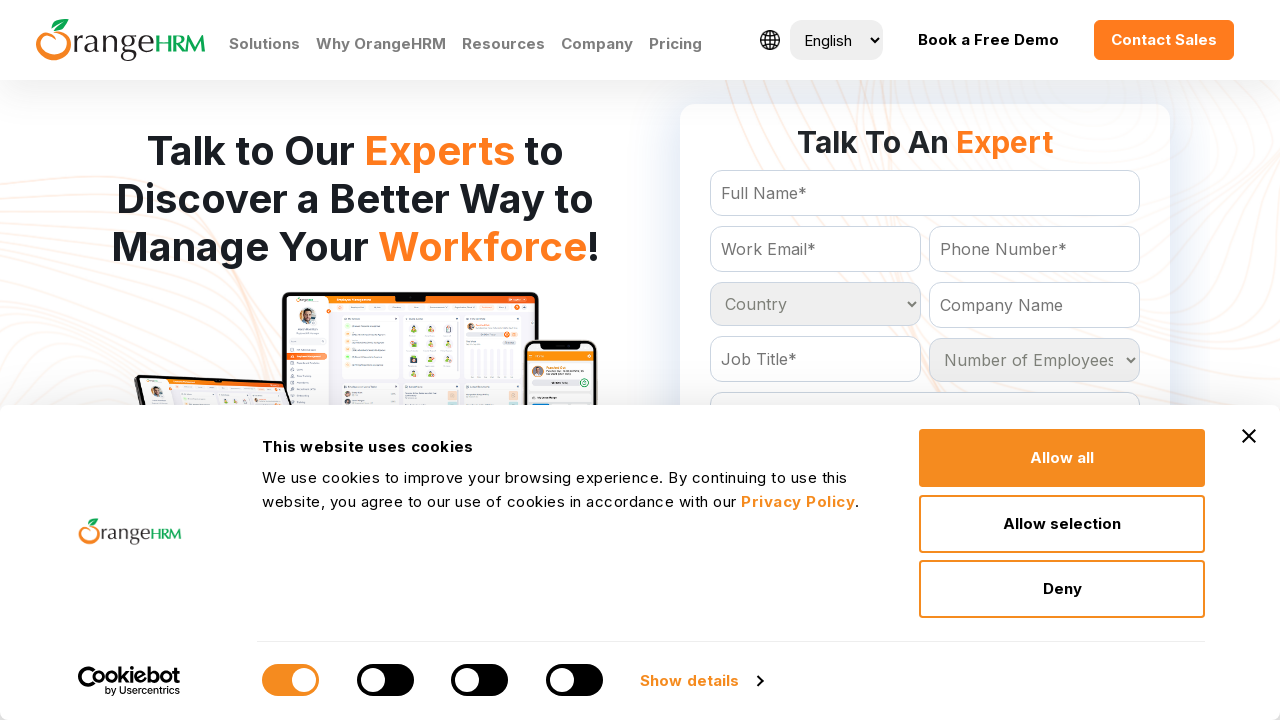

Retrieved option at index 177
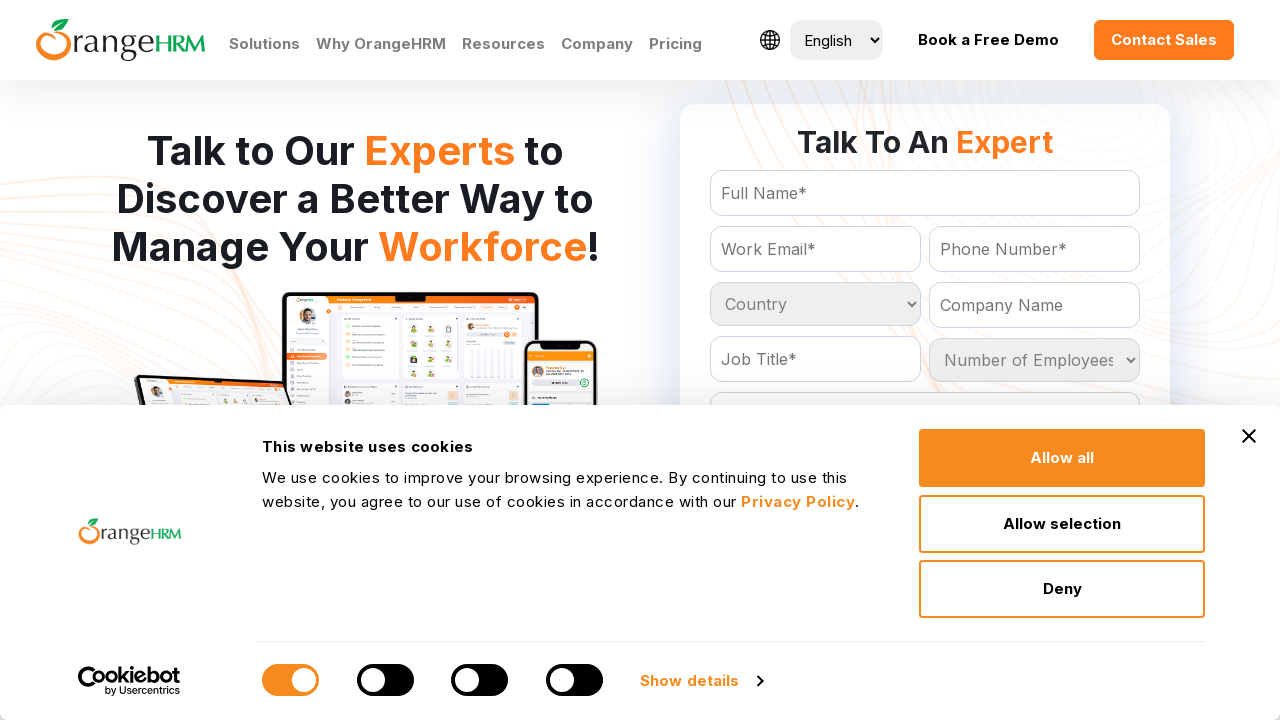

Retrieved option at index 178
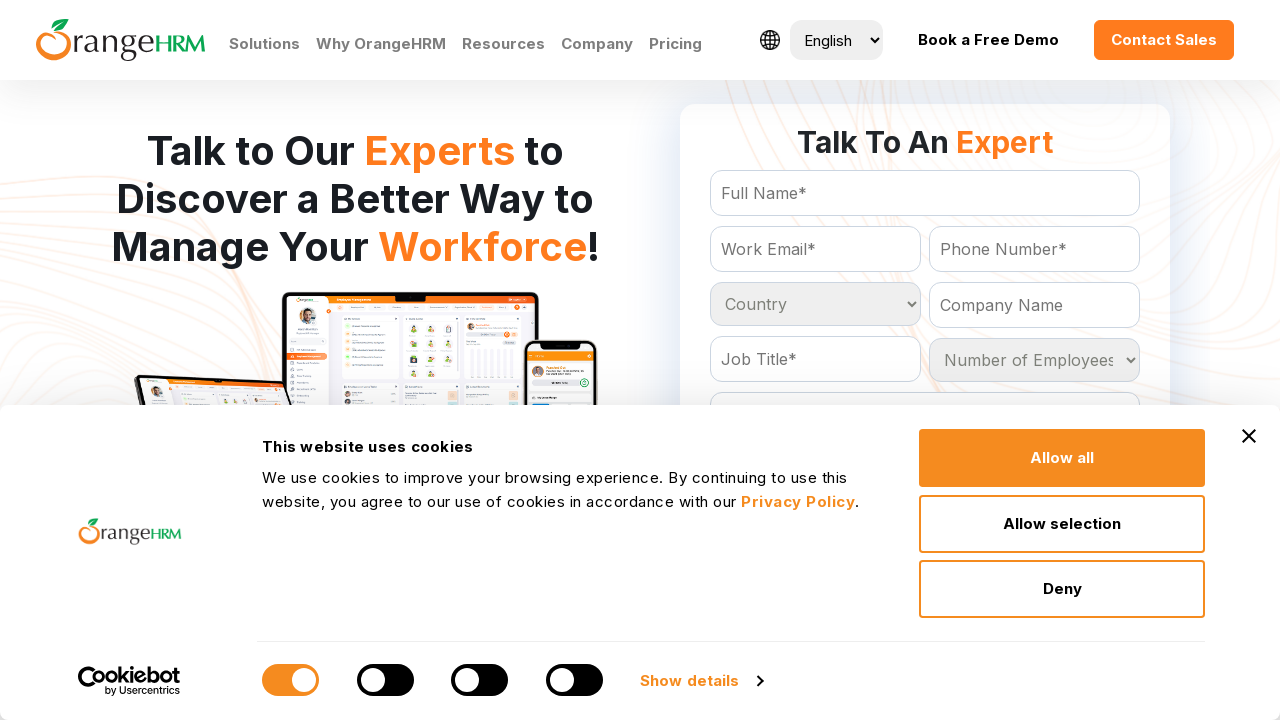

Retrieved option at index 179
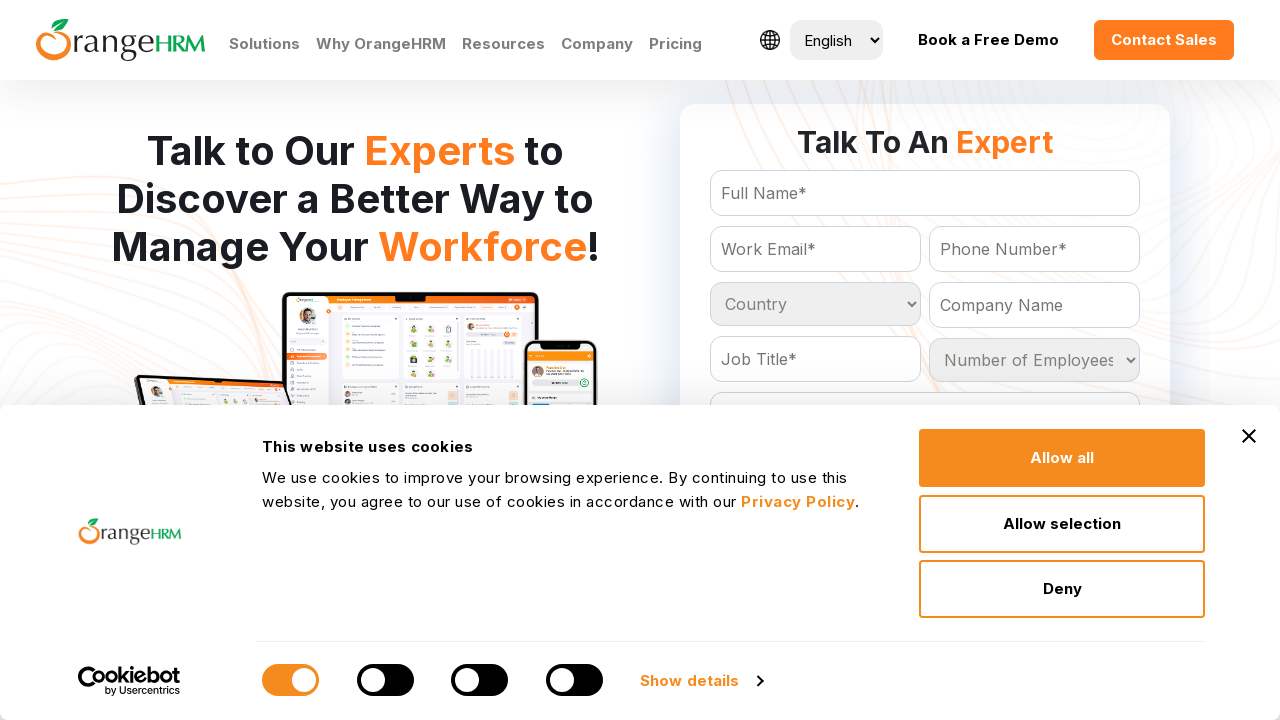

Retrieved option at index 180
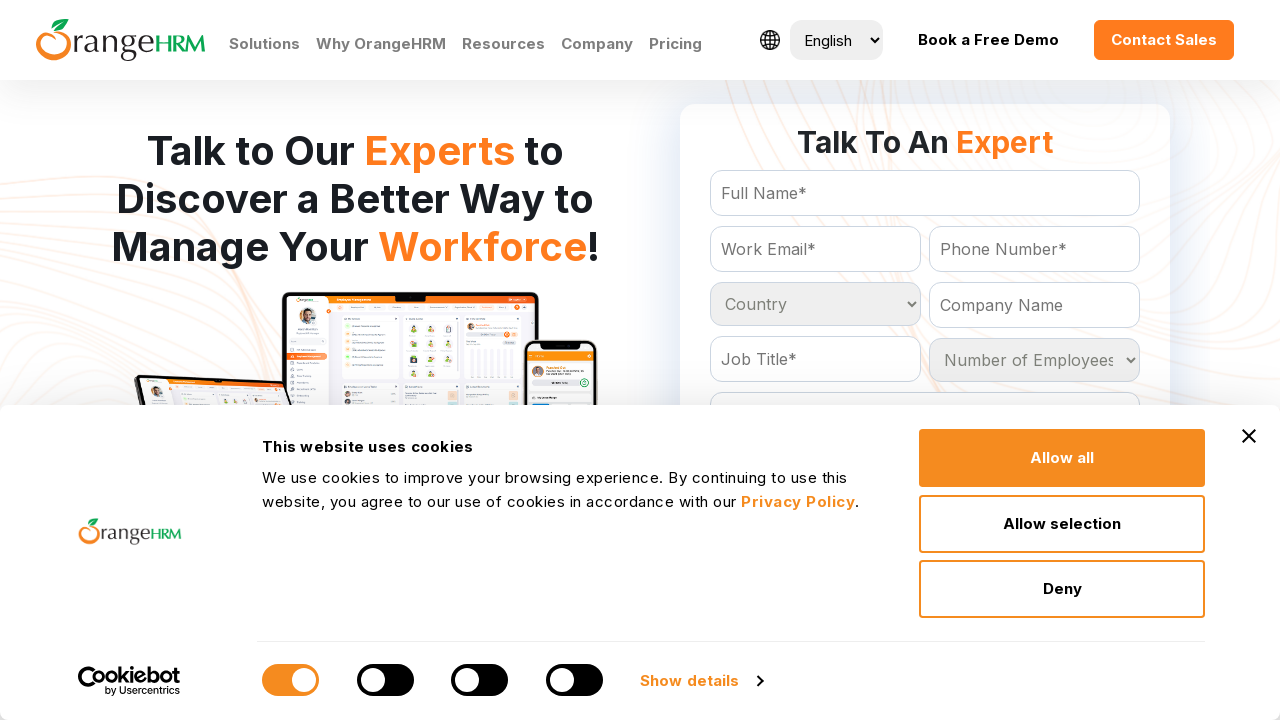

Retrieved option at index 181
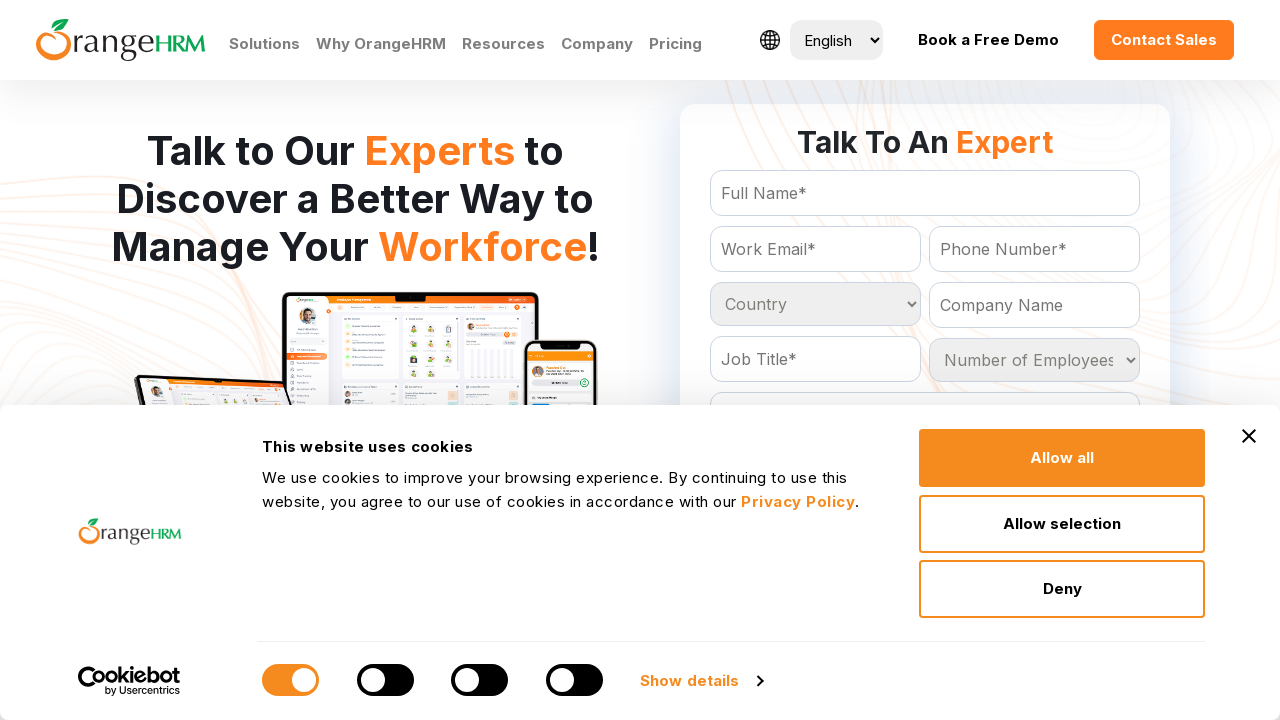

Retrieved option at index 182
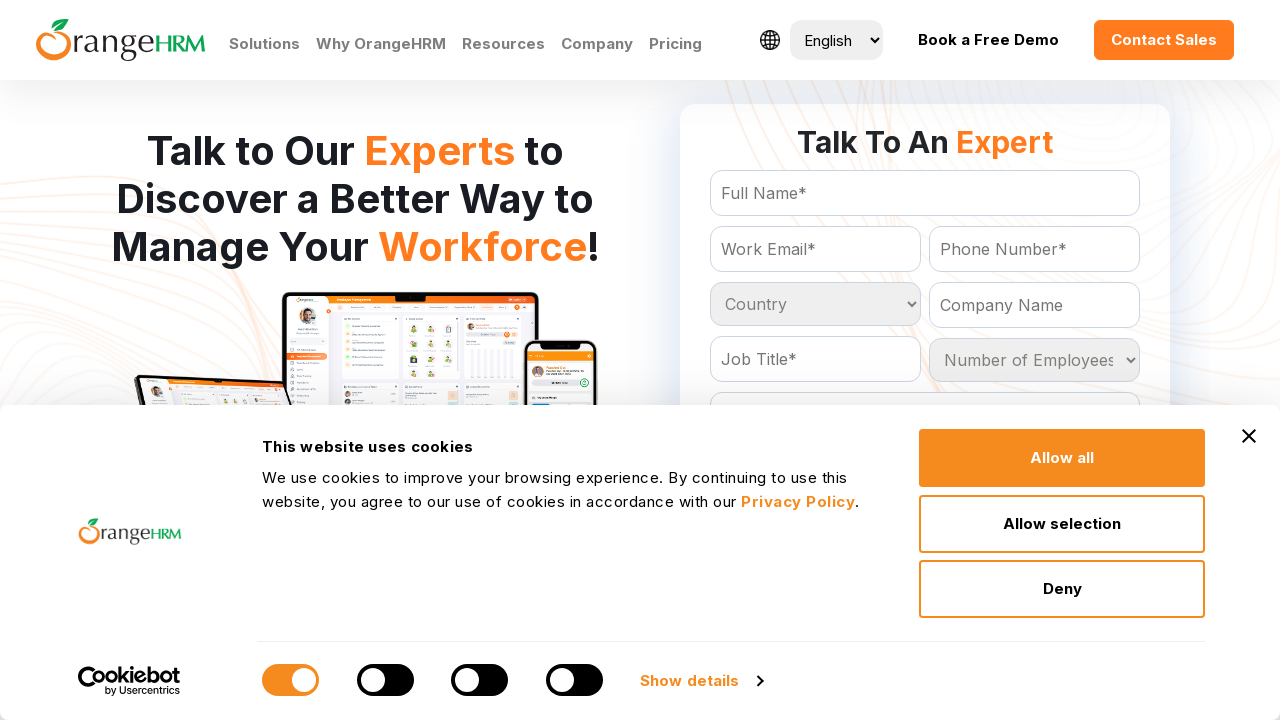

Retrieved option at index 183
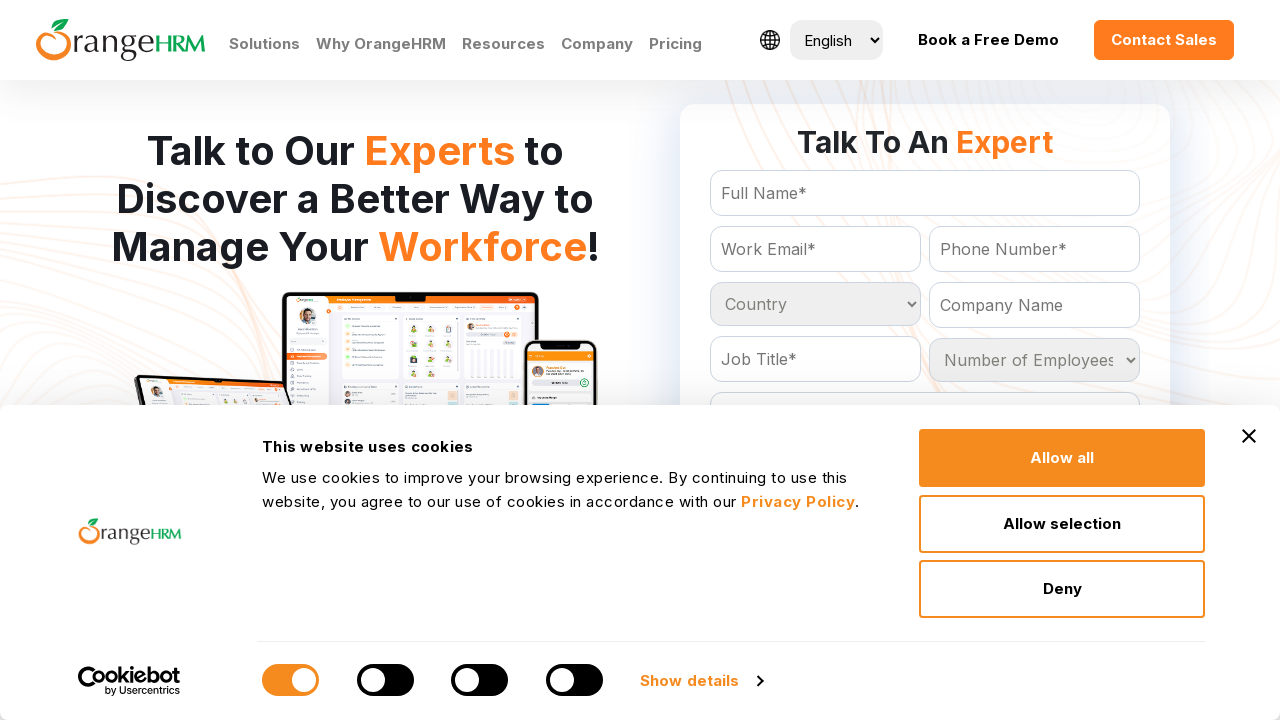

Retrieved option at index 184
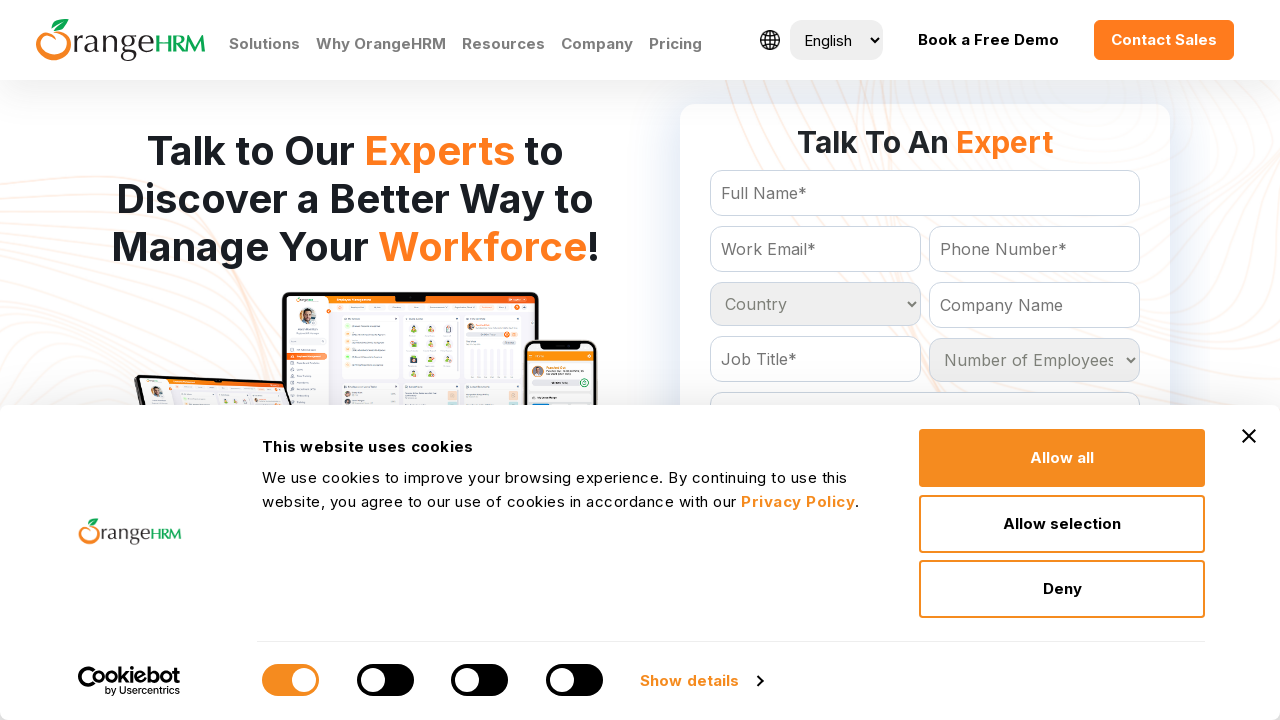

Retrieved option at index 185
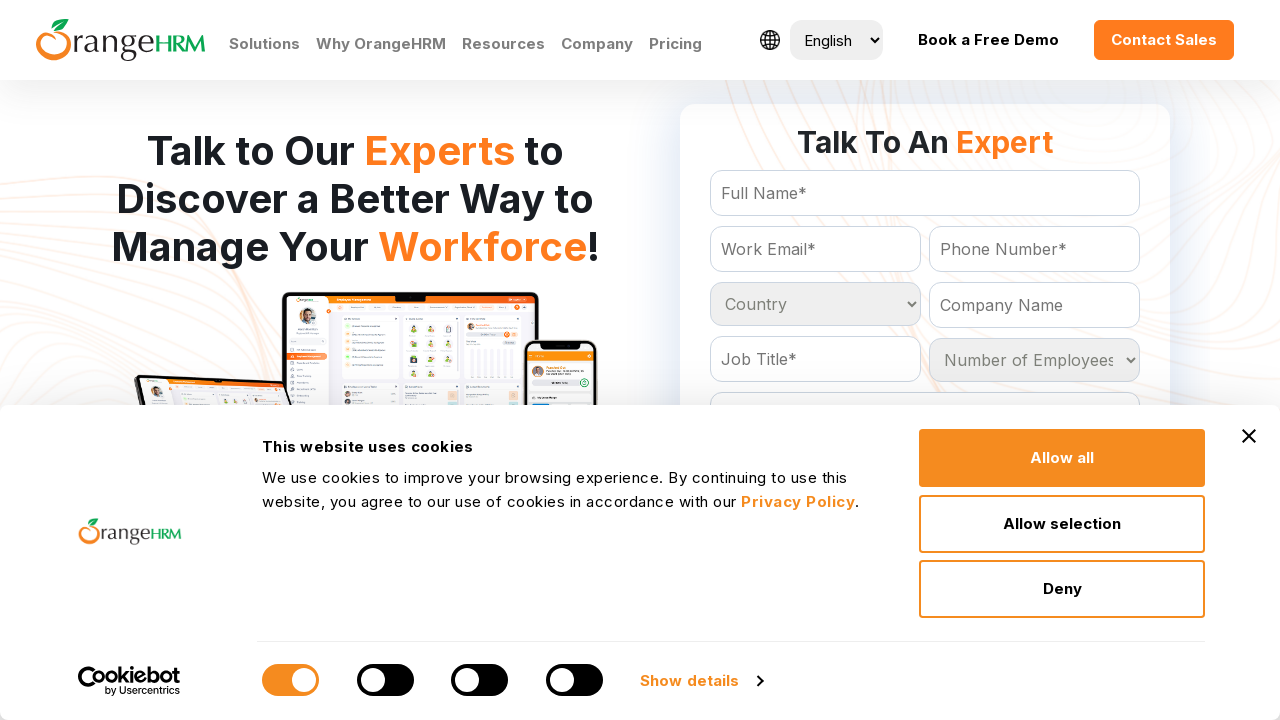

Retrieved option at index 186
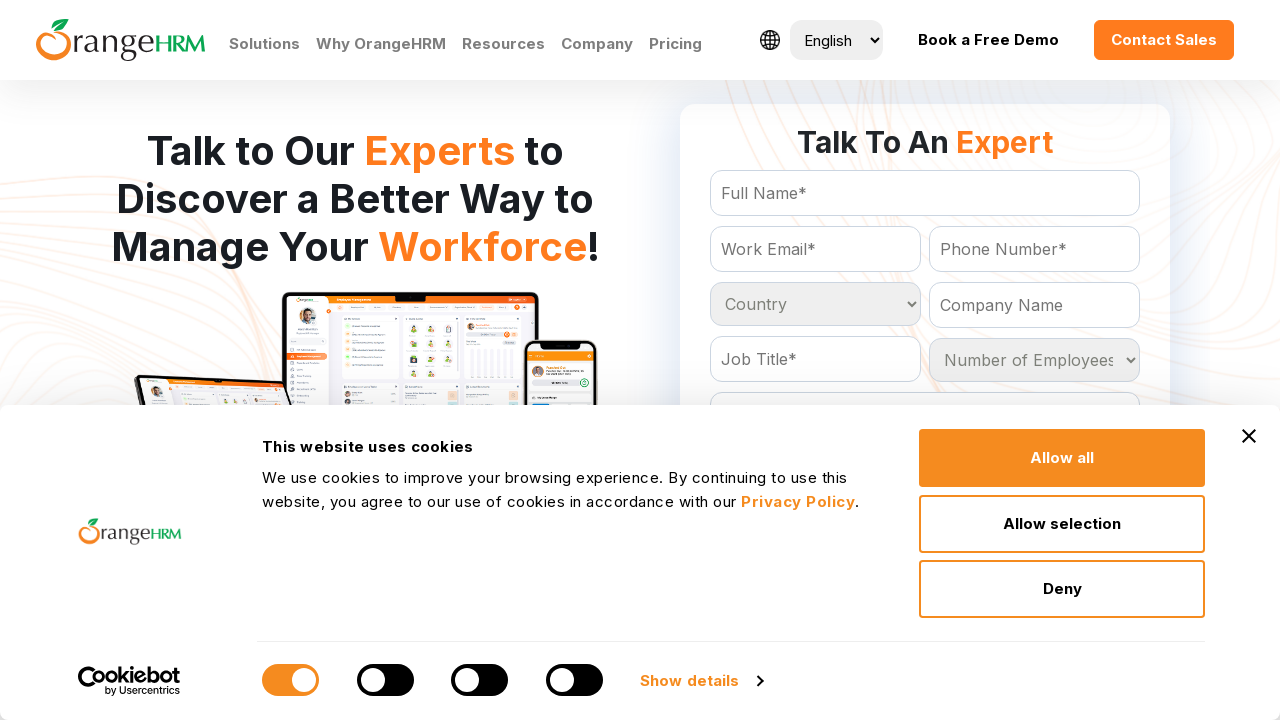

Retrieved option at index 187
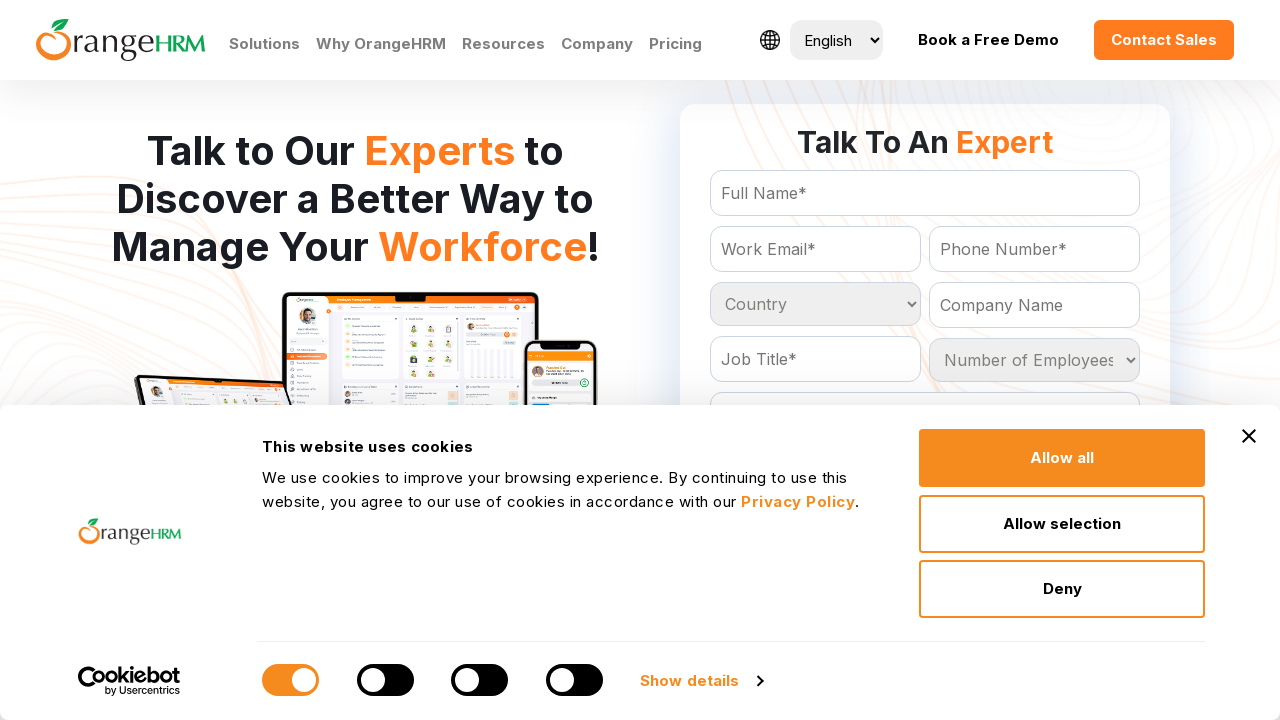

Retrieved option at index 188
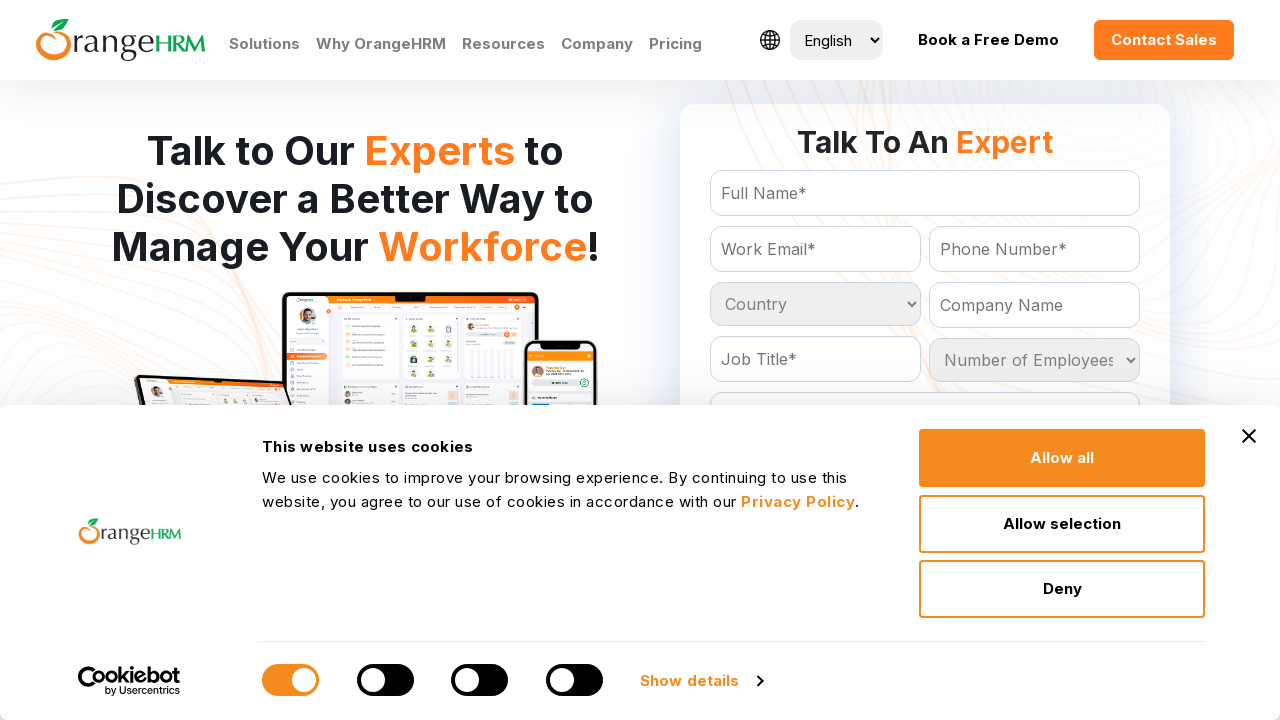

Retrieved option at index 189
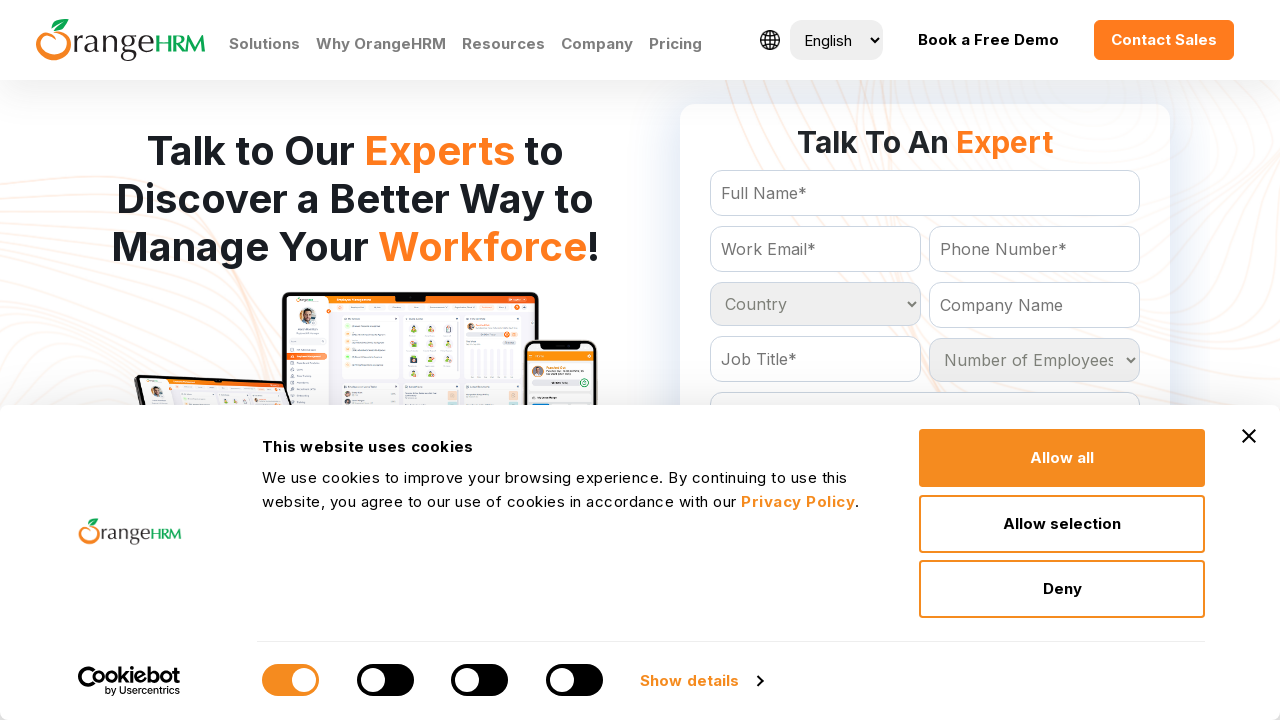

Retrieved option at index 190
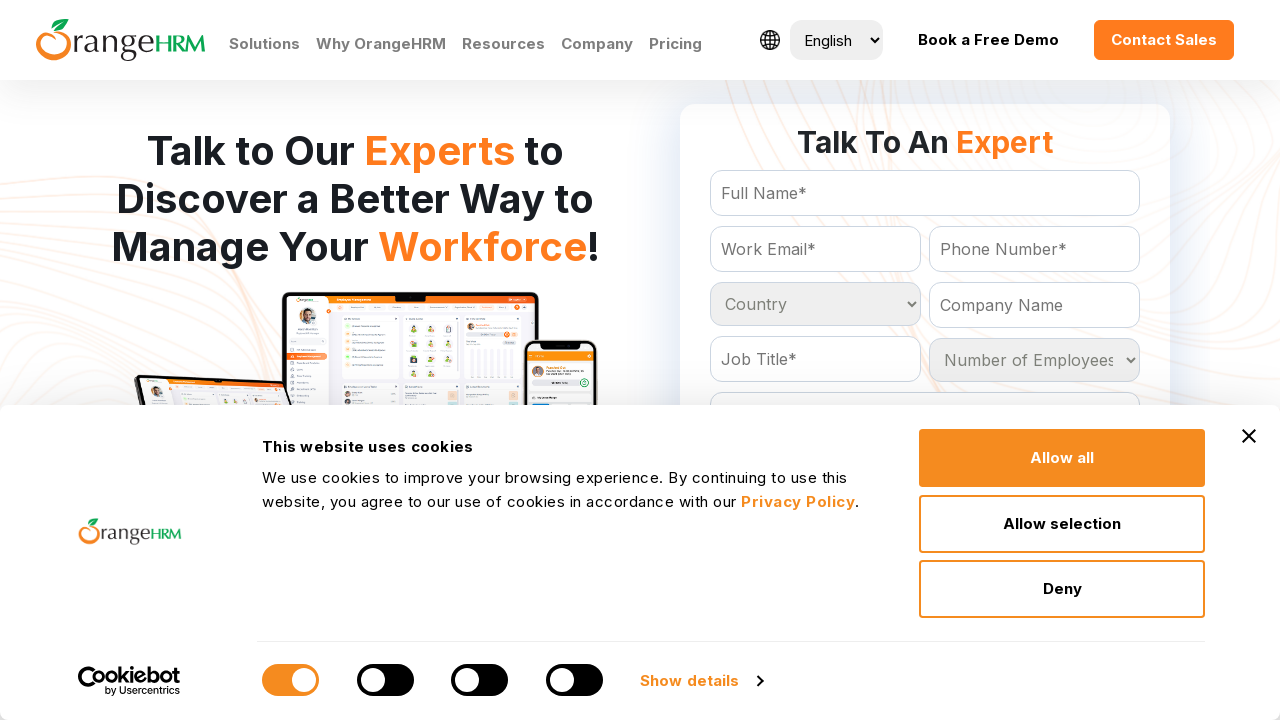

Retrieved option at index 191
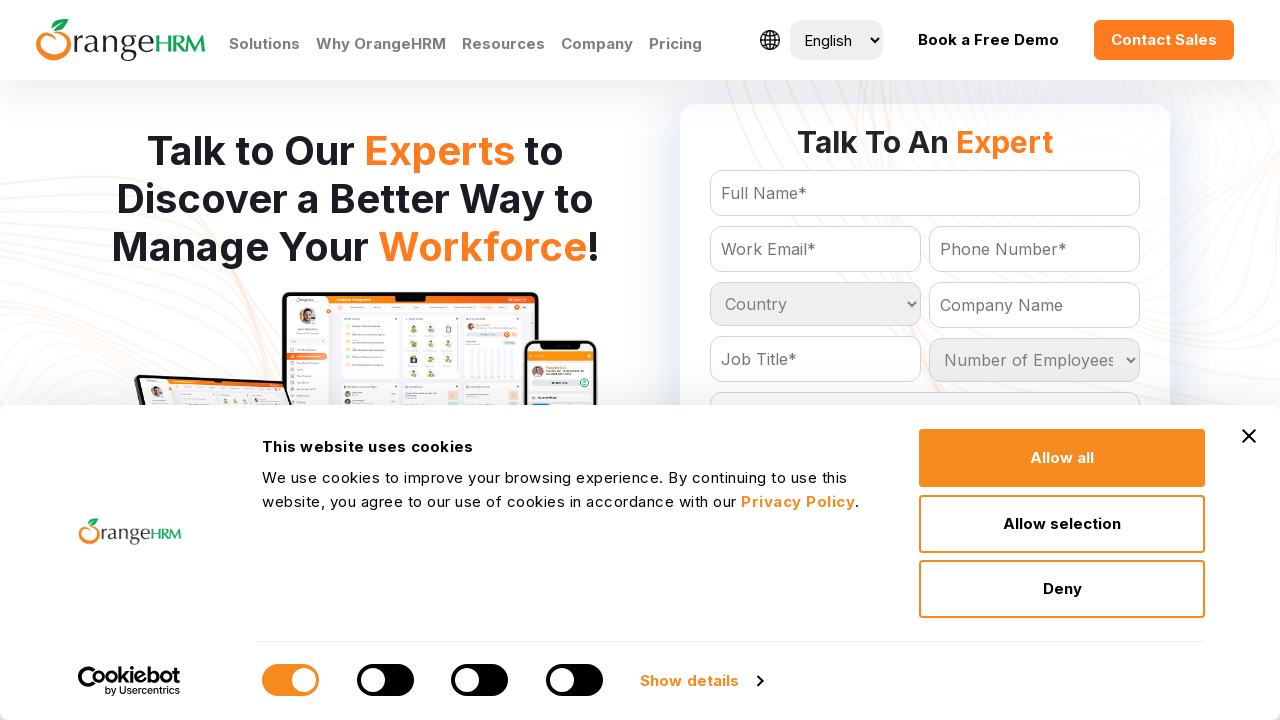

Retrieved option at index 192
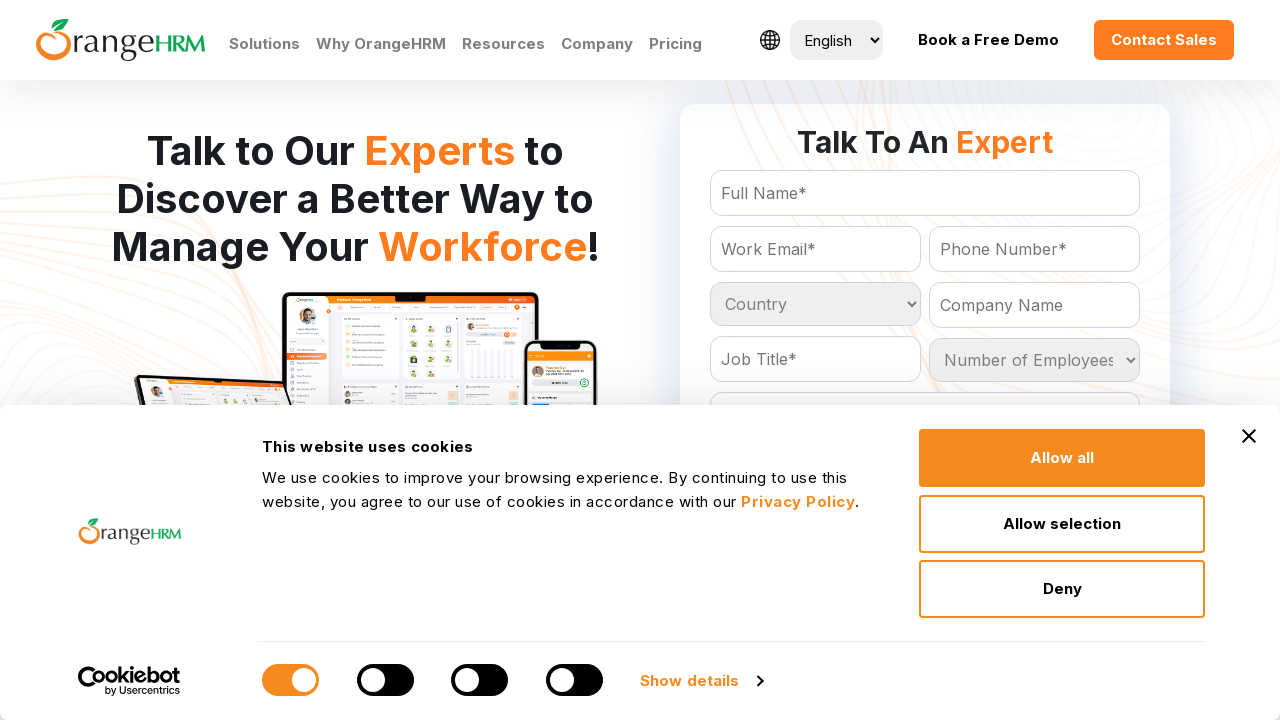

Retrieved option at index 193
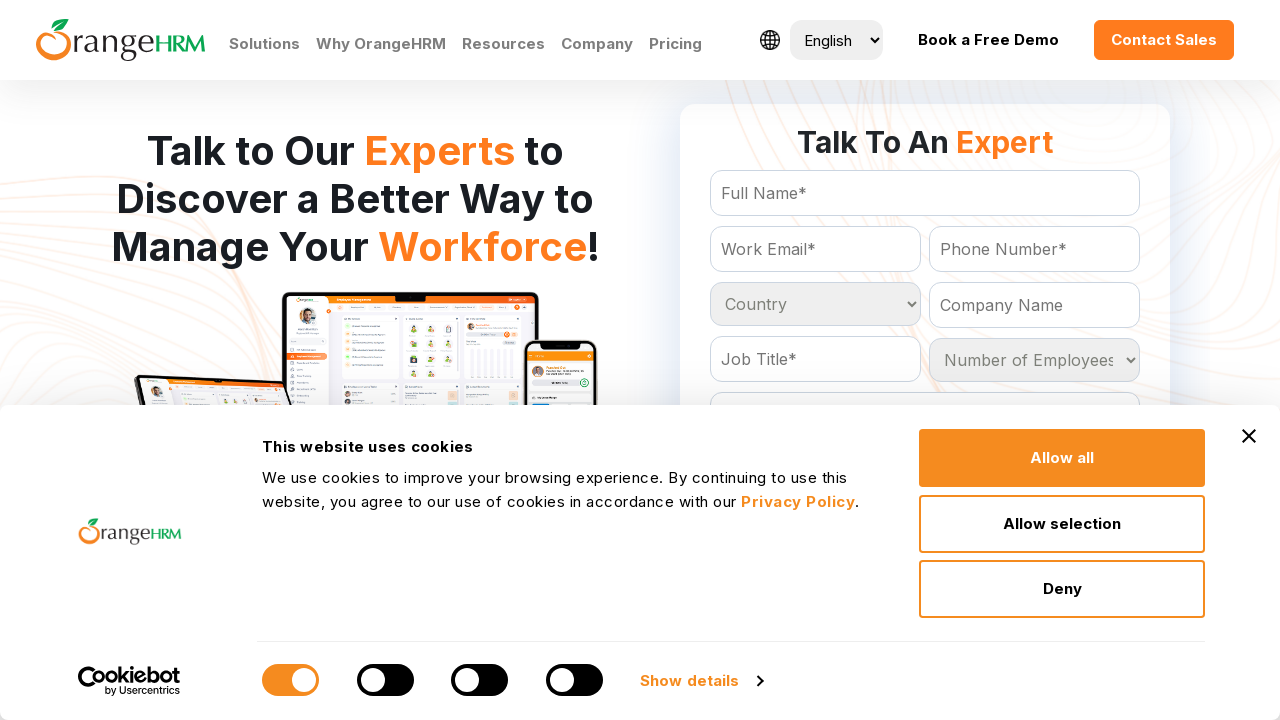

Retrieved option at index 194
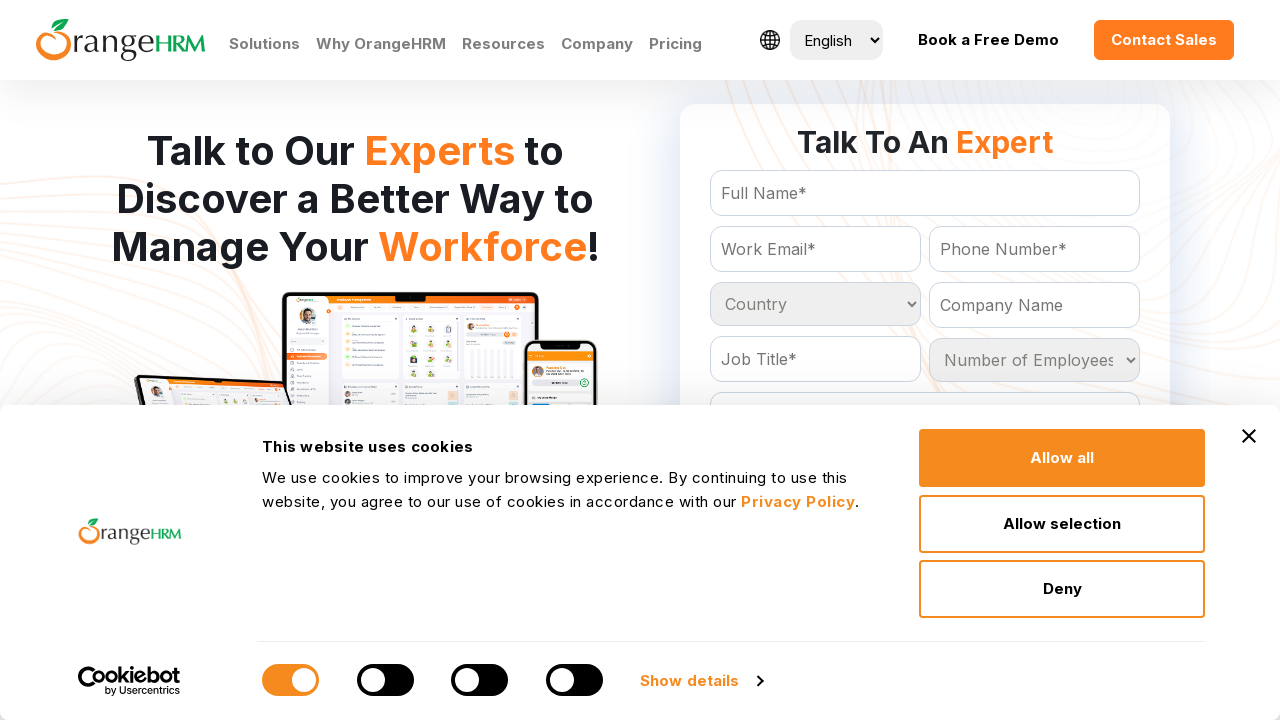

Retrieved option at index 195
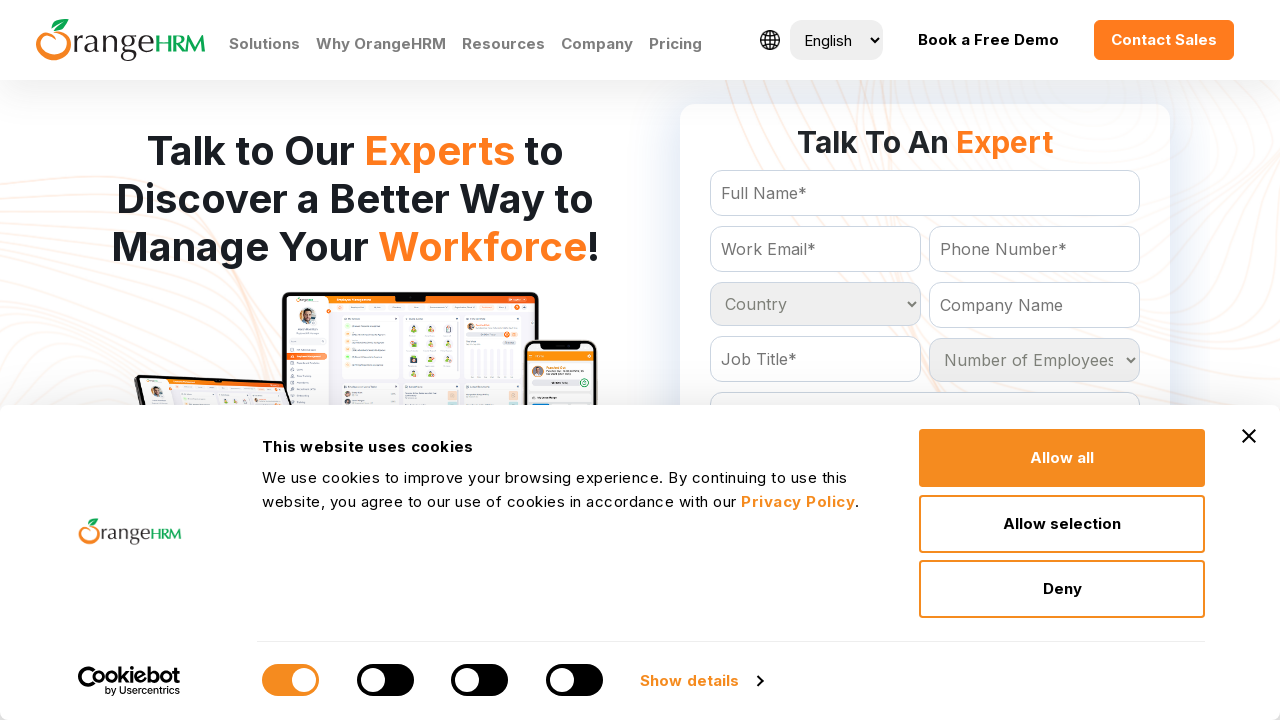

Retrieved option at index 196
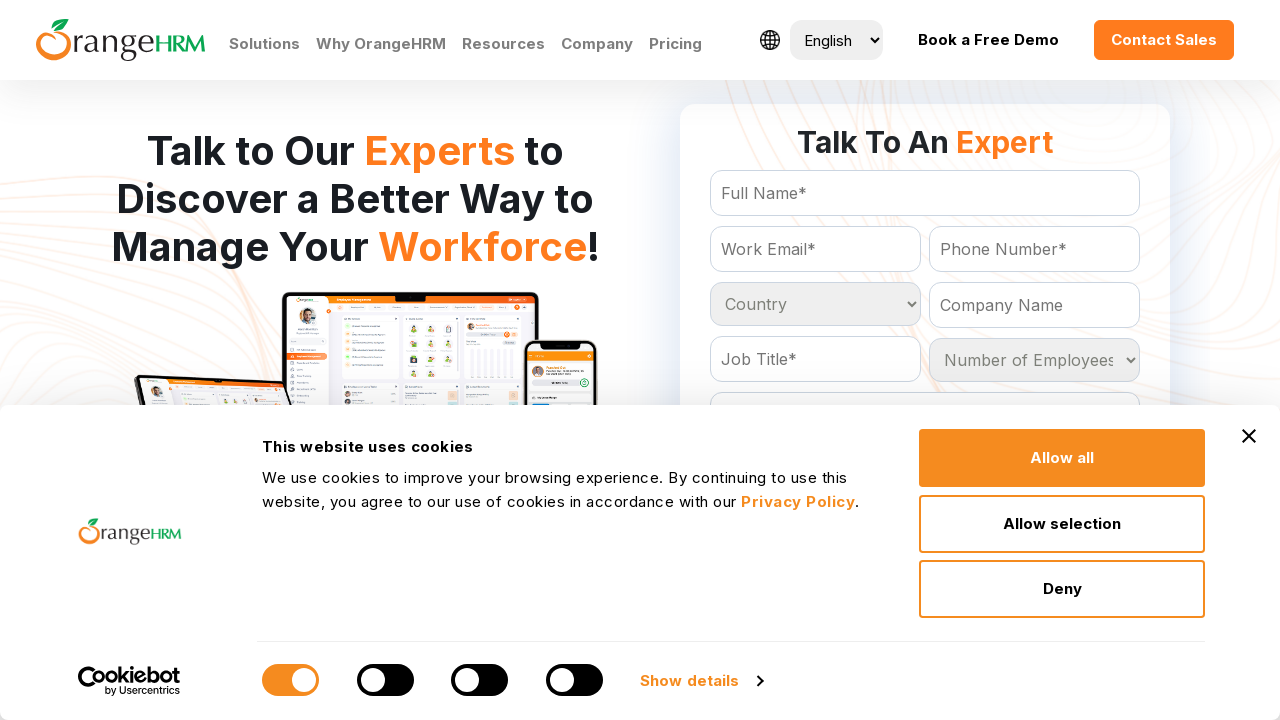

Retrieved option at index 197
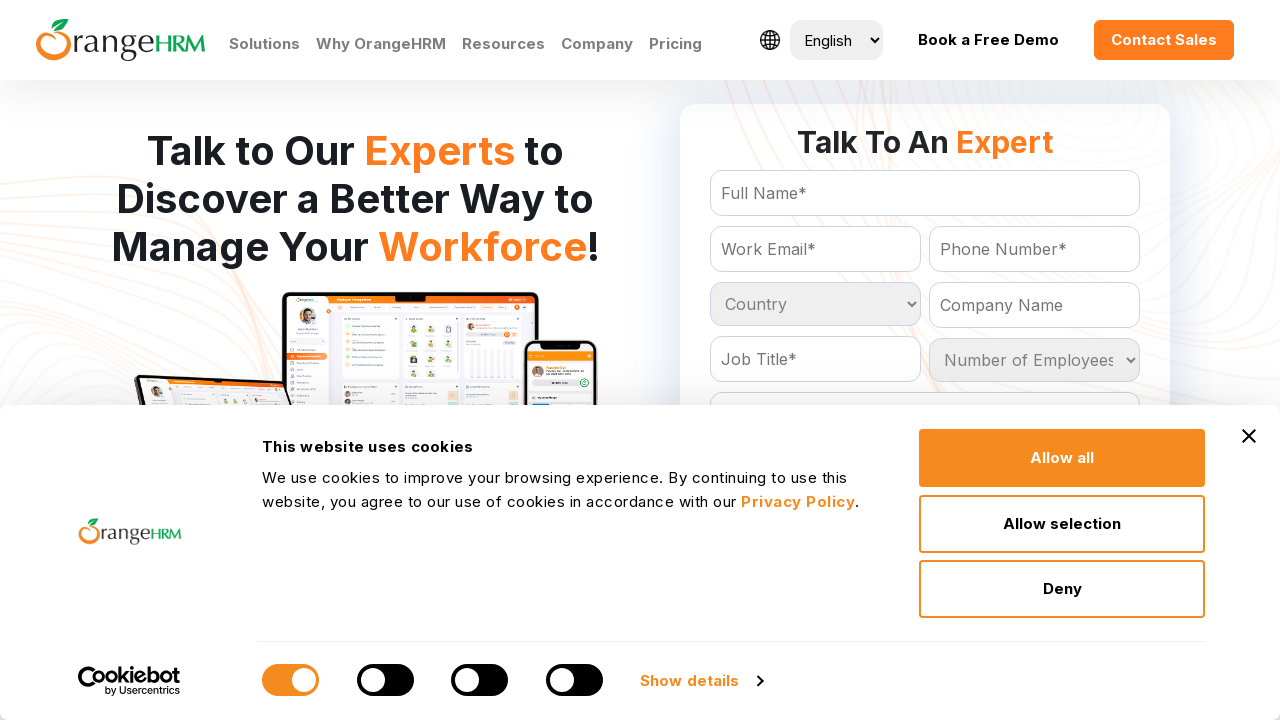

Retrieved option at index 198
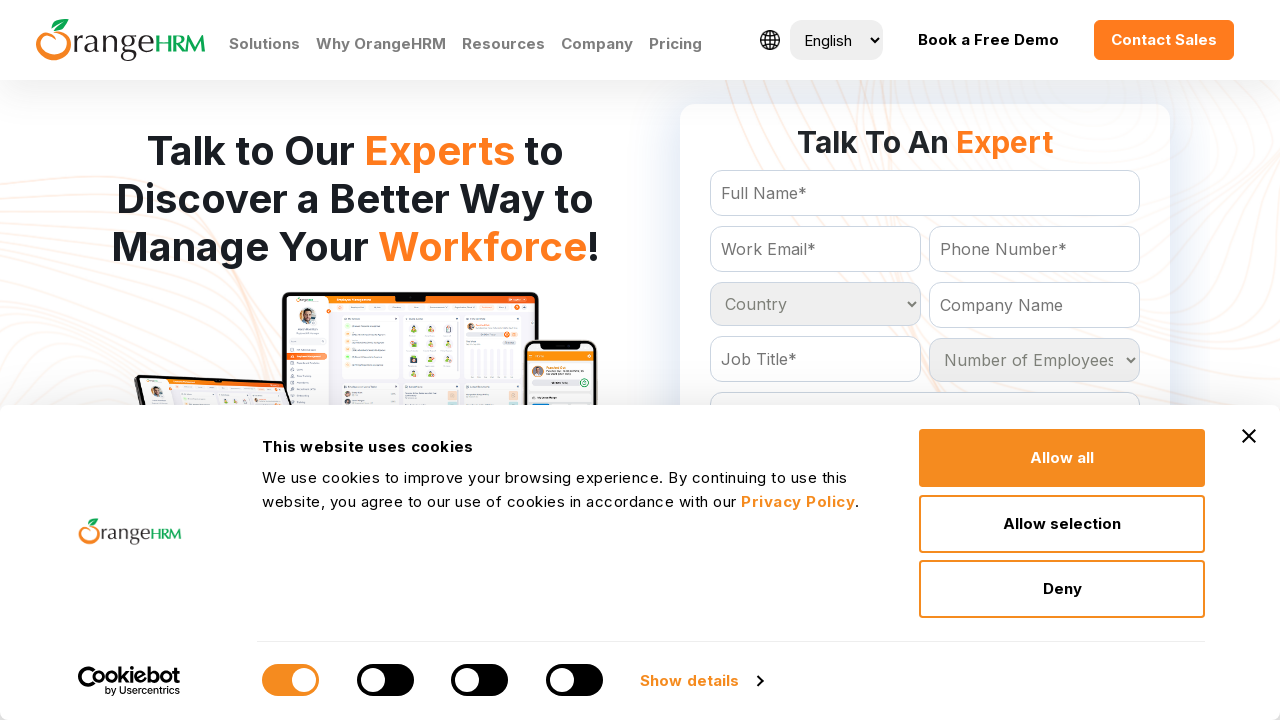

Retrieved option at index 199
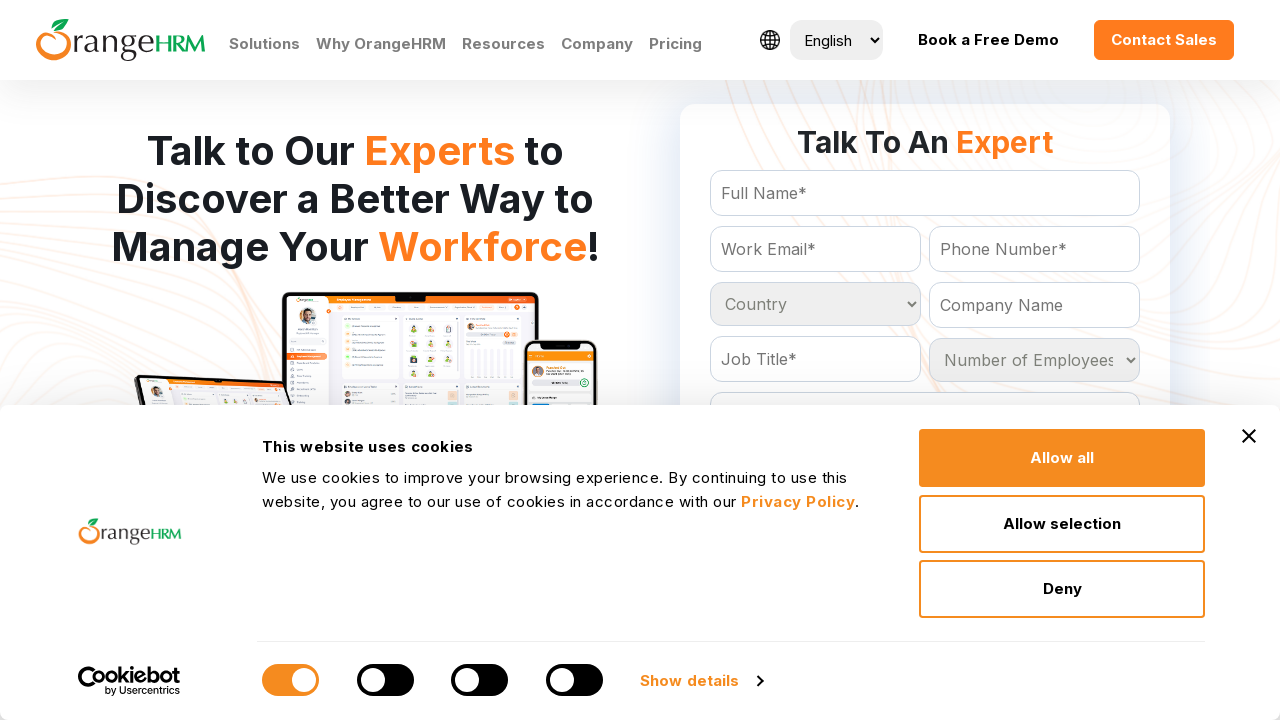

Retrieved option at index 200
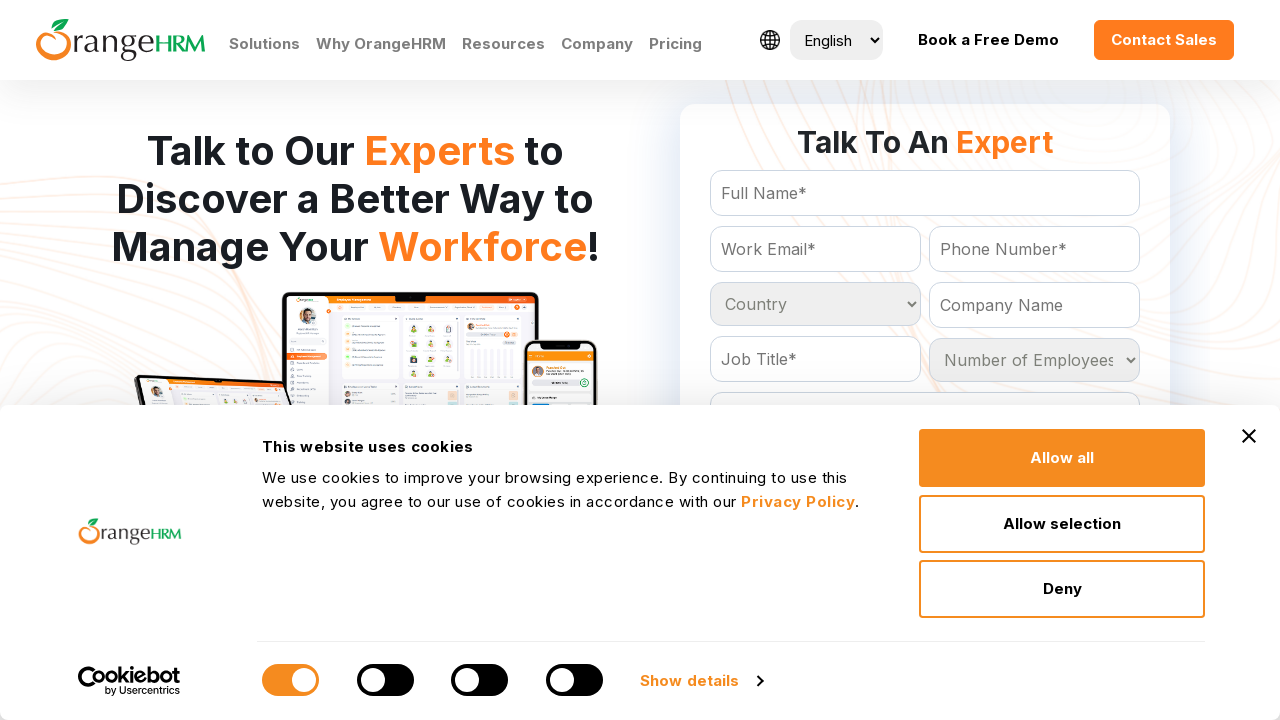

Retrieved option at index 201
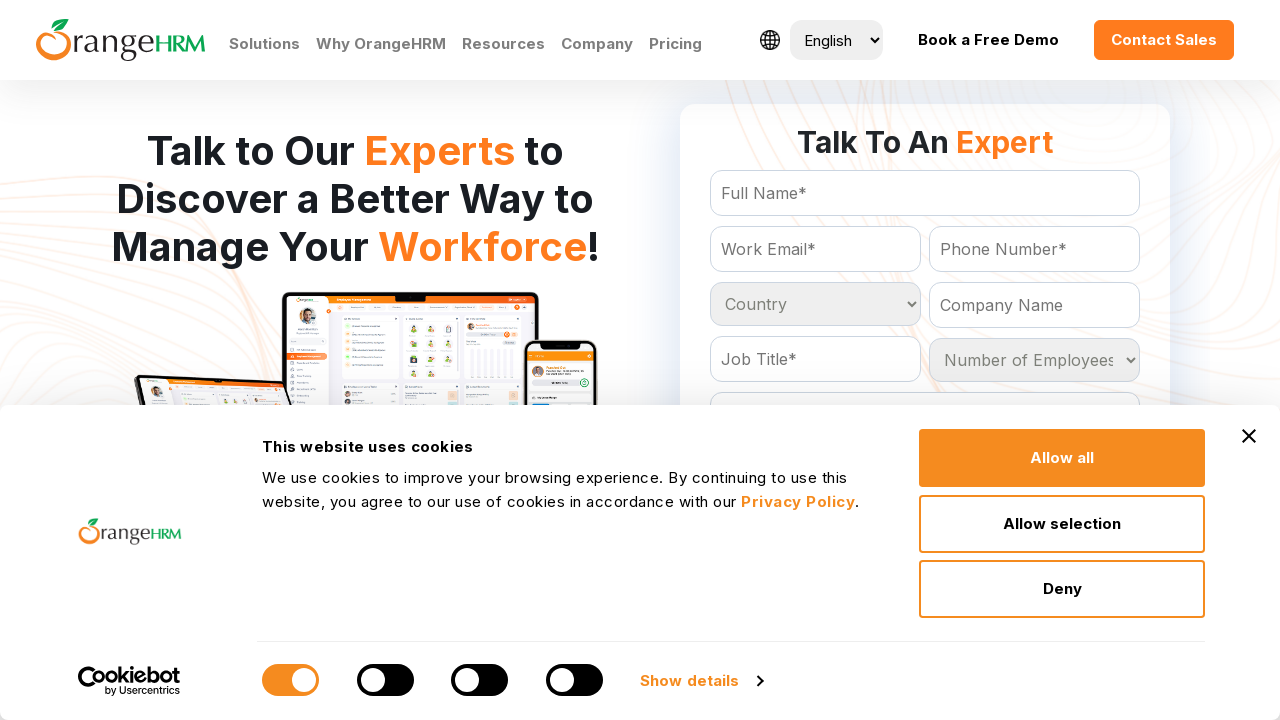

Retrieved option at index 202
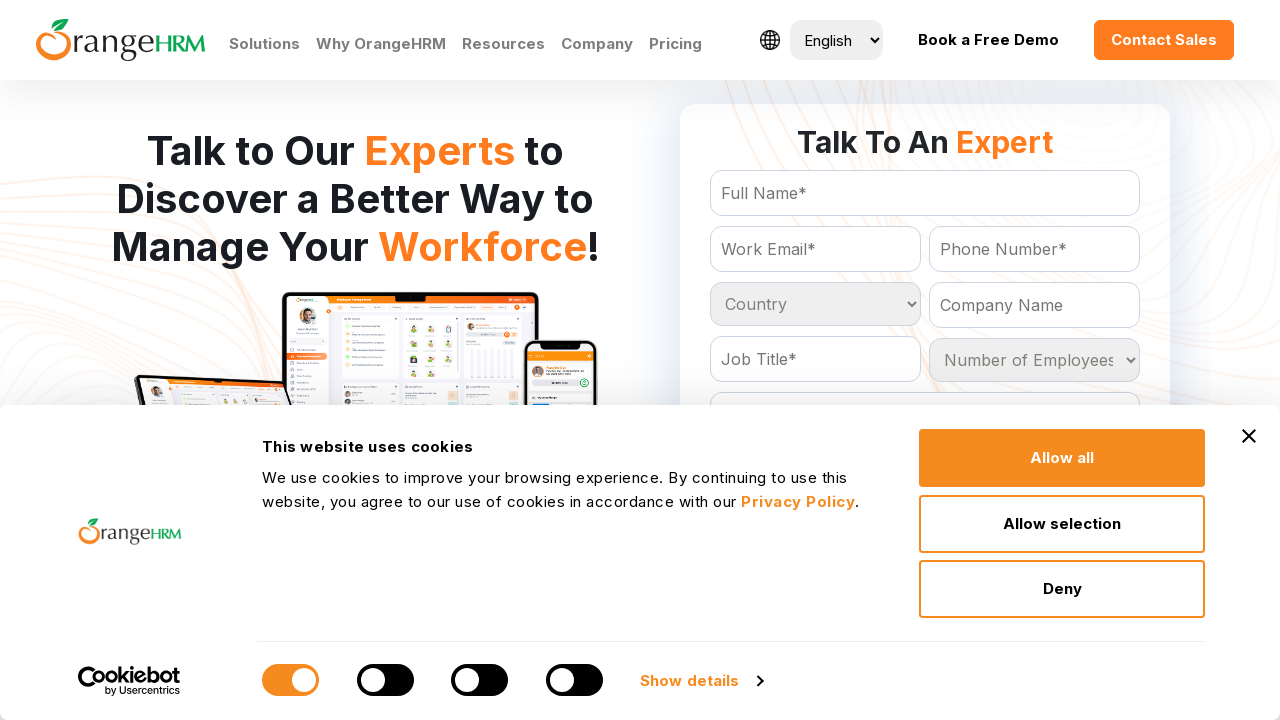

Retrieved option at index 203
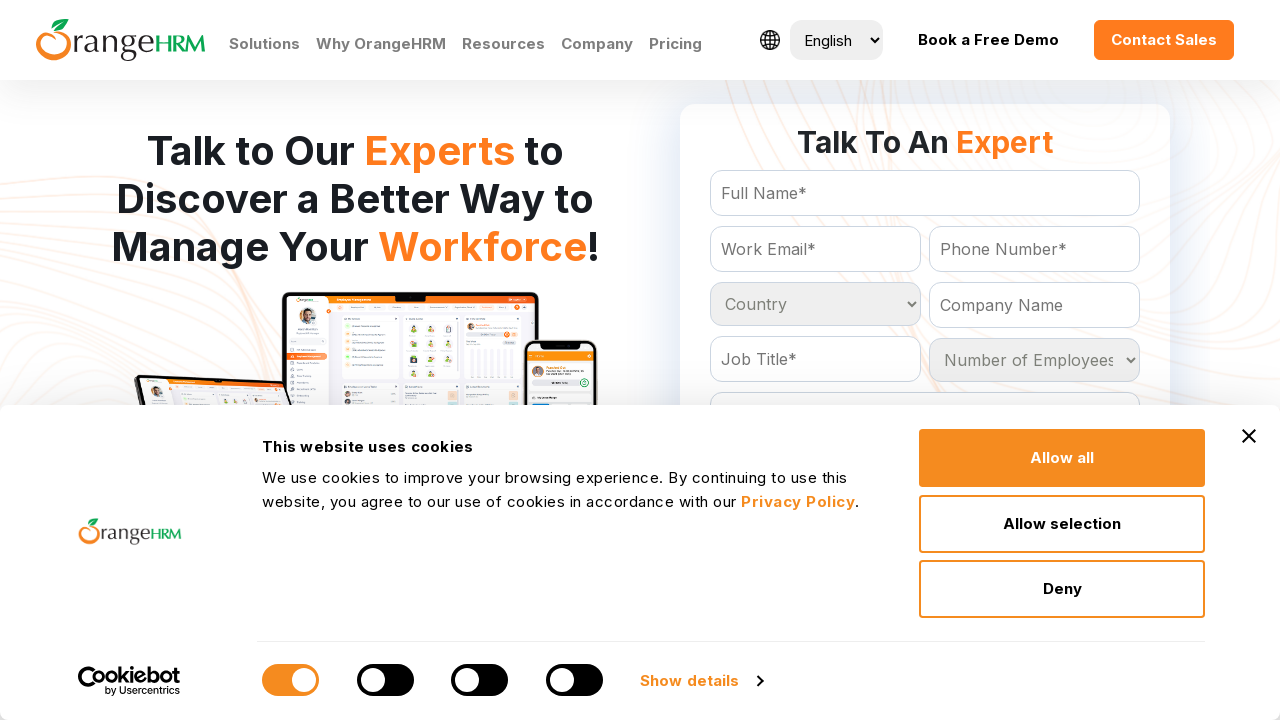

Retrieved option at index 204
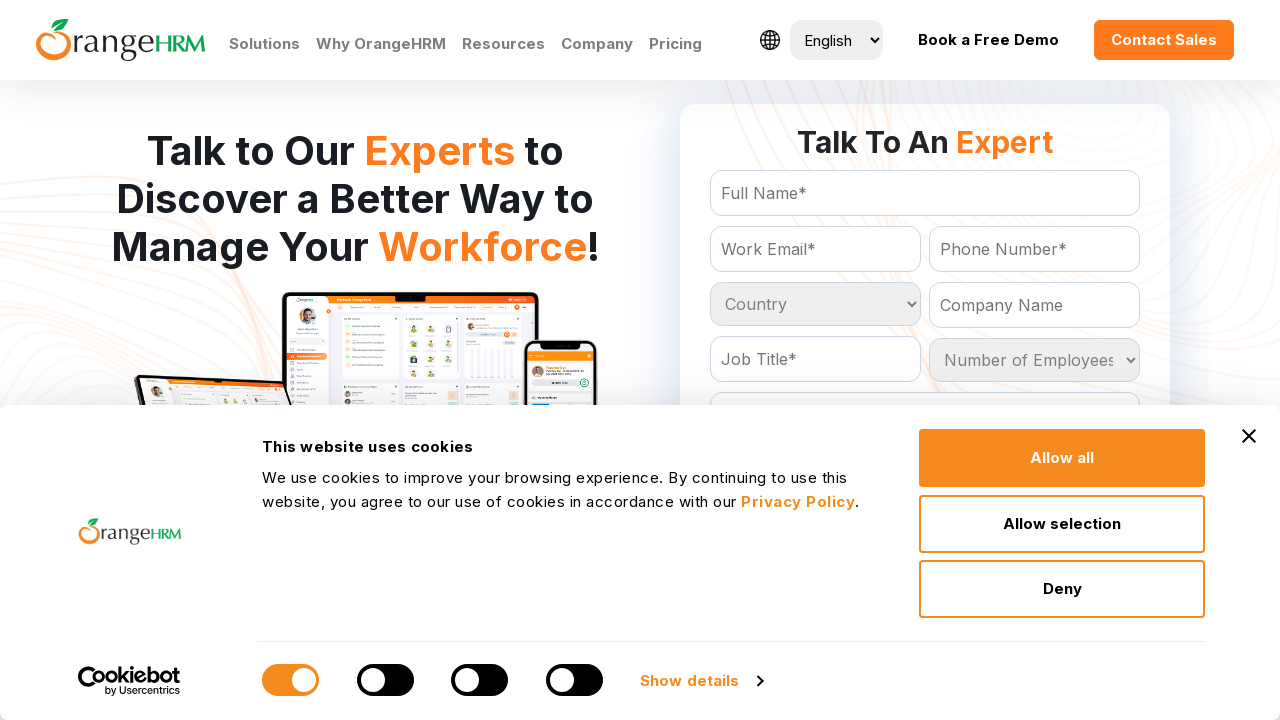

Retrieved option at index 205
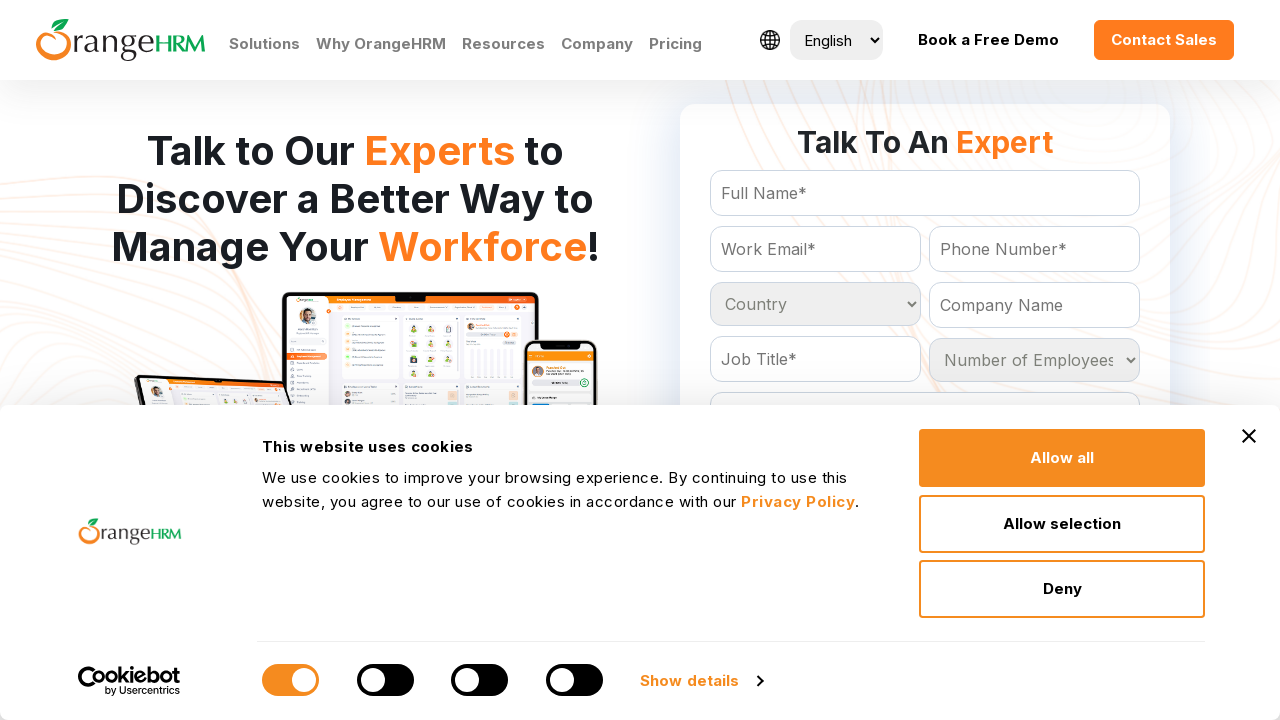

Retrieved option at index 206
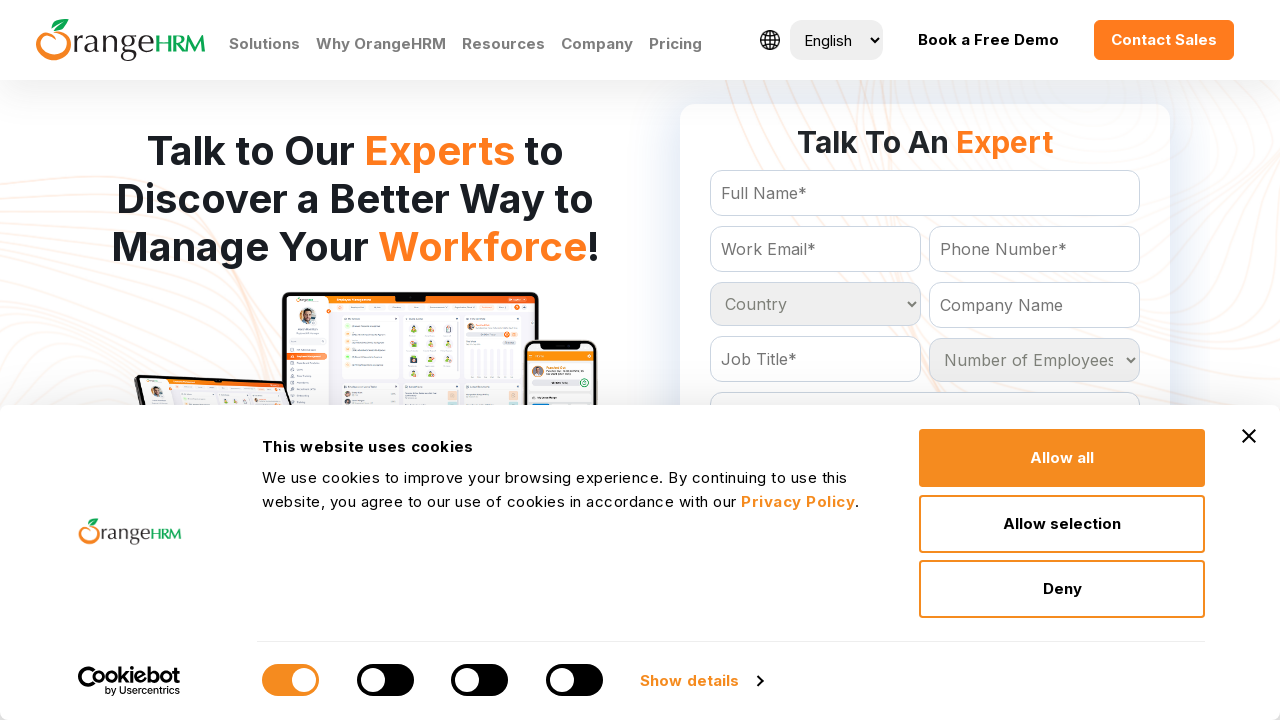

Retrieved option at index 207
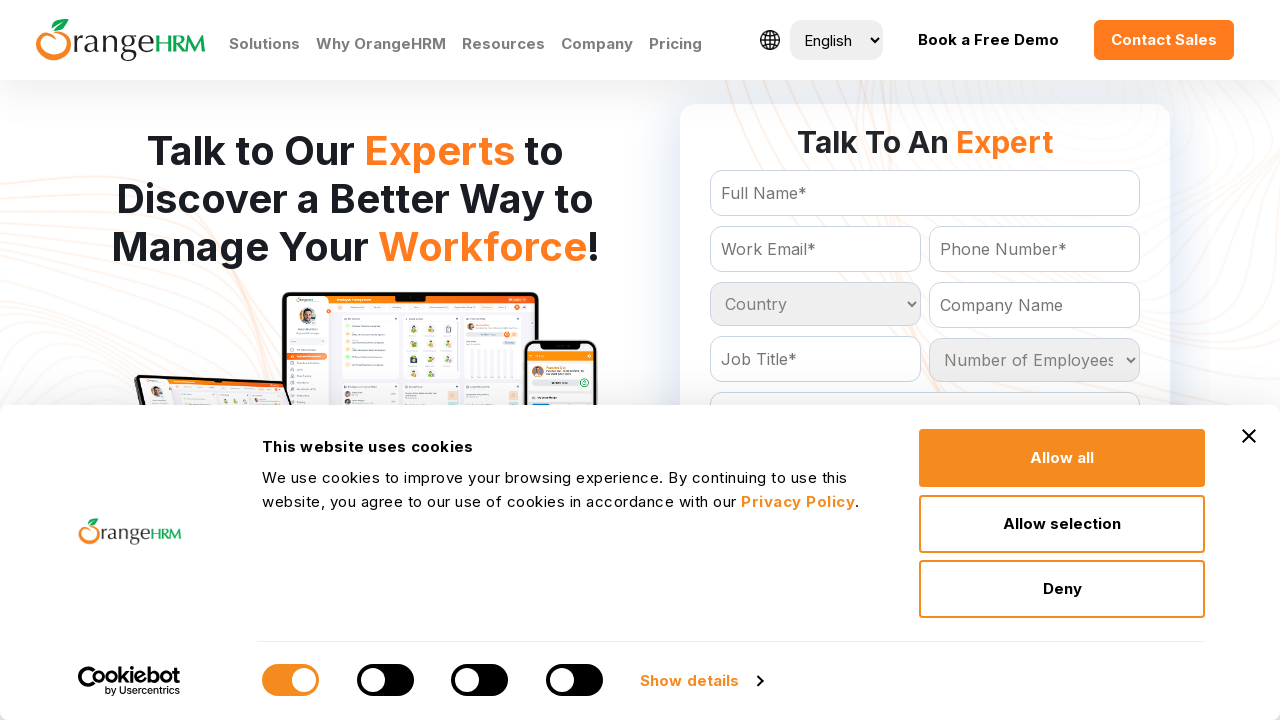

Retrieved option at index 208
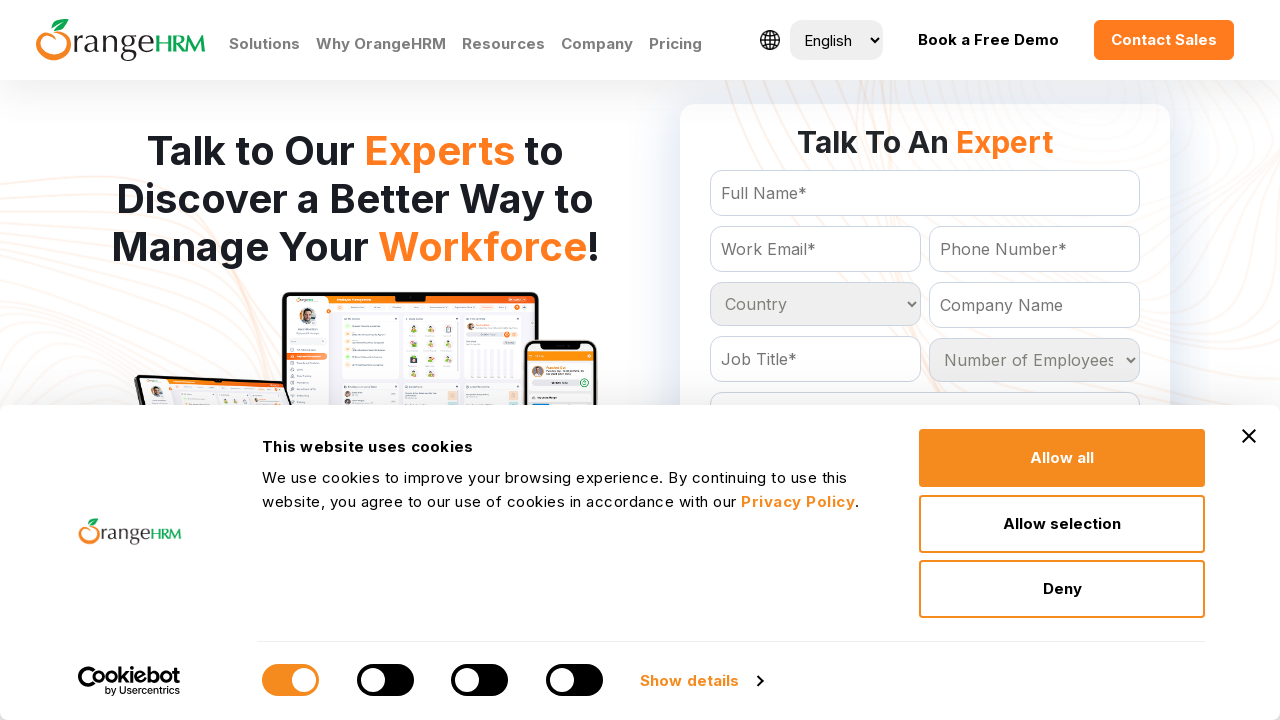

Retrieved option at index 209
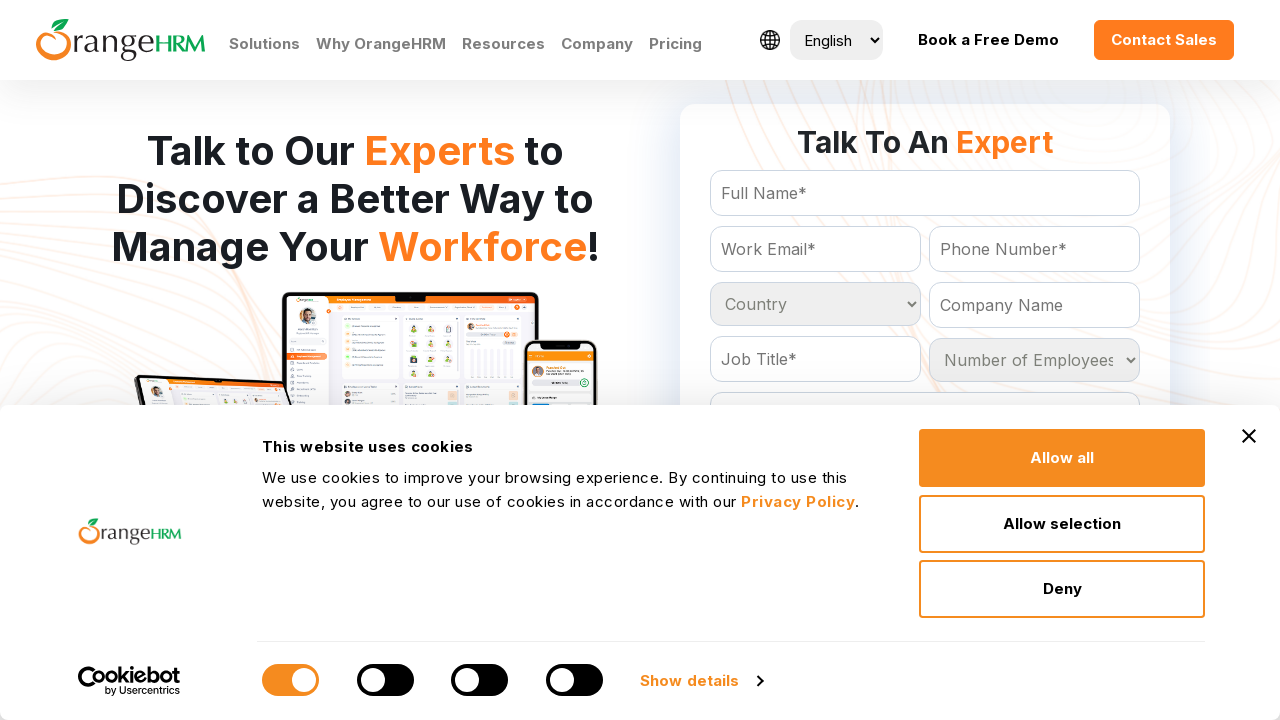

Retrieved option at index 210
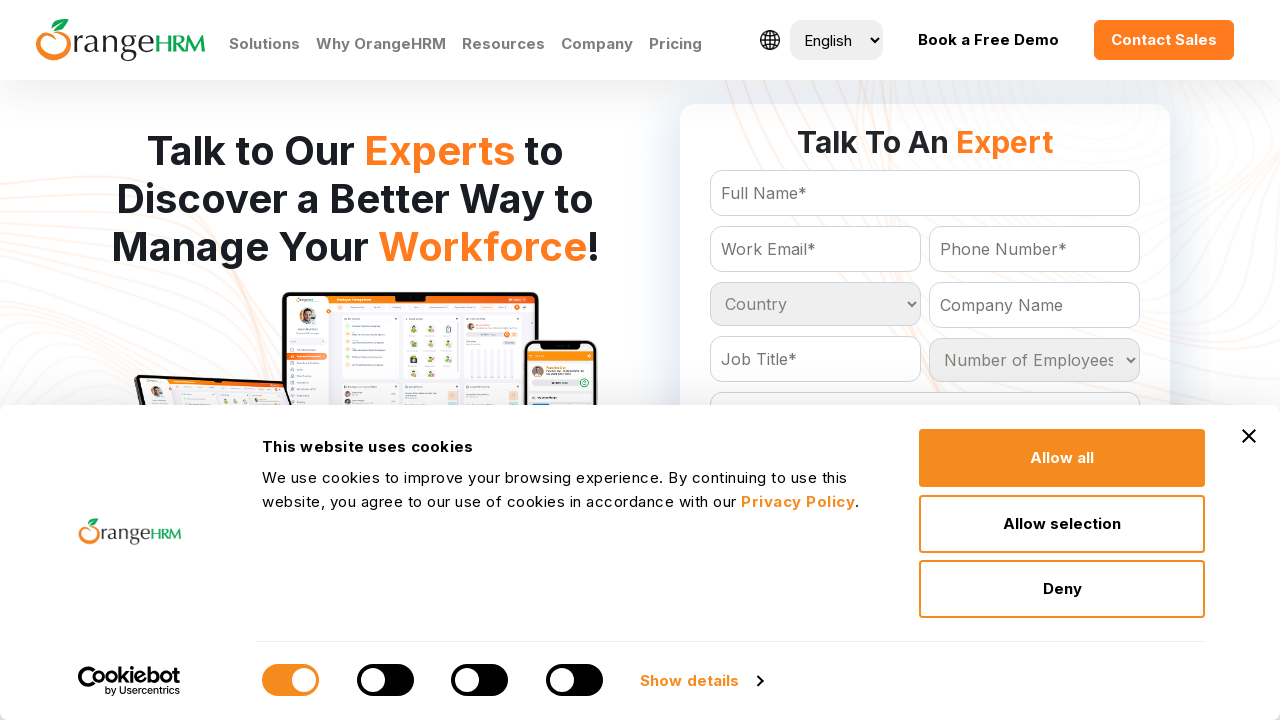

Retrieved option at index 211
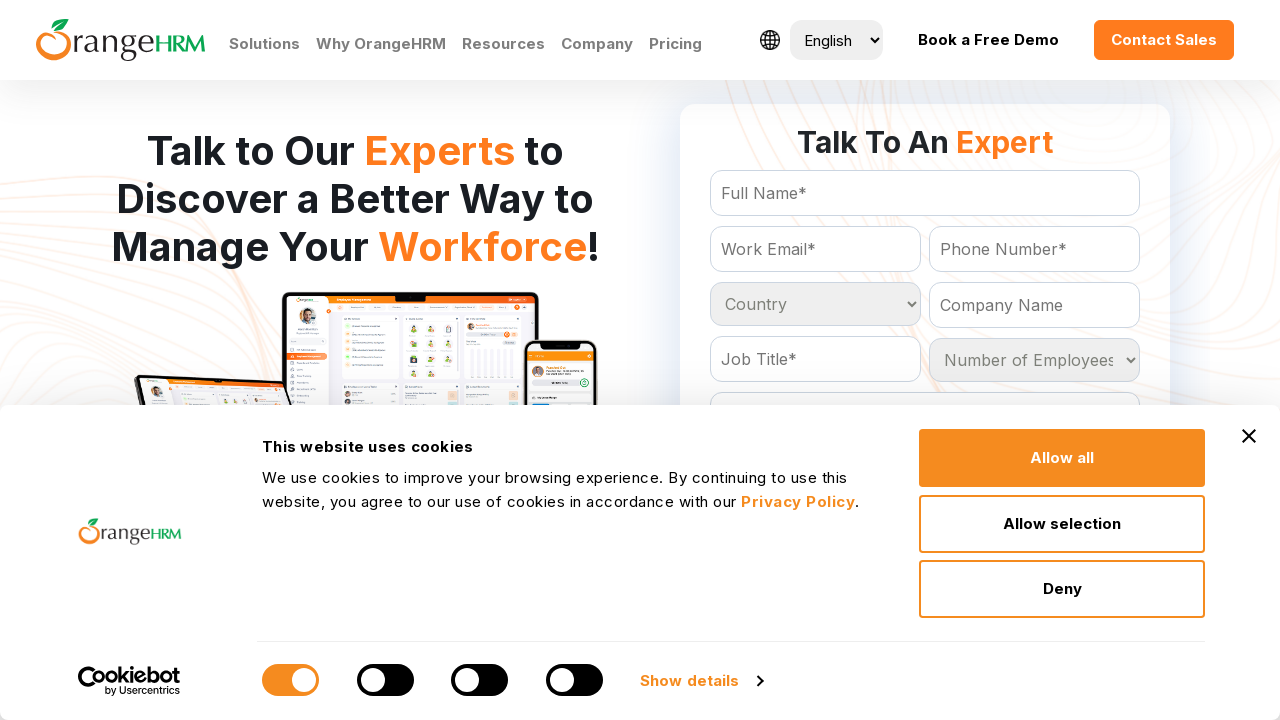

Retrieved option at index 212
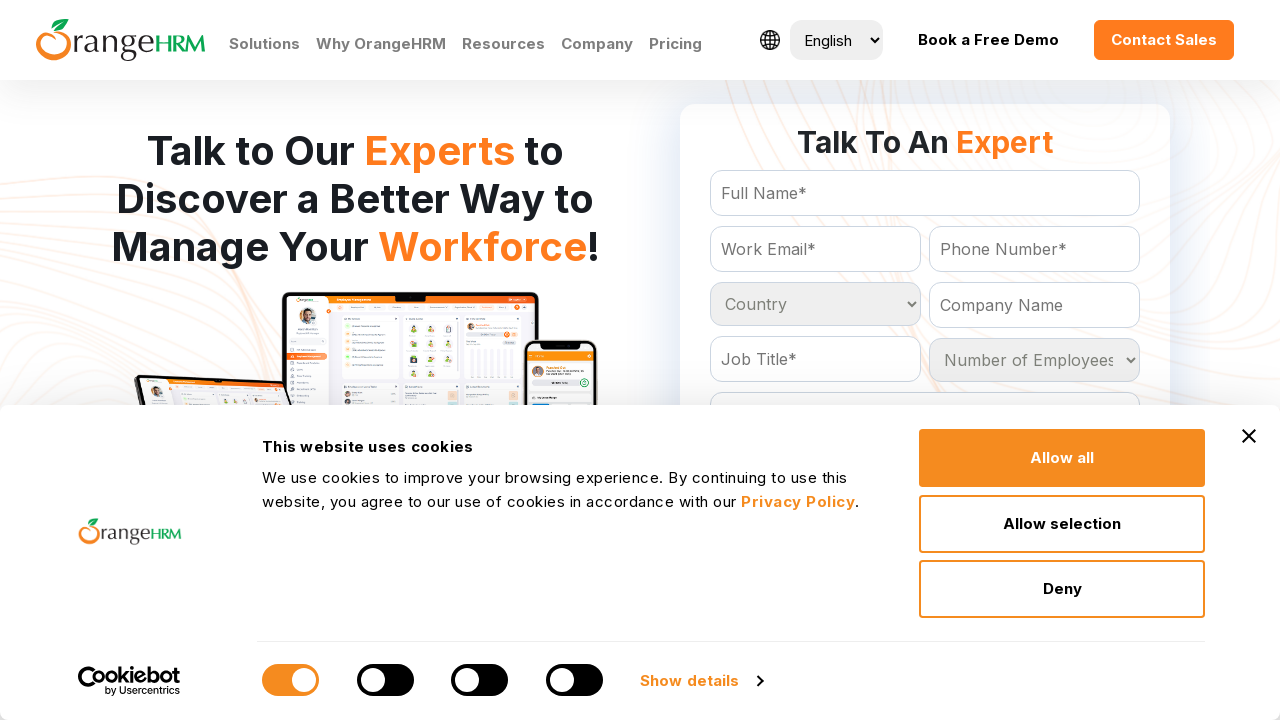

Retrieved option at index 213
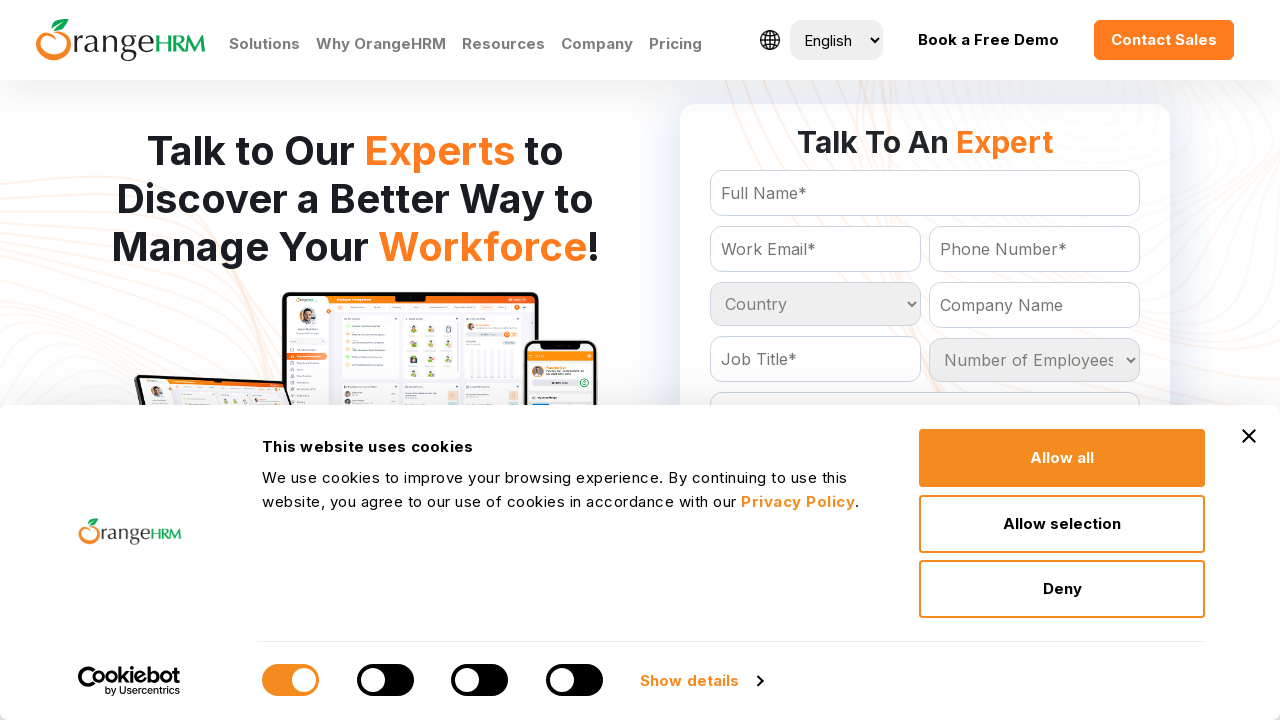

Retrieved option at index 214
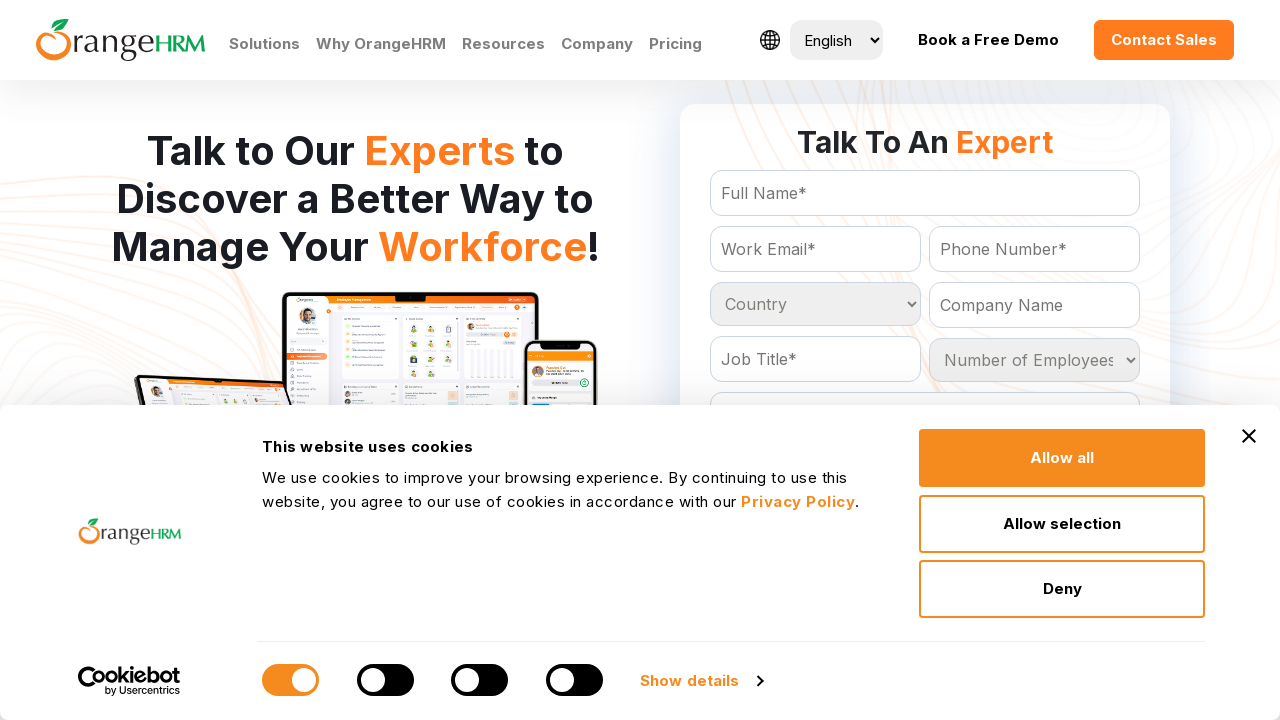

Retrieved option at index 215
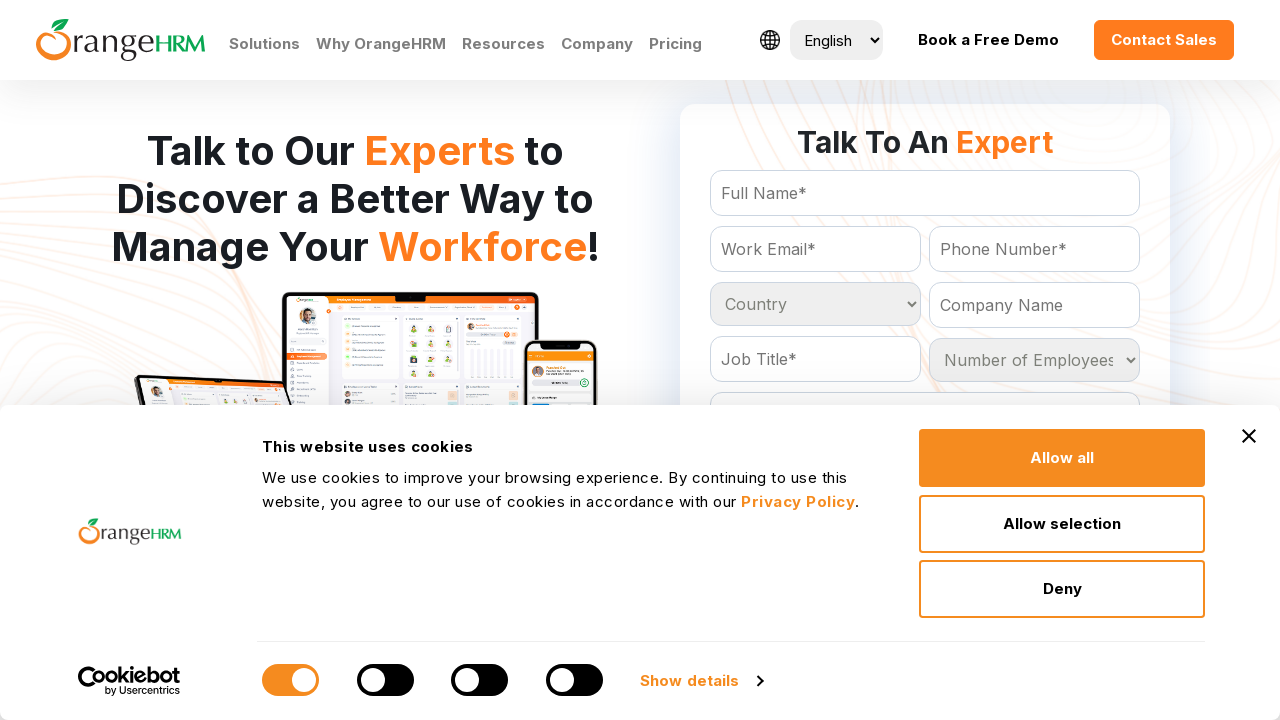

Retrieved option at index 216
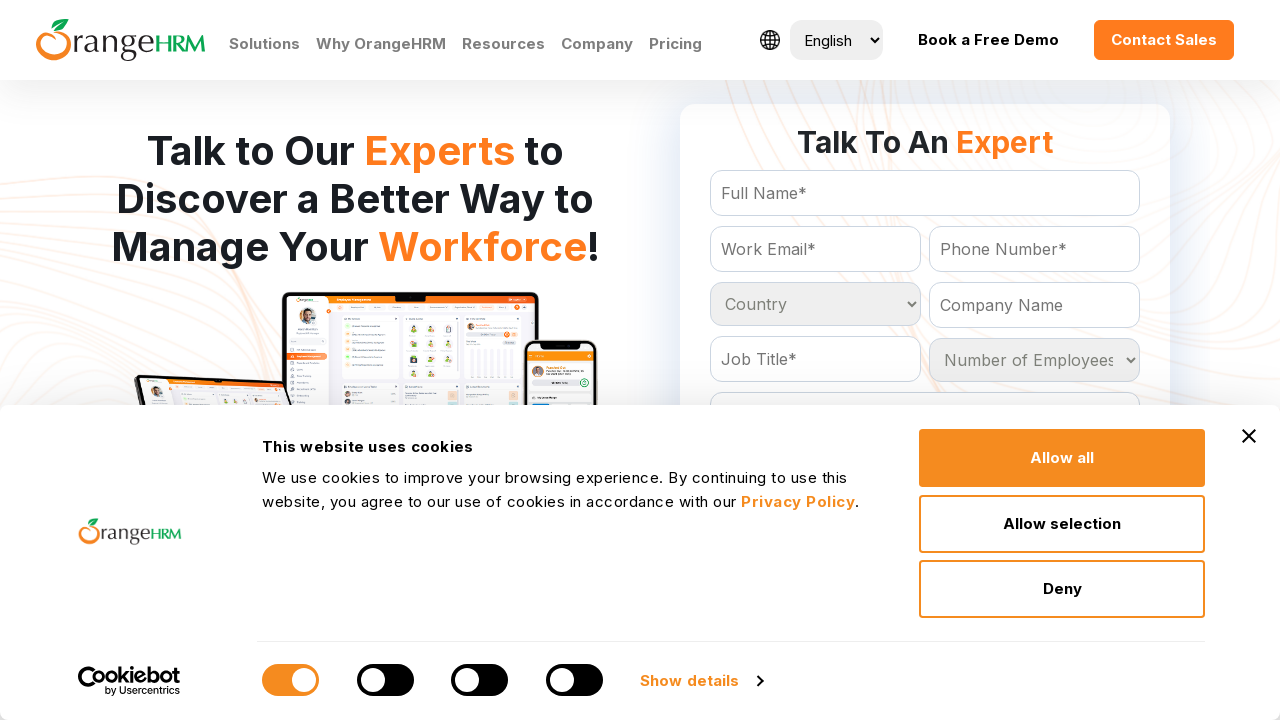

Retrieved option at index 217
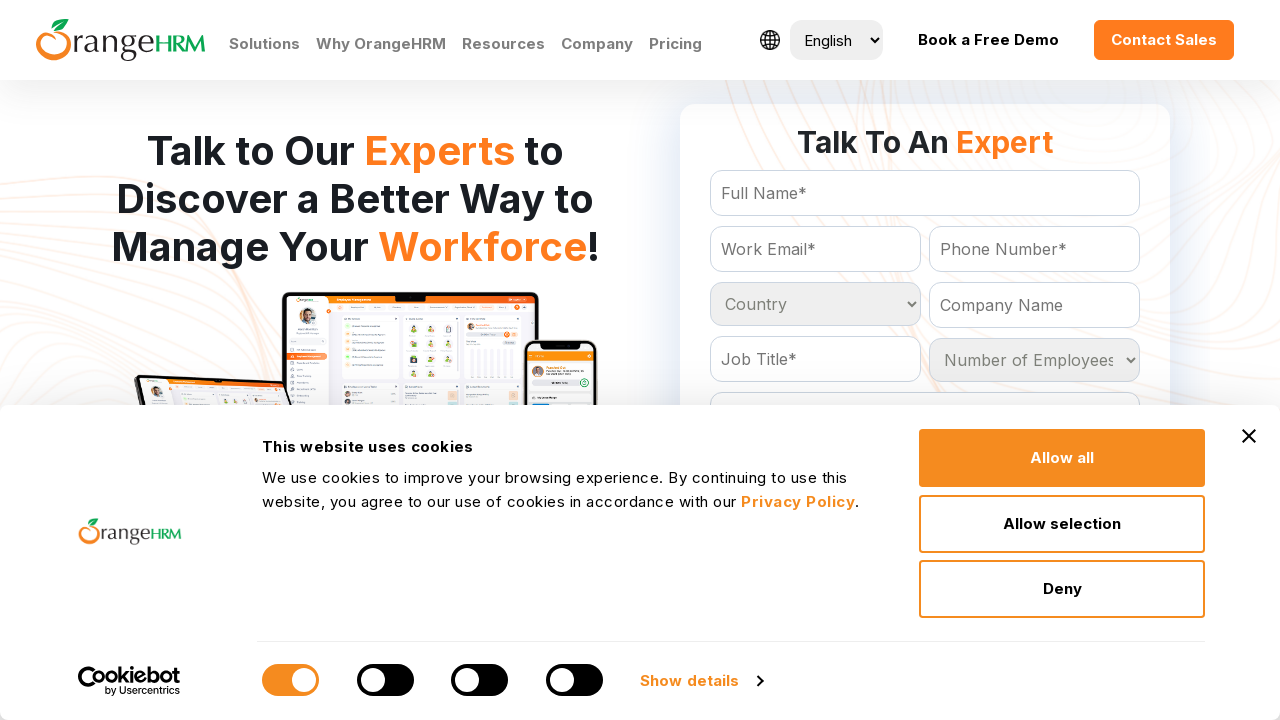

Retrieved option at index 218
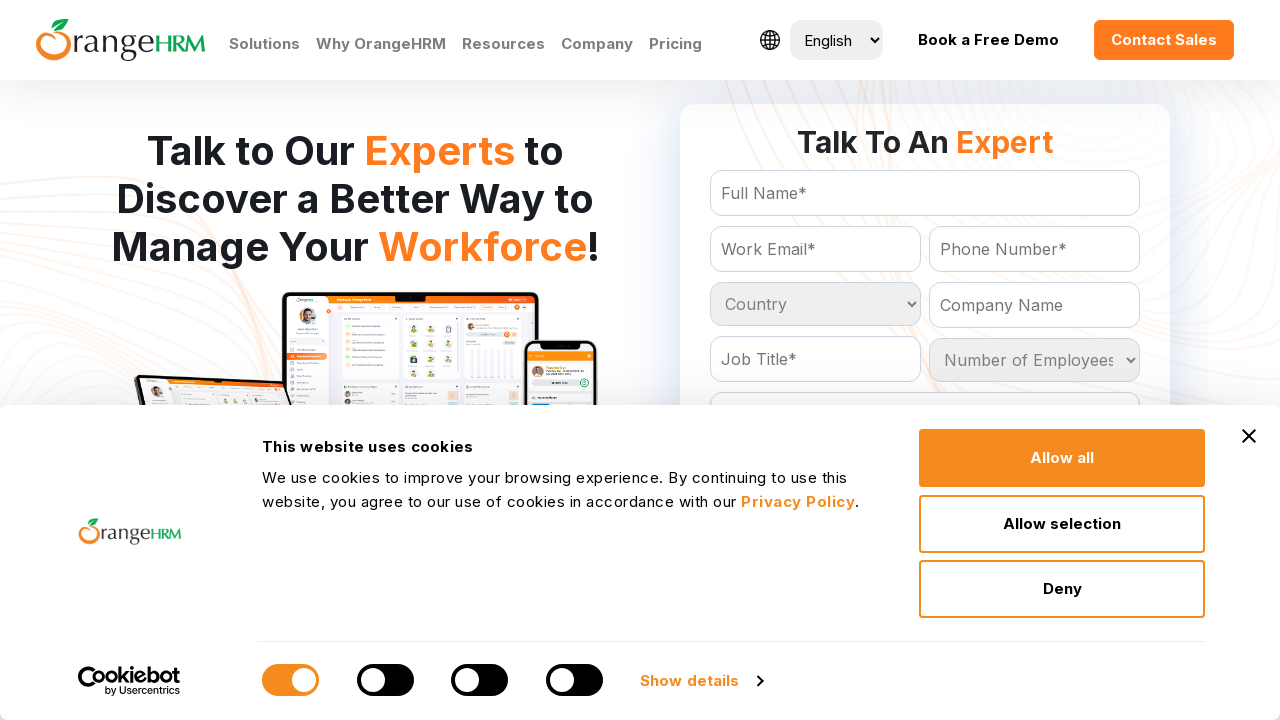

Retrieved option at index 219
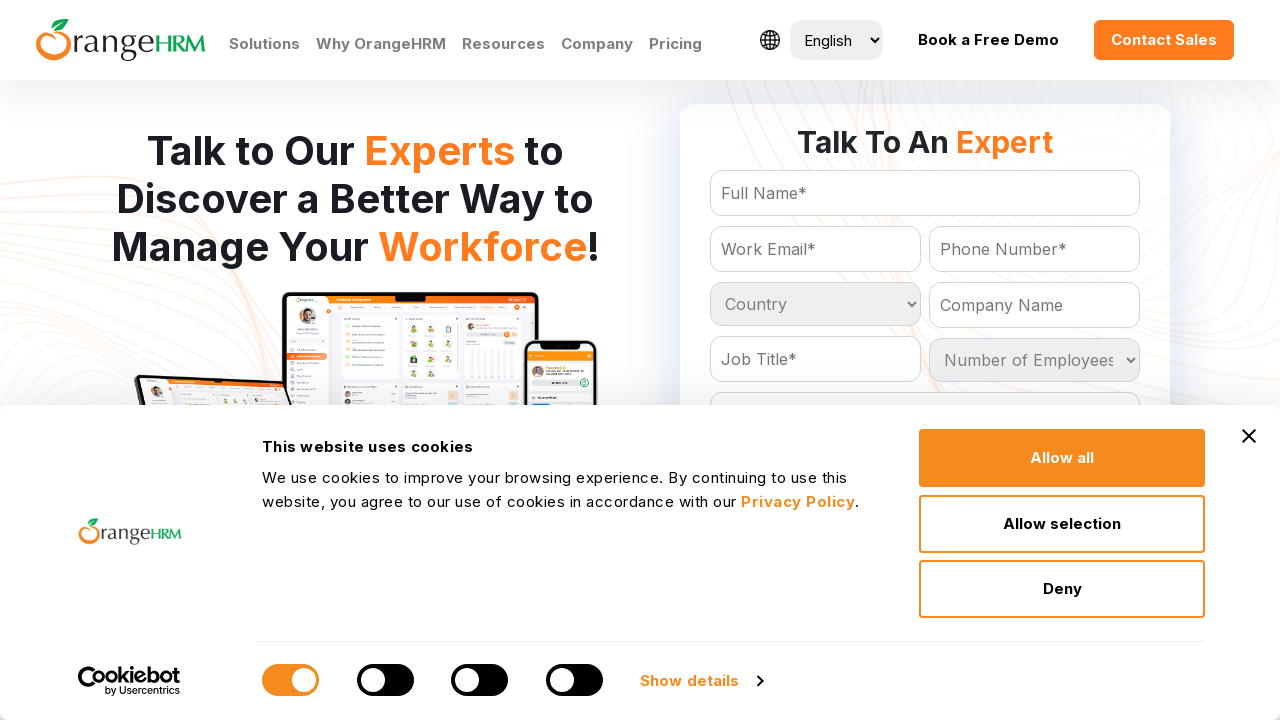

Retrieved option at index 220
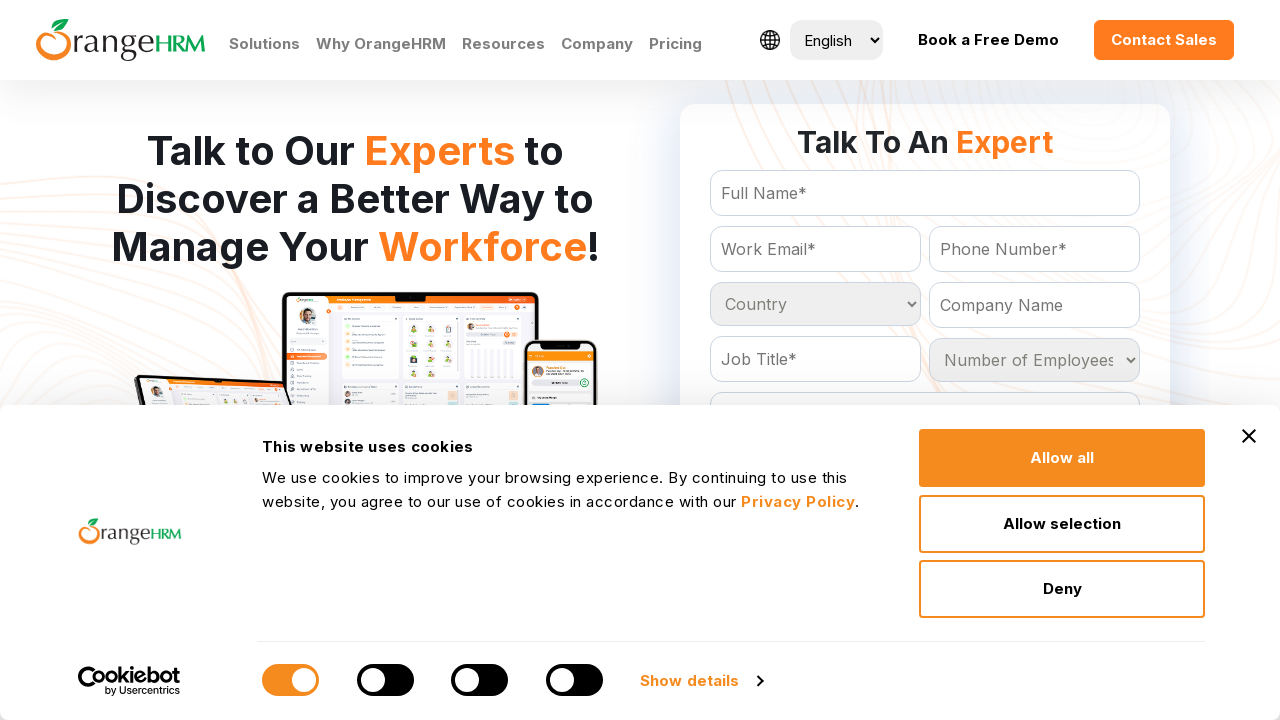

Retrieved option at index 221
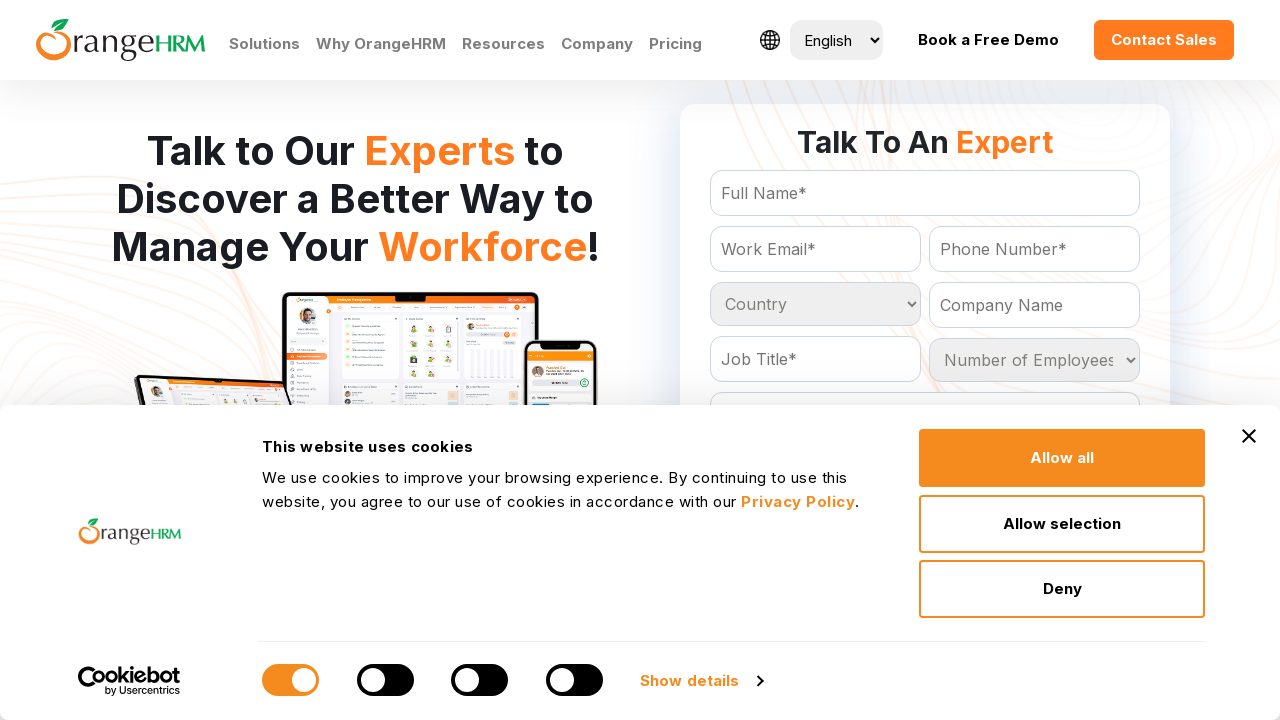

Retrieved option at index 222
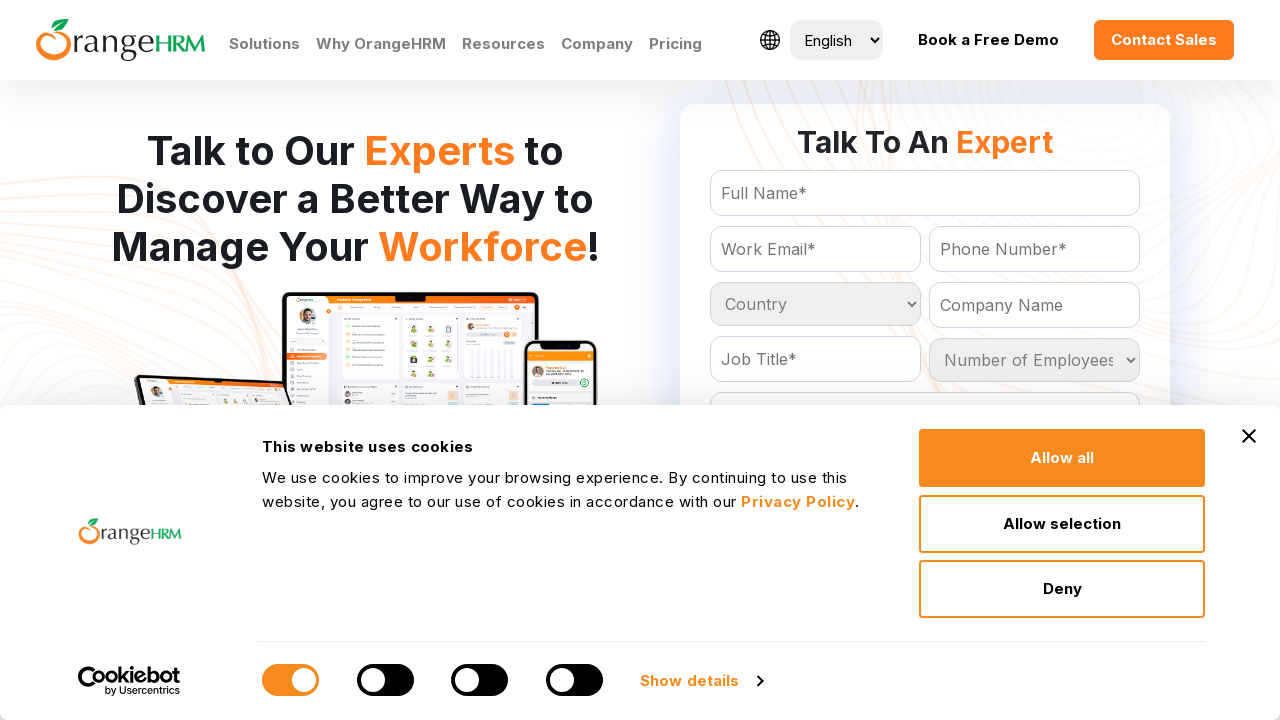

Retrieved option at index 223
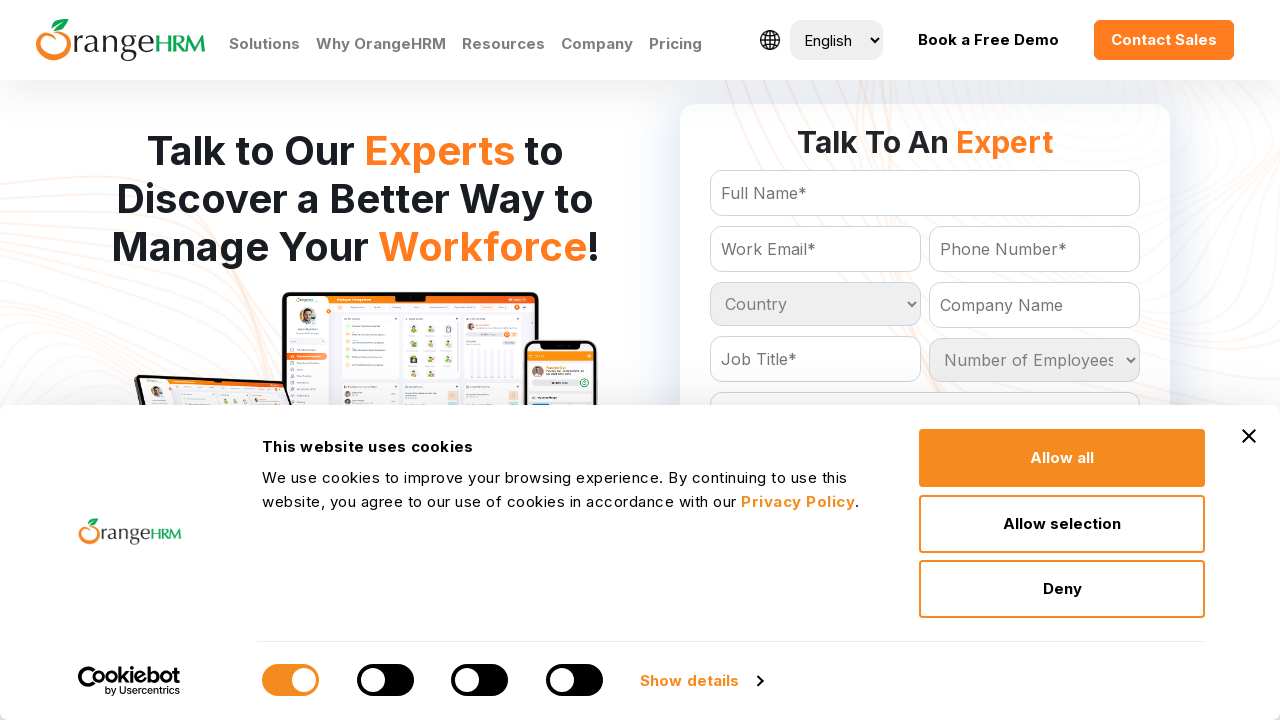

Retrieved option at index 224
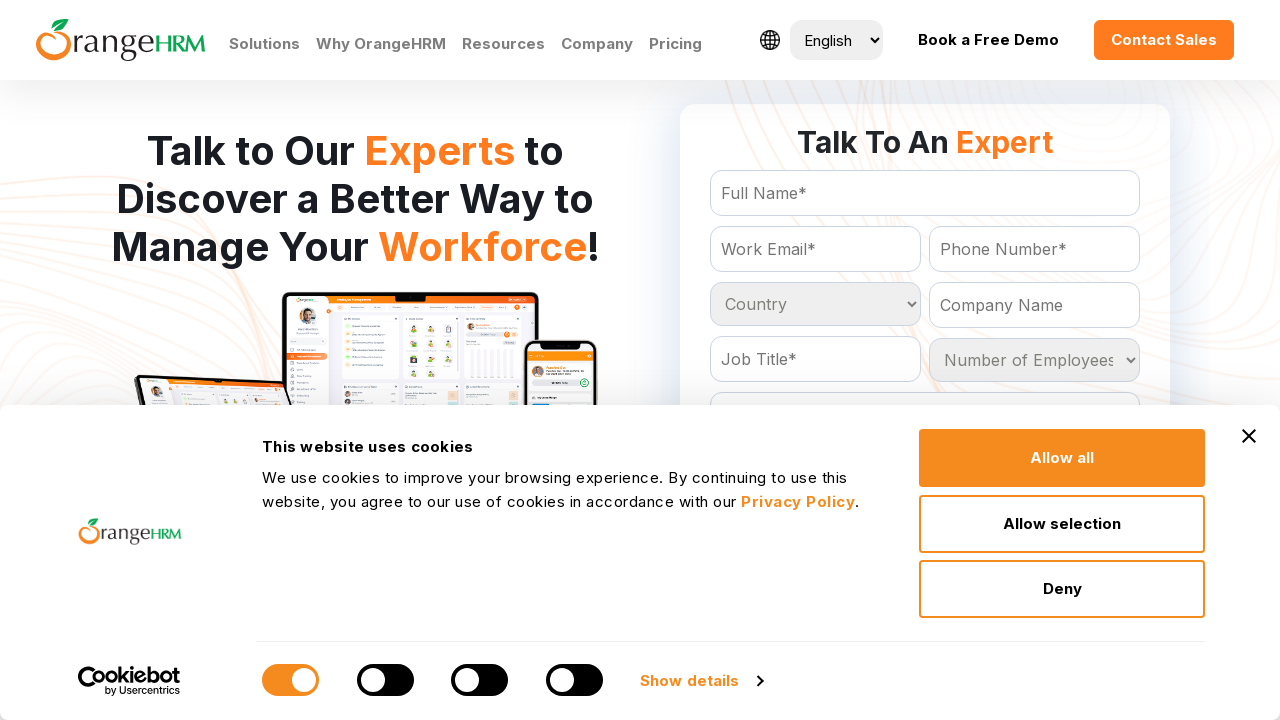

Retrieved option at index 225
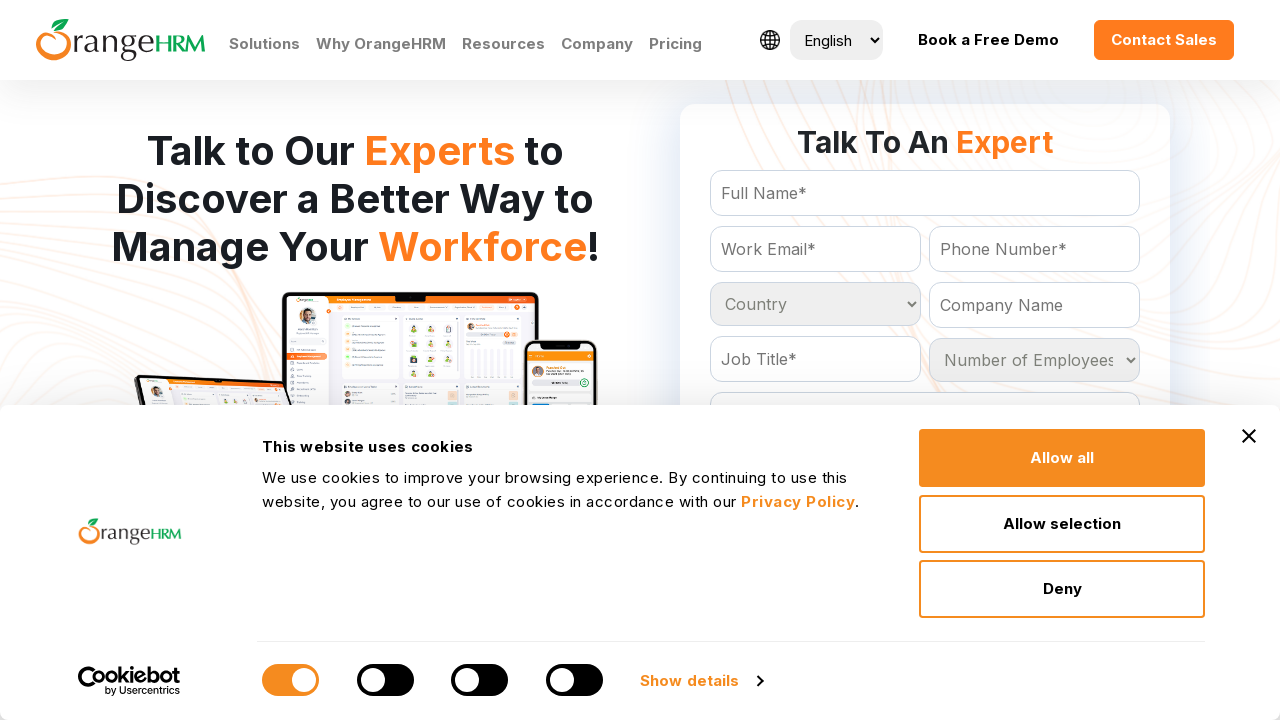

Retrieved option at index 226
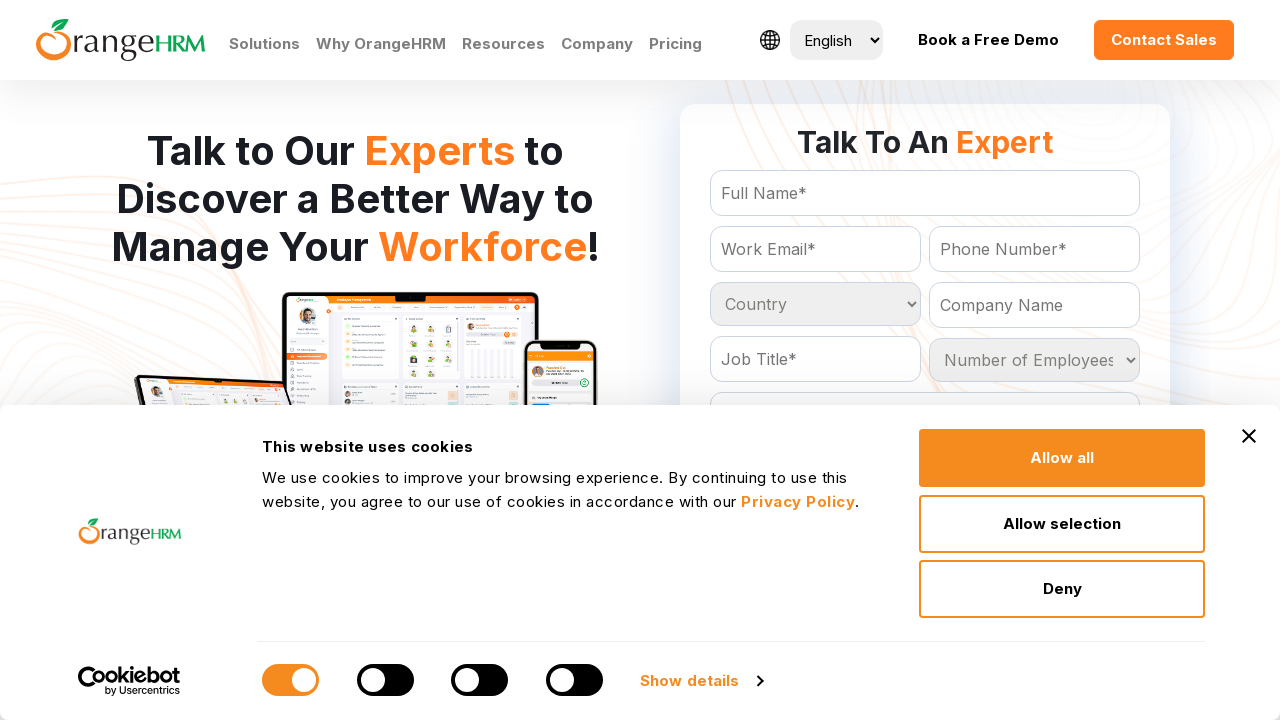

Retrieved option at index 227
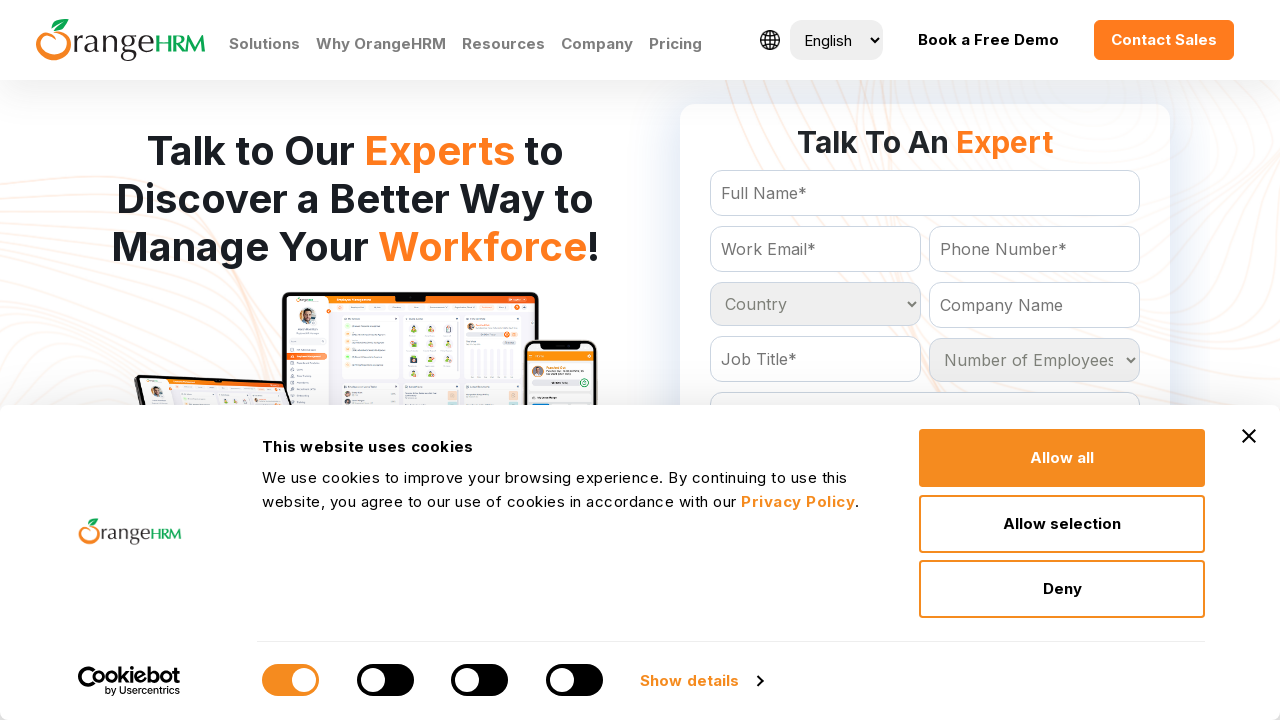

Retrieved option at index 228
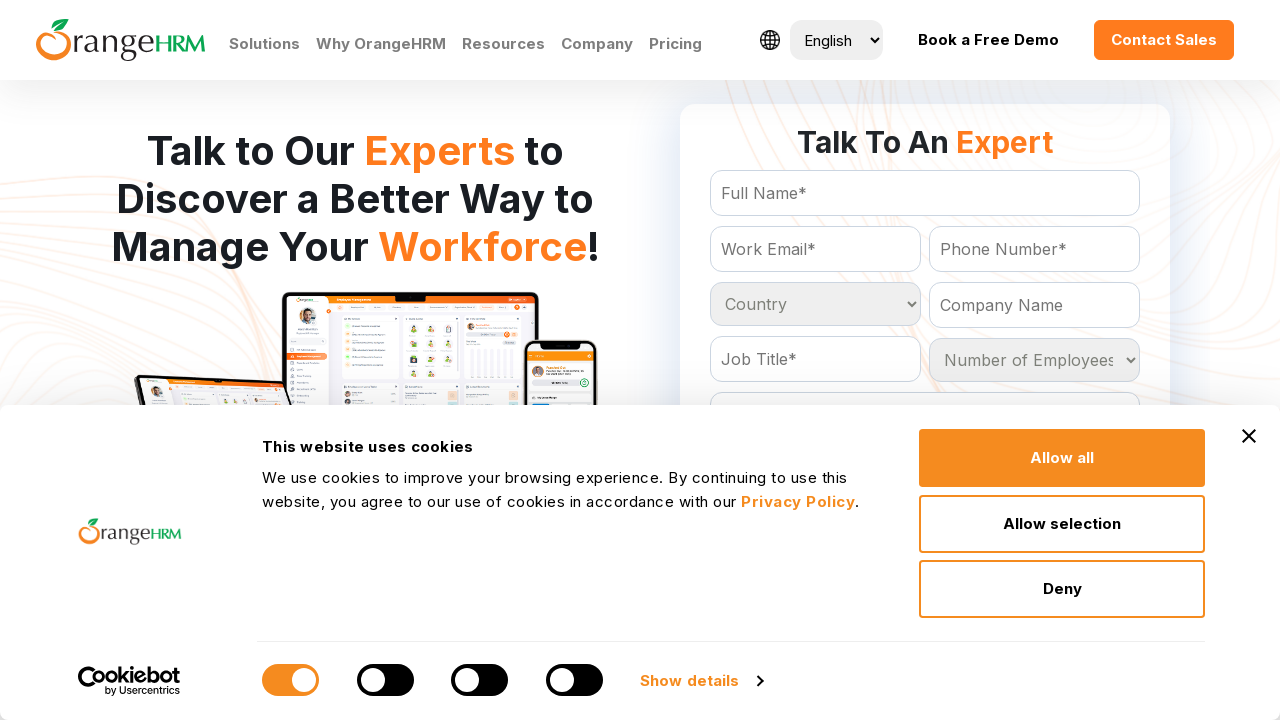

Retrieved option at index 229
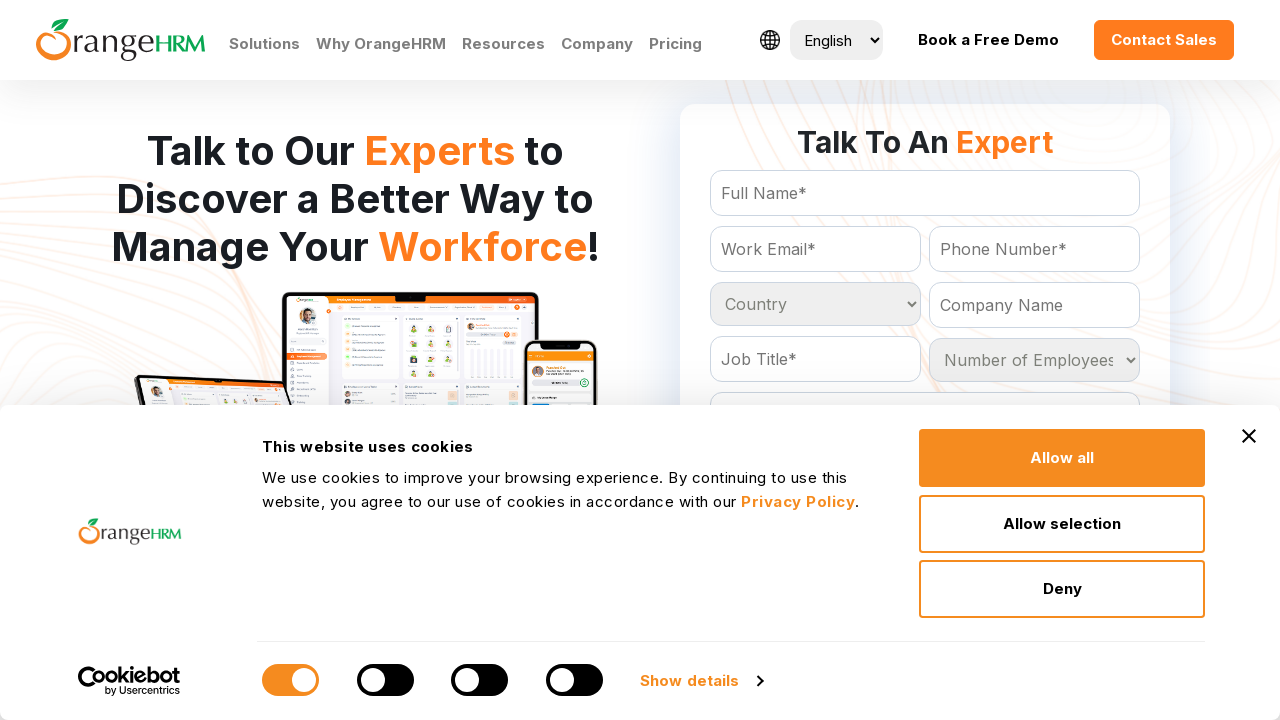

Retrieved option at index 230
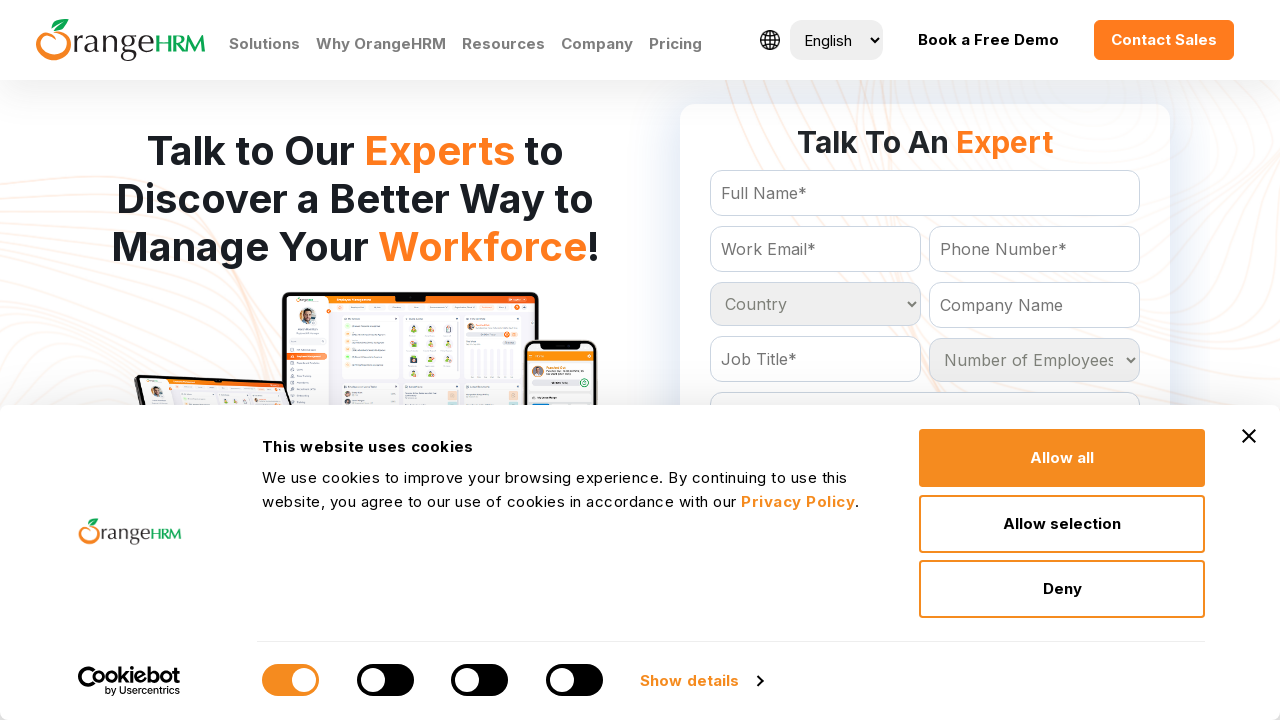

Retrieved option at index 231
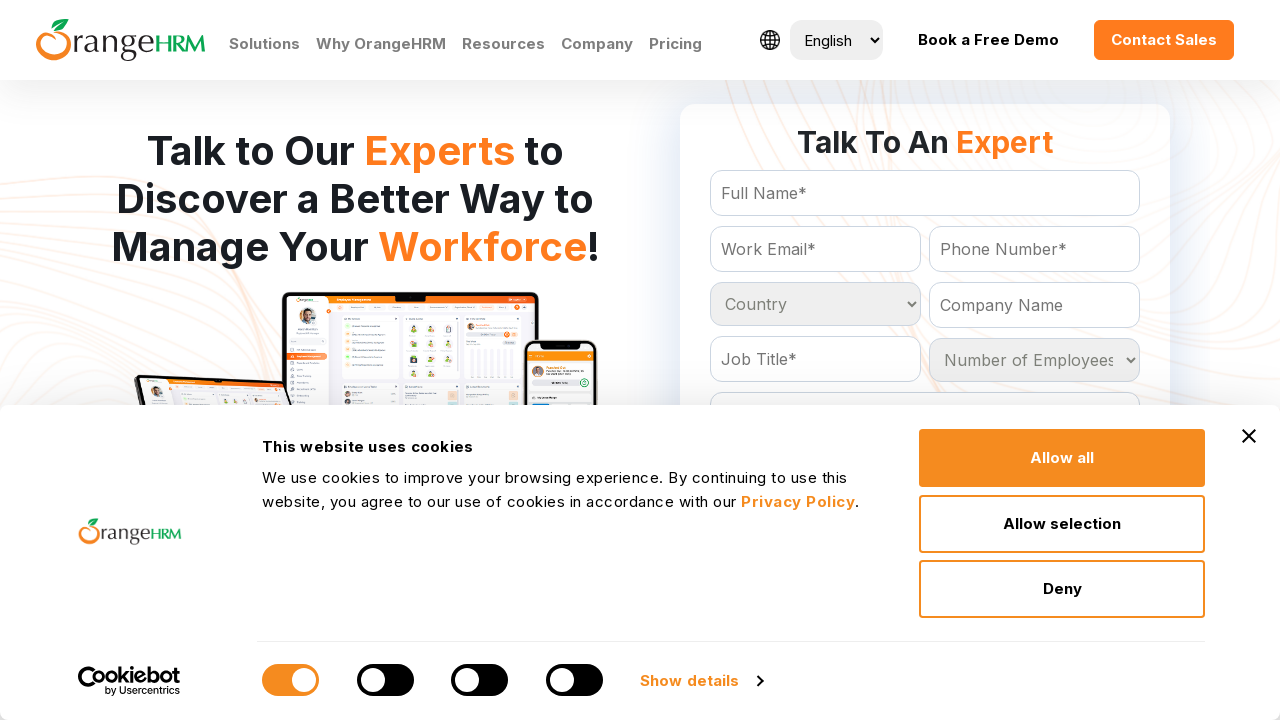

Retrieved option at index 232
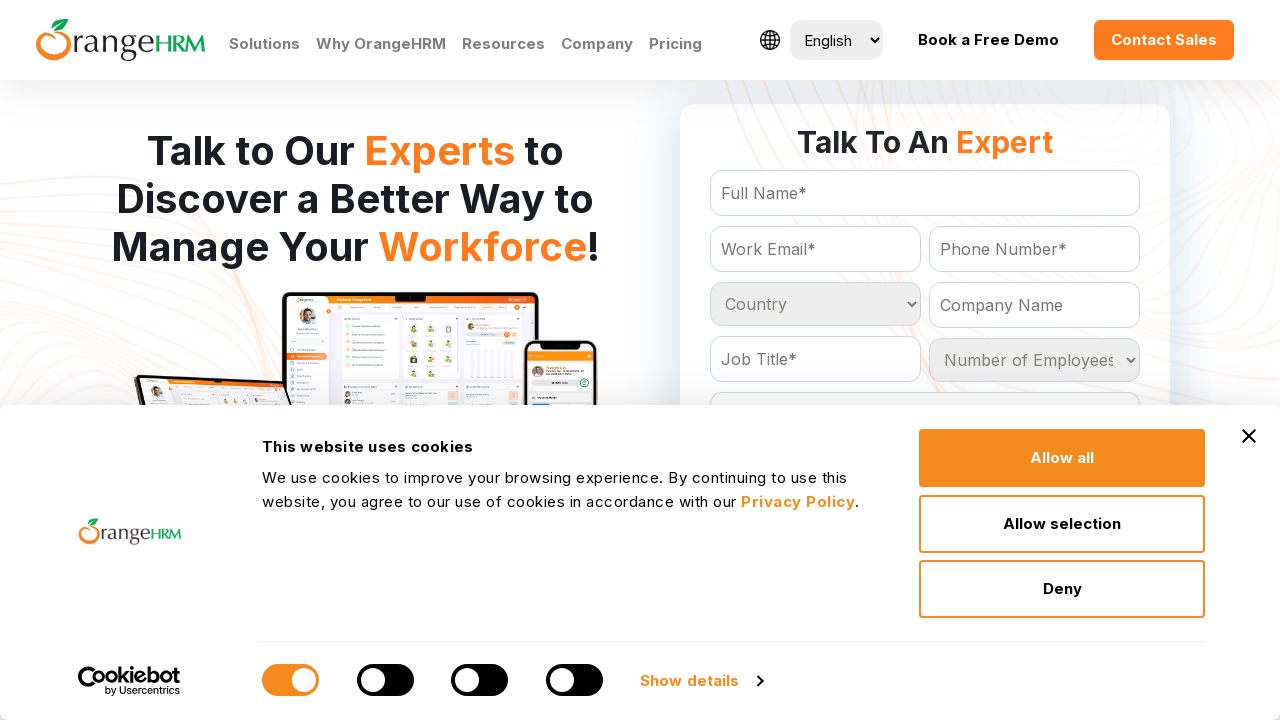

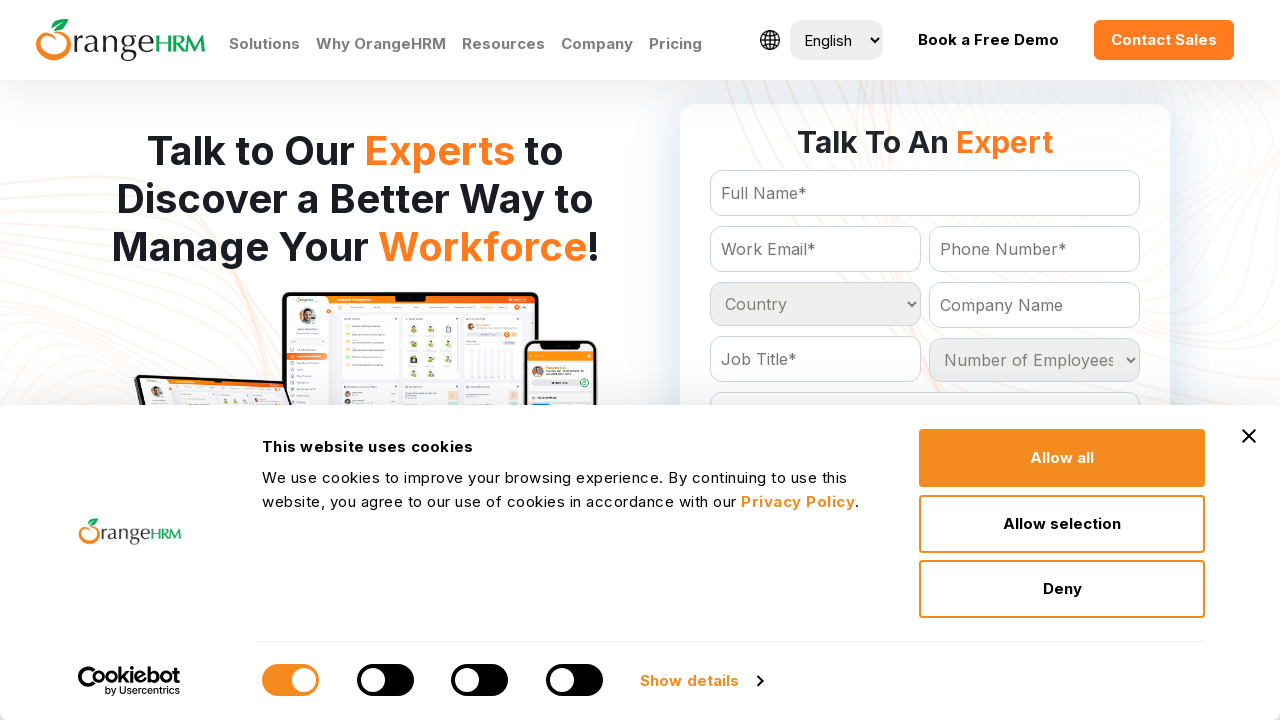